Tests dynamic element manipulation by adding 100 elements and then deleting 60 of them on the Heroku test page

Starting URL: http://the-internet.herokuapp.com/add_remove_elements/

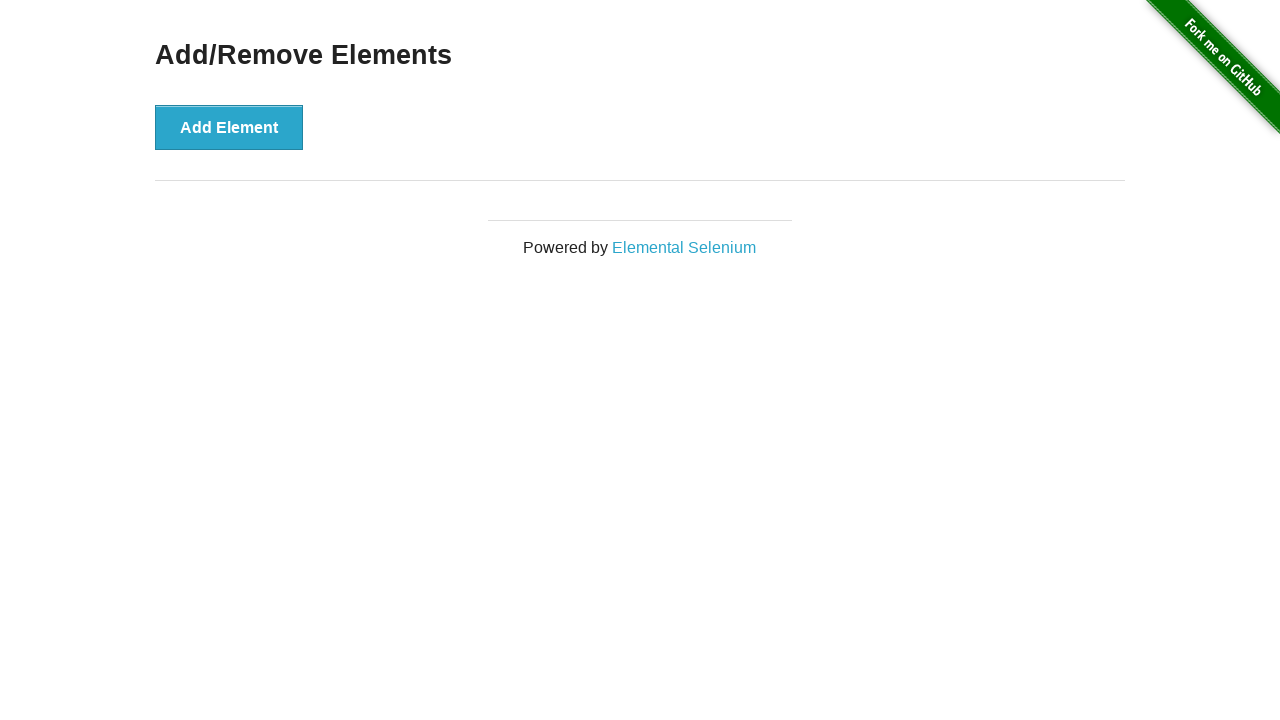

Navigated to Heroku add/remove elements test page
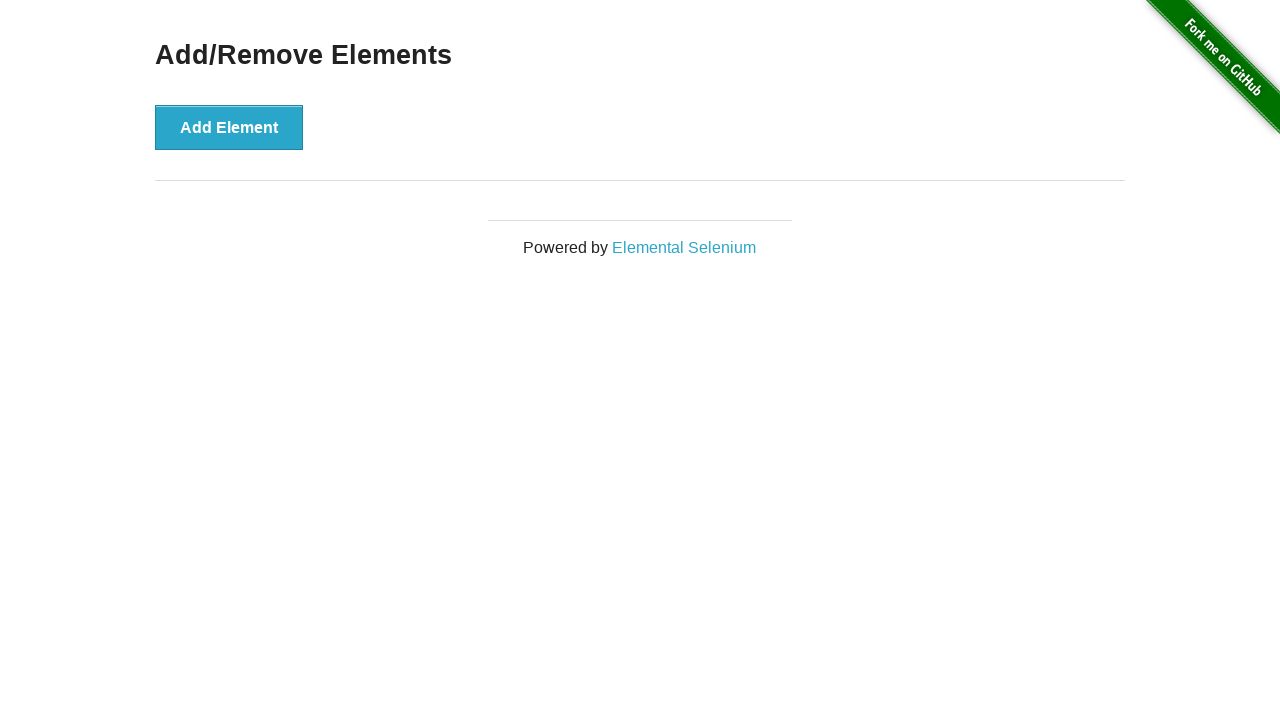

Clicked 'Add Element' button (iteration 1/100) at (229, 127) on button:has-text('Add Element')
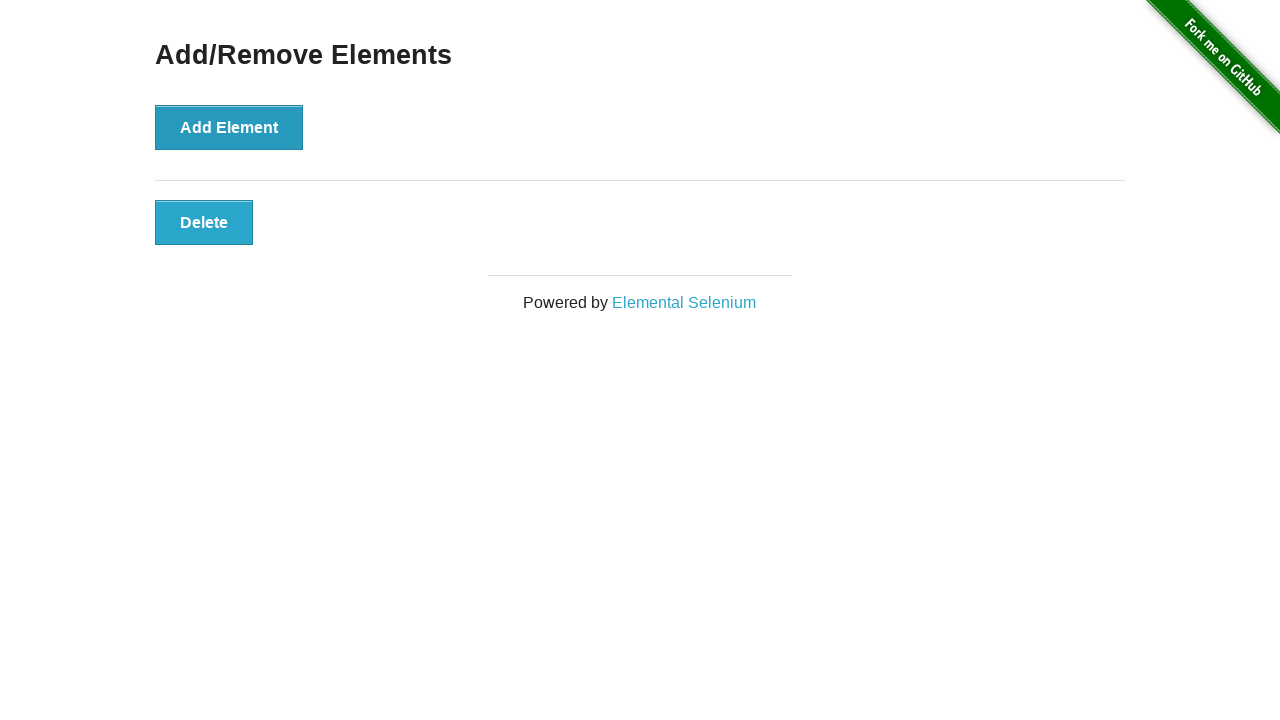

Clicked 'Add Element' button (iteration 2/100) at (229, 127) on button:has-text('Add Element')
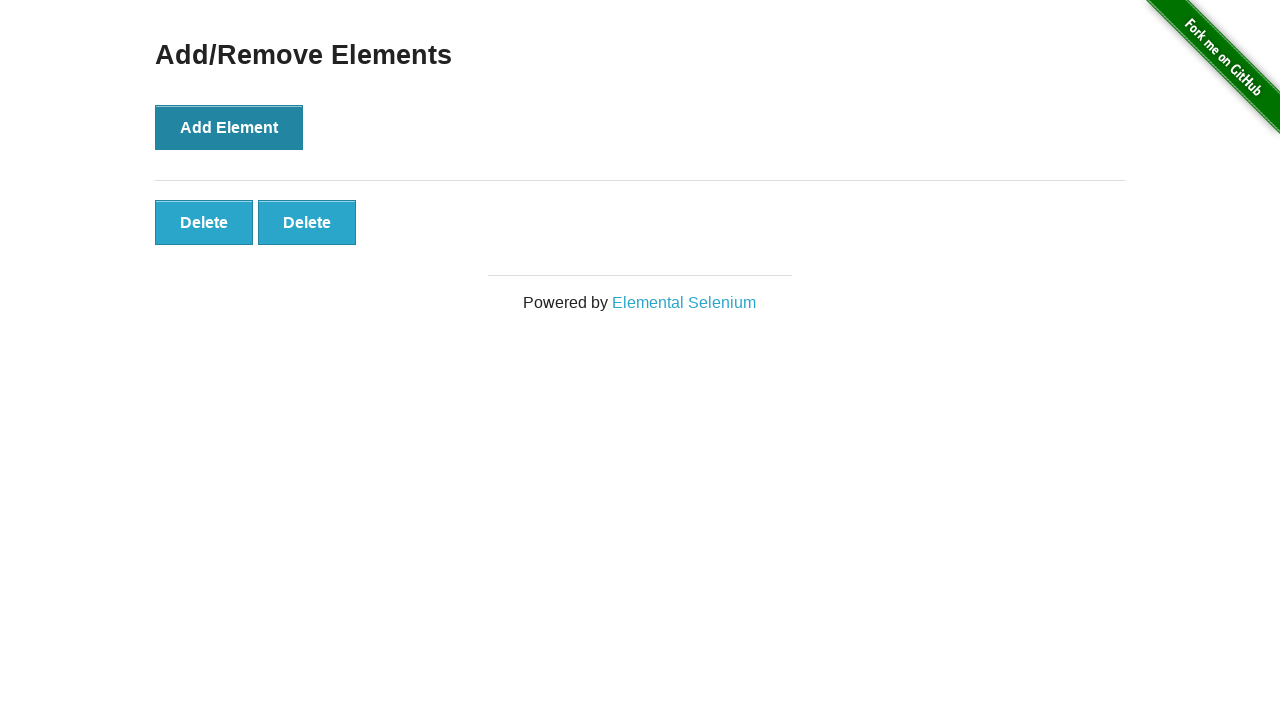

Clicked 'Add Element' button (iteration 3/100) at (229, 127) on button:has-text('Add Element')
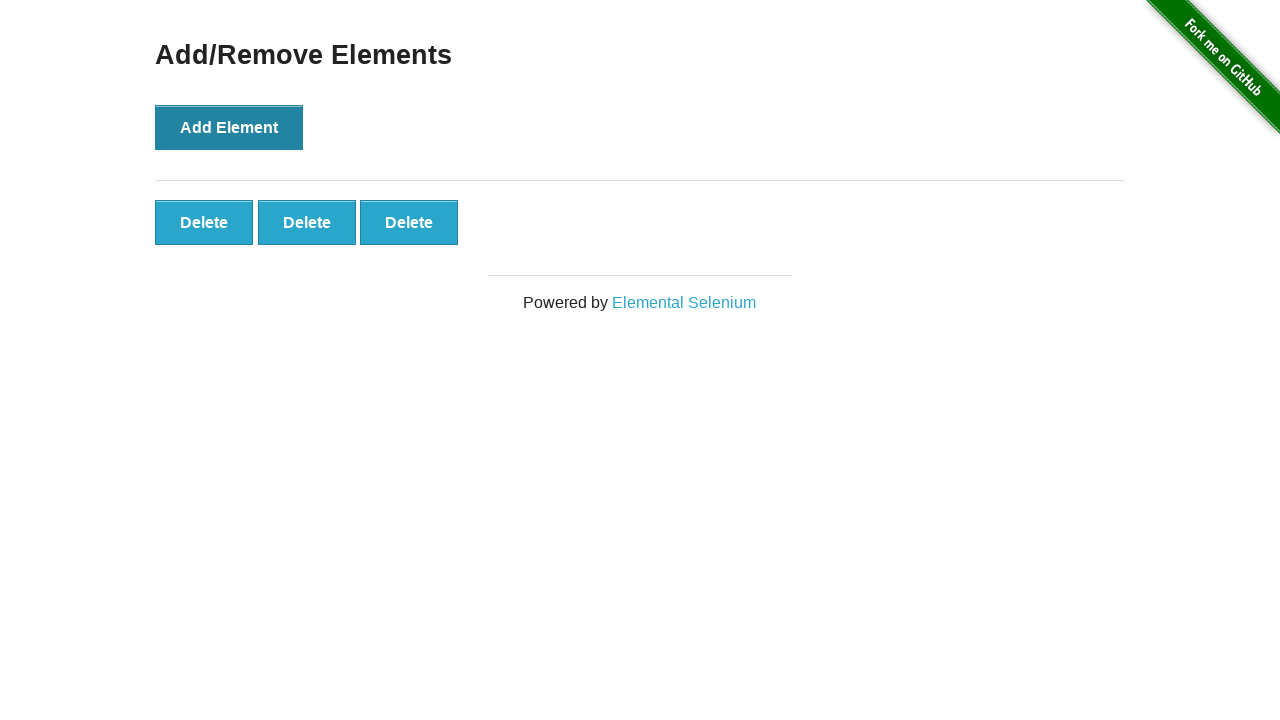

Clicked 'Add Element' button (iteration 4/100) at (229, 127) on button:has-text('Add Element')
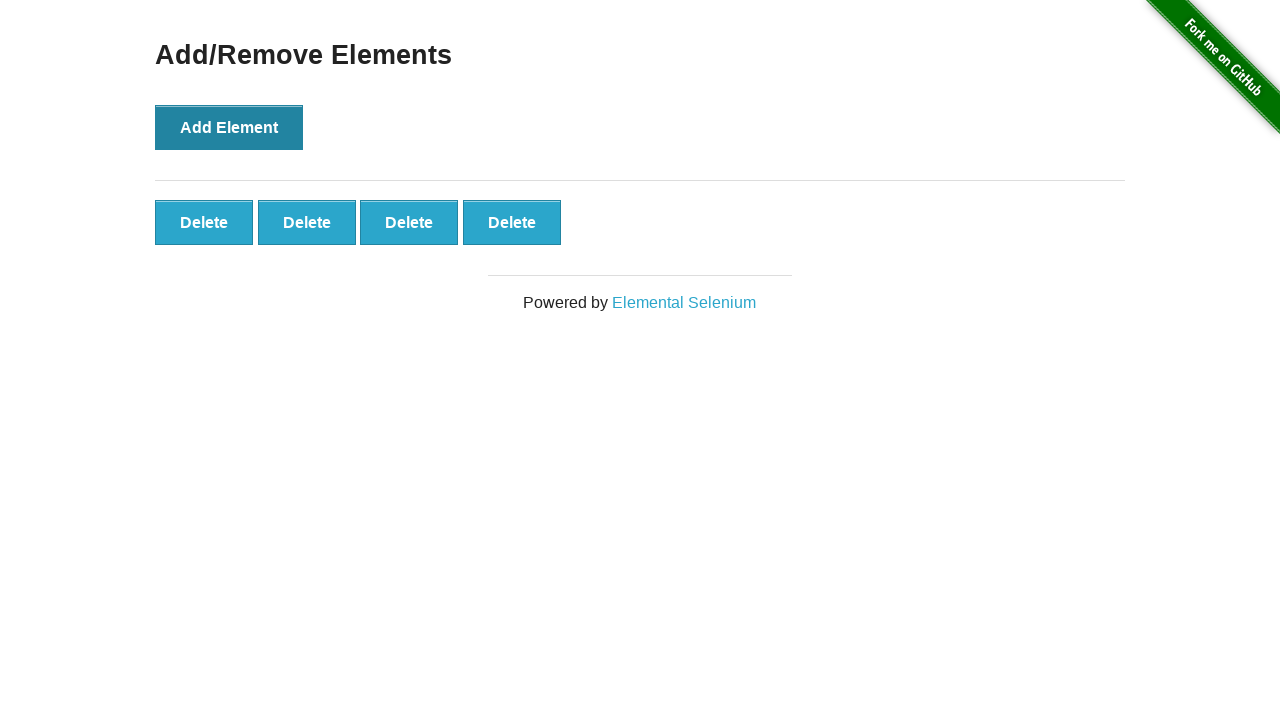

Clicked 'Add Element' button (iteration 5/100) at (229, 127) on button:has-text('Add Element')
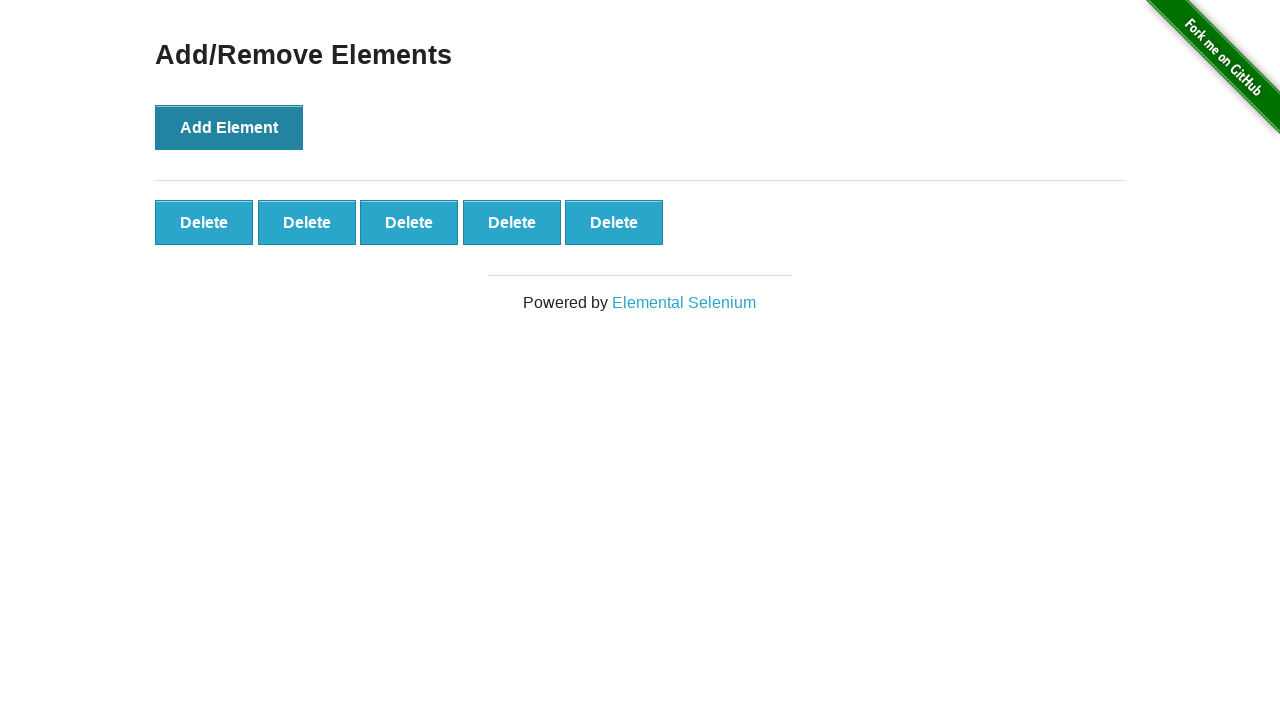

Clicked 'Add Element' button (iteration 6/100) at (229, 127) on button:has-text('Add Element')
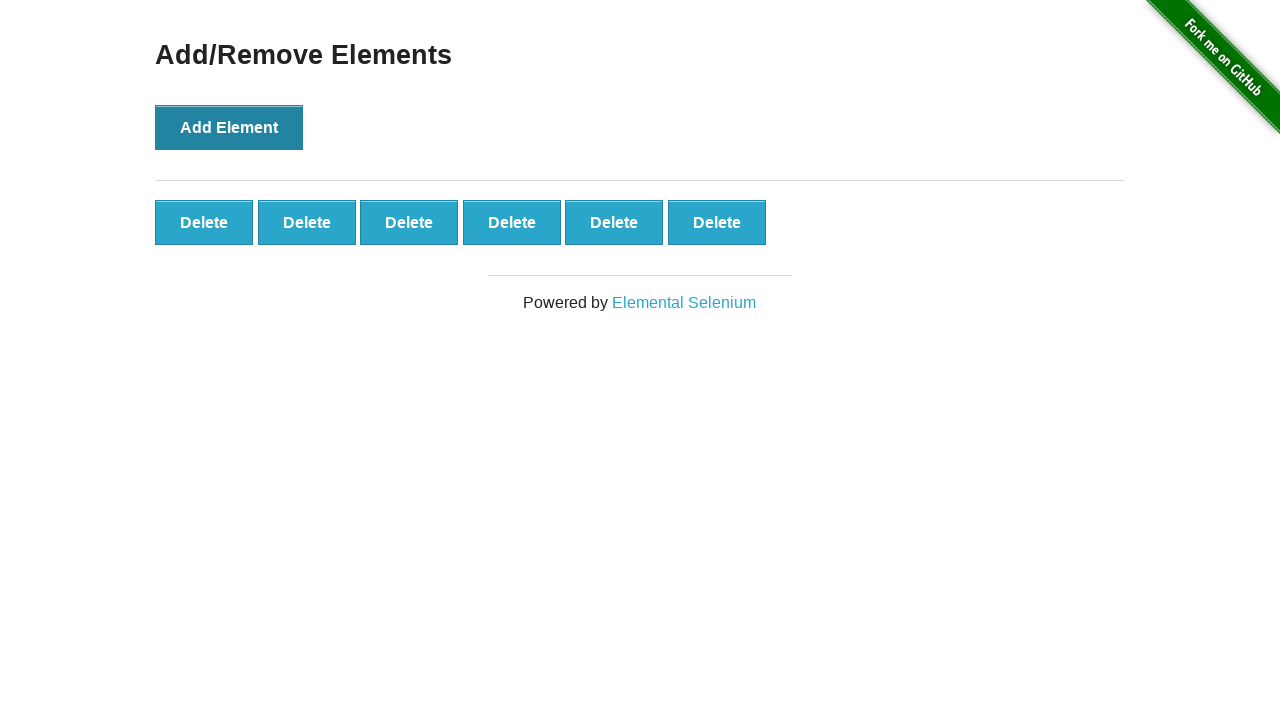

Clicked 'Add Element' button (iteration 7/100) at (229, 127) on button:has-text('Add Element')
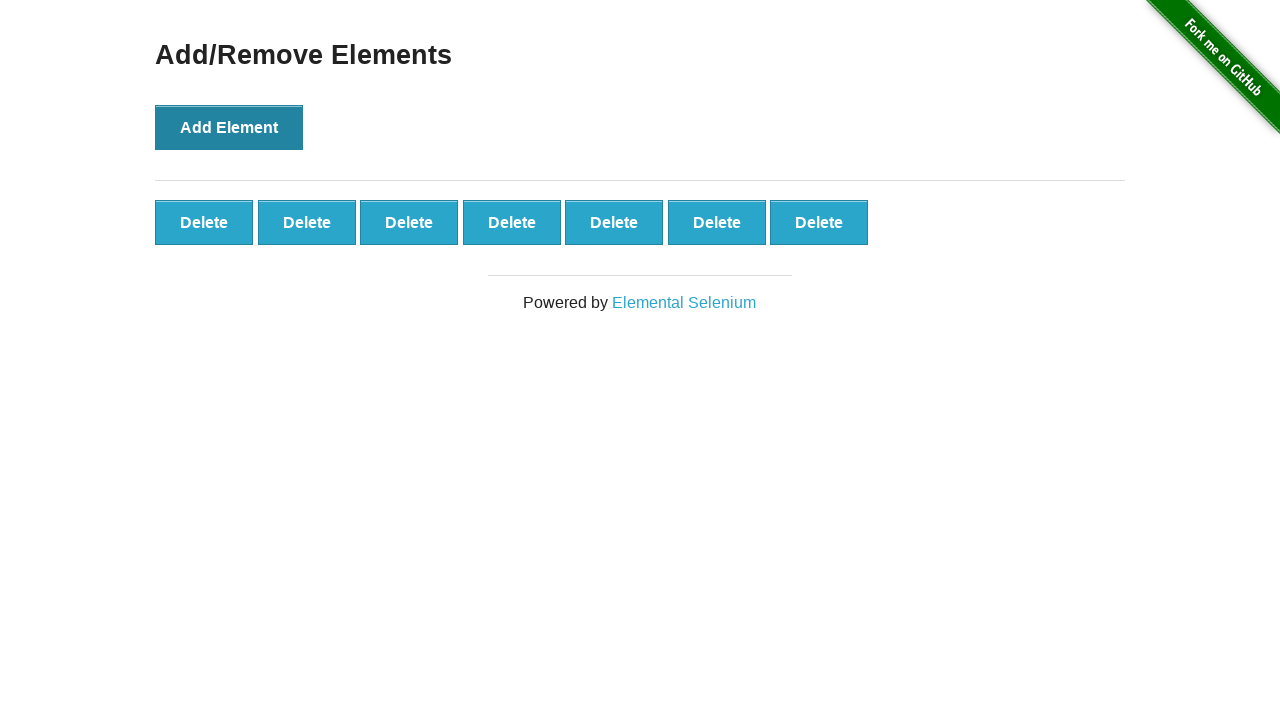

Clicked 'Add Element' button (iteration 8/100) at (229, 127) on button:has-text('Add Element')
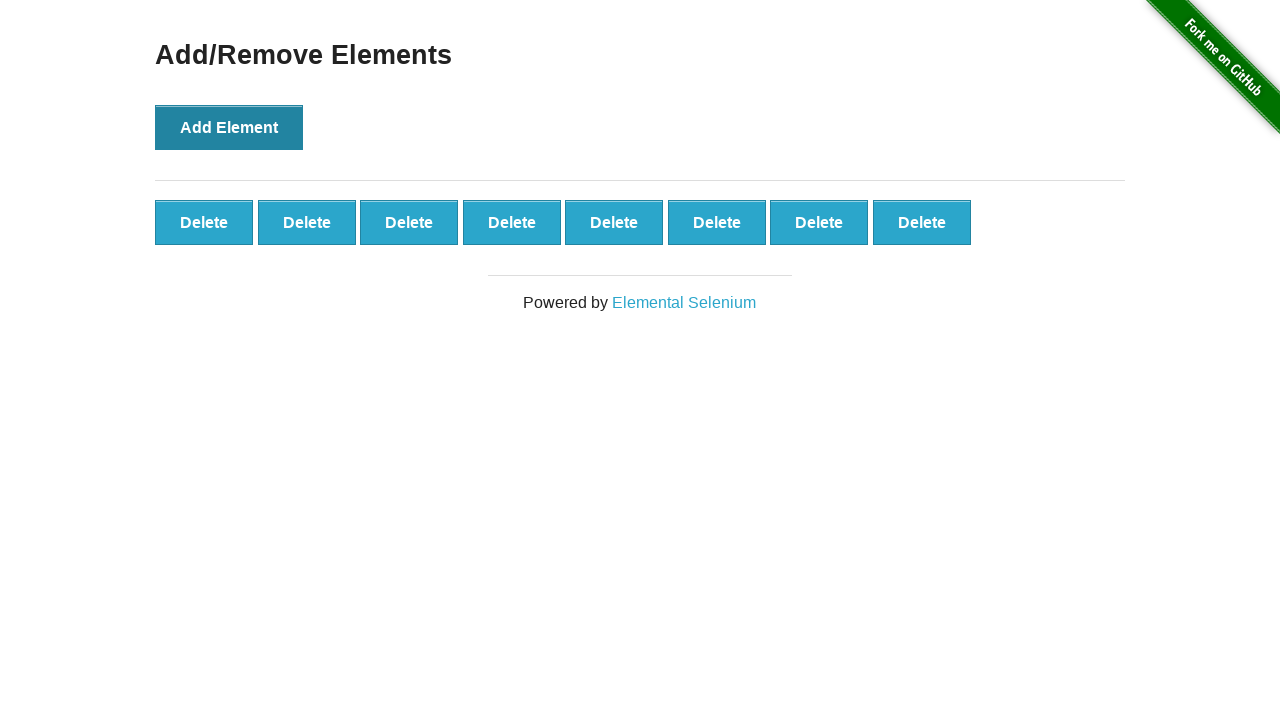

Clicked 'Add Element' button (iteration 9/100) at (229, 127) on button:has-text('Add Element')
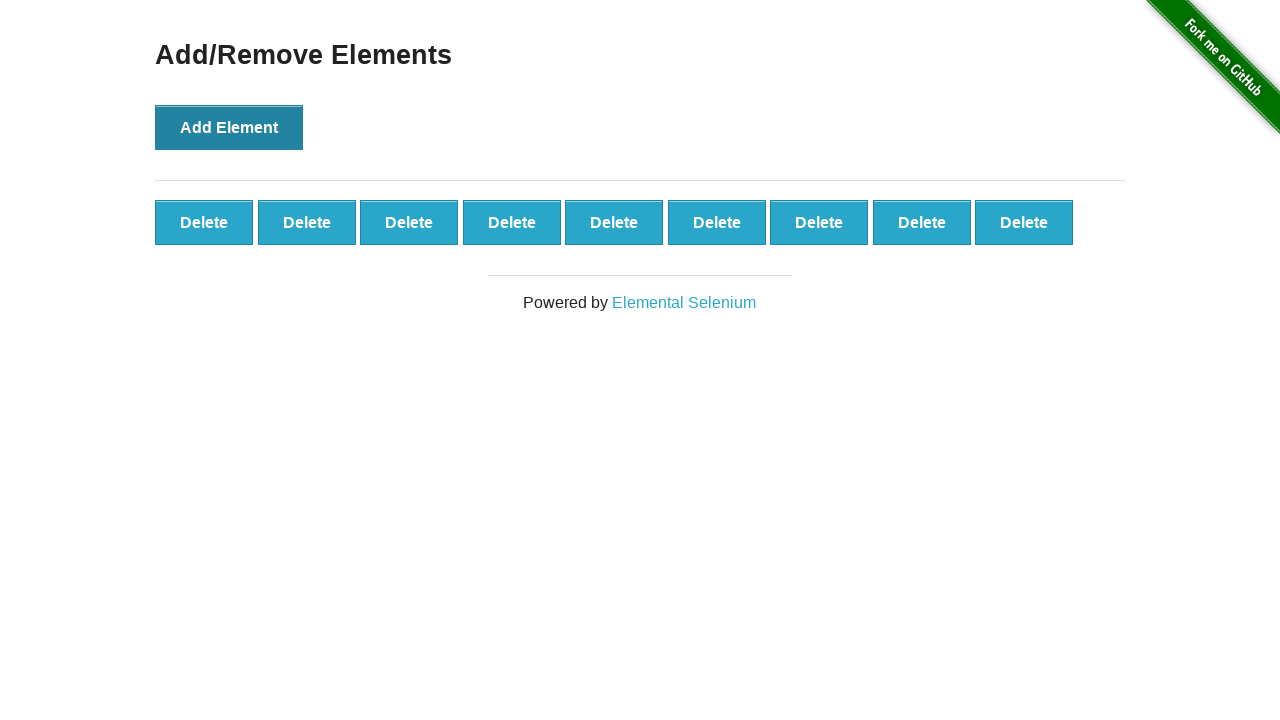

Clicked 'Add Element' button (iteration 10/100) at (229, 127) on button:has-text('Add Element')
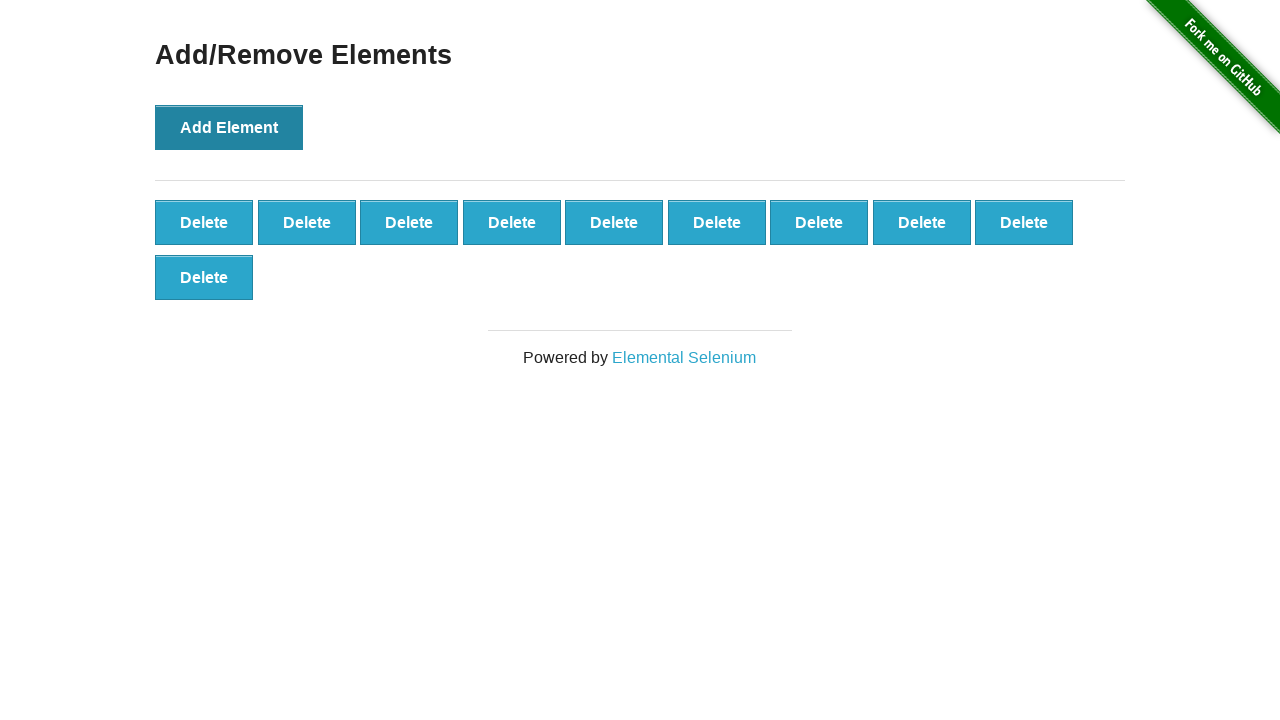

Clicked 'Add Element' button (iteration 11/100) at (229, 127) on button:has-text('Add Element')
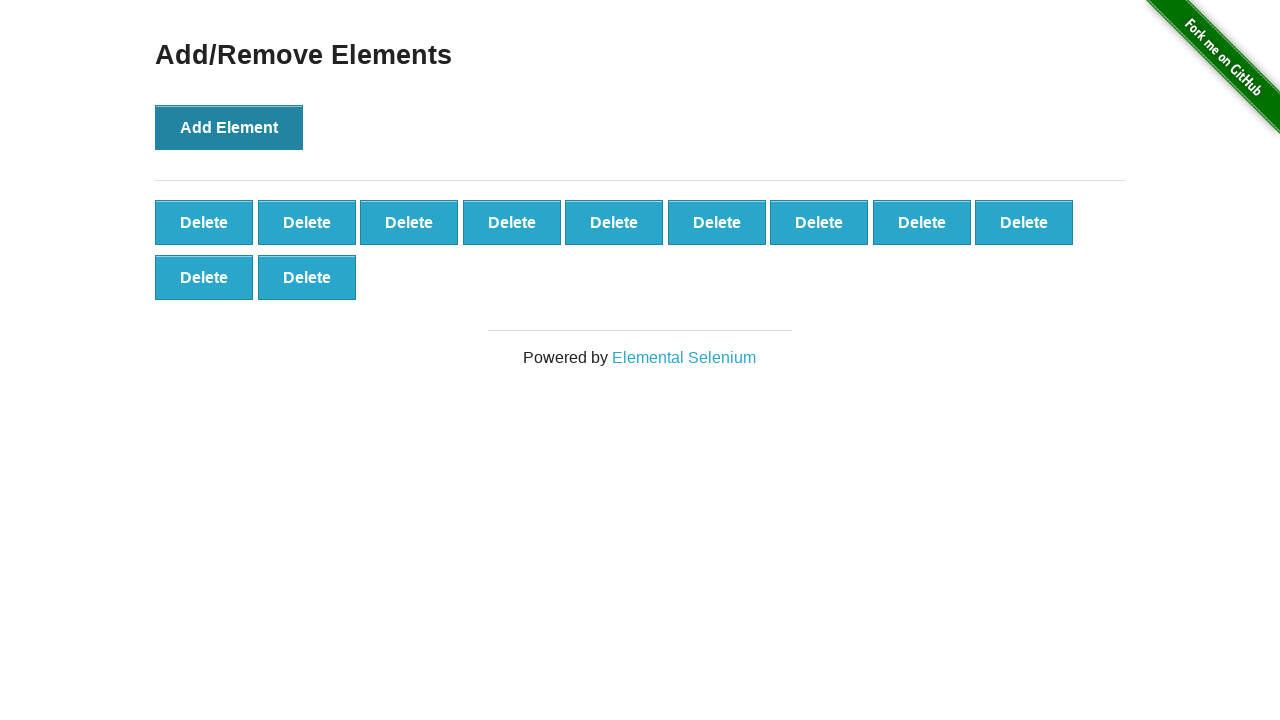

Clicked 'Add Element' button (iteration 12/100) at (229, 127) on button:has-text('Add Element')
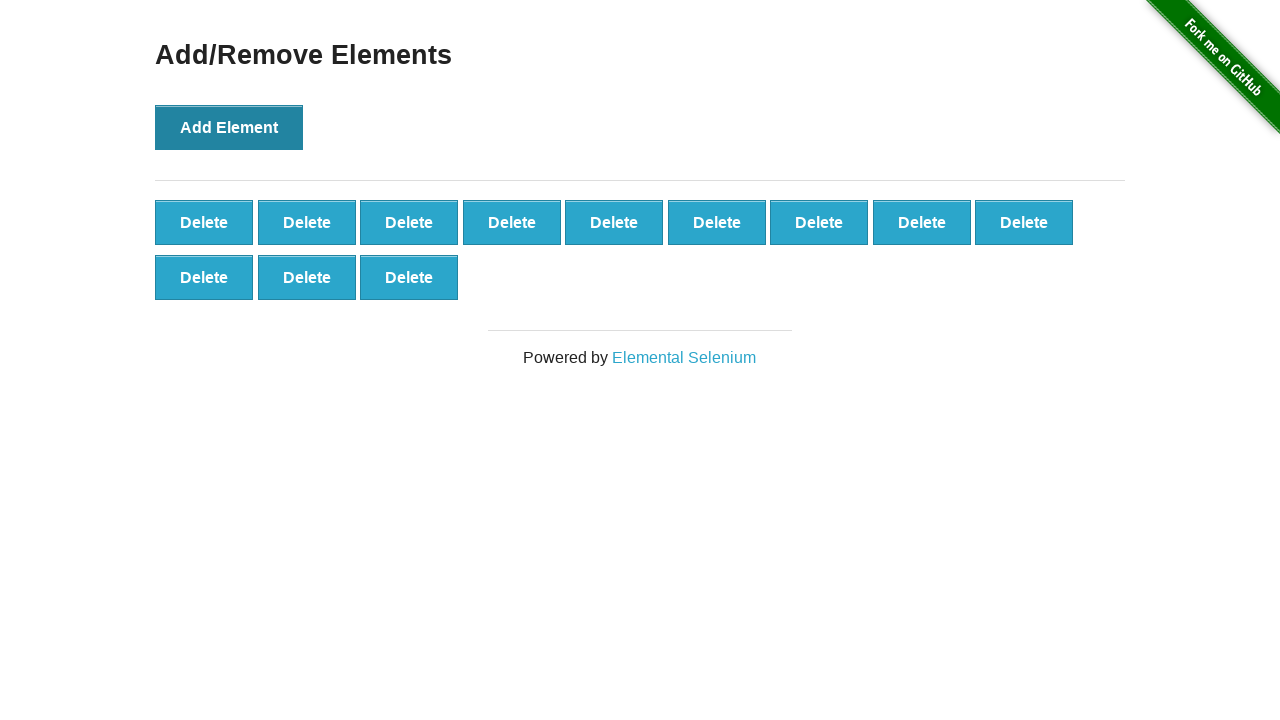

Clicked 'Add Element' button (iteration 13/100) at (229, 127) on button:has-text('Add Element')
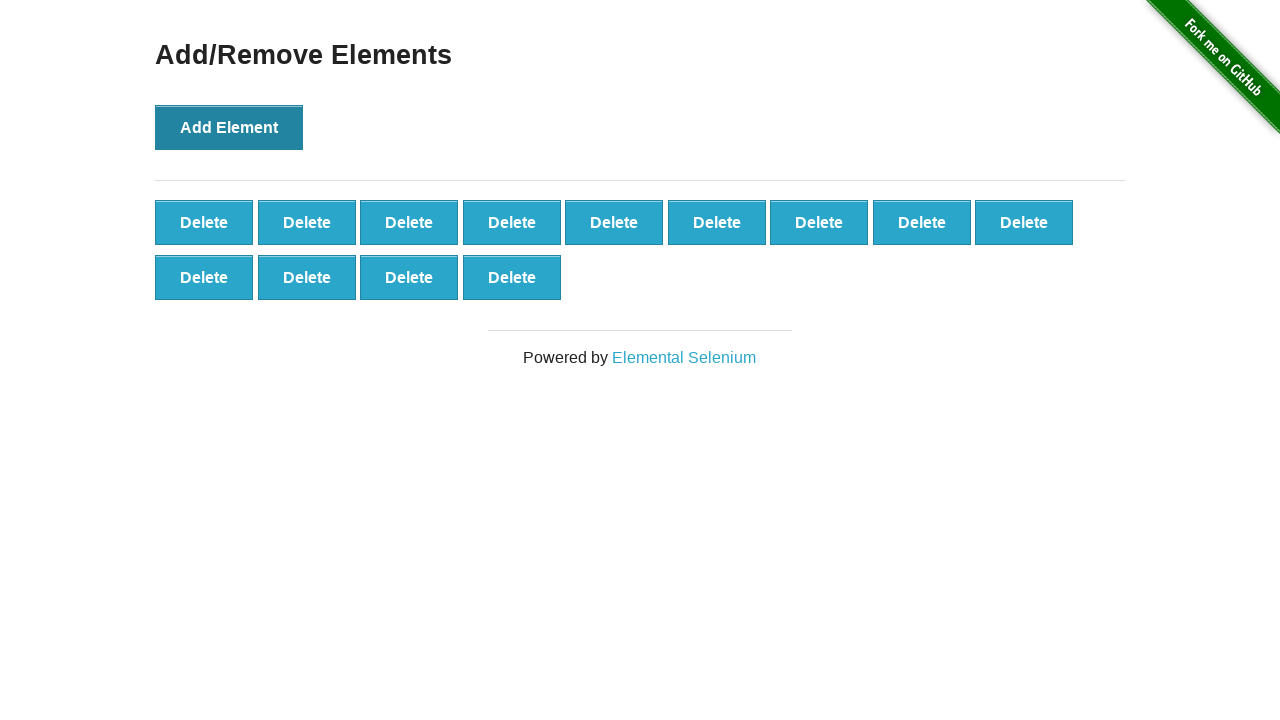

Clicked 'Add Element' button (iteration 14/100) at (229, 127) on button:has-text('Add Element')
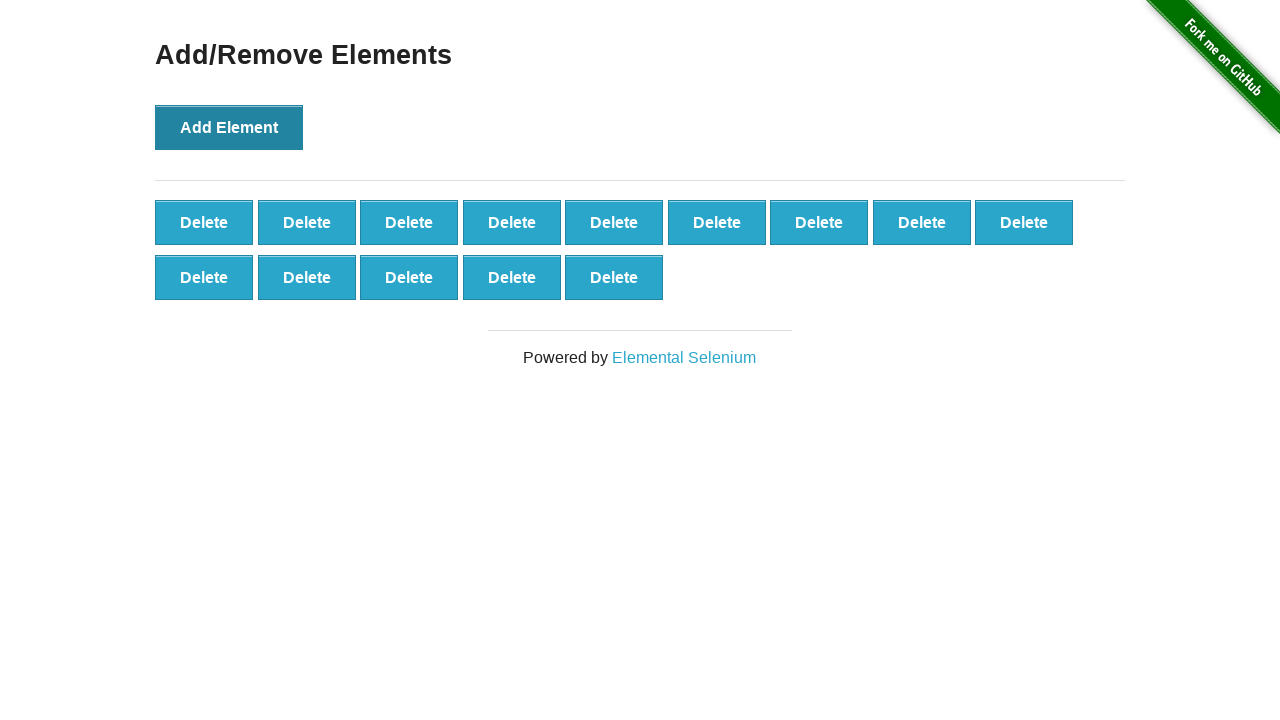

Clicked 'Add Element' button (iteration 15/100) at (229, 127) on button:has-text('Add Element')
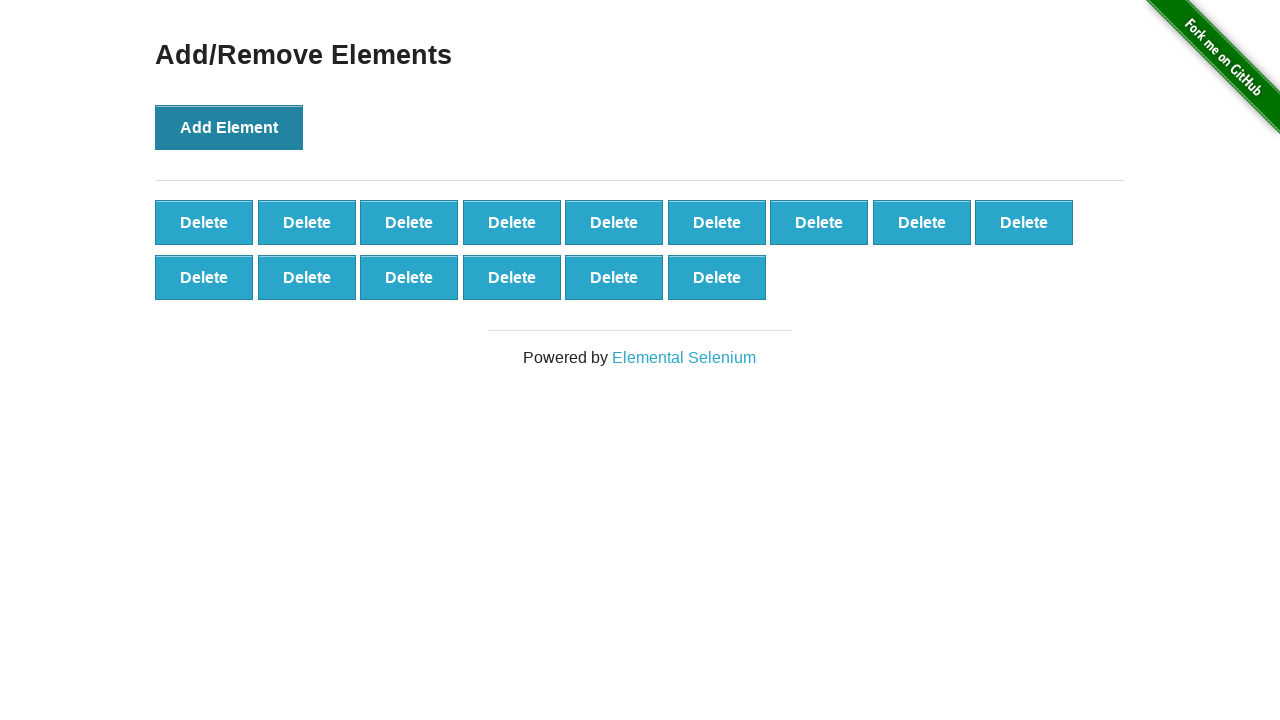

Clicked 'Add Element' button (iteration 16/100) at (229, 127) on button:has-text('Add Element')
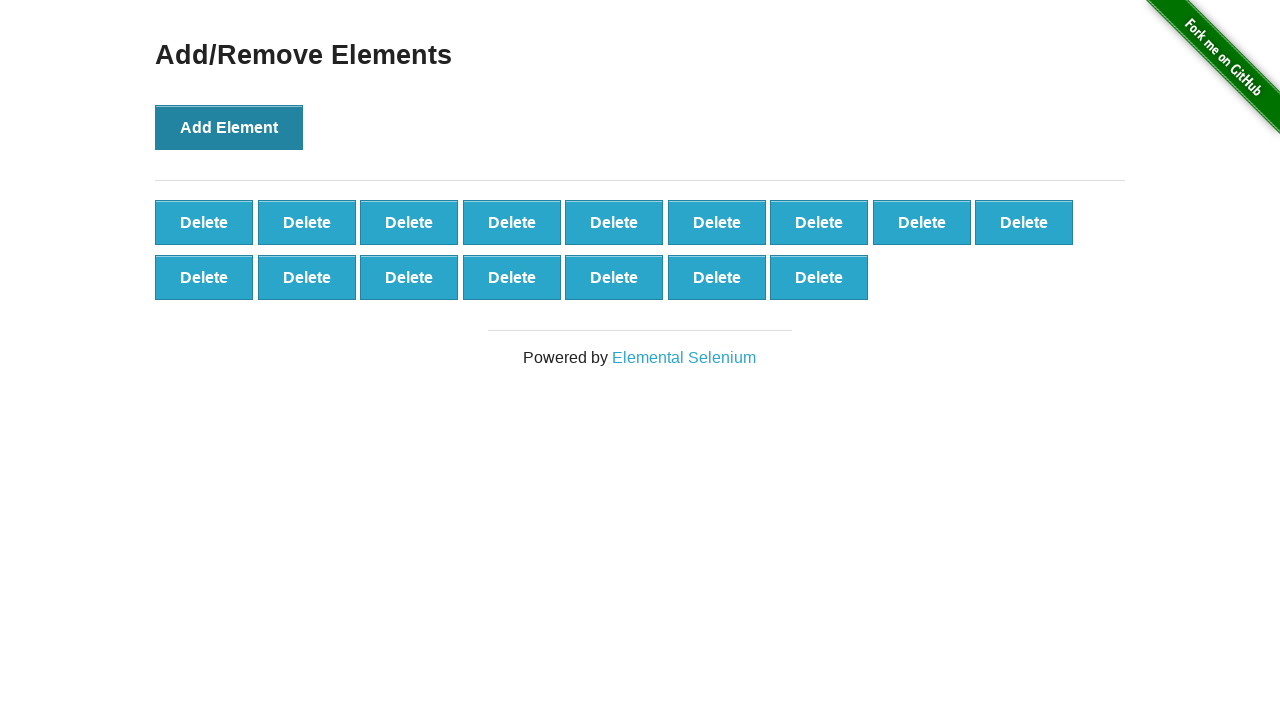

Clicked 'Add Element' button (iteration 17/100) at (229, 127) on button:has-text('Add Element')
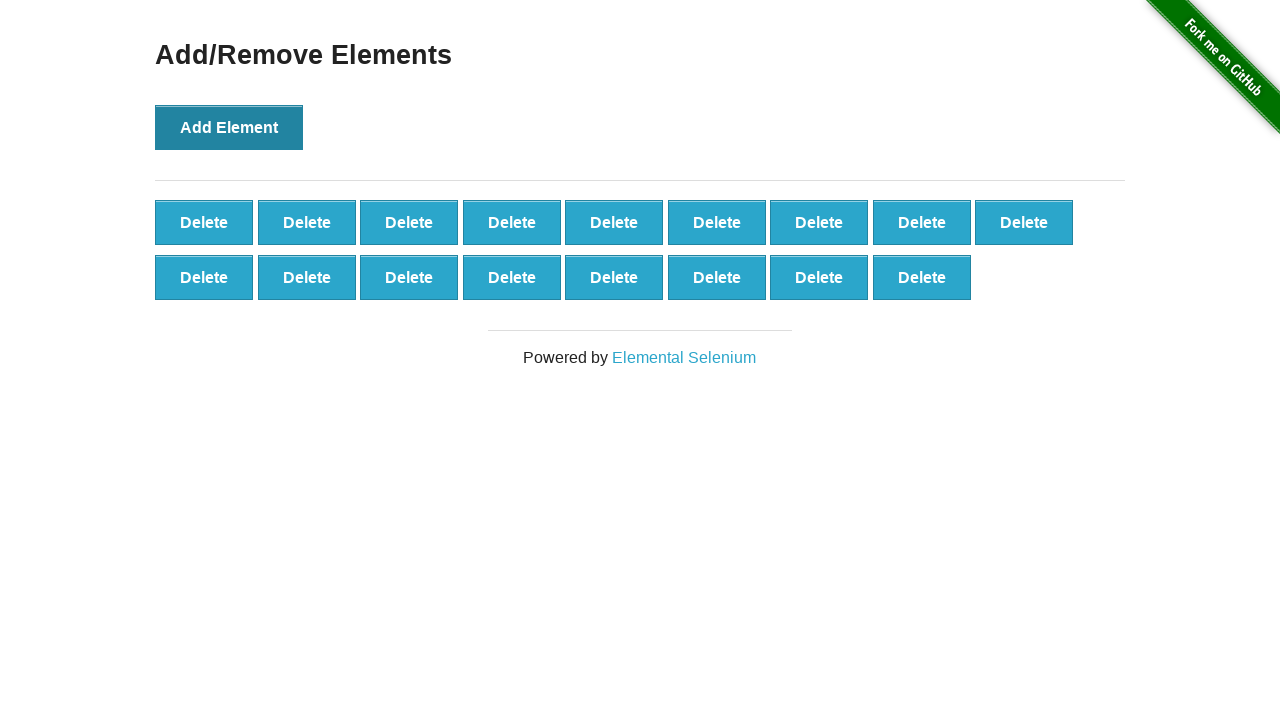

Clicked 'Add Element' button (iteration 18/100) at (229, 127) on button:has-text('Add Element')
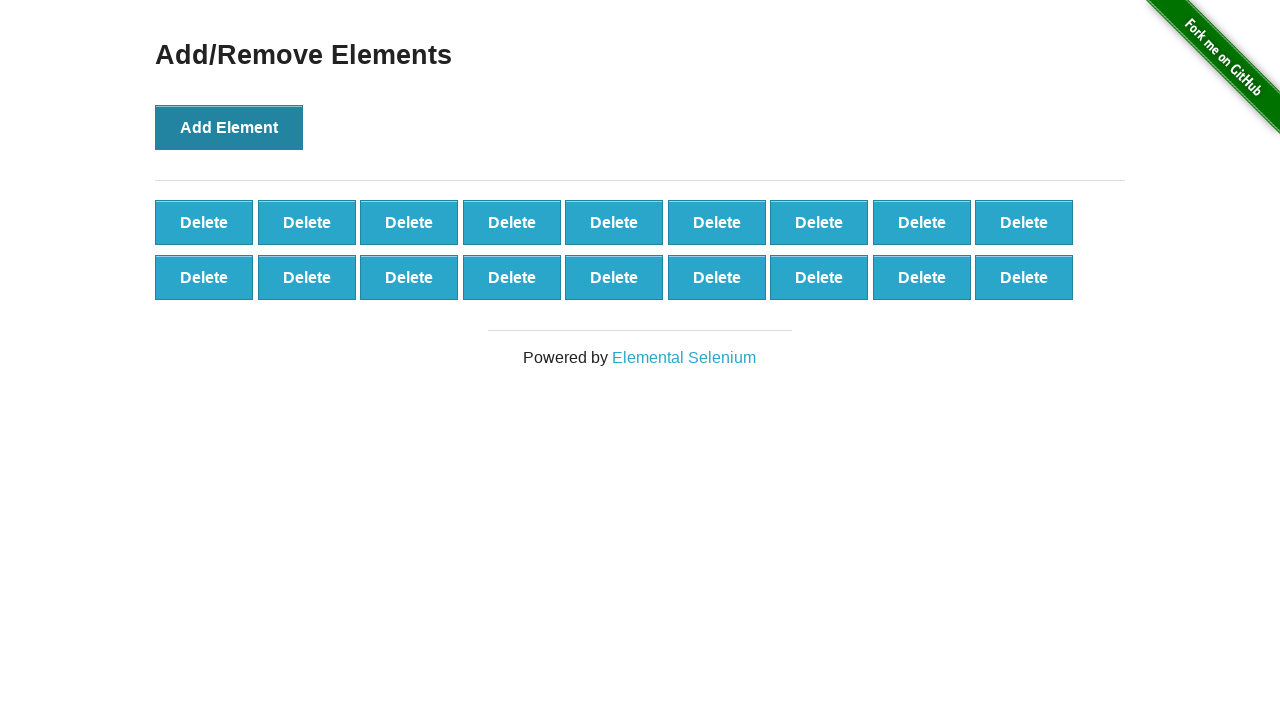

Clicked 'Add Element' button (iteration 19/100) at (229, 127) on button:has-text('Add Element')
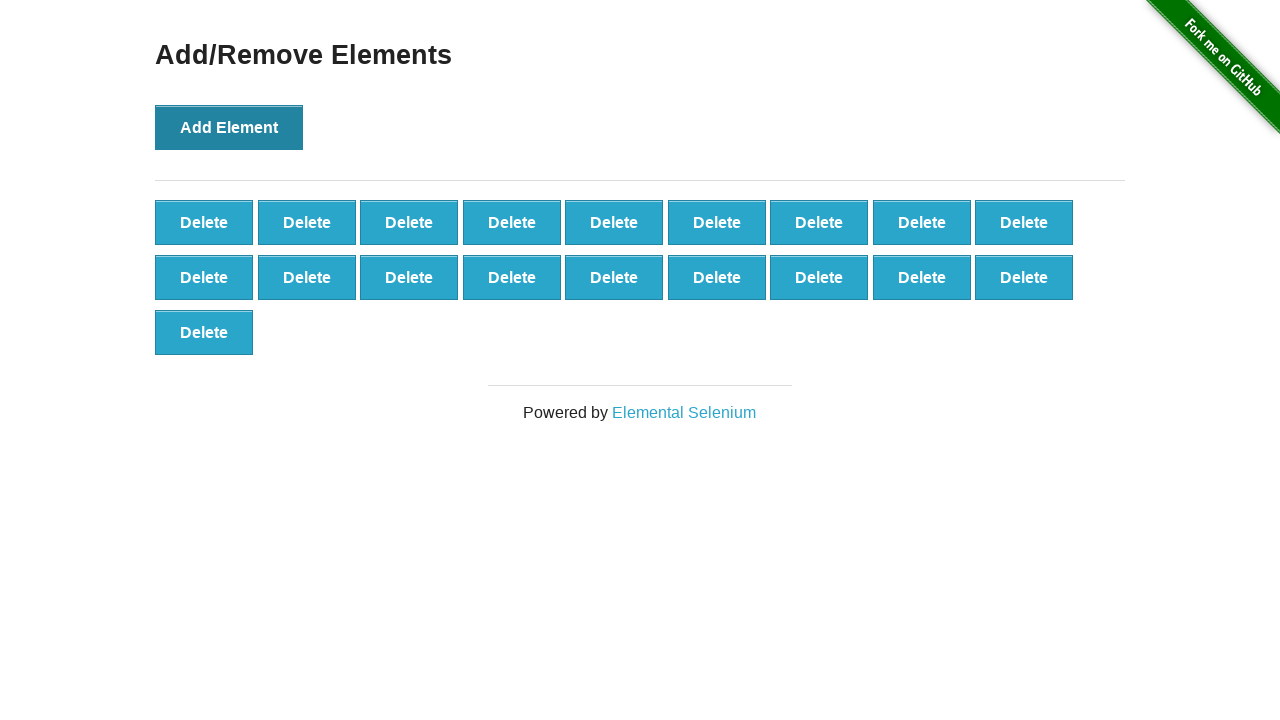

Clicked 'Add Element' button (iteration 20/100) at (229, 127) on button:has-text('Add Element')
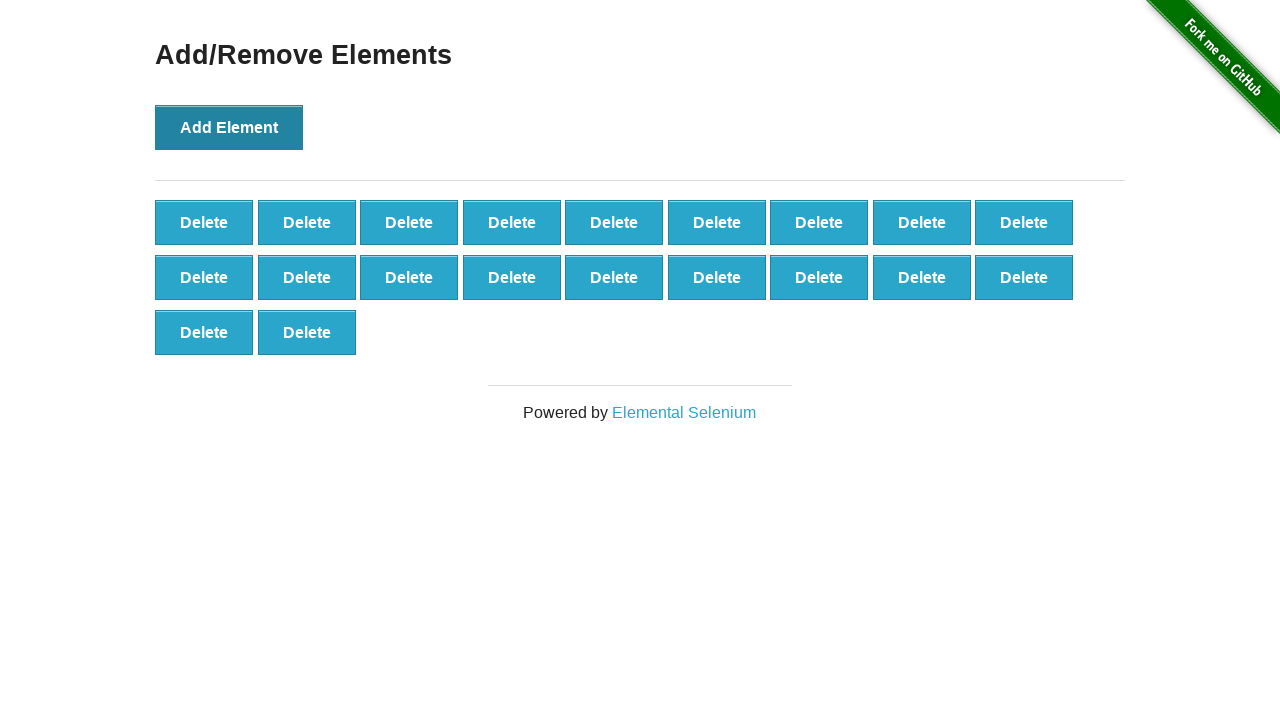

Clicked 'Add Element' button (iteration 21/100) at (229, 127) on button:has-text('Add Element')
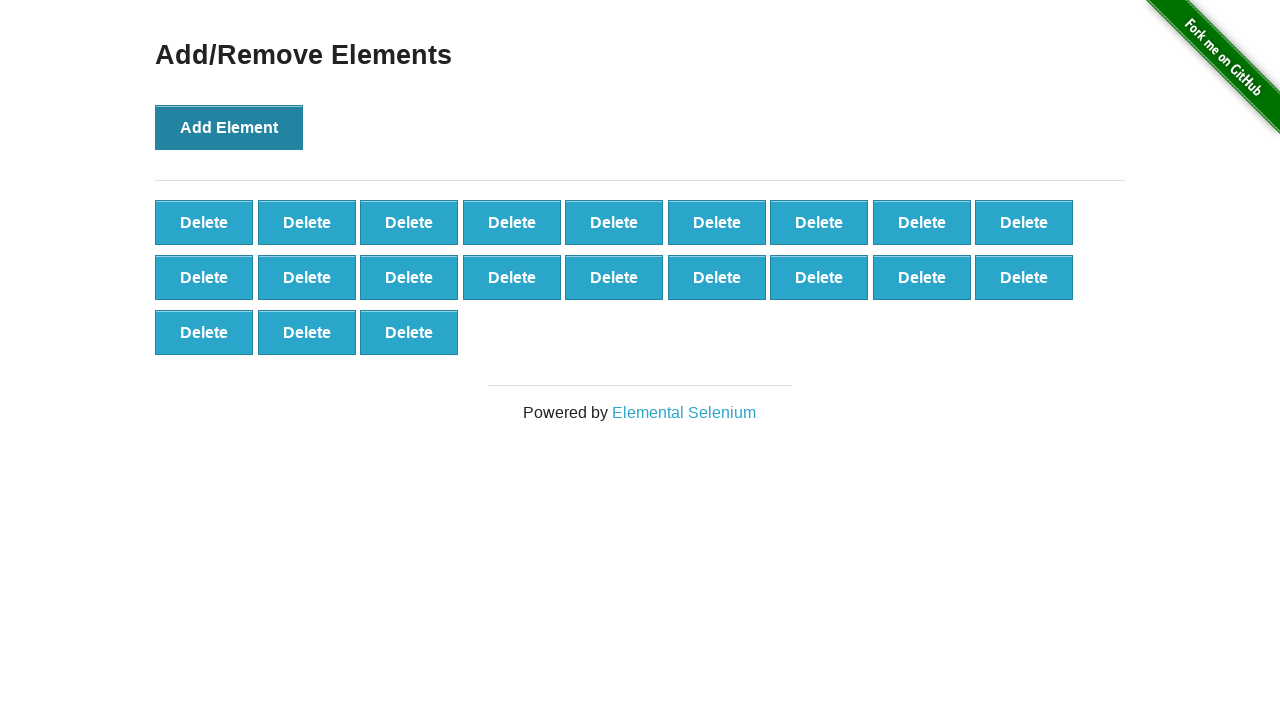

Clicked 'Add Element' button (iteration 22/100) at (229, 127) on button:has-text('Add Element')
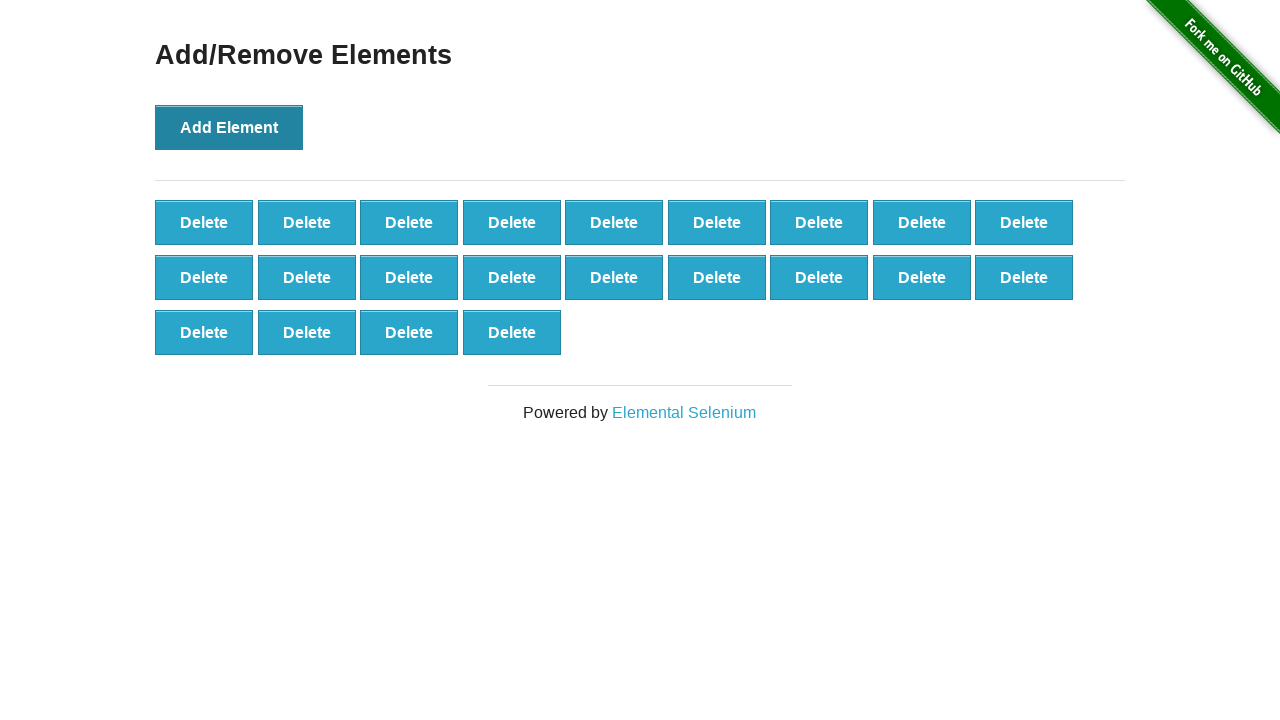

Clicked 'Add Element' button (iteration 23/100) at (229, 127) on button:has-text('Add Element')
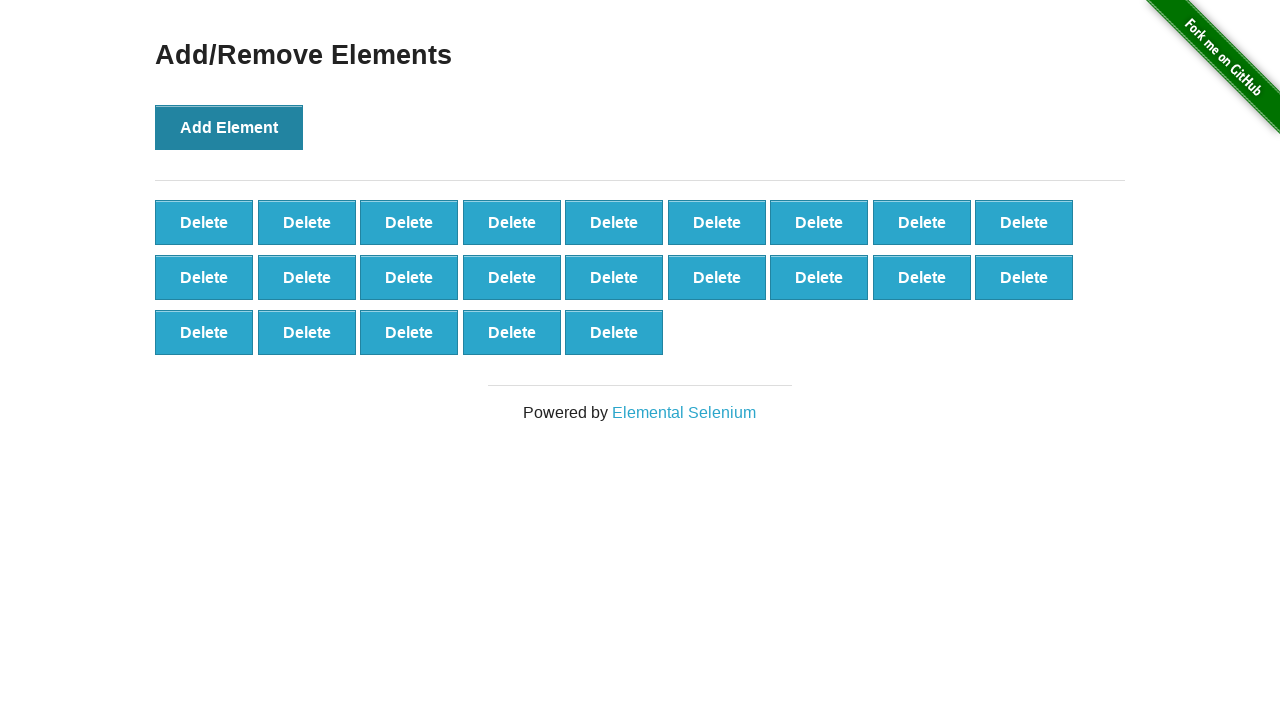

Clicked 'Add Element' button (iteration 24/100) at (229, 127) on button:has-text('Add Element')
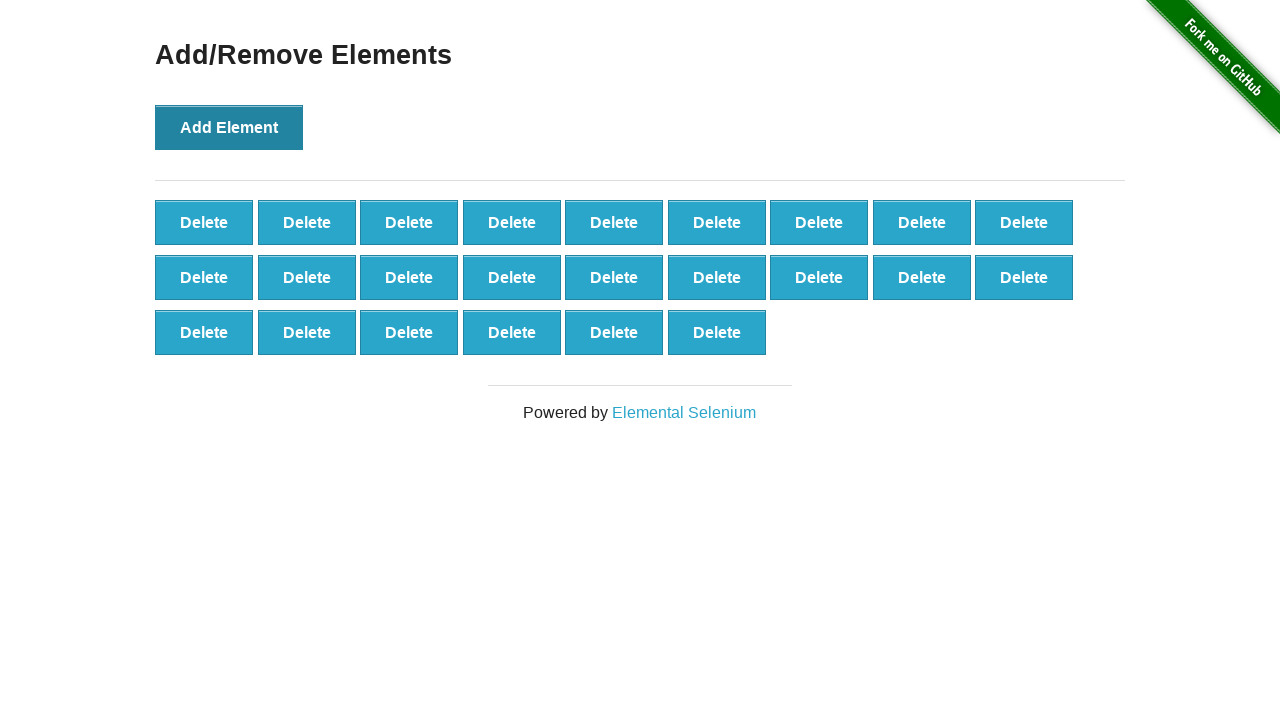

Clicked 'Add Element' button (iteration 25/100) at (229, 127) on button:has-text('Add Element')
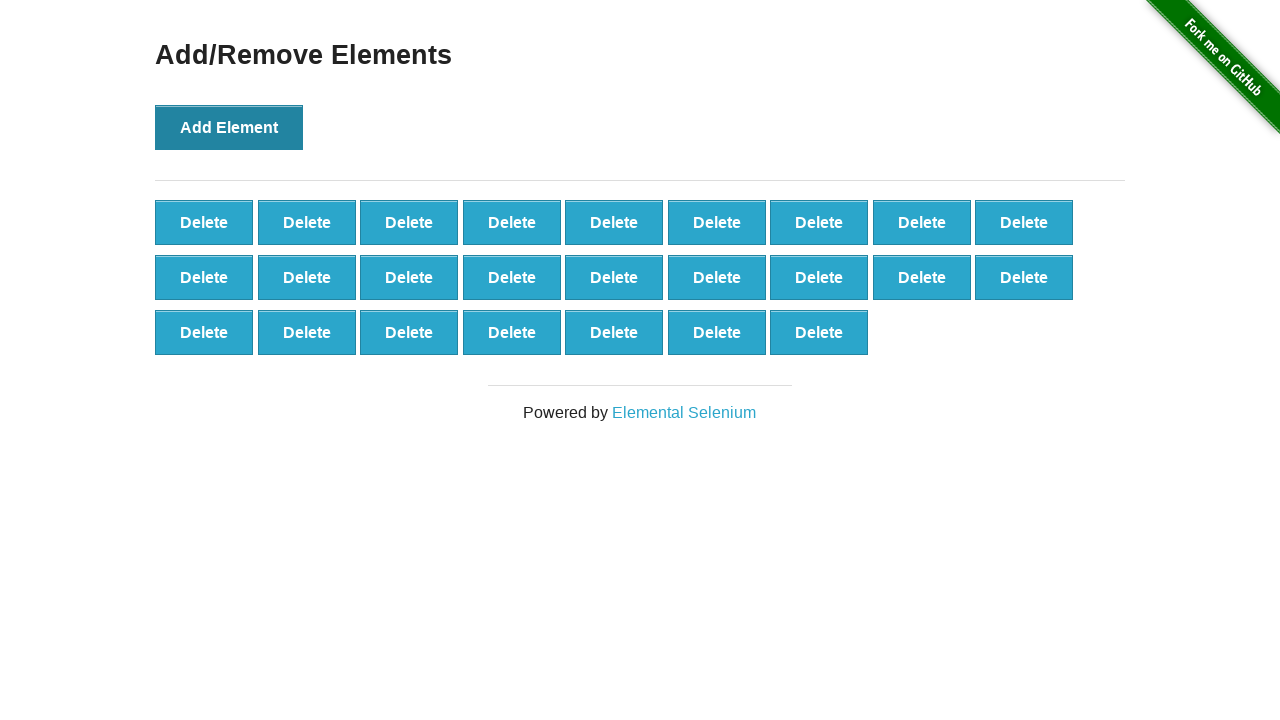

Clicked 'Add Element' button (iteration 26/100) at (229, 127) on button:has-text('Add Element')
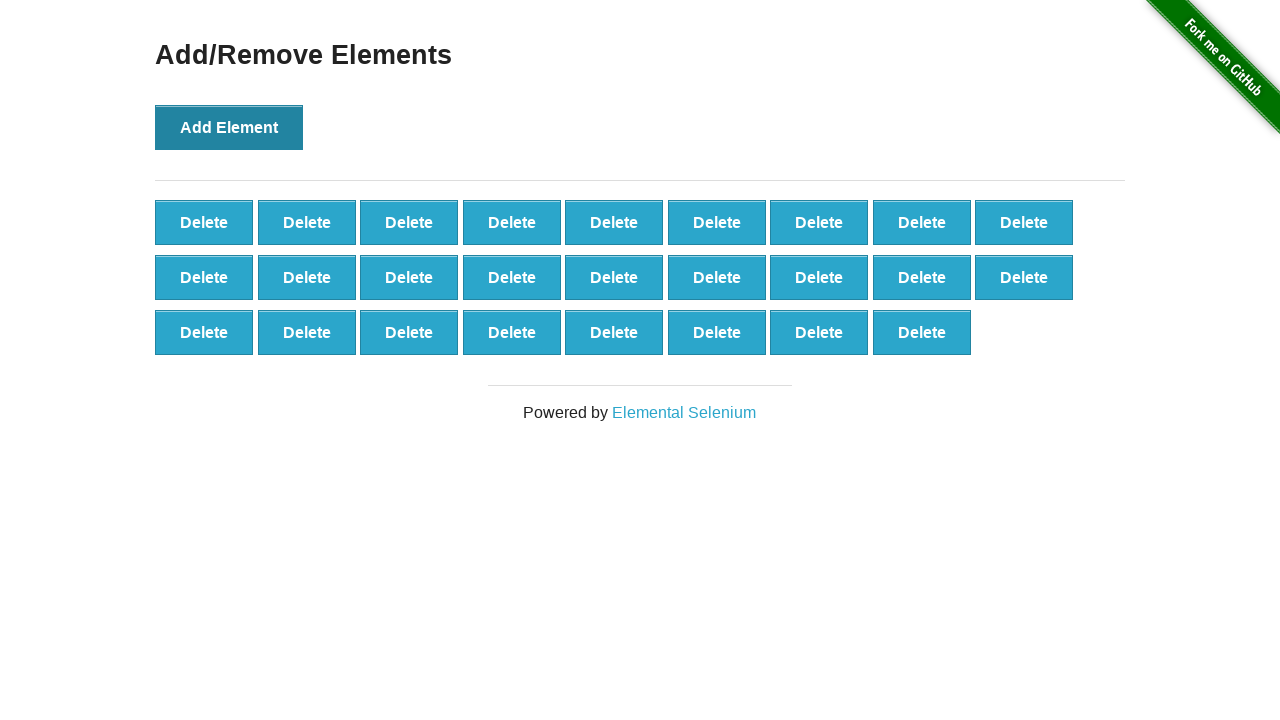

Clicked 'Add Element' button (iteration 27/100) at (229, 127) on button:has-text('Add Element')
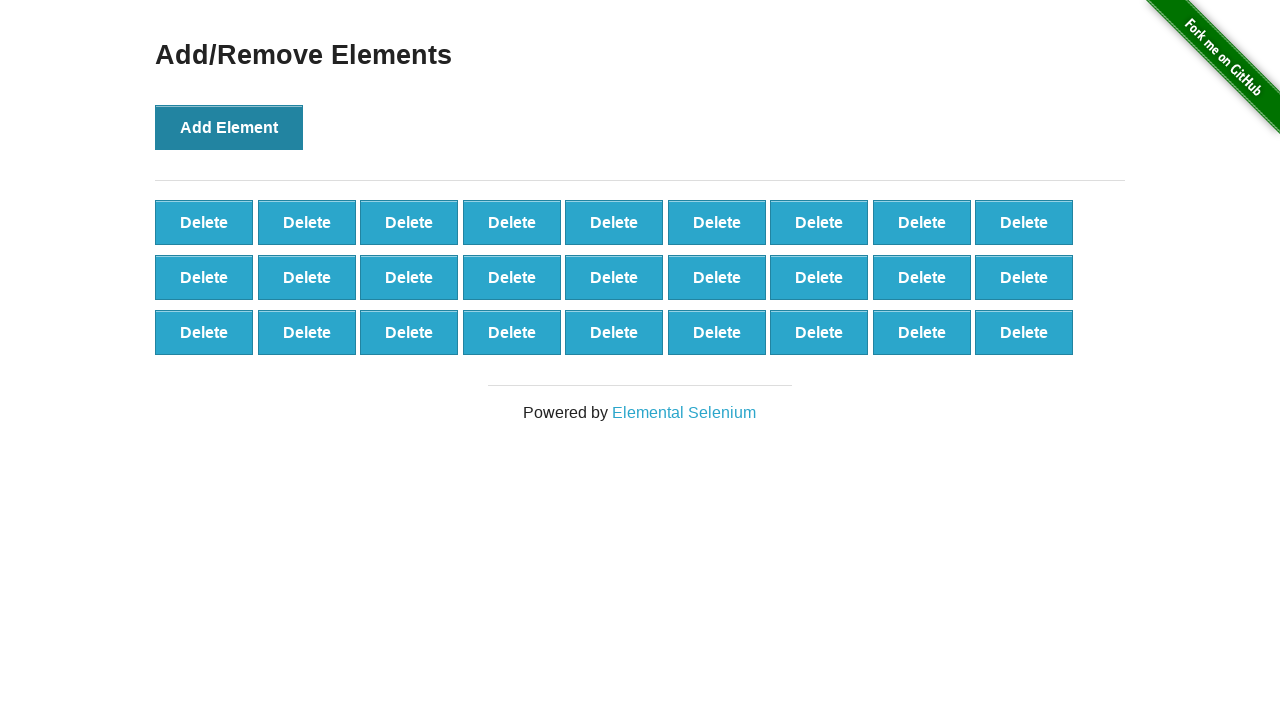

Clicked 'Add Element' button (iteration 28/100) at (229, 127) on button:has-text('Add Element')
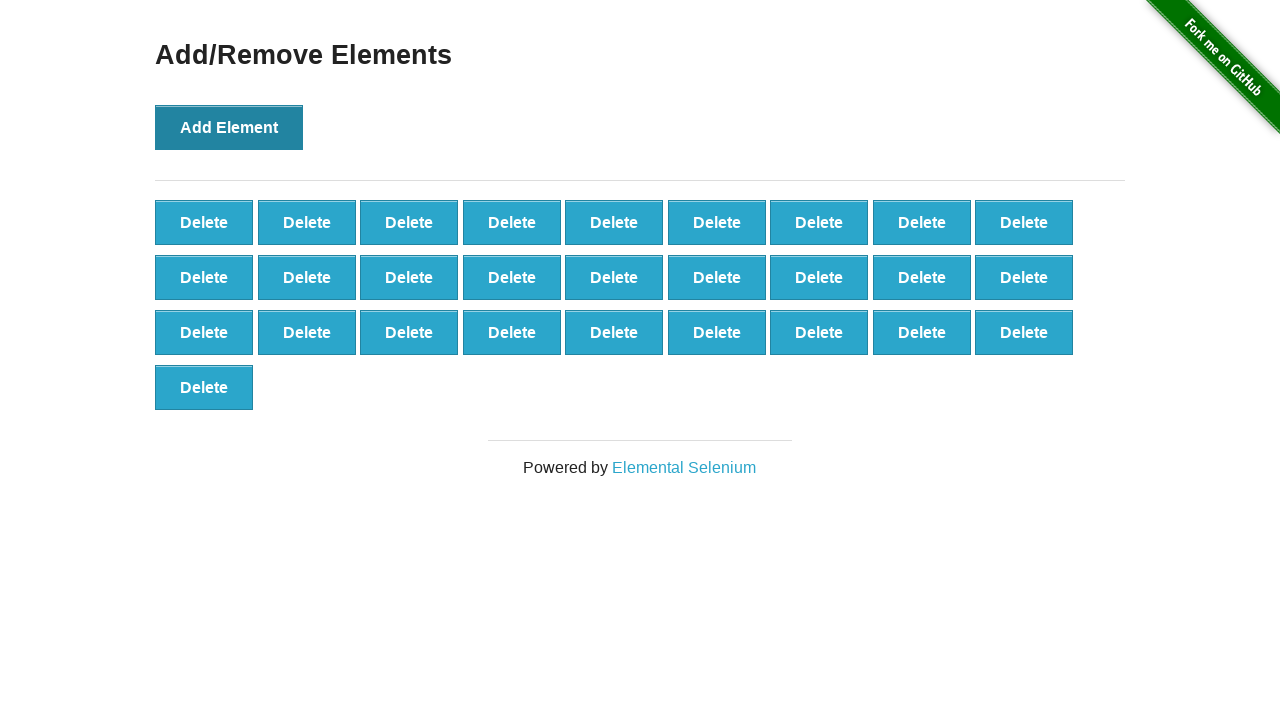

Clicked 'Add Element' button (iteration 29/100) at (229, 127) on button:has-text('Add Element')
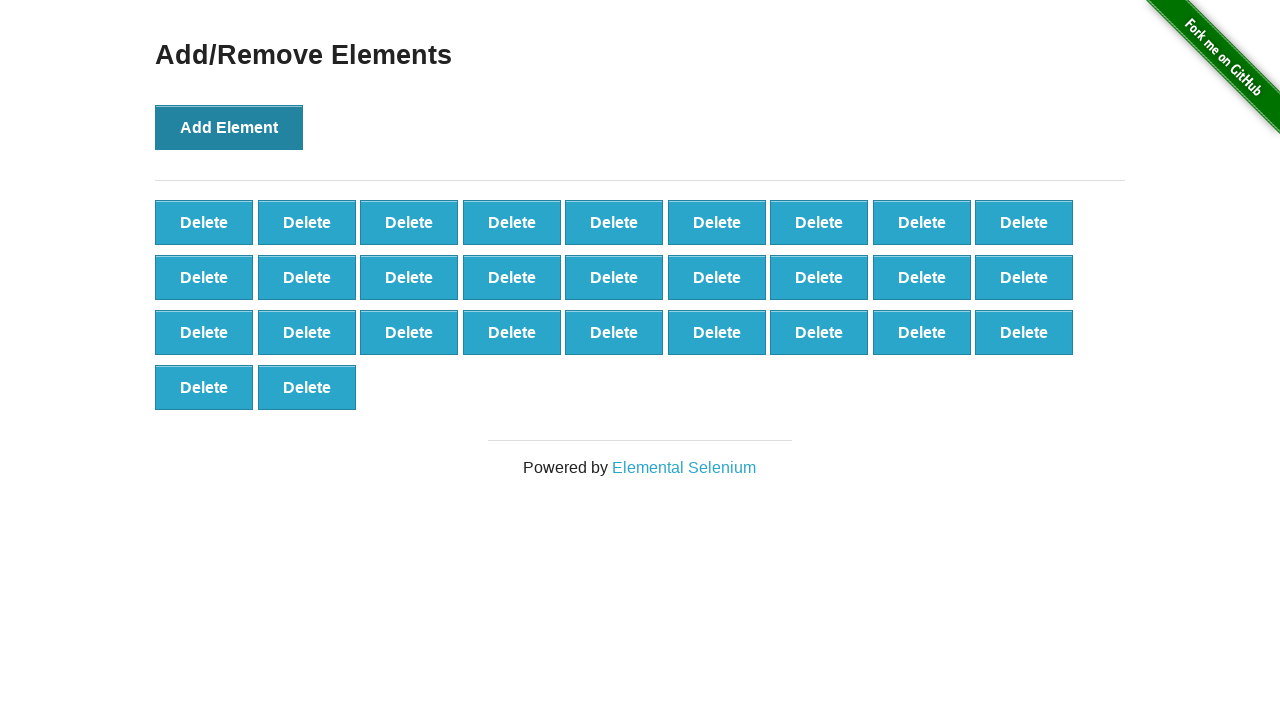

Clicked 'Add Element' button (iteration 30/100) at (229, 127) on button:has-text('Add Element')
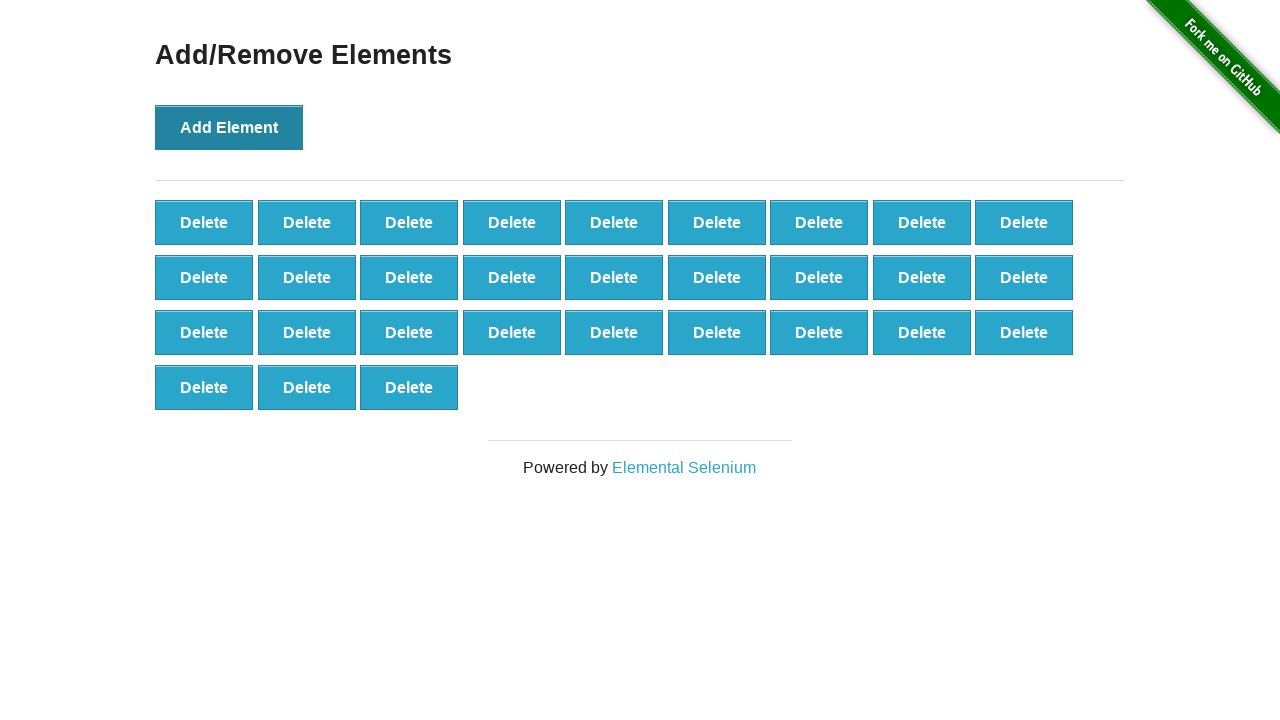

Clicked 'Add Element' button (iteration 31/100) at (229, 127) on button:has-text('Add Element')
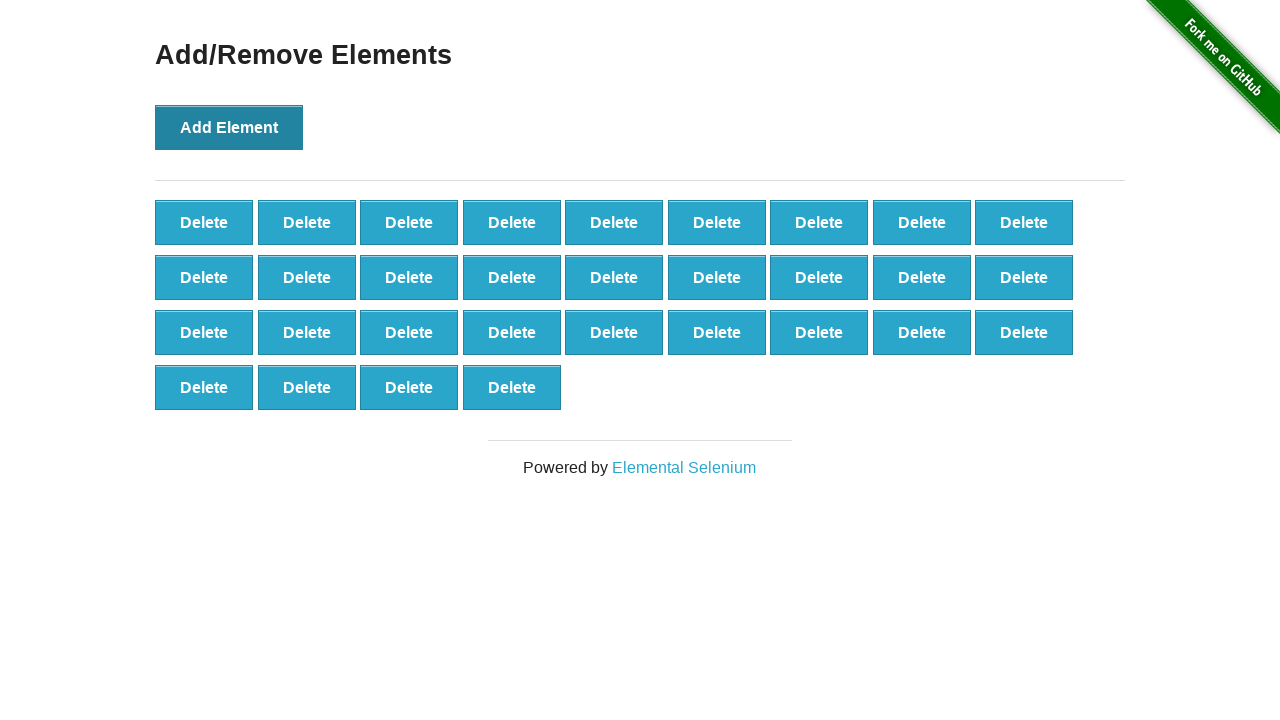

Clicked 'Add Element' button (iteration 32/100) at (229, 127) on button:has-text('Add Element')
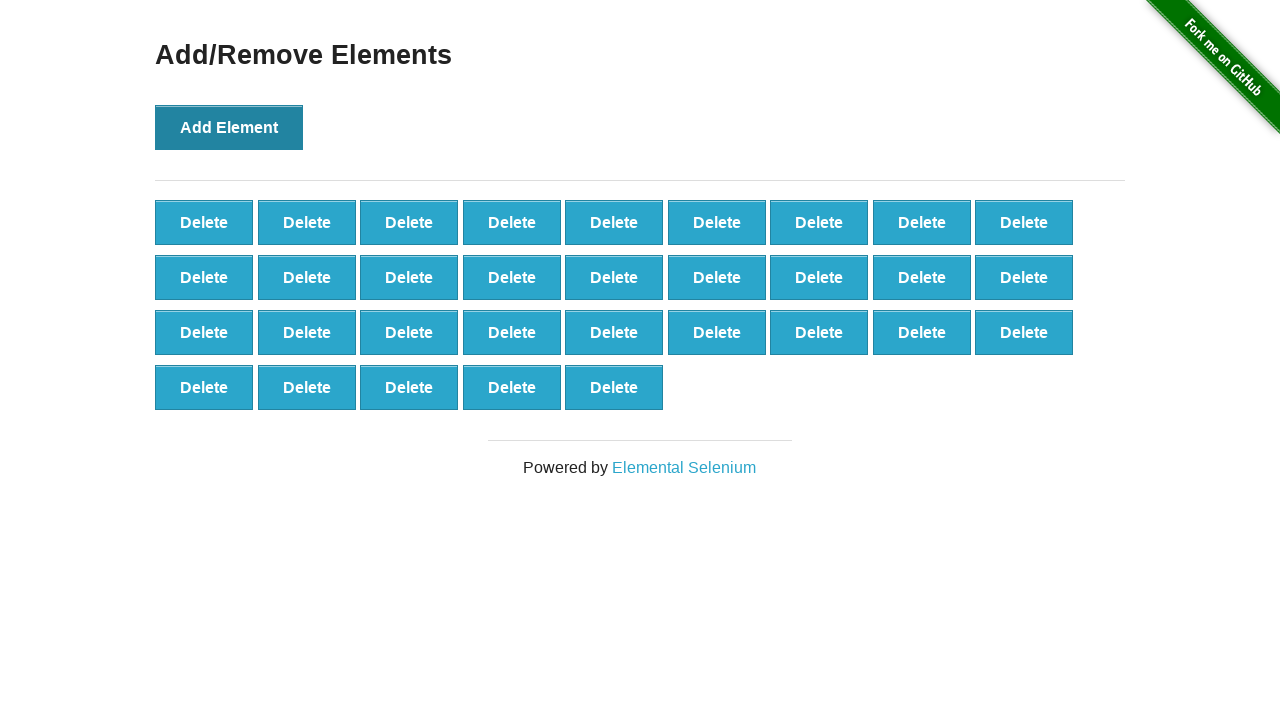

Clicked 'Add Element' button (iteration 33/100) at (229, 127) on button:has-text('Add Element')
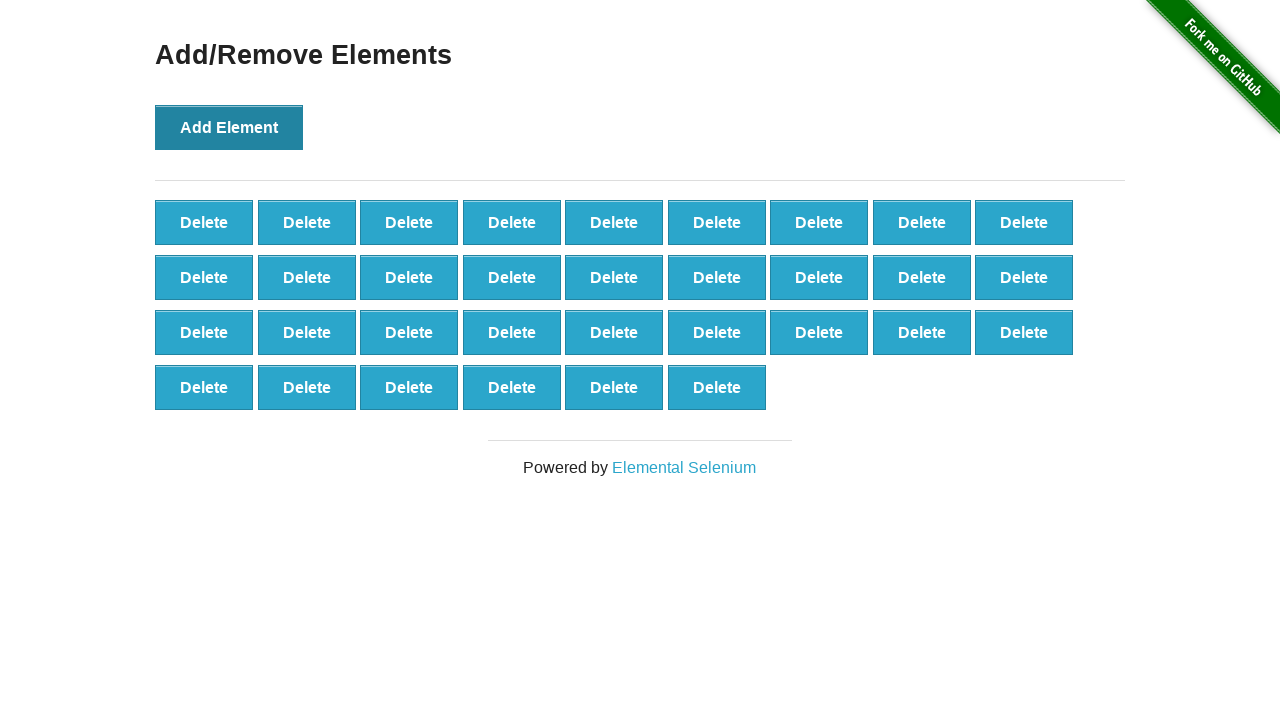

Clicked 'Add Element' button (iteration 34/100) at (229, 127) on button:has-text('Add Element')
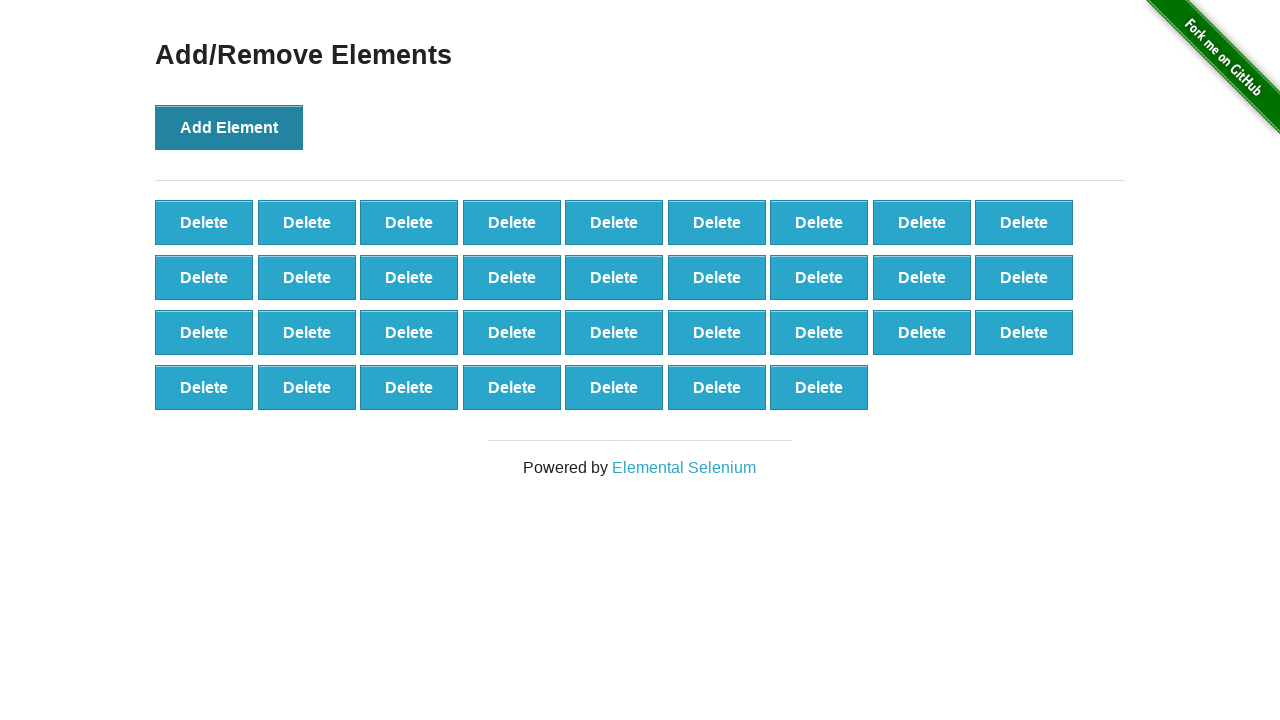

Clicked 'Add Element' button (iteration 35/100) at (229, 127) on button:has-text('Add Element')
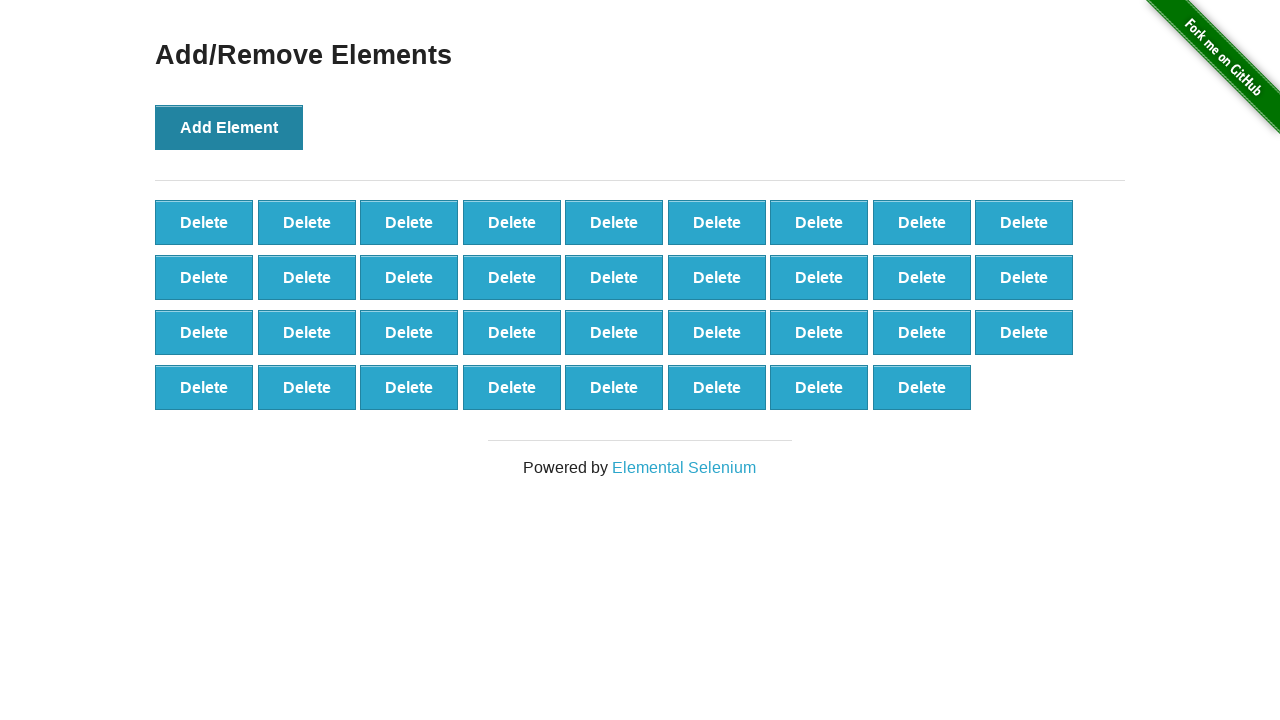

Clicked 'Add Element' button (iteration 36/100) at (229, 127) on button:has-text('Add Element')
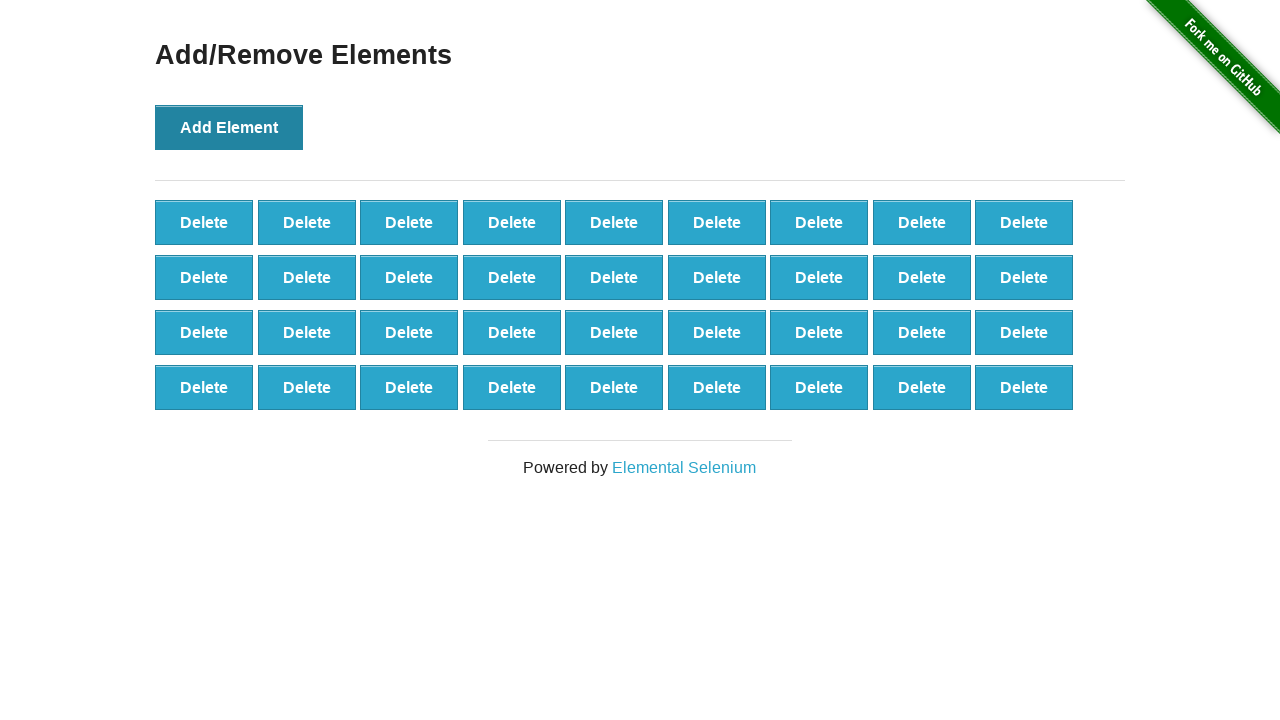

Clicked 'Add Element' button (iteration 37/100) at (229, 127) on button:has-text('Add Element')
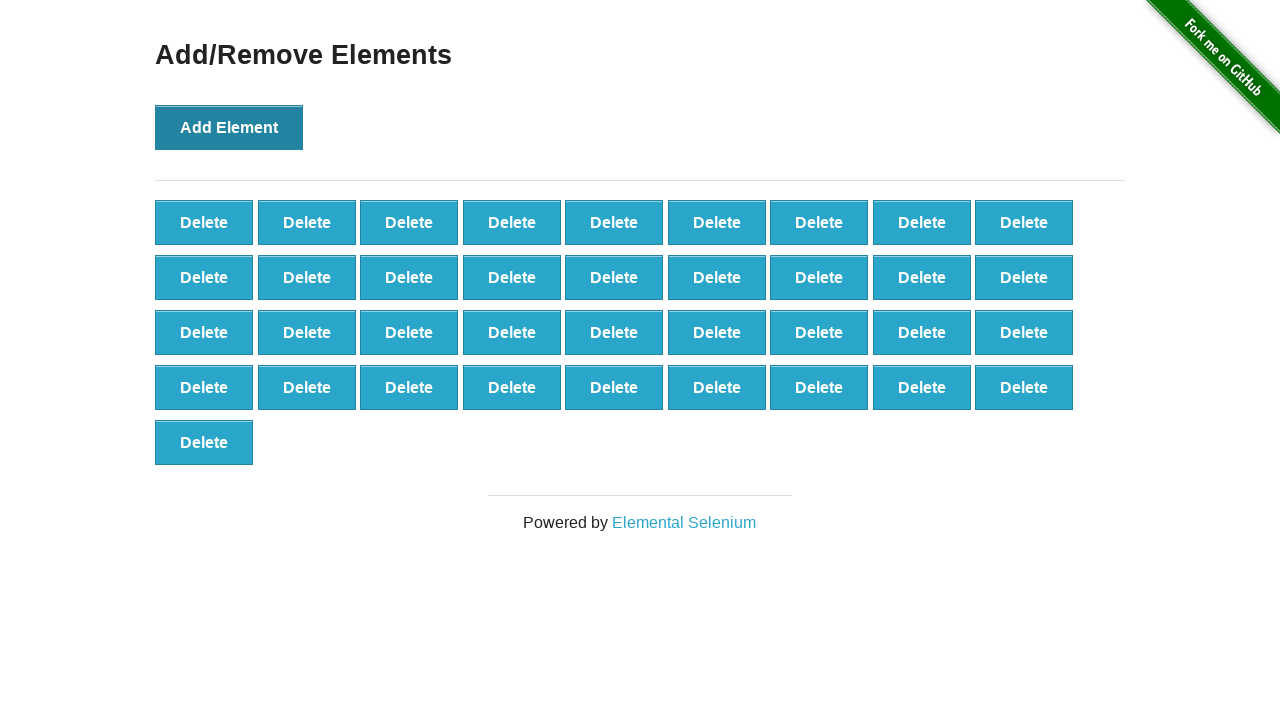

Clicked 'Add Element' button (iteration 38/100) at (229, 127) on button:has-text('Add Element')
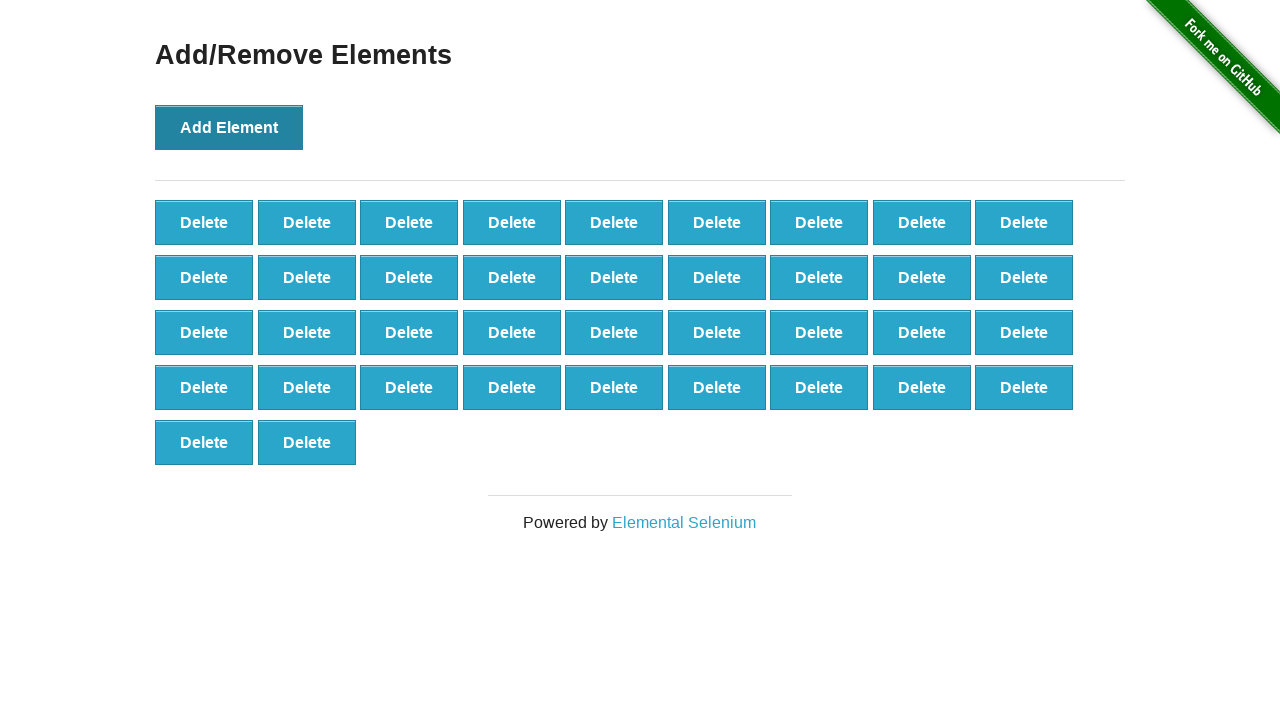

Clicked 'Add Element' button (iteration 39/100) at (229, 127) on button:has-text('Add Element')
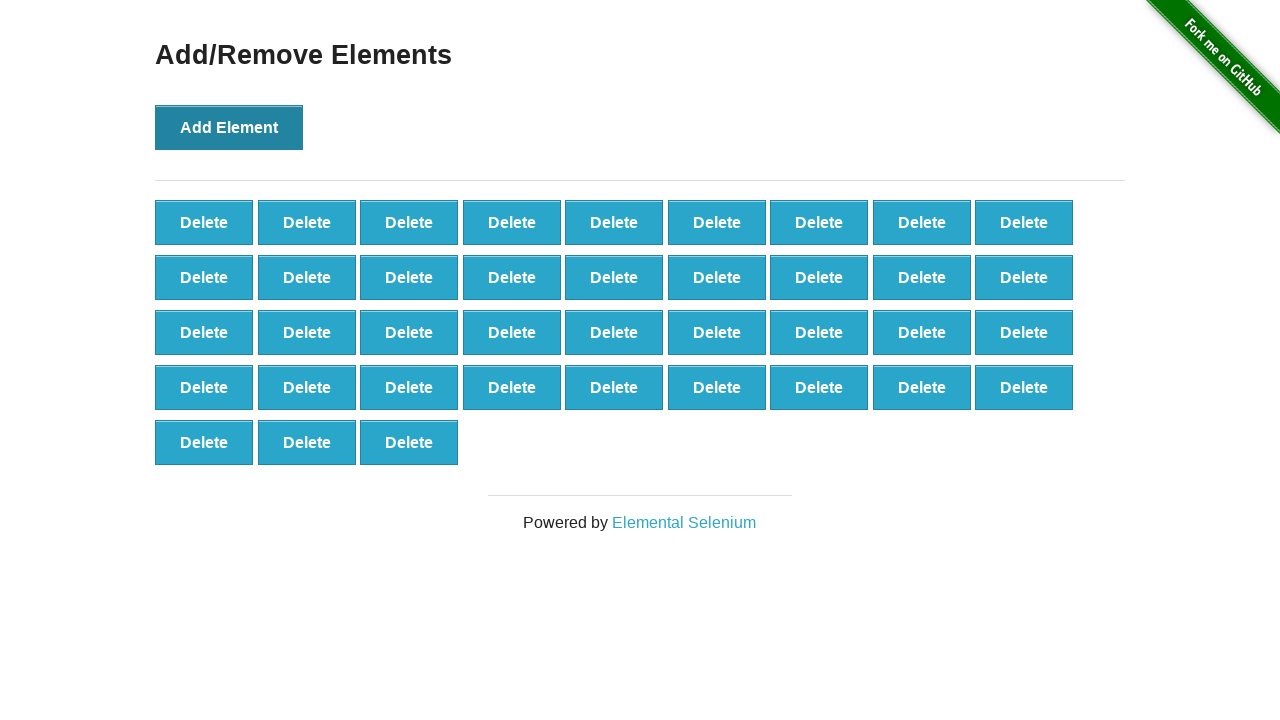

Clicked 'Add Element' button (iteration 40/100) at (229, 127) on button:has-text('Add Element')
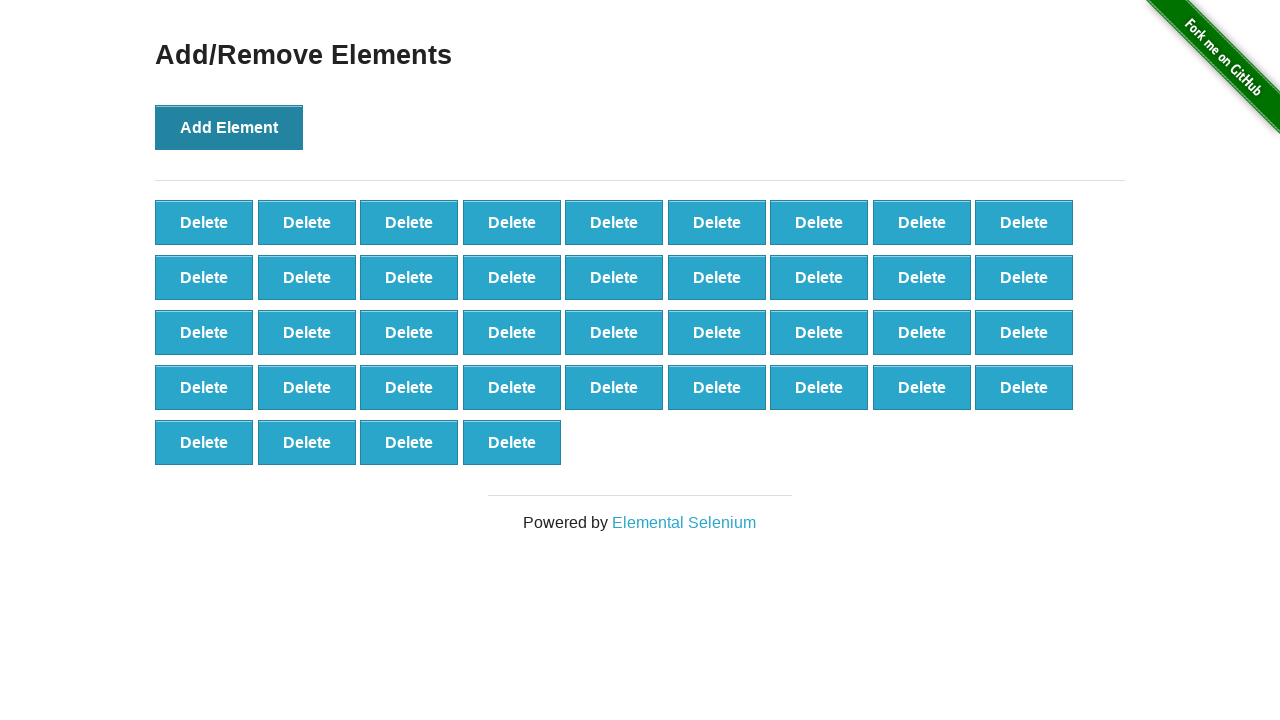

Clicked 'Add Element' button (iteration 41/100) at (229, 127) on button:has-text('Add Element')
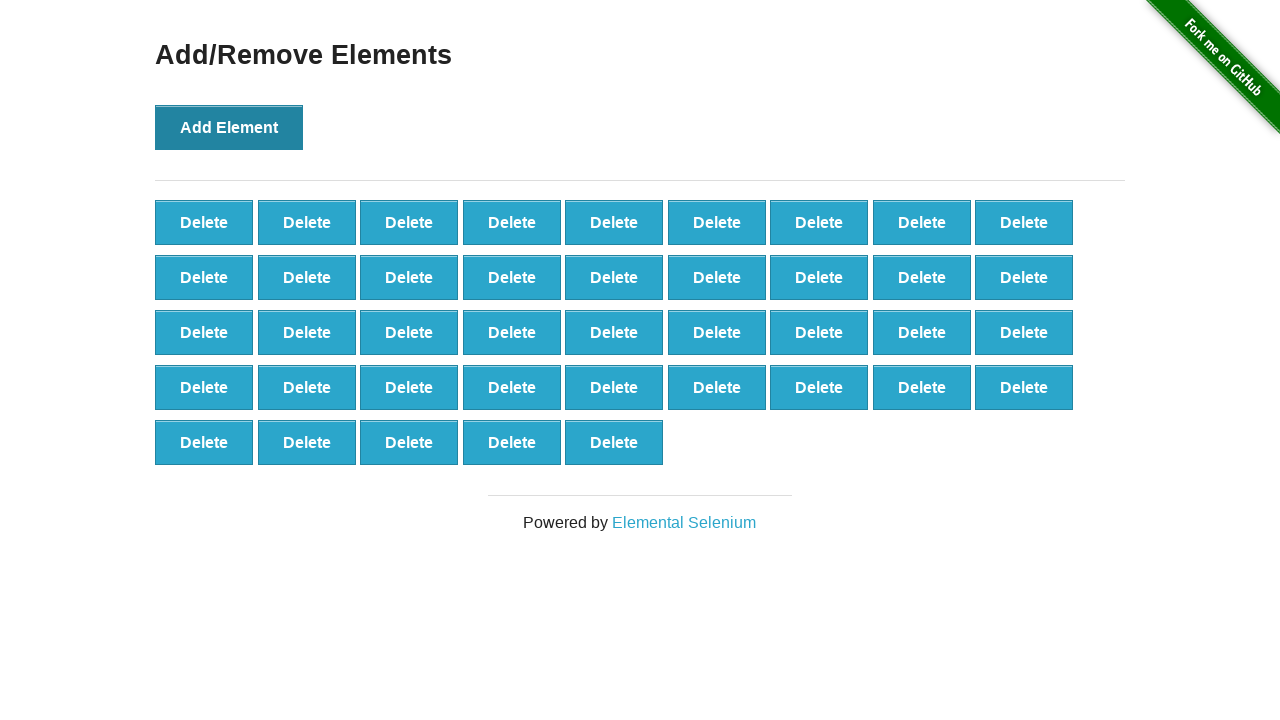

Clicked 'Add Element' button (iteration 42/100) at (229, 127) on button:has-text('Add Element')
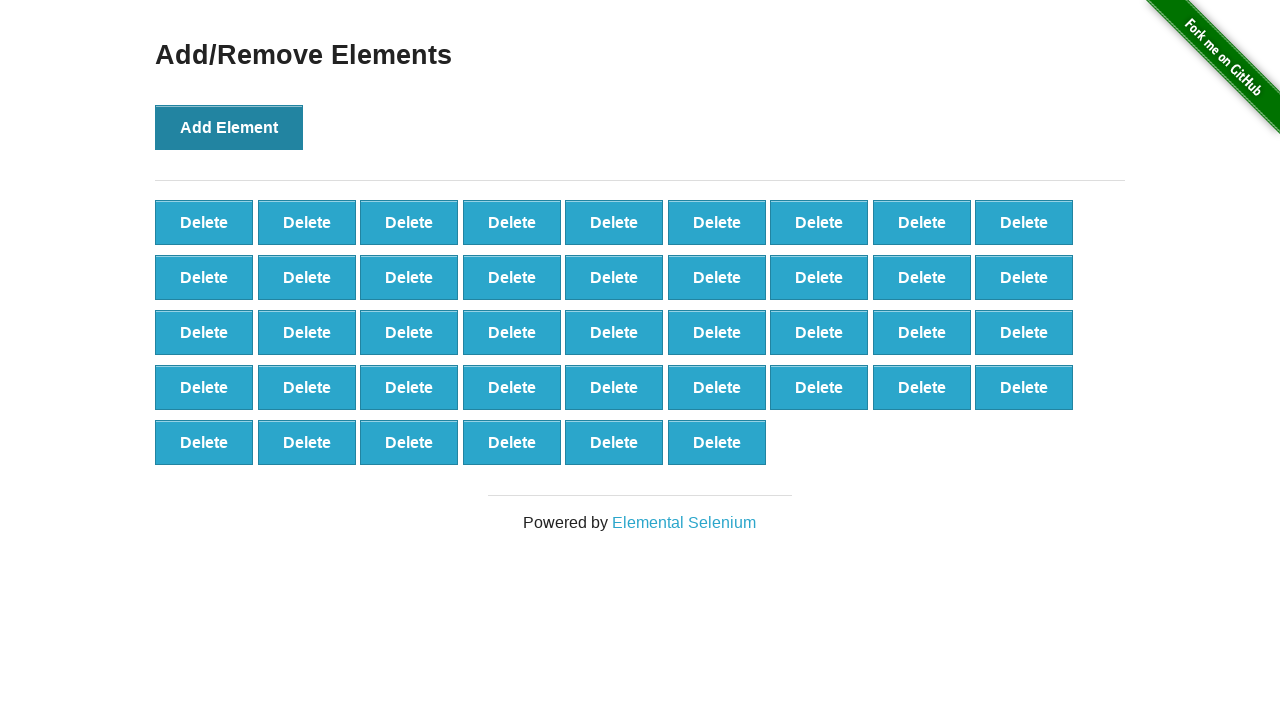

Clicked 'Add Element' button (iteration 43/100) at (229, 127) on button:has-text('Add Element')
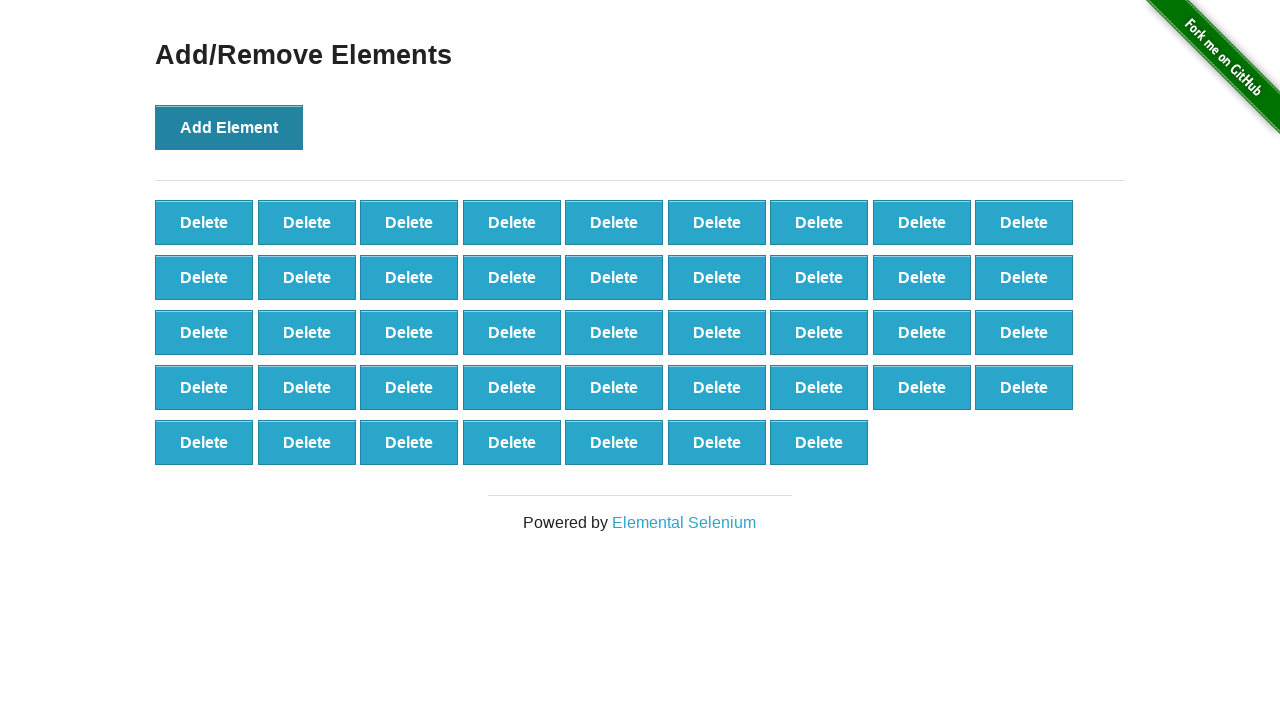

Clicked 'Add Element' button (iteration 44/100) at (229, 127) on button:has-text('Add Element')
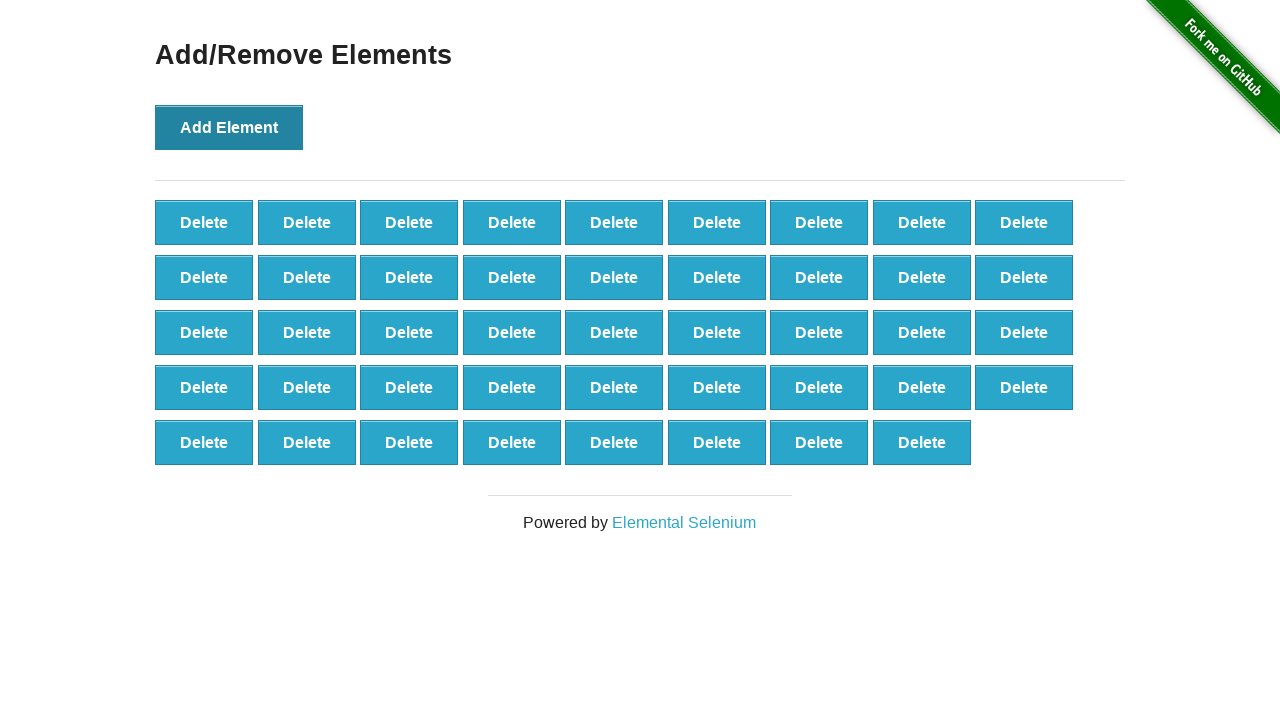

Clicked 'Add Element' button (iteration 45/100) at (229, 127) on button:has-text('Add Element')
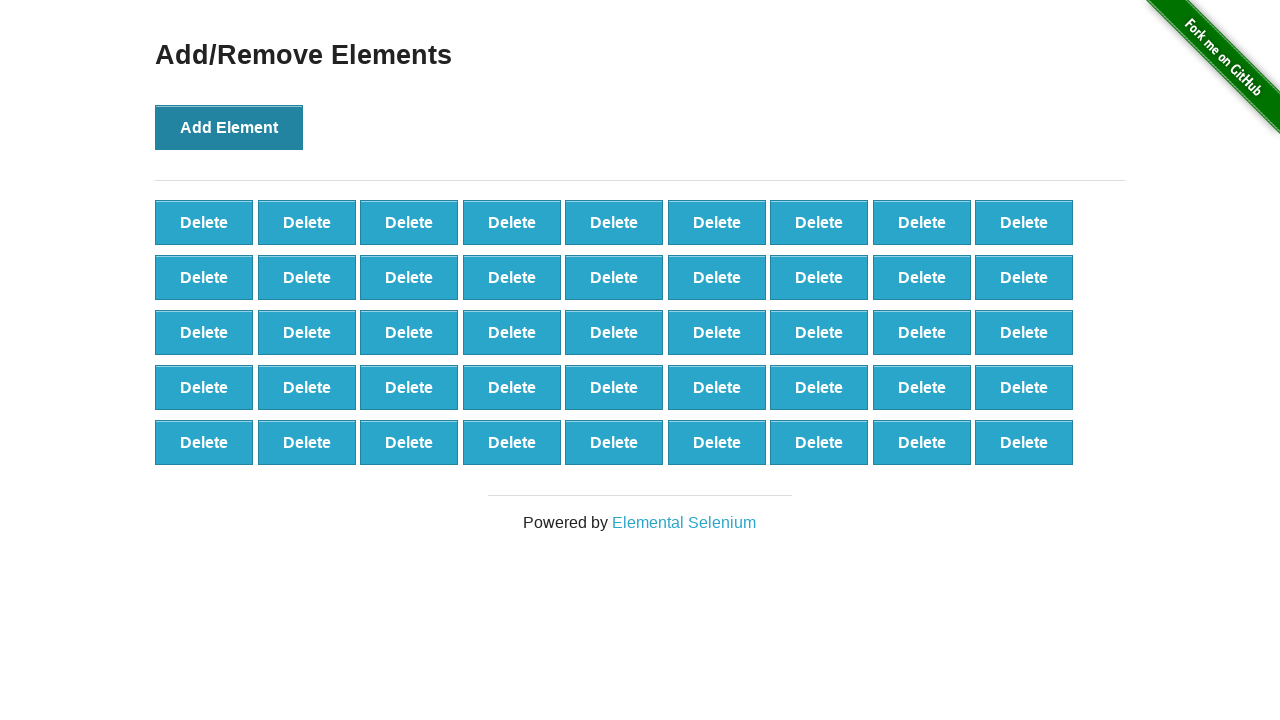

Clicked 'Add Element' button (iteration 46/100) at (229, 127) on button:has-text('Add Element')
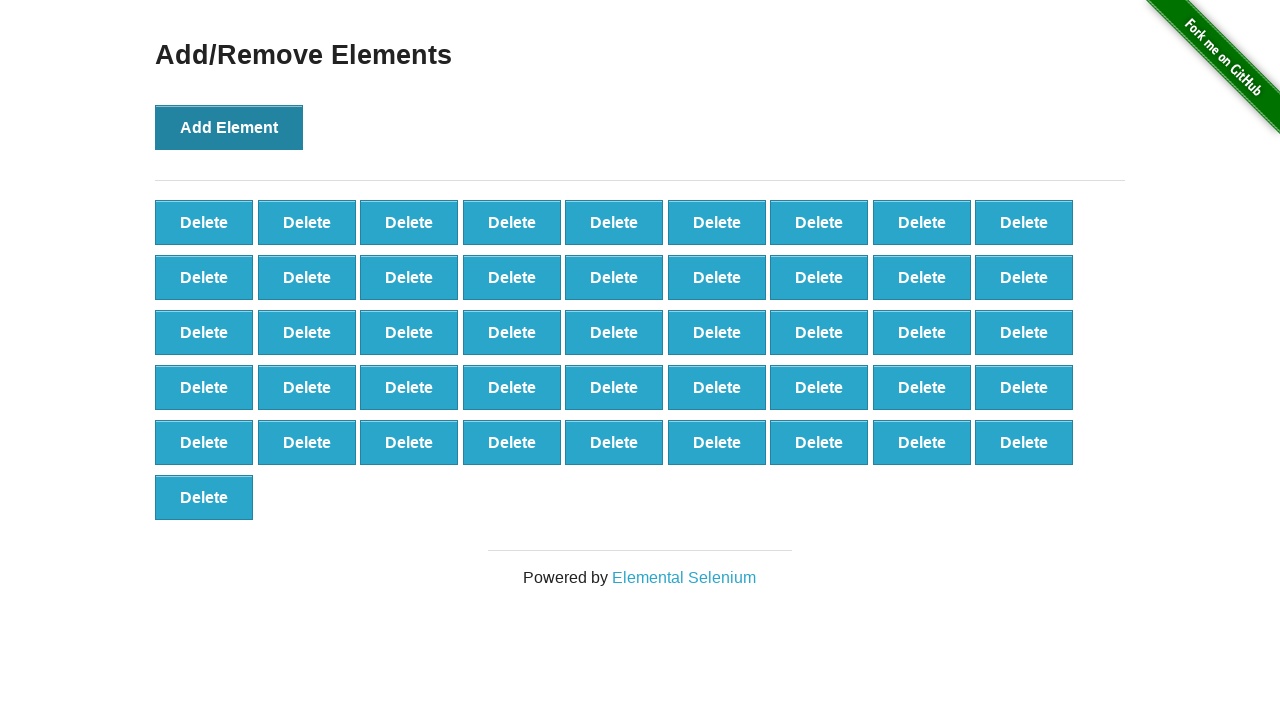

Clicked 'Add Element' button (iteration 47/100) at (229, 127) on button:has-text('Add Element')
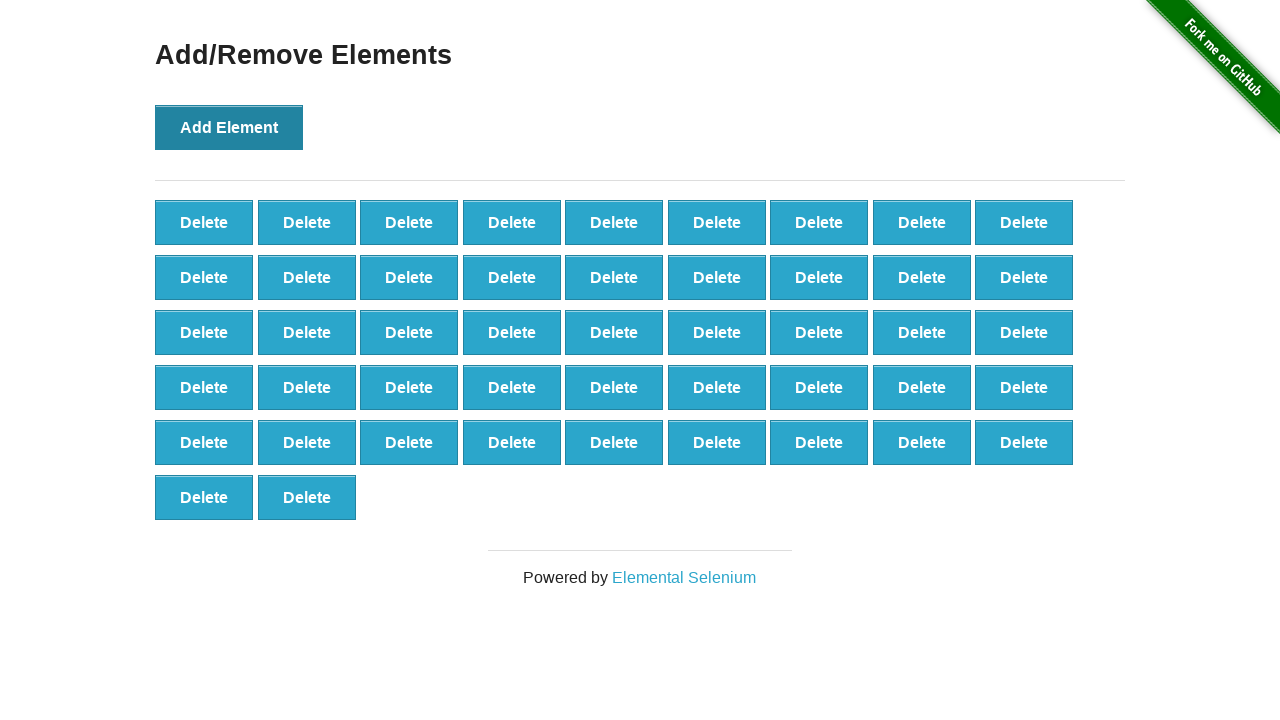

Clicked 'Add Element' button (iteration 48/100) at (229, 127) on button:has-text('Add Element')
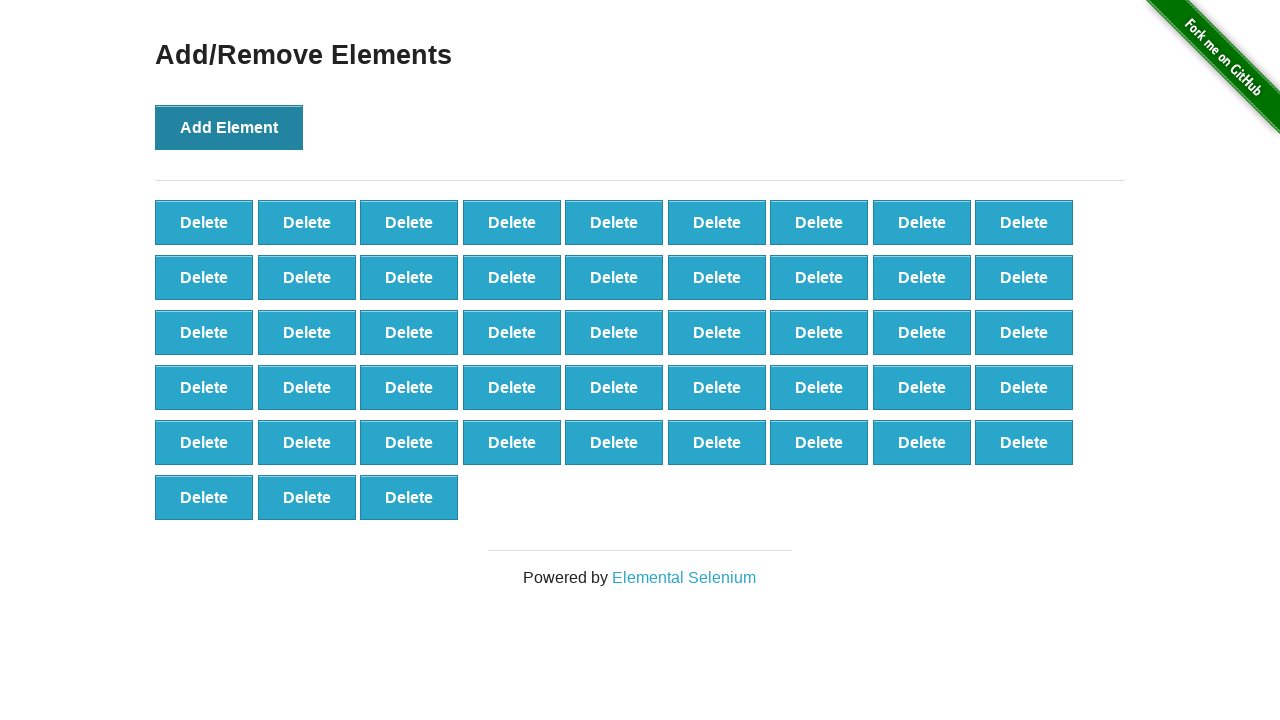

Clicked 'Add Element' button (iteration 49/100) at (229, 127) on button:has-text('Add Element')
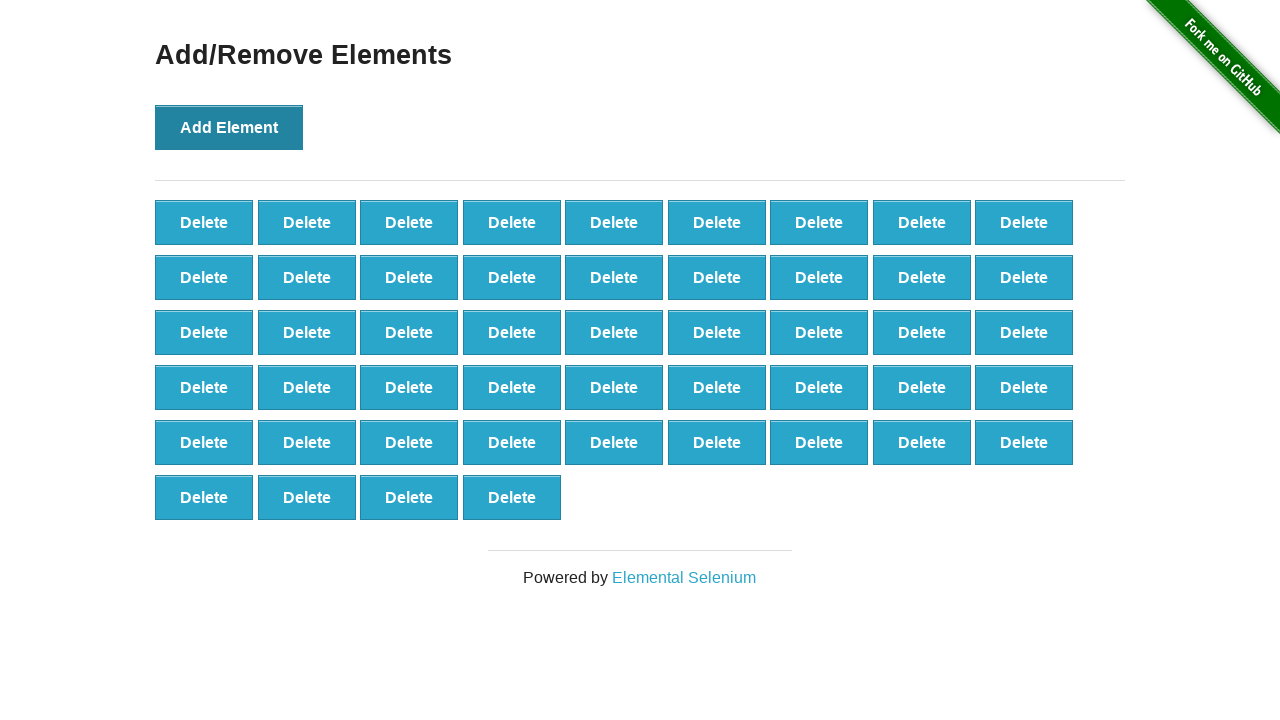

Clicked 'Add Element' button (iteration 50/100) at (229, 127) on button:has-text('Add Element')
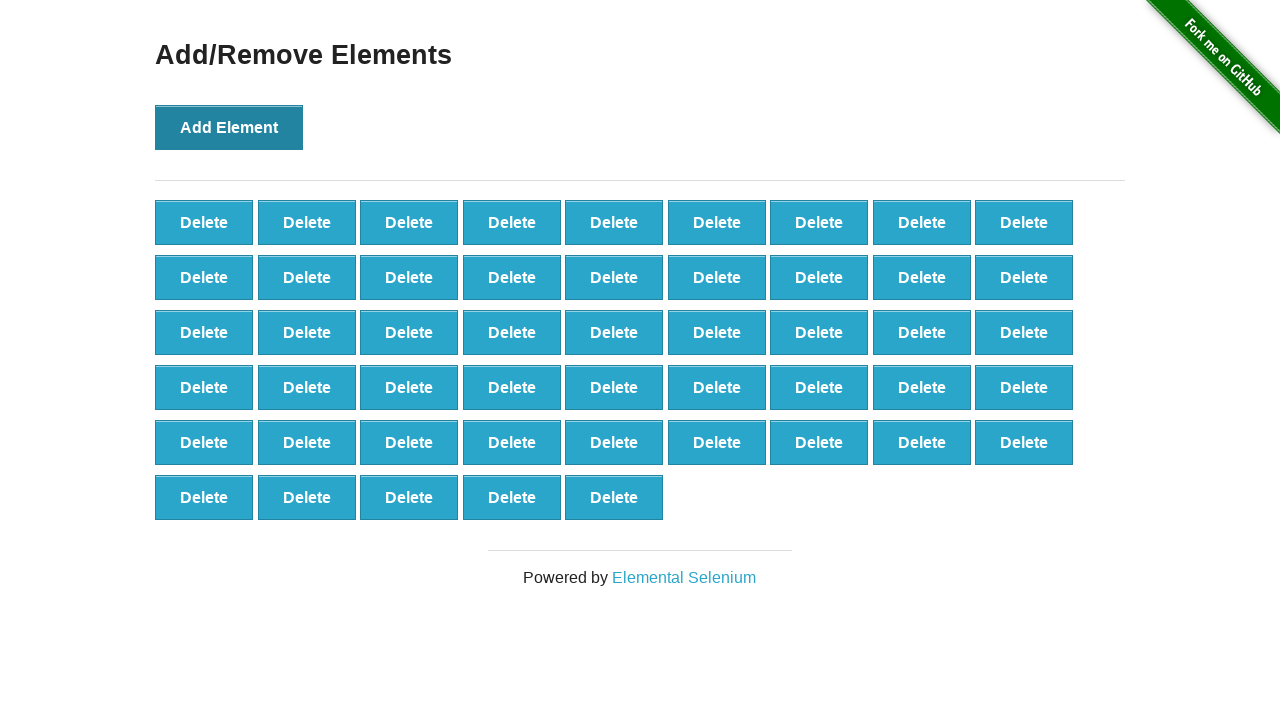

Clicked 'Add Element' button (iteration 51/100) at (229, 127) on button:has-text('Add Element')
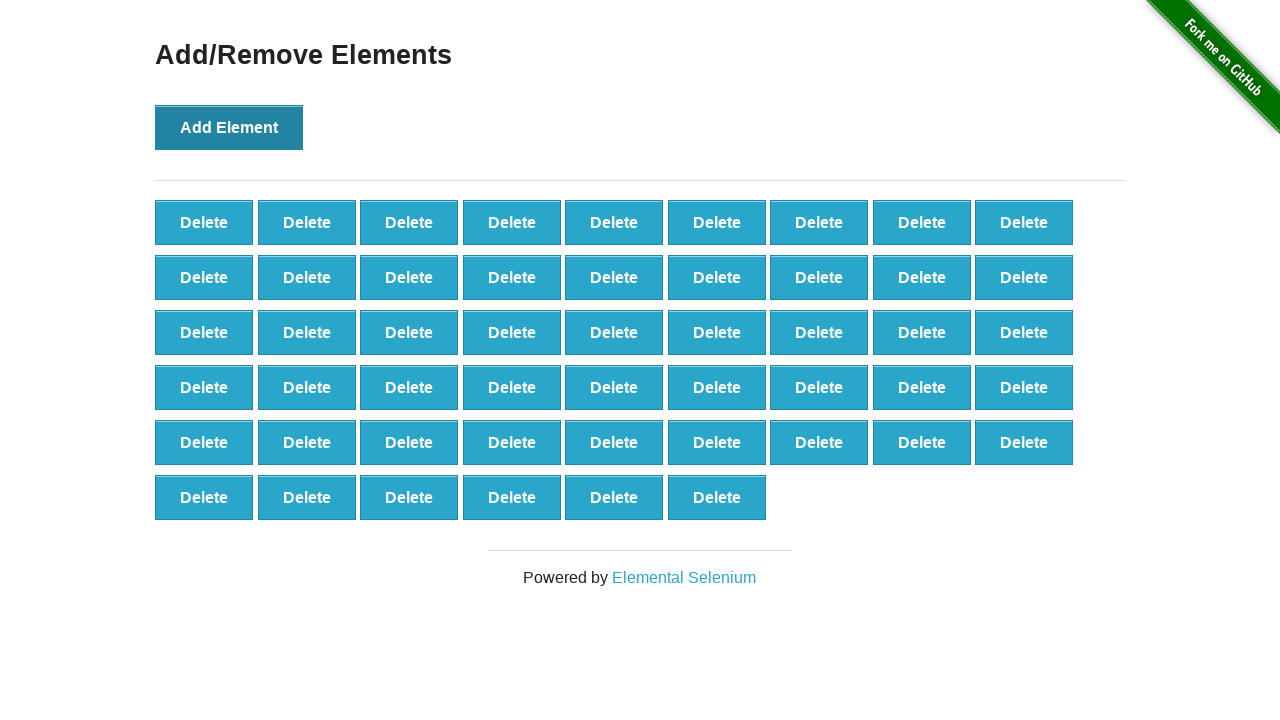

Clicked 'Add Element' button (iteration 52/100) at (229, 127) on button:has-text('Add Element')
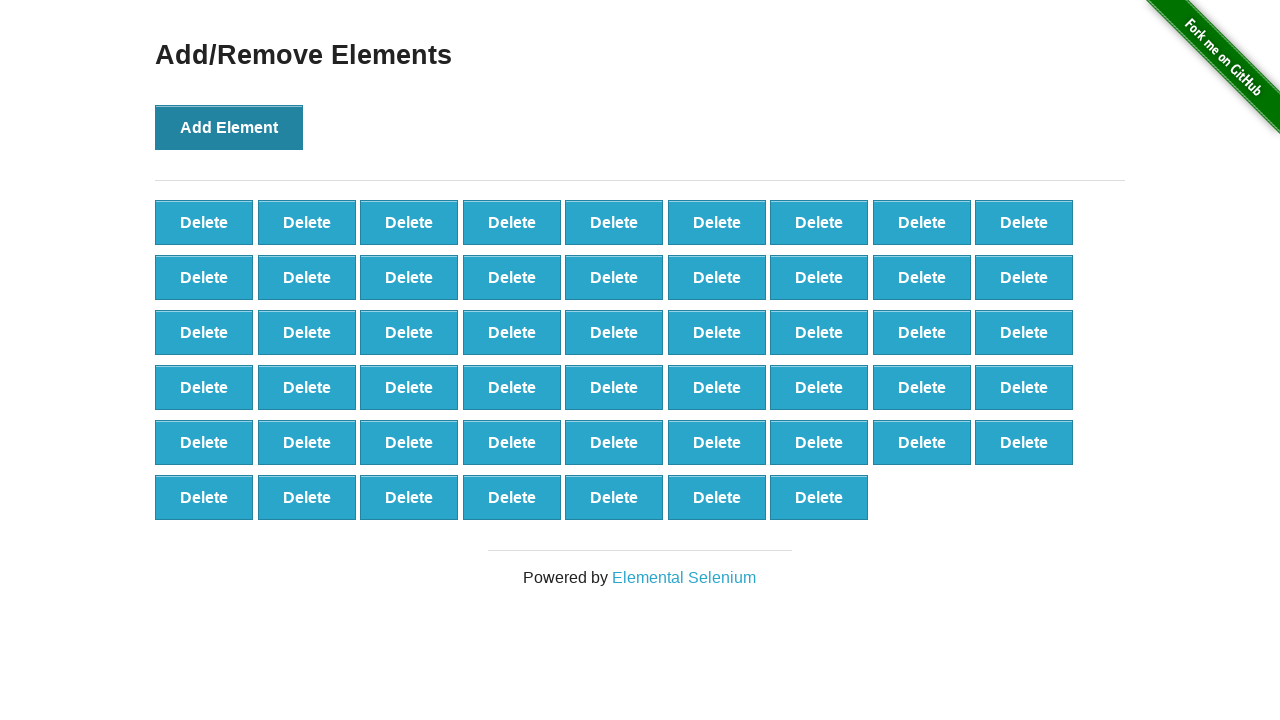

Clicked 'Add Element' button (iteration 53/100) at (229, 127) on button:has-text('Add Element')
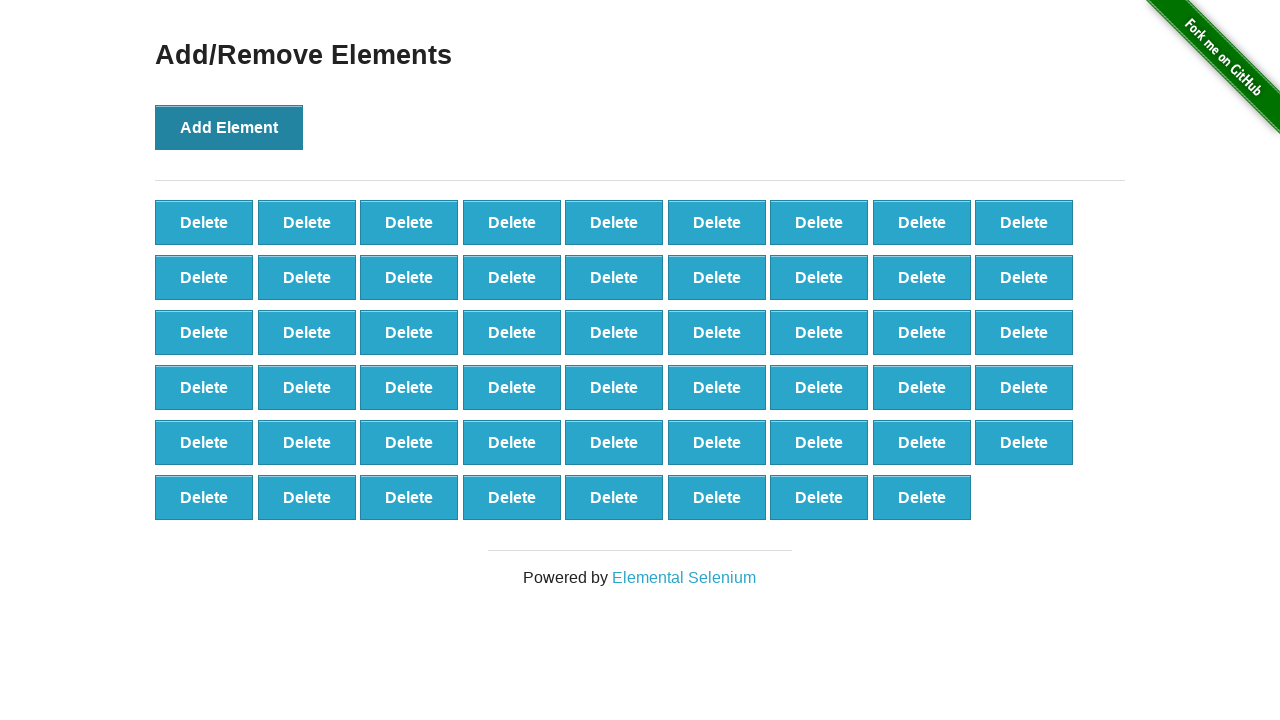

Clicked 'Add Element' button (iteration 54/100) at (229, 127) on button:has-text('Add Element')
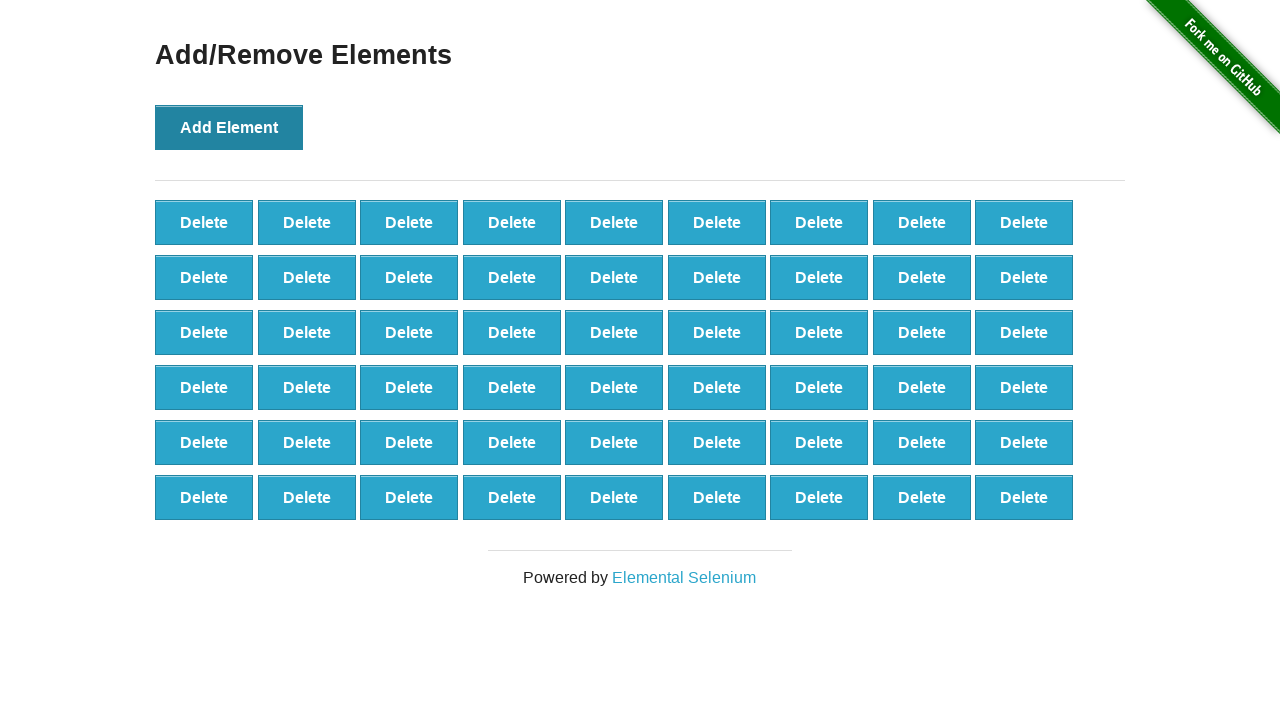

Clicked 'Add Element' button (iteration 55/100) at (229, 127) on button:has-text('Add Element')
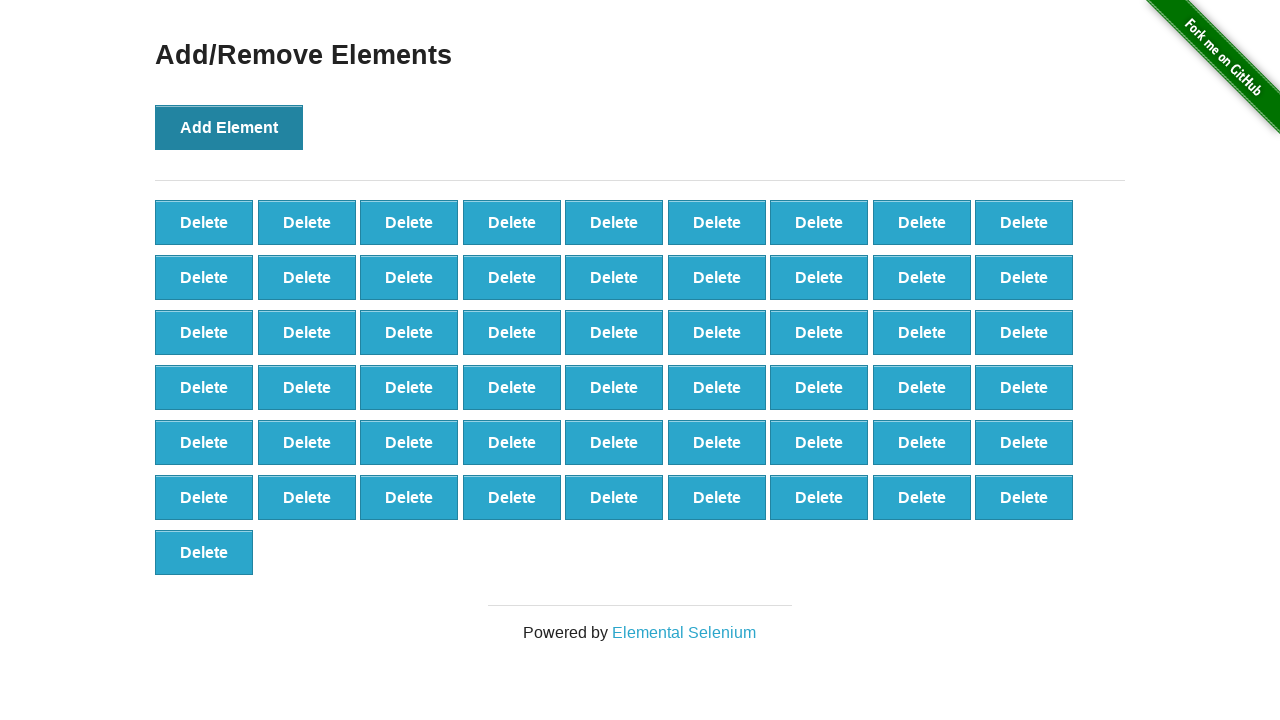

Clicked 'Add Element' button (iteration 56/100) at (229, 127) on button:has-text('Add Element')
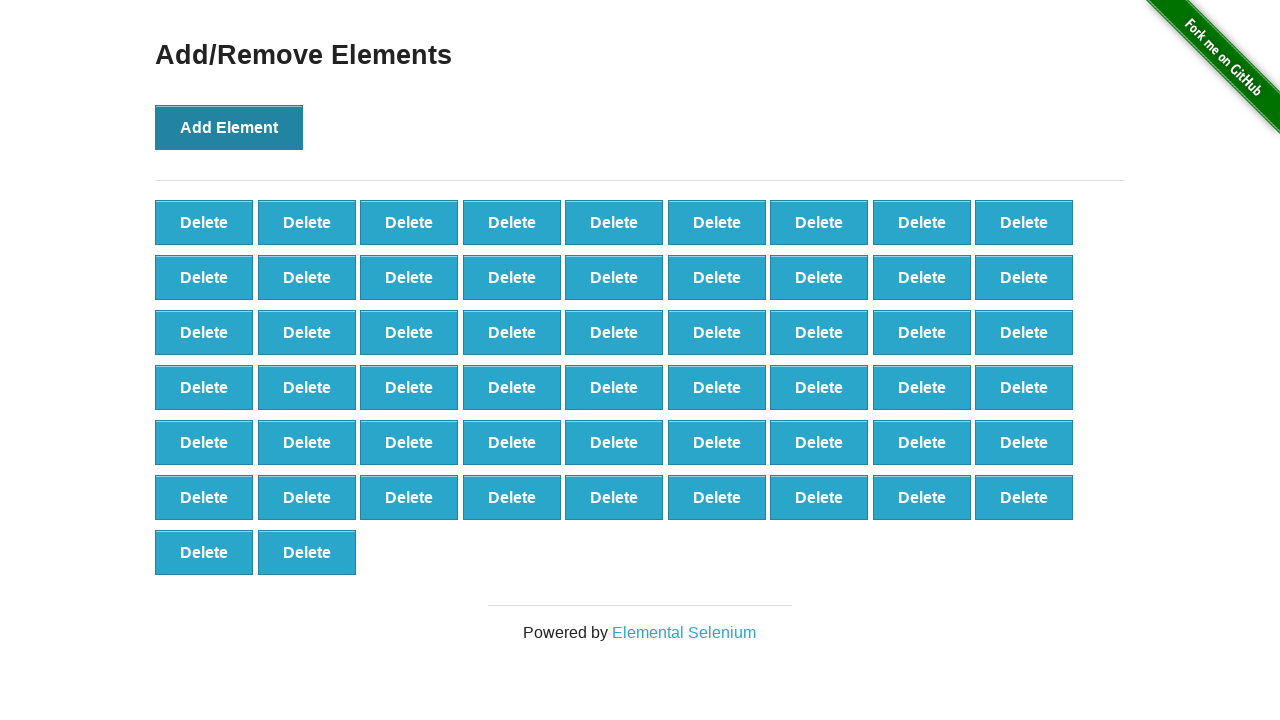

Clicked 'Add Element' button (iteration 57/100) at (229, 127) on button:has-text('Add Element')
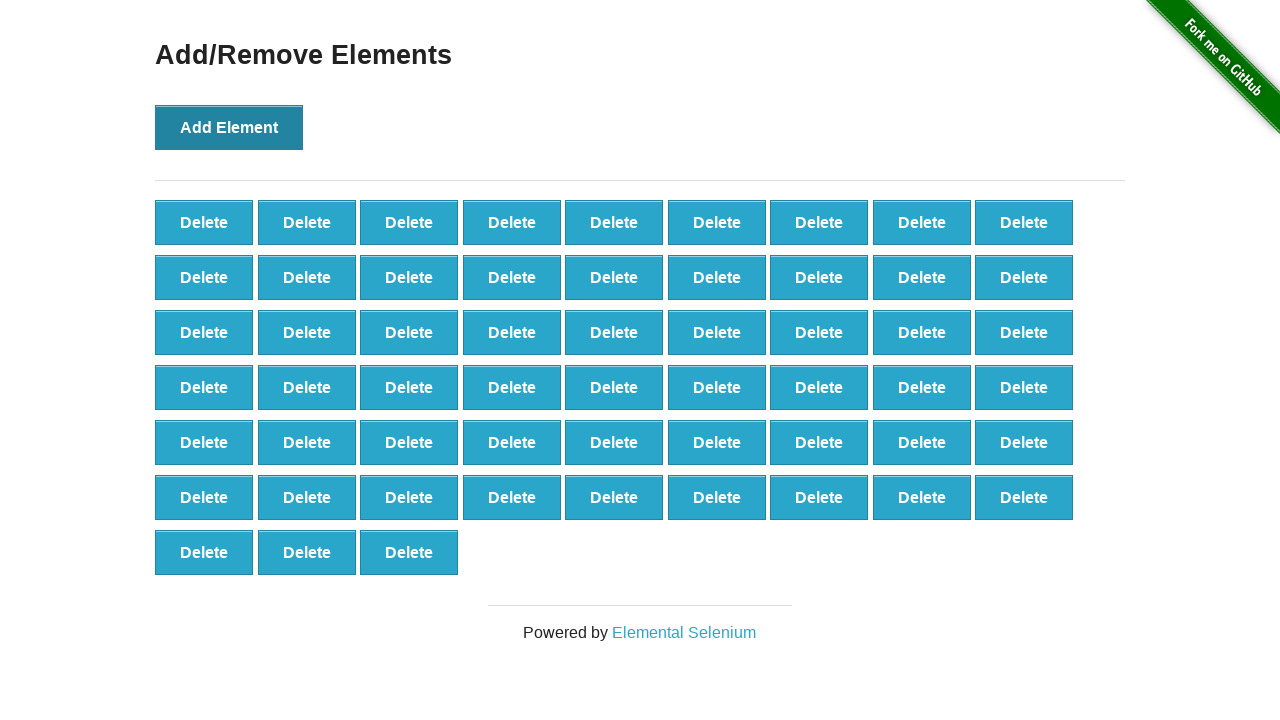

Clicked 'Add Element' button (iteration 58/100) at (229, 127) on button:has-text('Add Element')
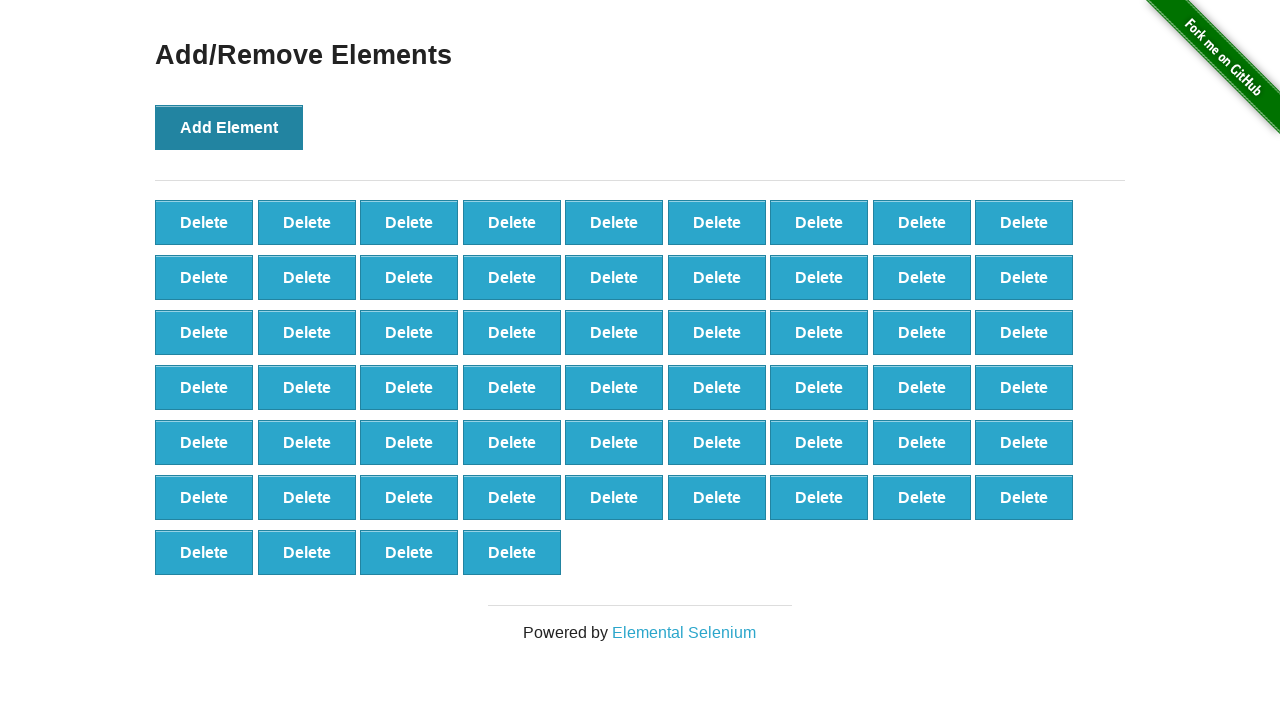

Clicked 'Add Element' button (iteration 59/100) at (229, 127) on button:has-text('Add Element')
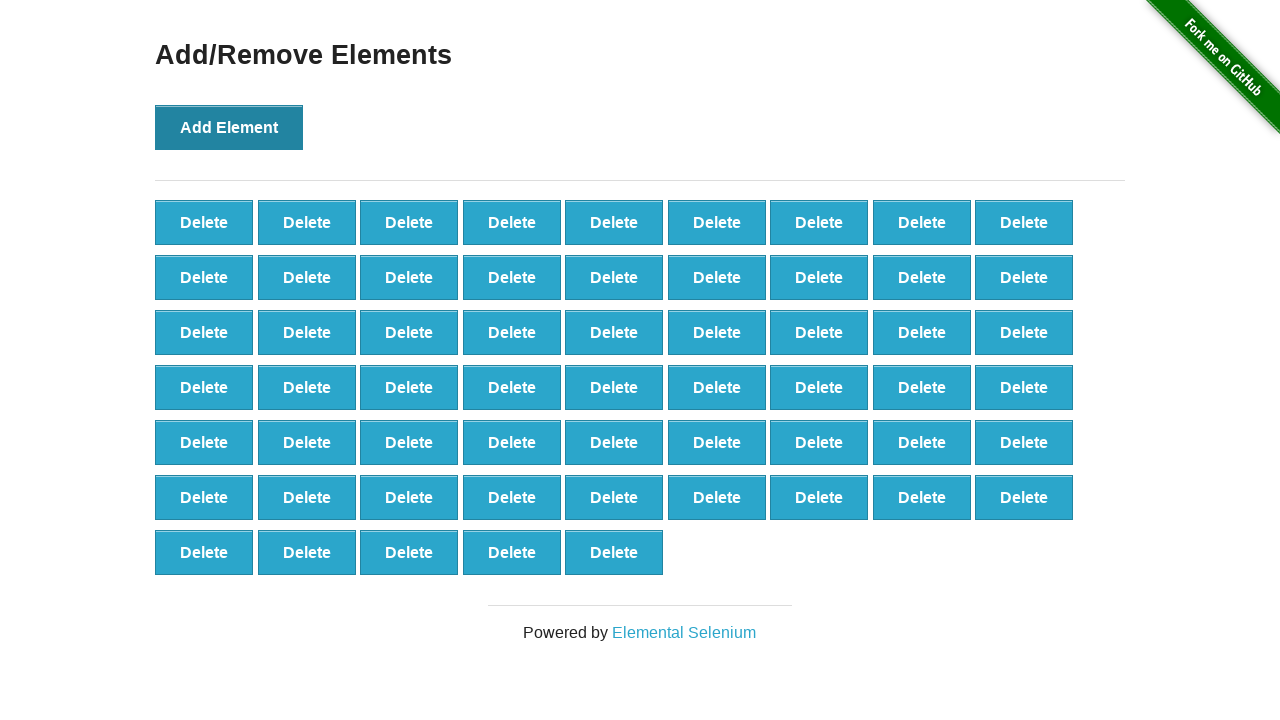

Clicked 'Add Element' button (iteration 60/100) at (229, 127) on button:has-text('Add Element')
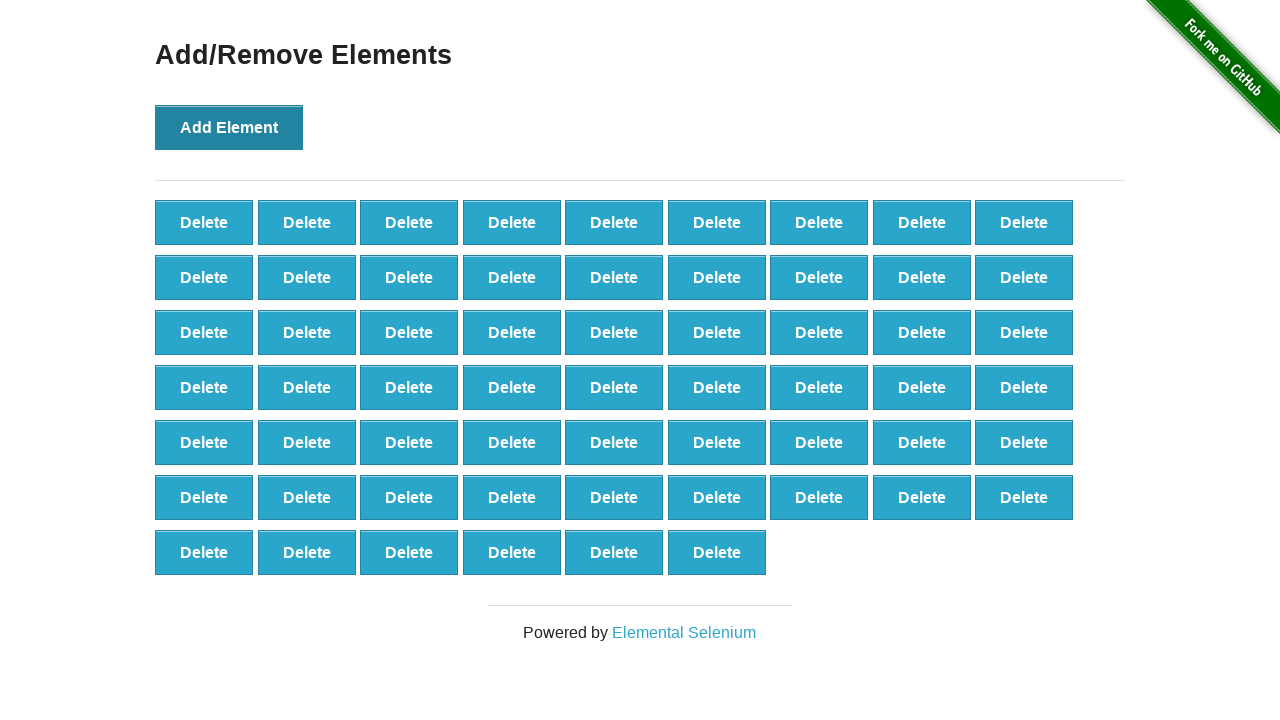

Clicked 'Add Element' button (iteration 61/100) at (229, 127) on button:has-text('Add Element')
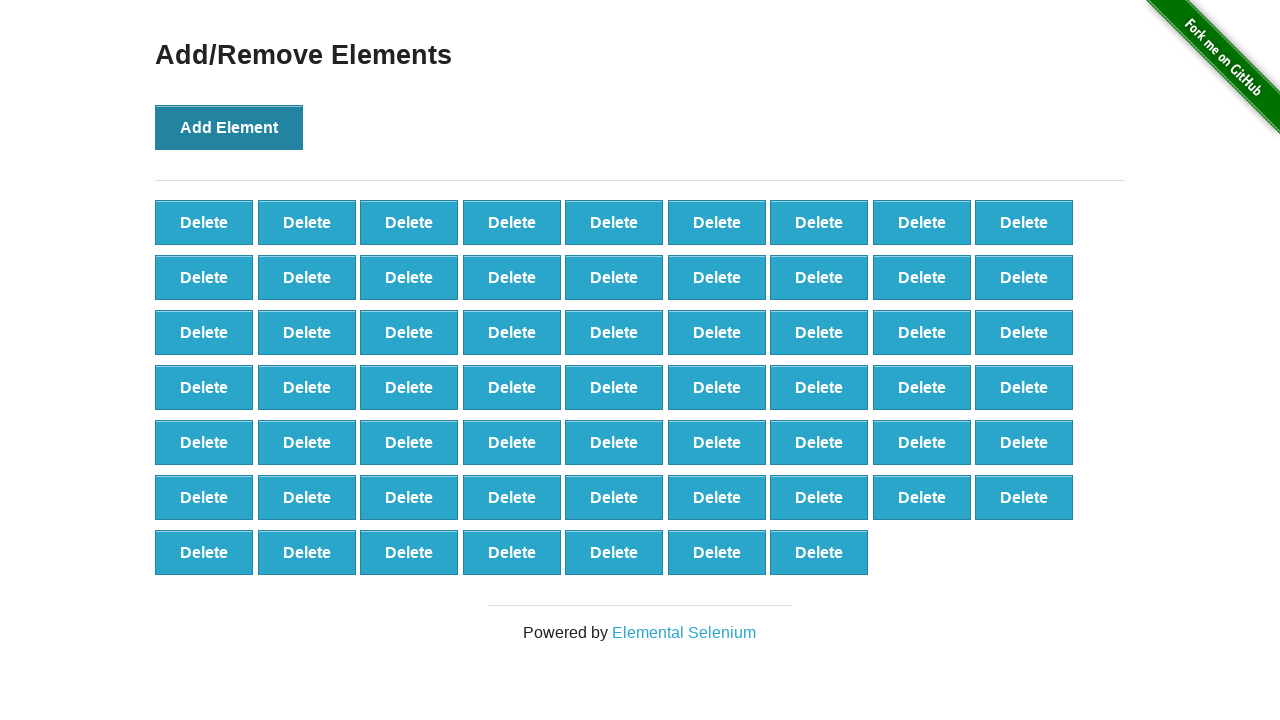

Clicked 'Add Element' button (iteration 62/100) at (229, 127) on button:has-text('Add Element')
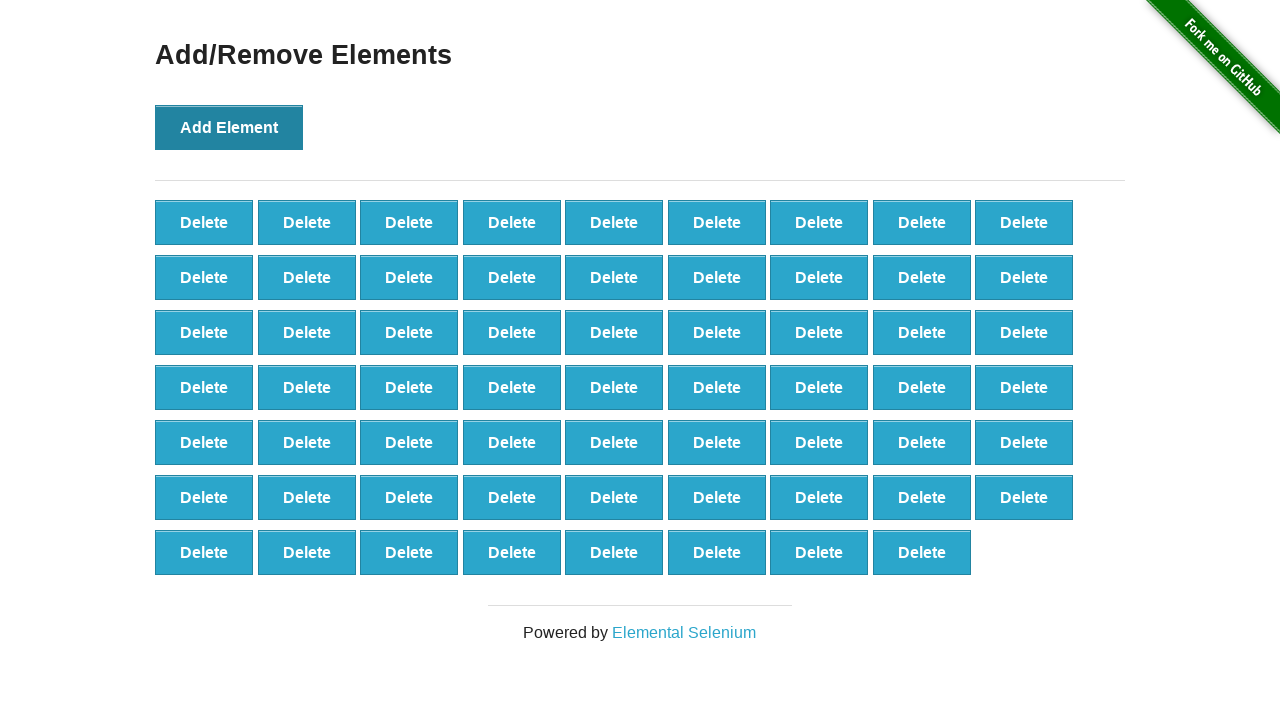

Clicked 'Add Element' button (iteration 63/100) at (229, 127) on button:has-text('Add Element')
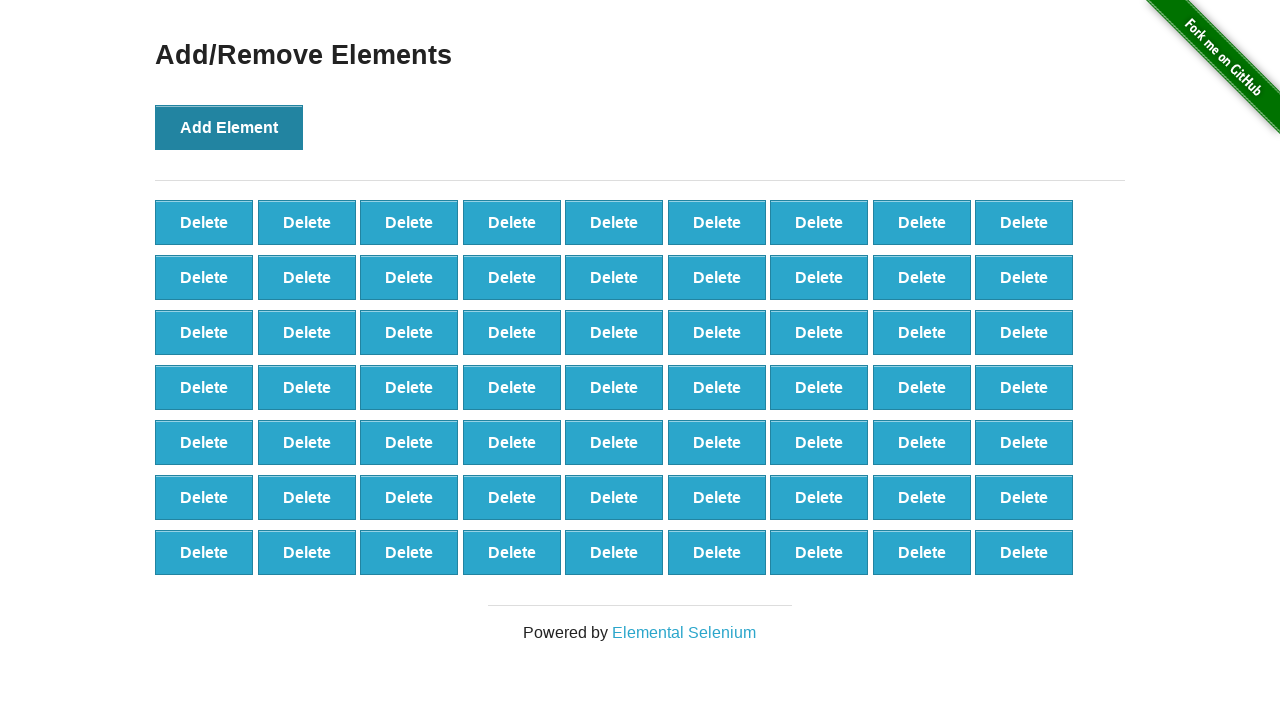

Clicked 'Add Element' button (iteration 64/100) at (229, 127) on button:has-text('Add Element')
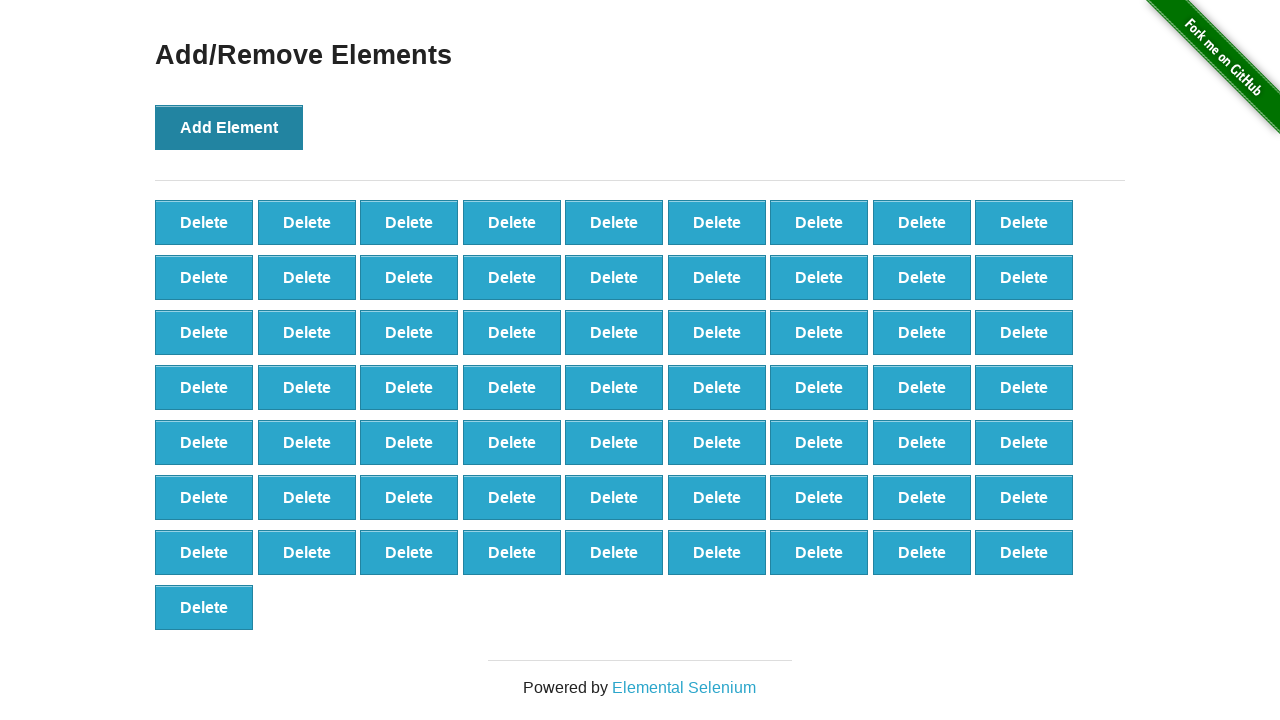

Clicked 'Add Element' button (iteration 65/100) at (229, 127) on button:has-text('Add Element')
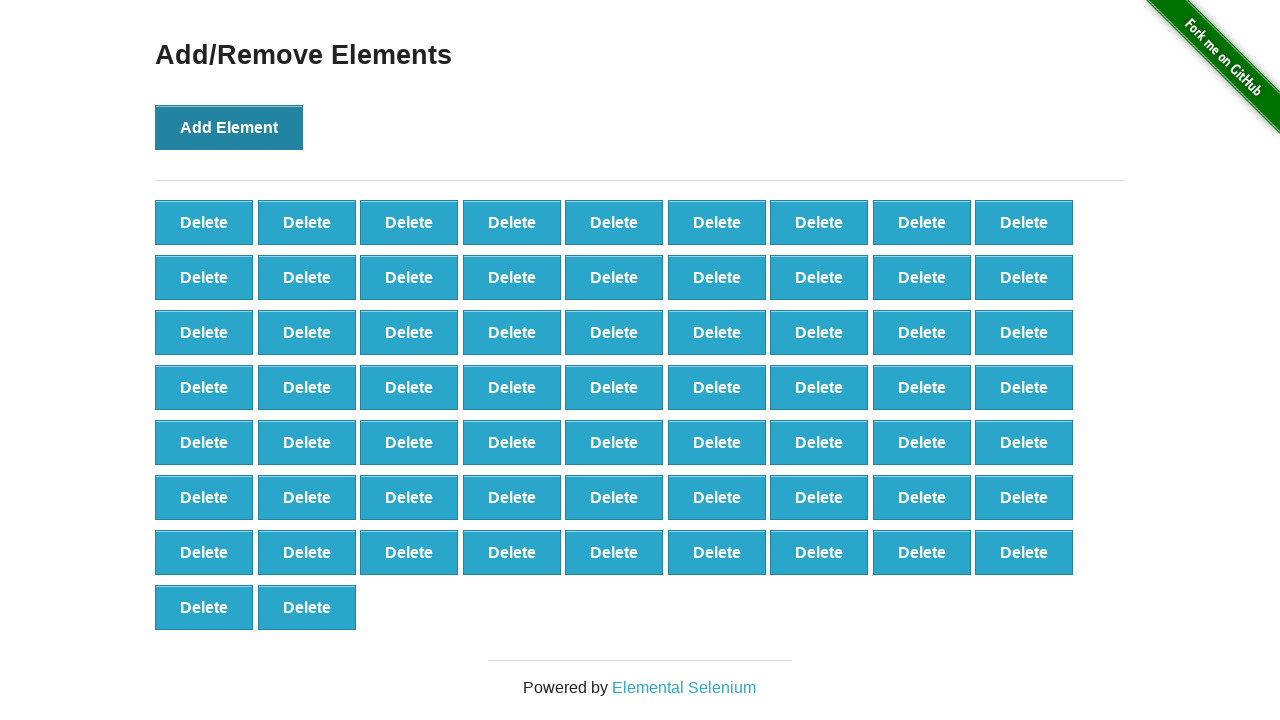

Clicked 'Add Element' button (iteration 66/100) at (229, 127) on button:has-text('Add Element')
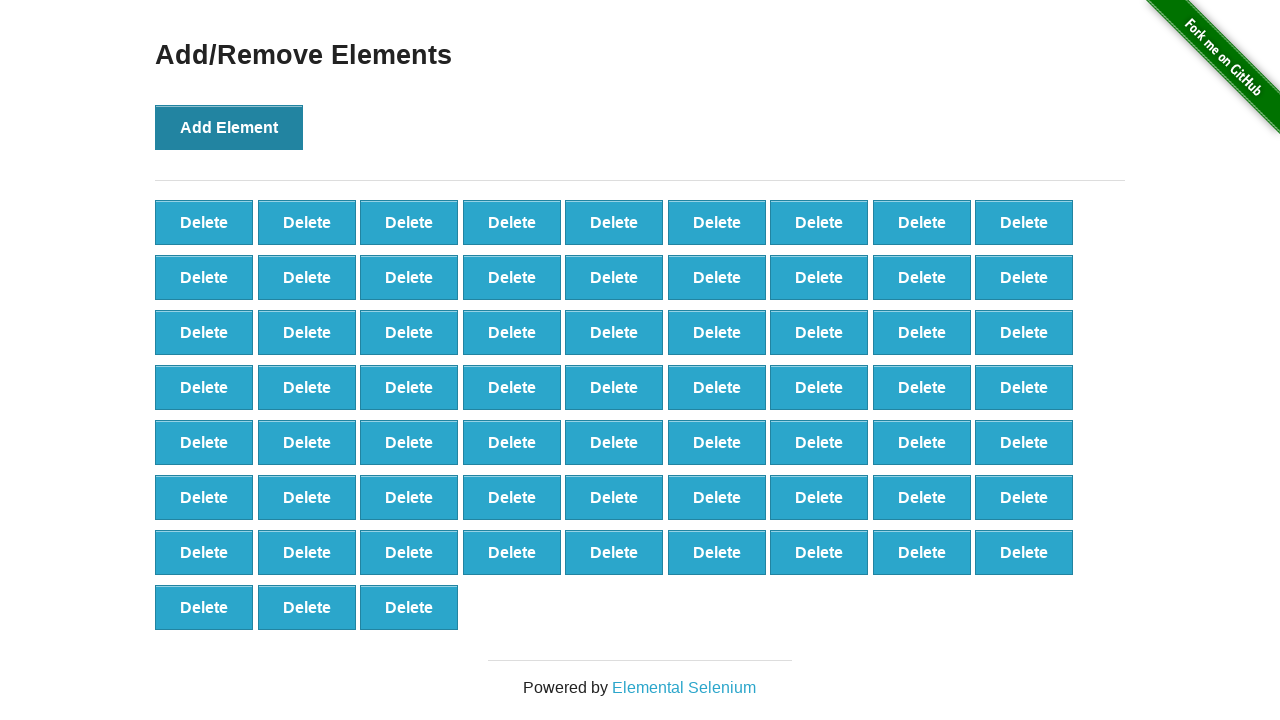

Clicked 'Add Element' button (iteration 67/100) at (229, 127) on button:has-text('Add Element')
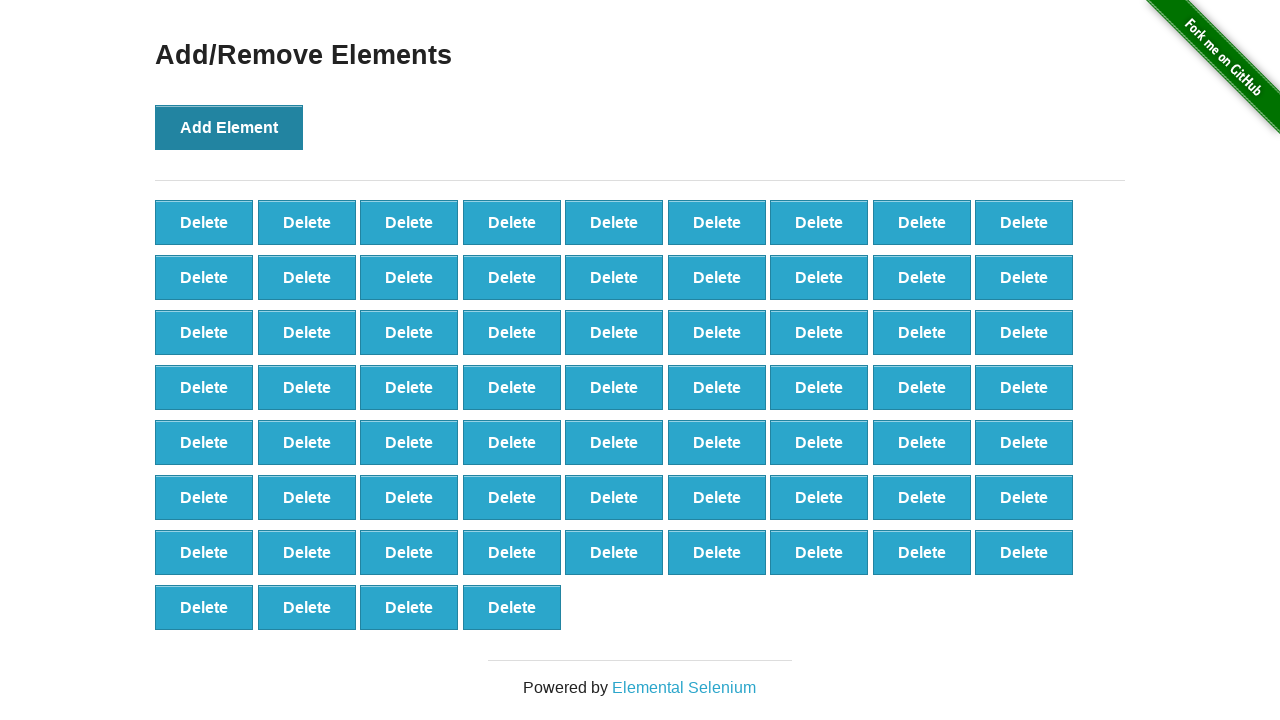

Clicked 'Add Element' button (iteration 68/100) at (229, 127) on button:has-text('Add Element')
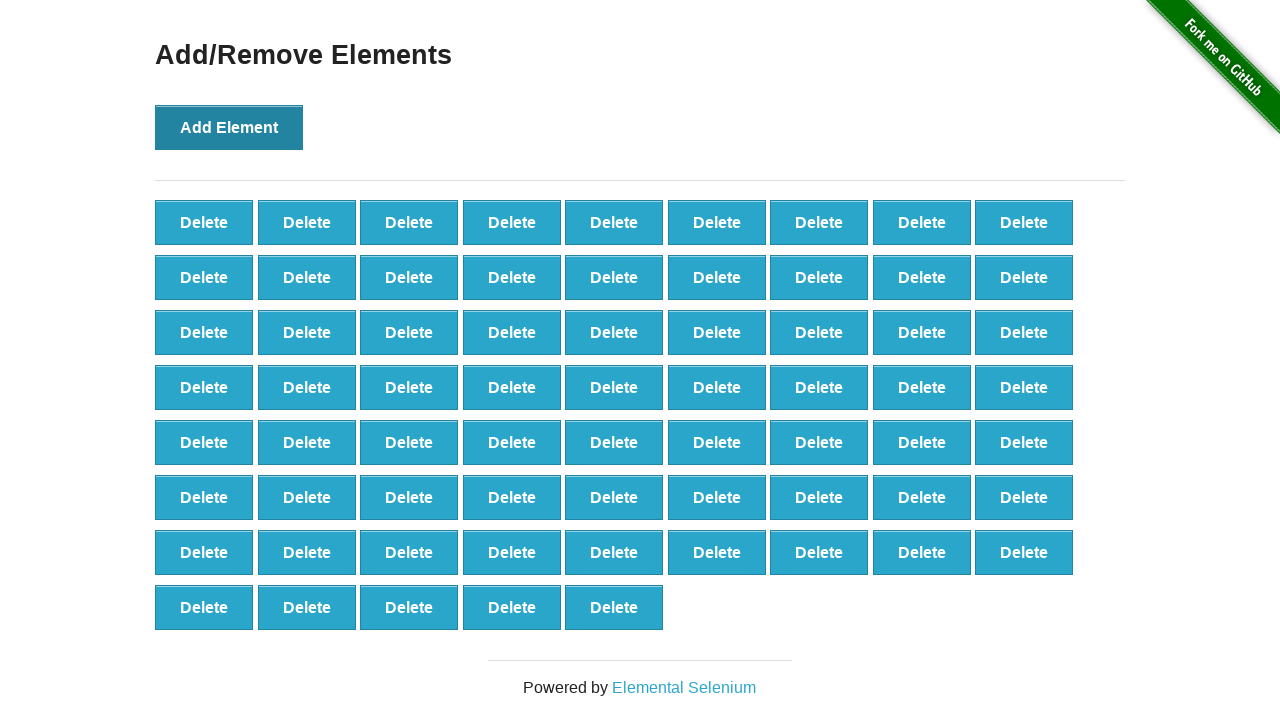

Clicked 'Add Element' button (iteration 69/100) at (229, 127) on button:has-text('Add Element')
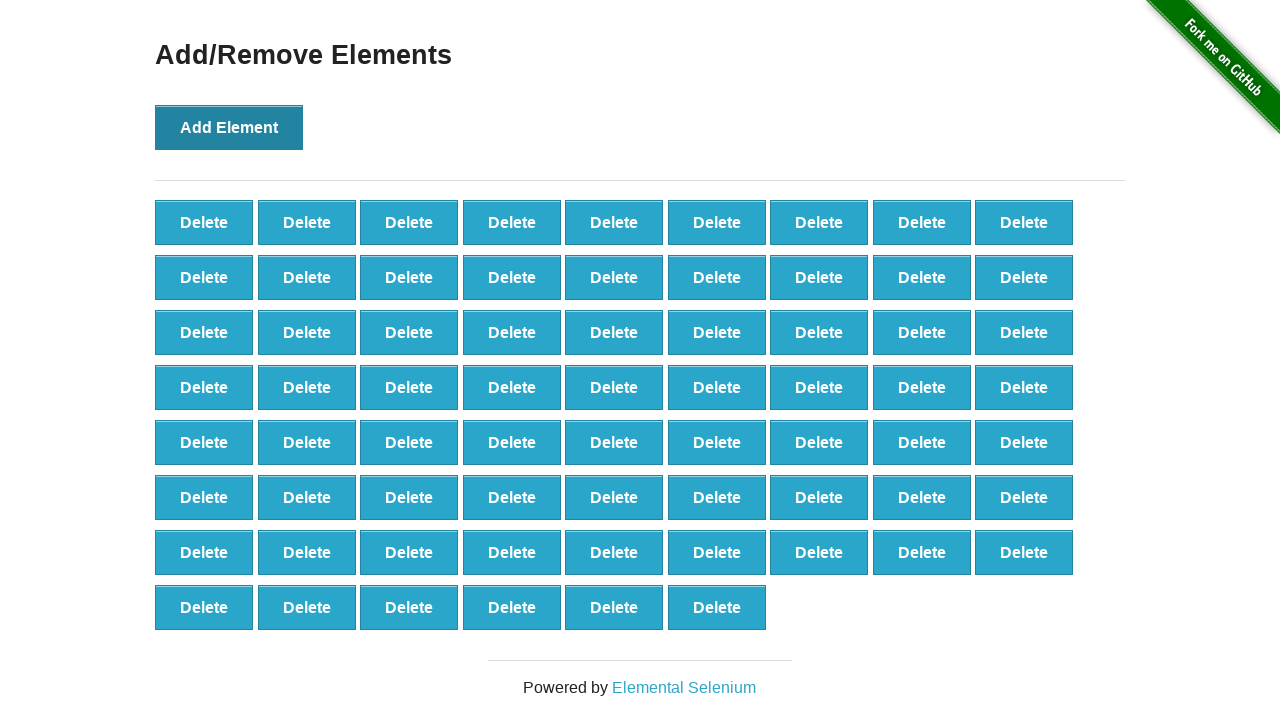

Clicked 'Add Element' button (iteration 70/100) at (229, 127) on button:has-text('Add Element')
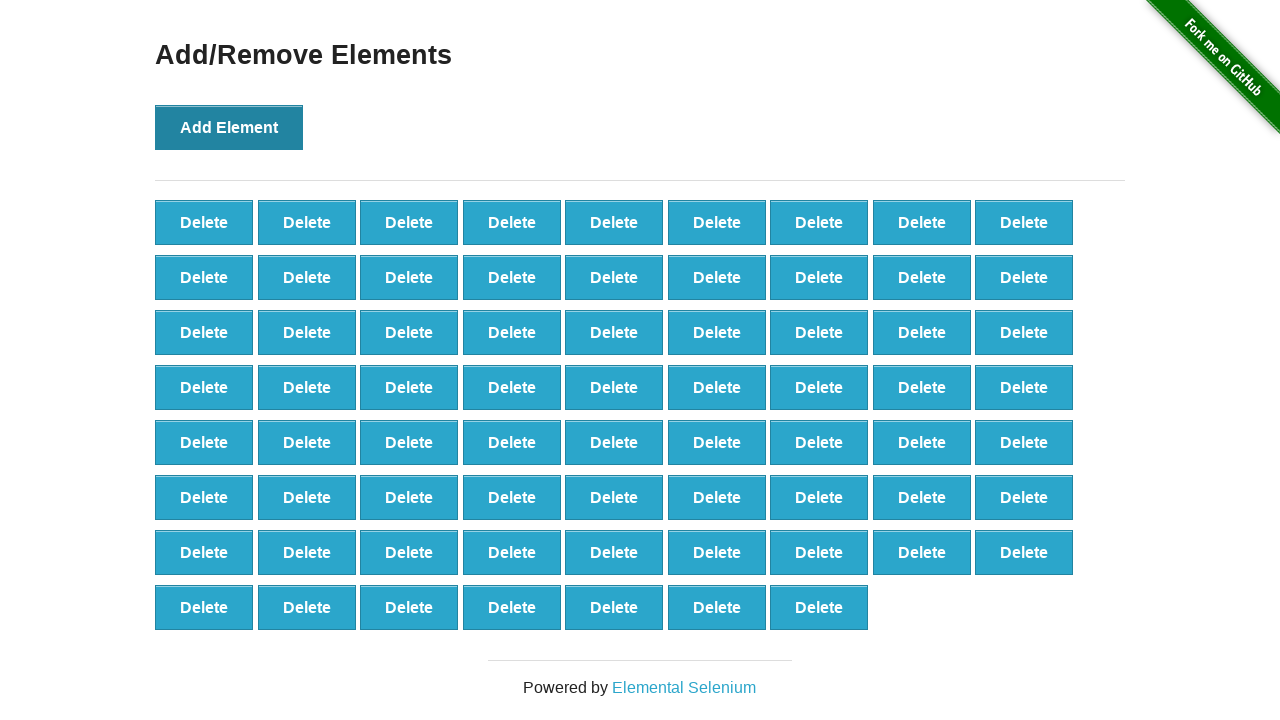

Clicked 'Add Element' button (iteration 71/100) at (229, 127) on button:has-text('Add Element')
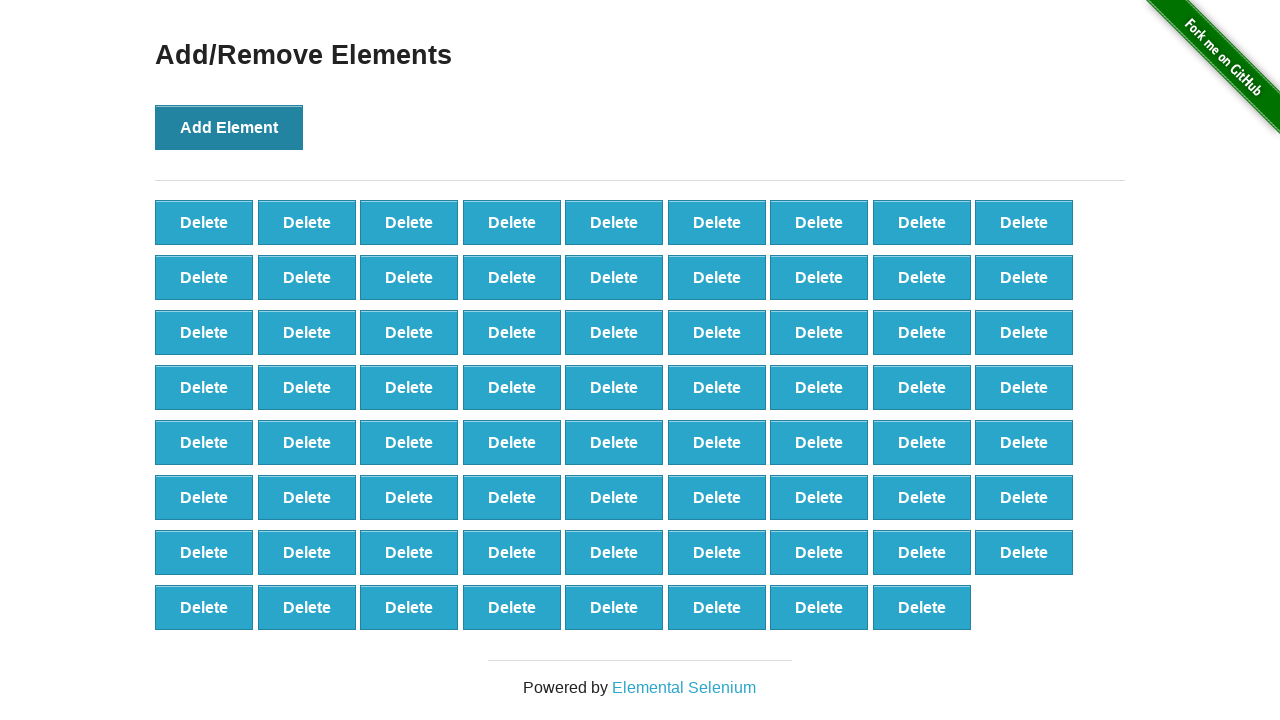

Clicked 'Add Element' button (iteration 72/100) at (229, 127) on button:has-text('Add Element')
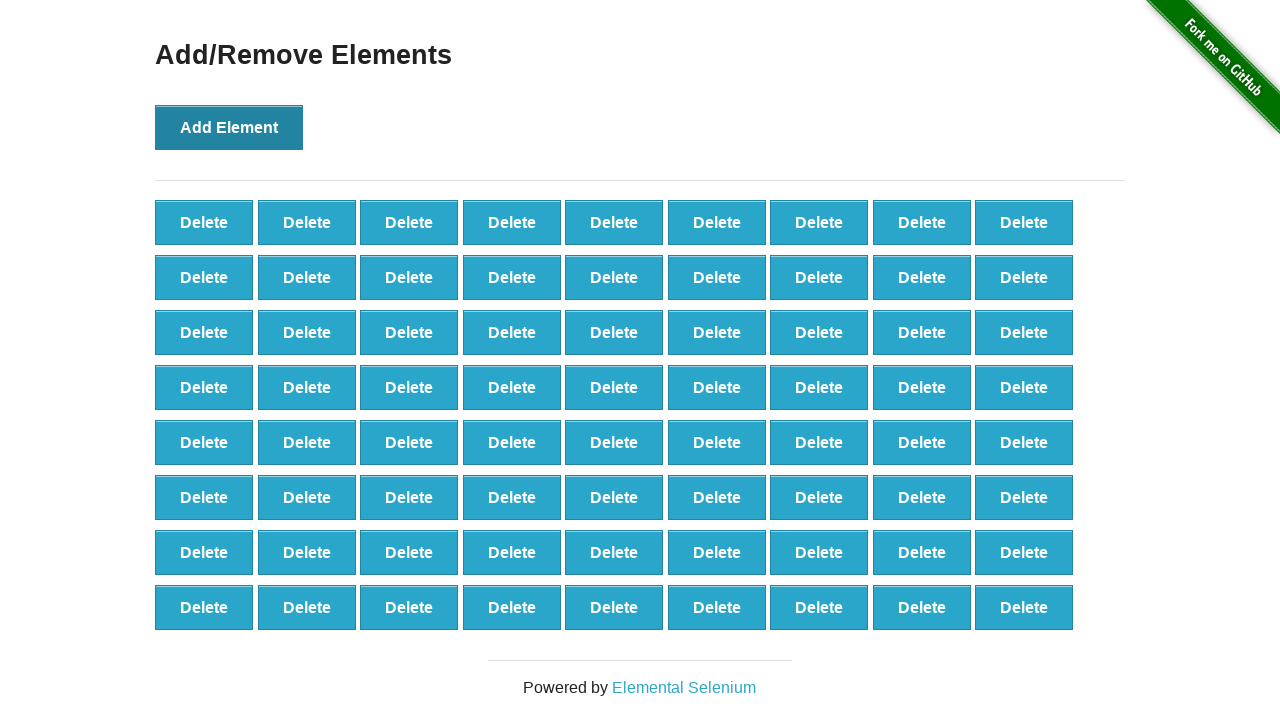

Clicked 'Add Element' button (iteration 73/100) at (229, 127) on button:has-text('Add Element')
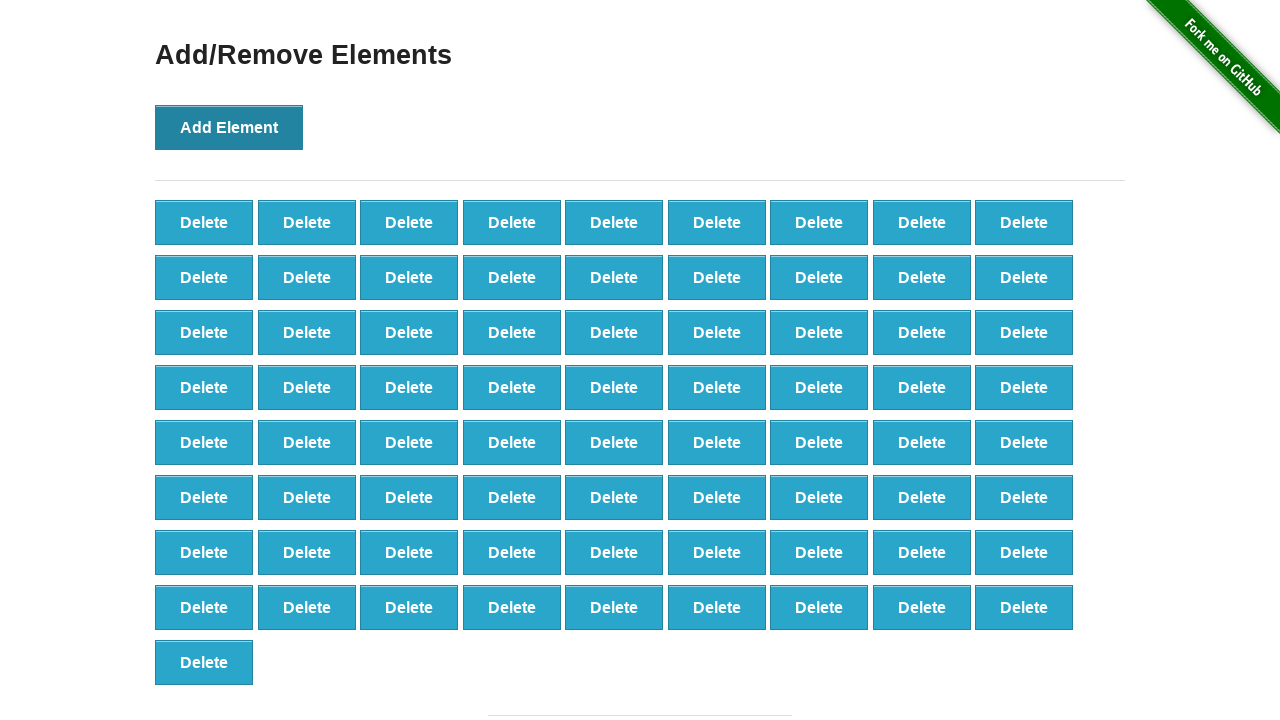

Clicked 'Add Element' button (iteration 74/100) at (229, 127) on button:has-text('Add Element')
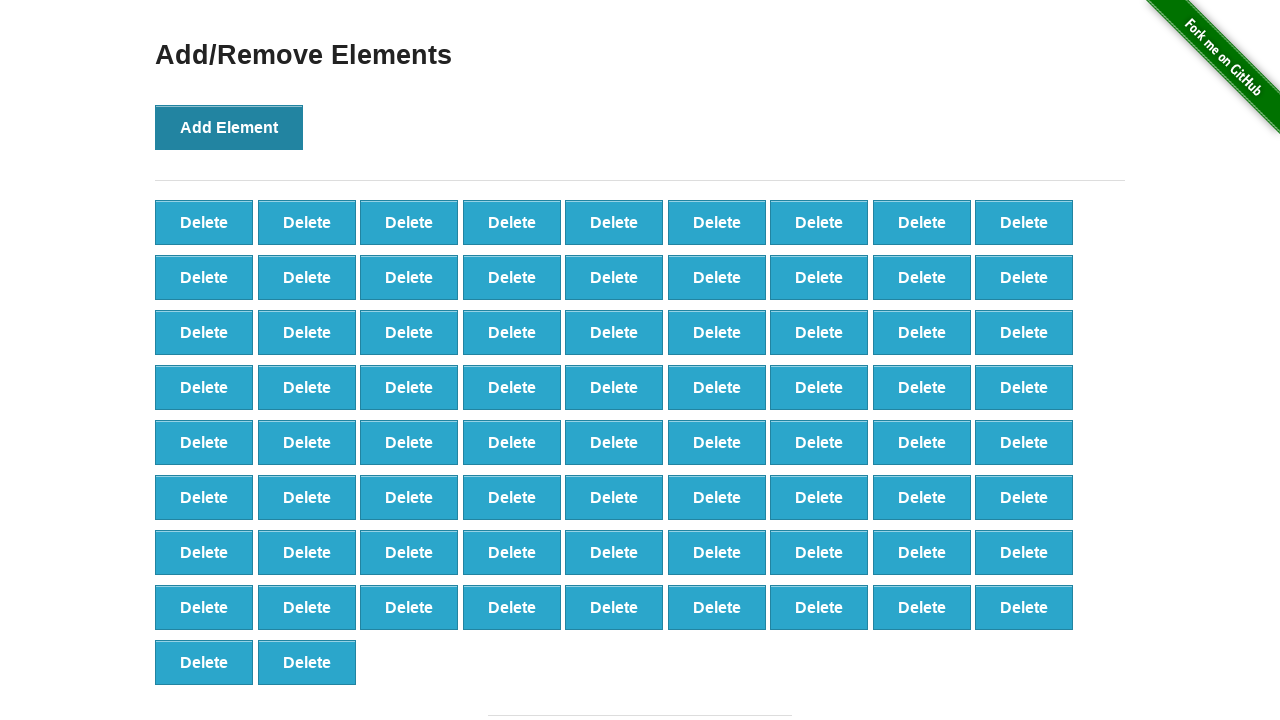

Clicked 'Add Element' button (iteration 75/100) at (229, 127) on button:has-text('Add Element')
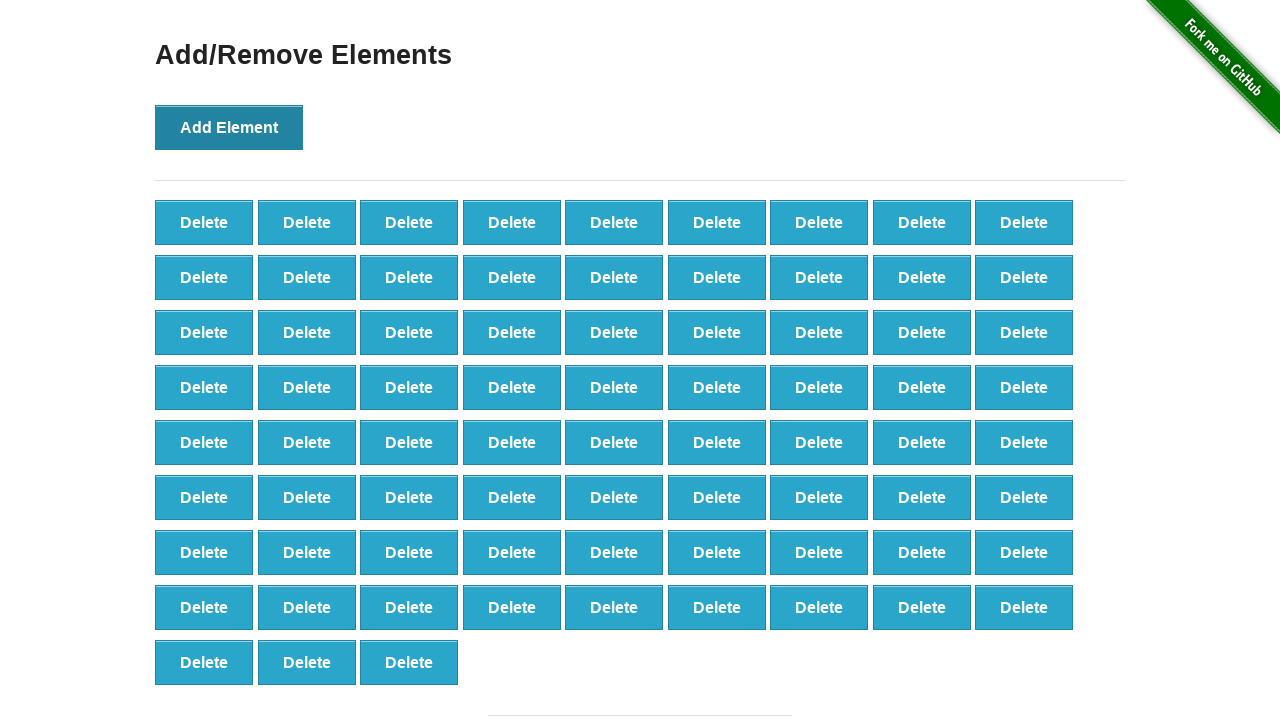

Clicked 'Add Element' button (iteration 76/100) at (229, 127) on button:has-text('Add Element')
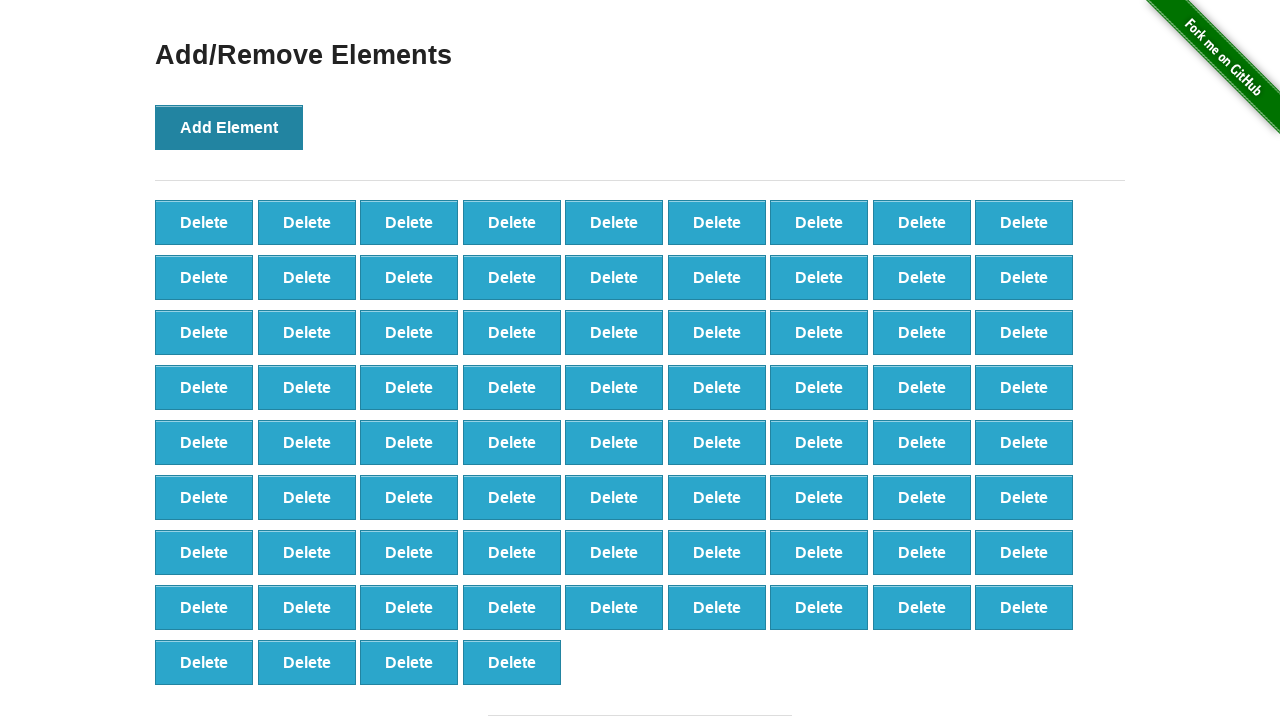

Clicked 'Add Element' button (iteration 77/100) at (229, 127) on button:has-text('Add Element')
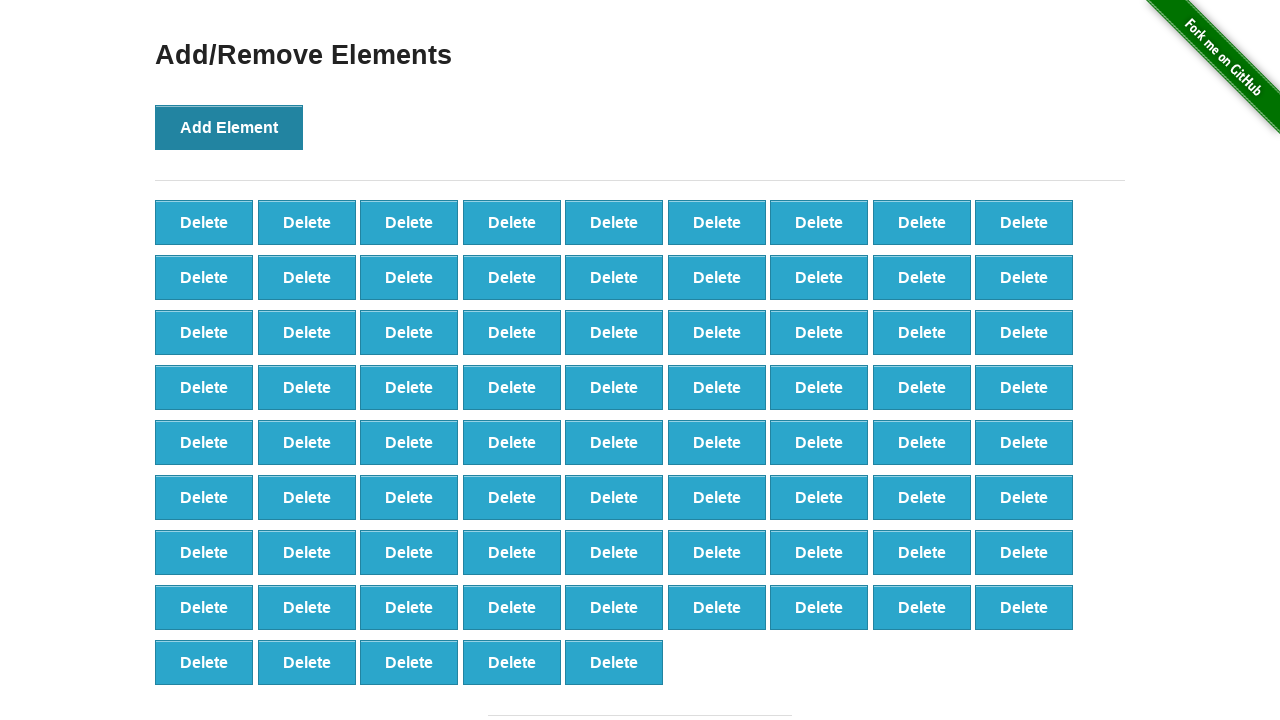

Clicked 'Add Element' button (iteration 78/100) at (229, 127) on button:has-text('Add Element')
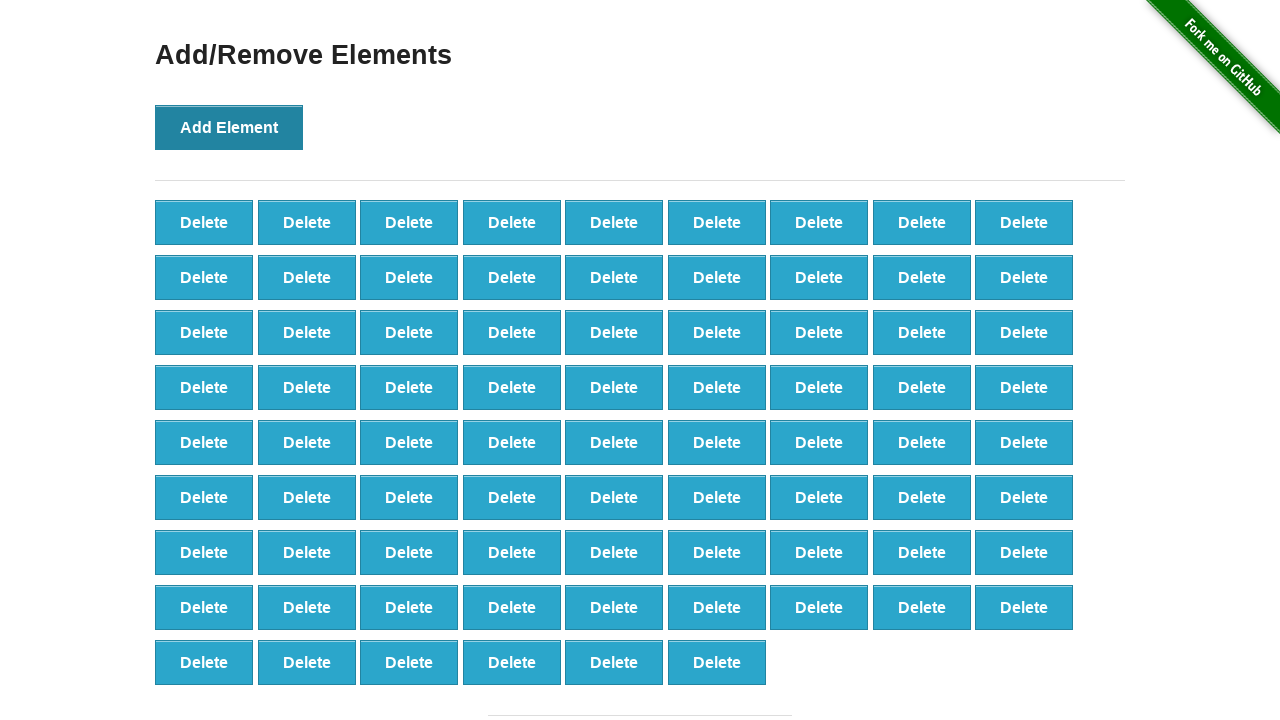

Clicked 'Add Element' button (iteration 79/100) at (229, 127) on button:has-text('Add Element')
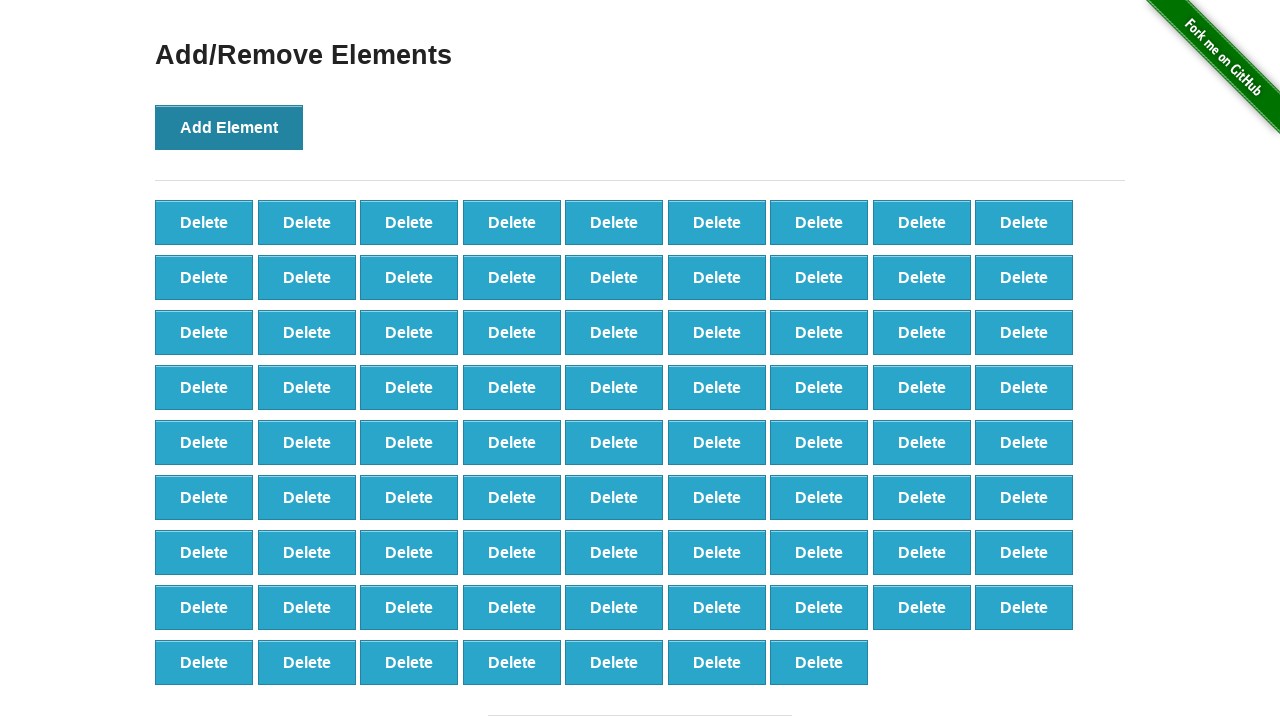

Clicked 'Add Element' button (iteration 80/100) at (229, 127) on button:has-text('Add Element')
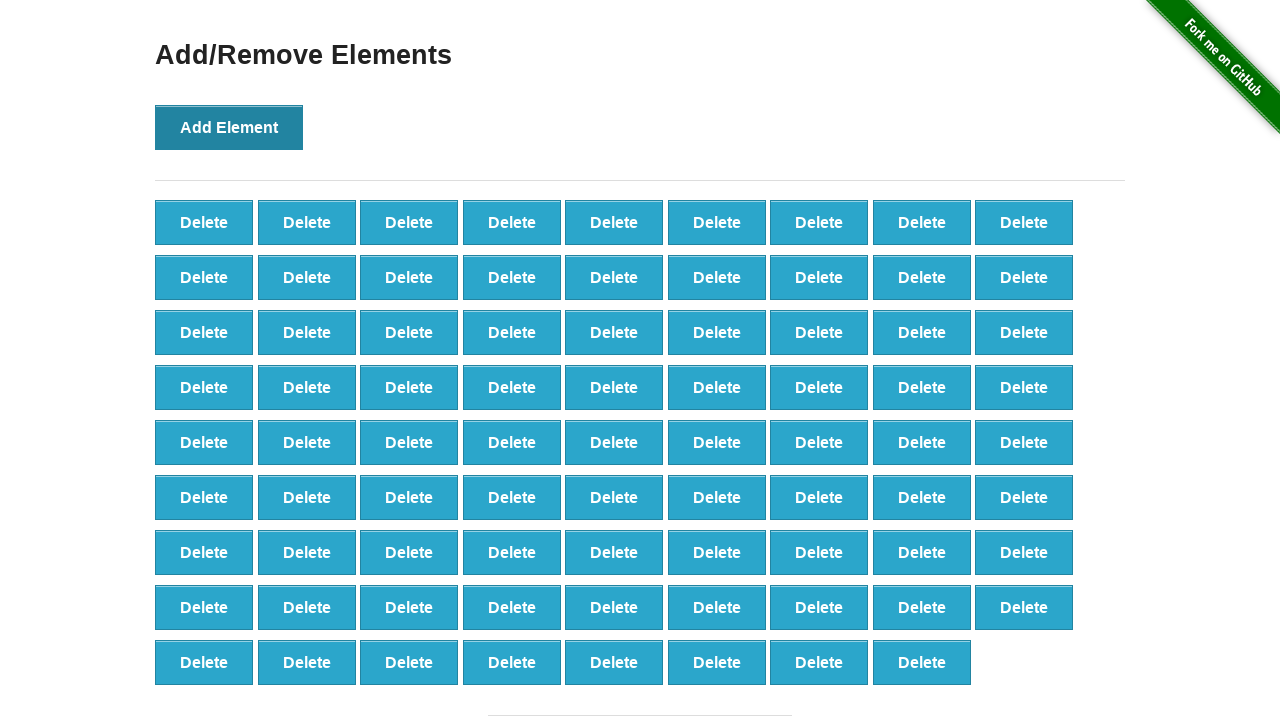

Clicked 'Add Element' button (iteration 81/100) at (229, 127) on button:has-text('Add Element')
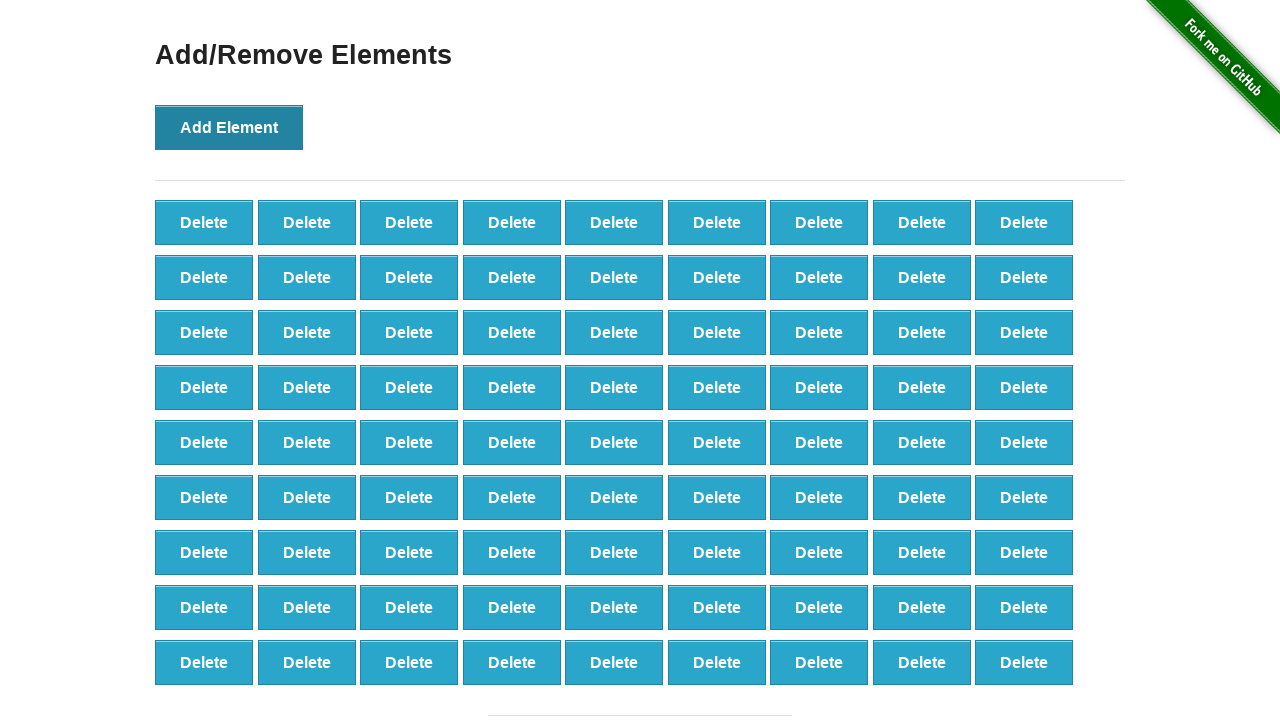

Clicked 'Add Element' button (iteration 82/100) at (229, 127) on button:has-text('Add Element')
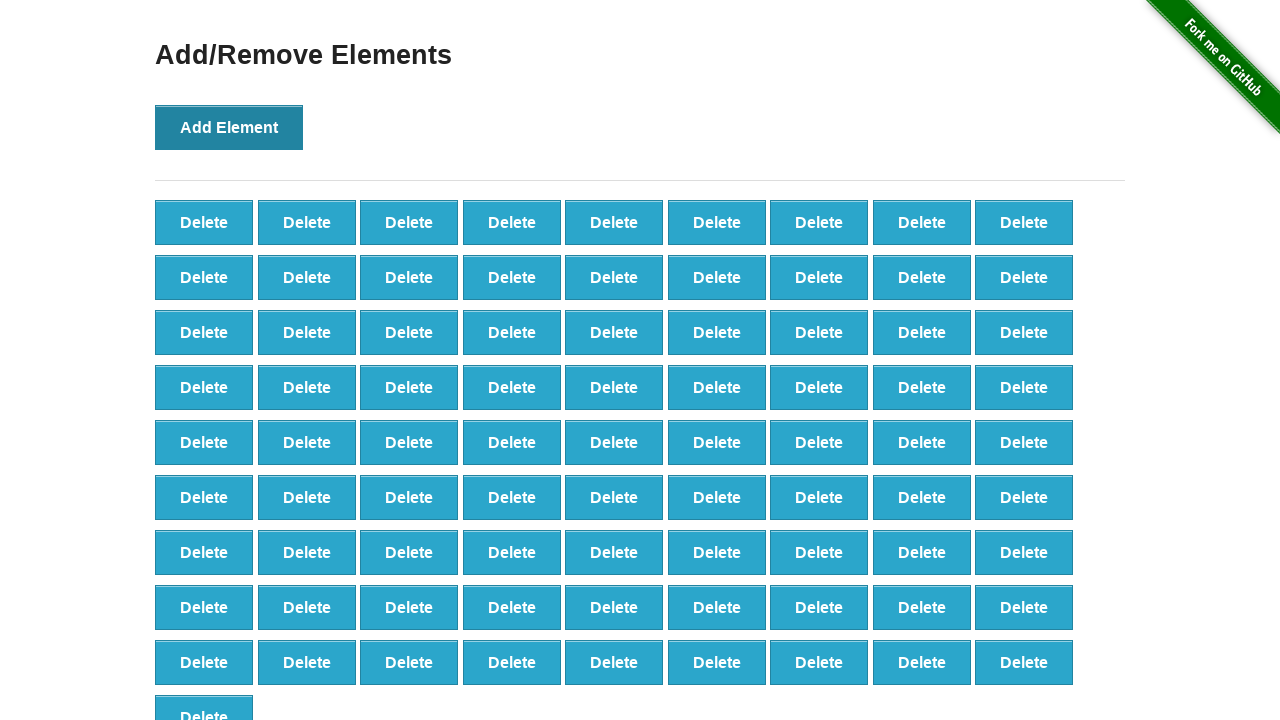

Clicked 'Add Element' button (iteration 83/100) at (229, 127) on button:has-text('Add Element')
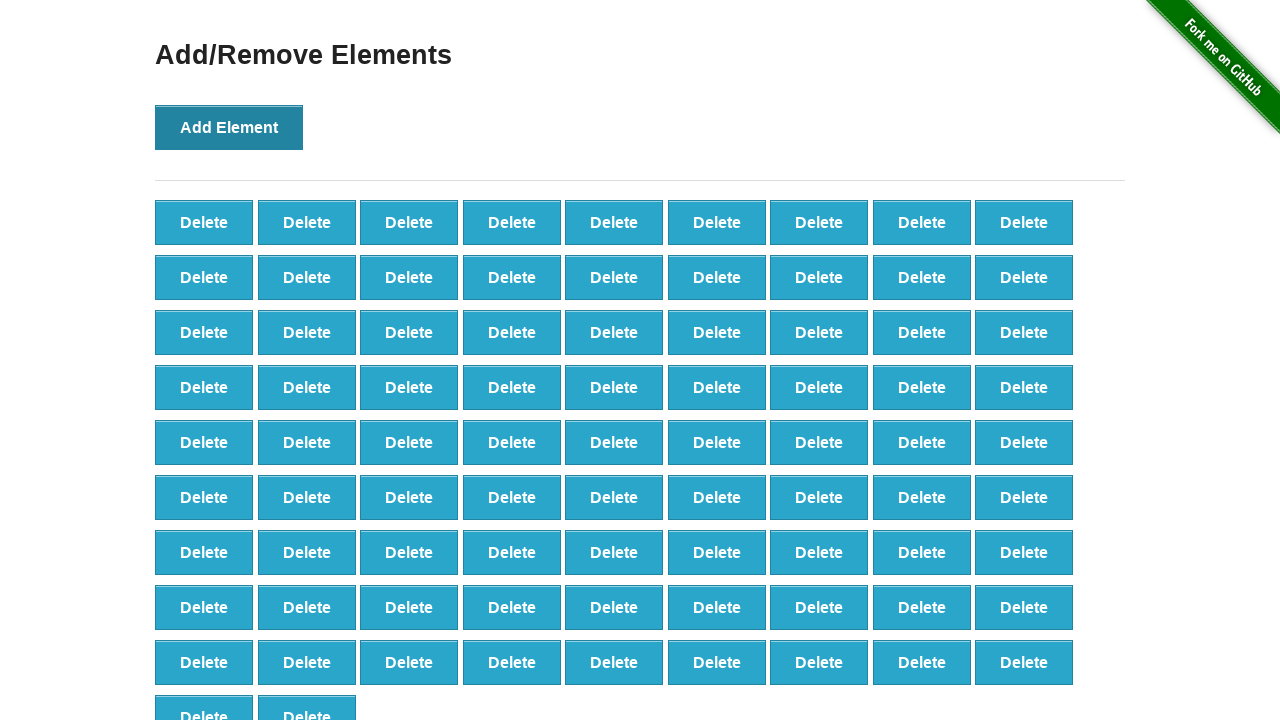

Clicked 'Add Element' button (iteration 84/100) at (229, 127) on button:has-text('Add Element')
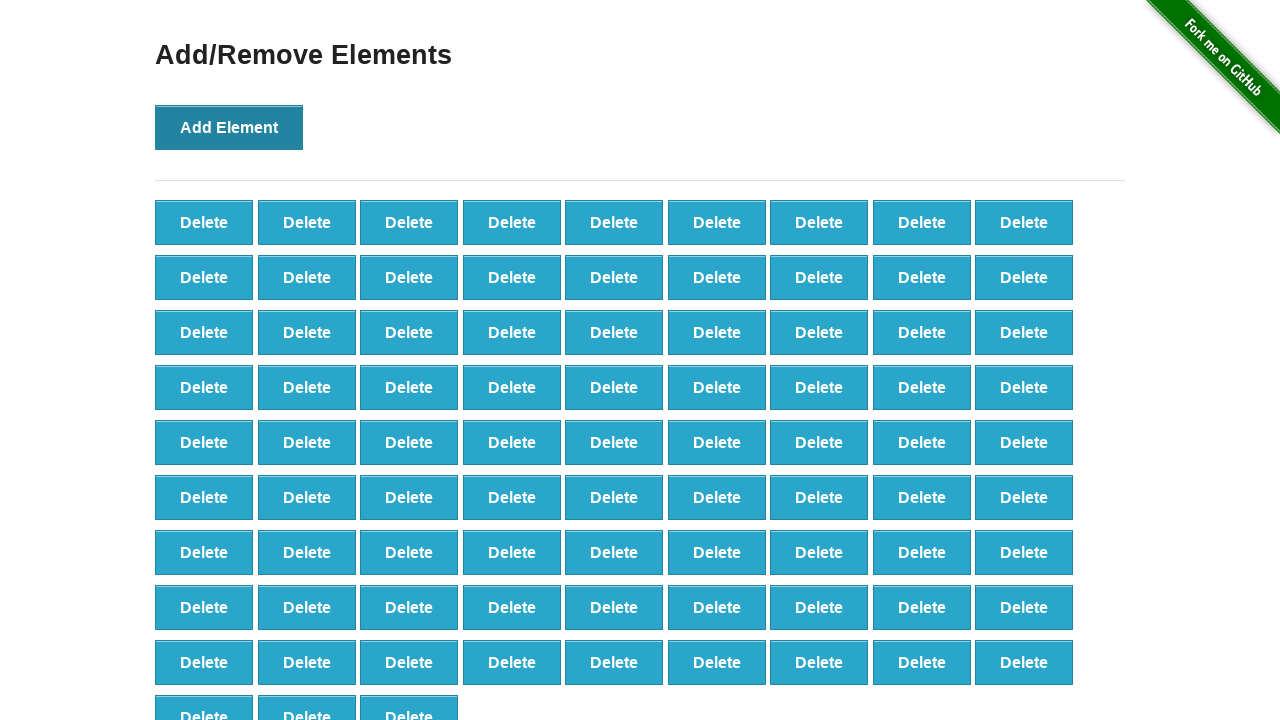

Clicked 'Add Element' button (iteration 85/100) at (229, 127) on button:has-text('Add Element')
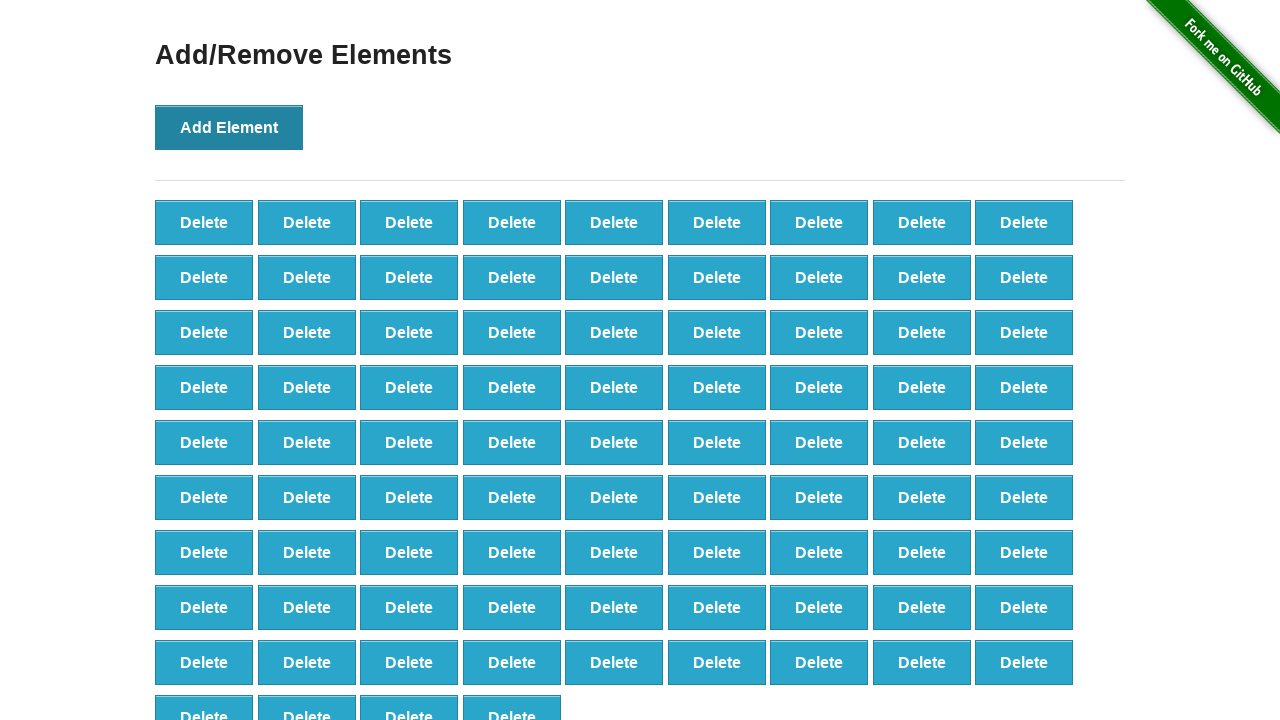

Clicked 'Add Element' button (iteration 86/100) at (229, 127) on button:has-text('Add Element')
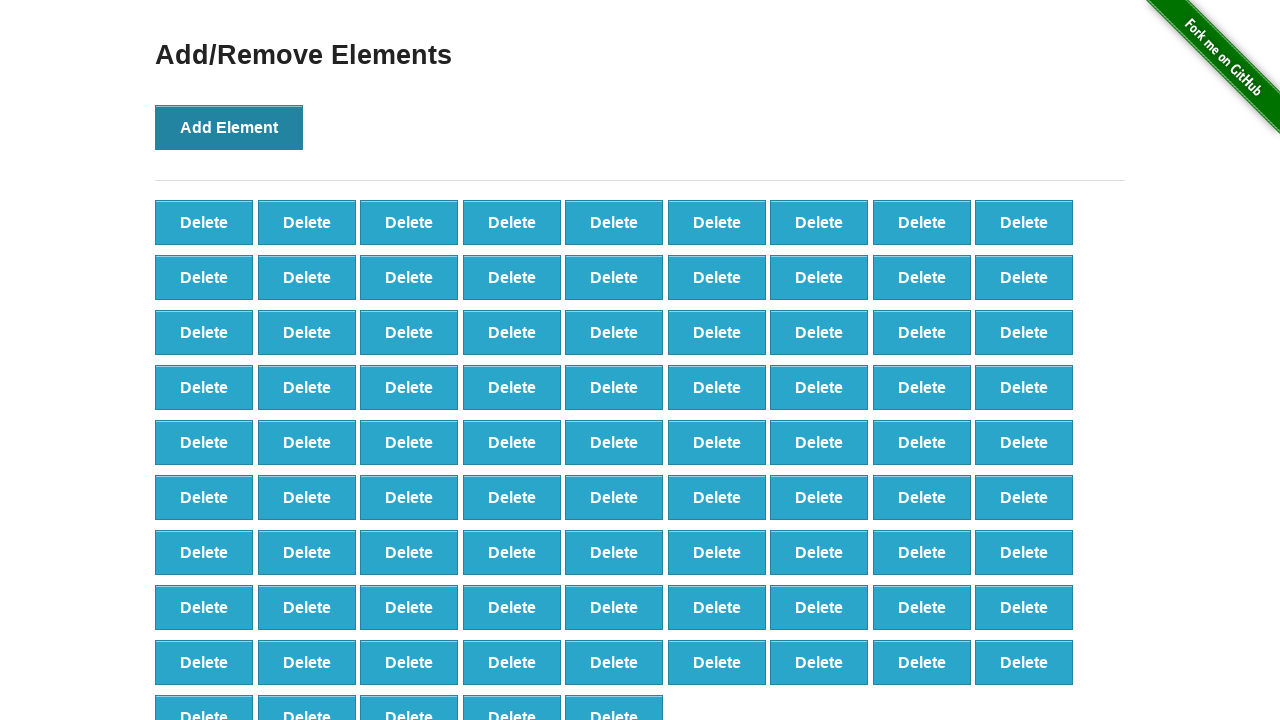

Clicked 'Add Element' button (iteration 87/100) at (229, 127) on button:has-text('Add Element')
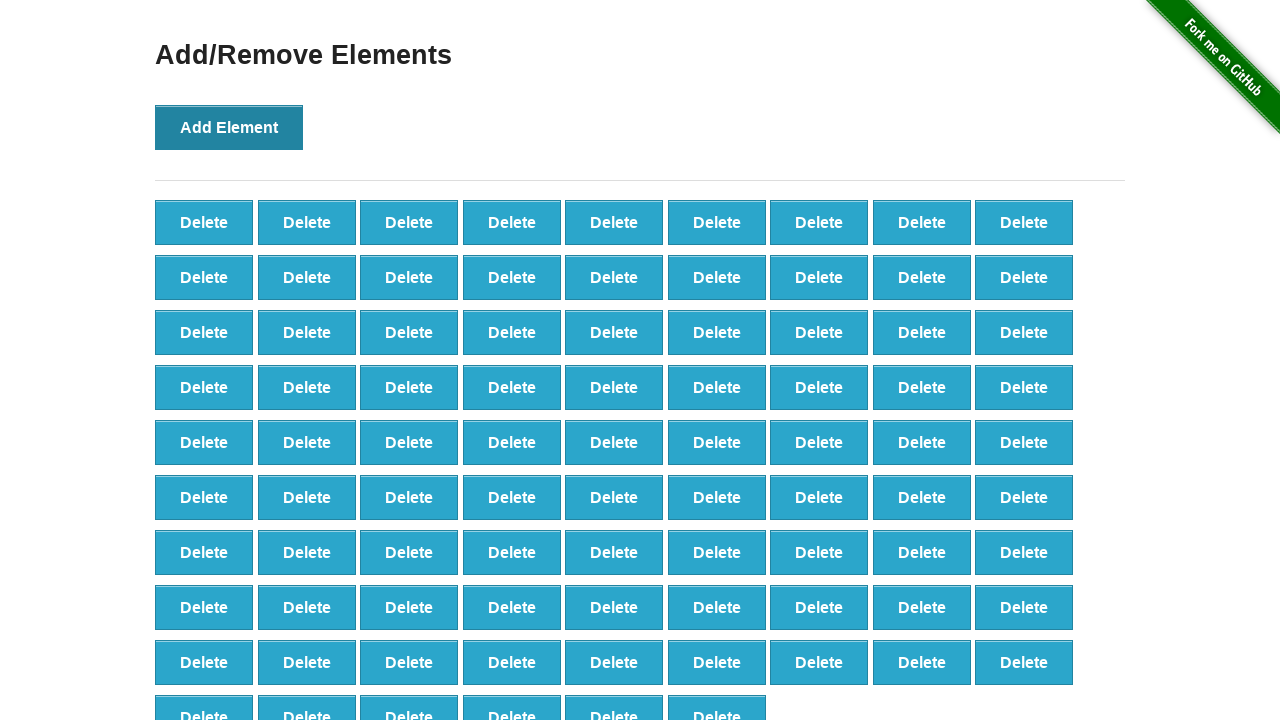

Clicked 'Add Element' button (iteration 88/100) at (229, 127) on button:has-text('Add Element')
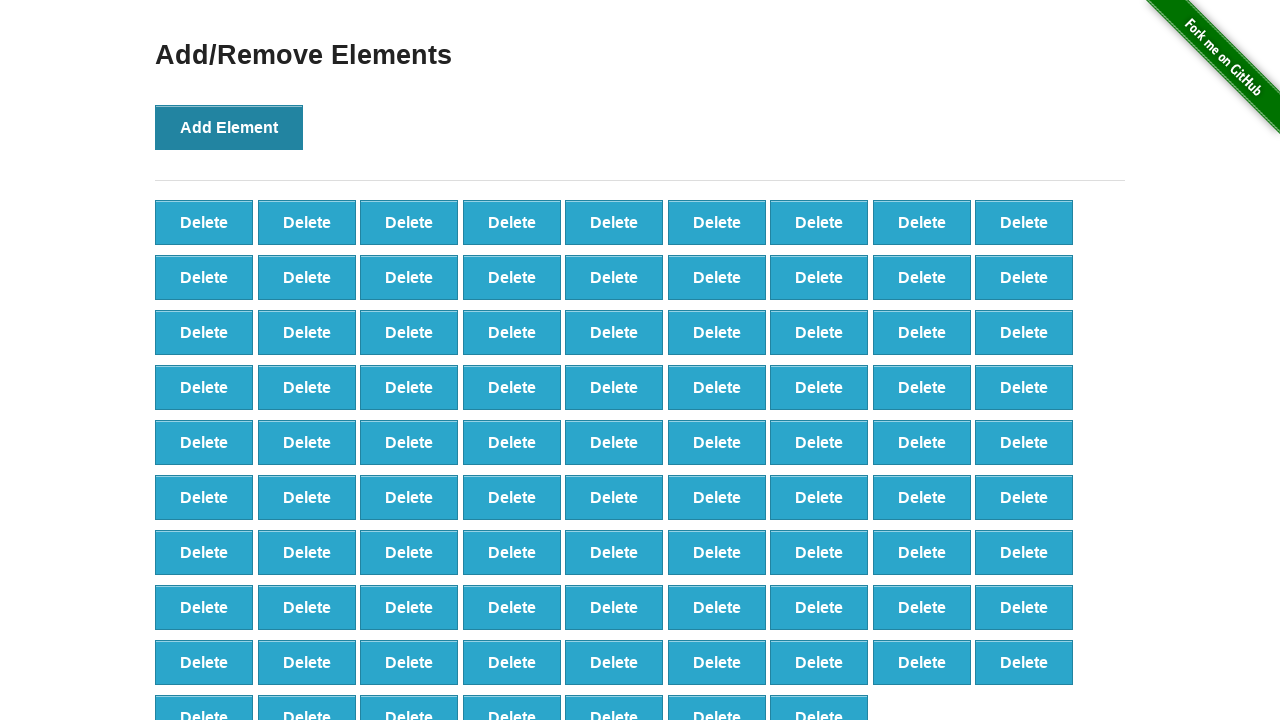

Clicked 'Add Element' button (iteration 89/100) at (229, 127) on button:has-text('Add Element')
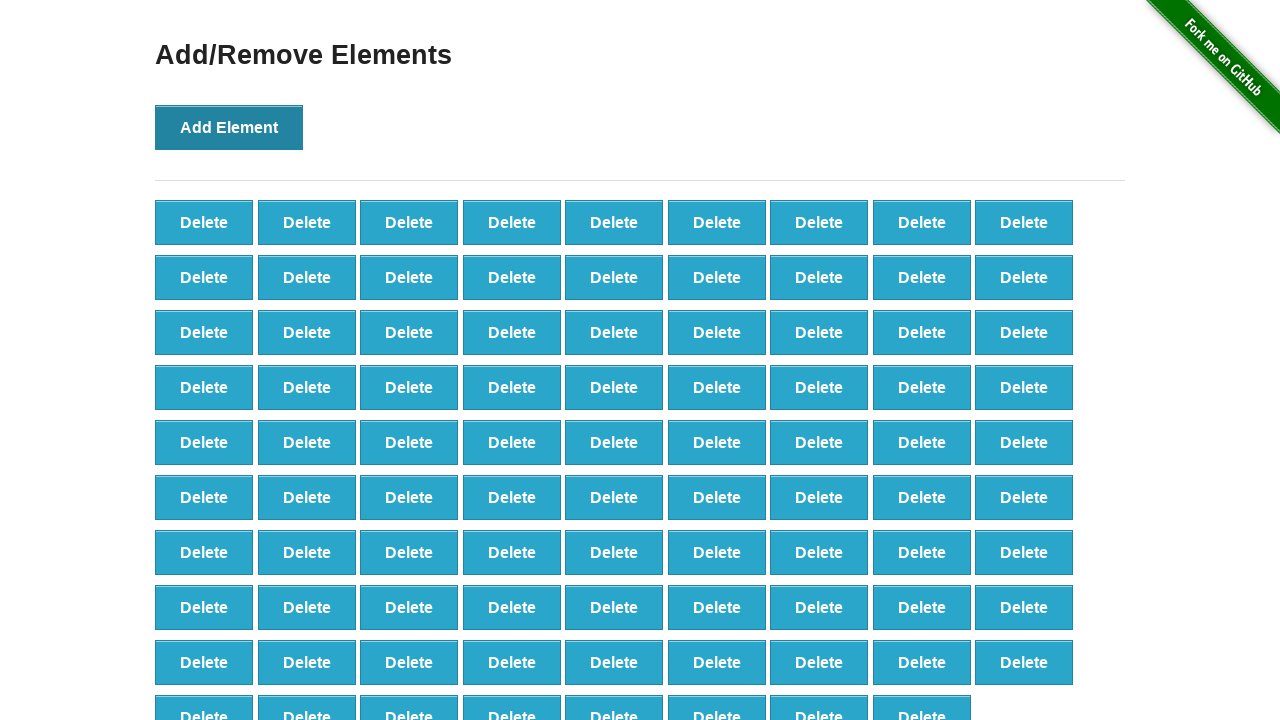

Clicked 'Add Element' button (iteration 90/100) at (229, 127) on button:has-text('Add Element')
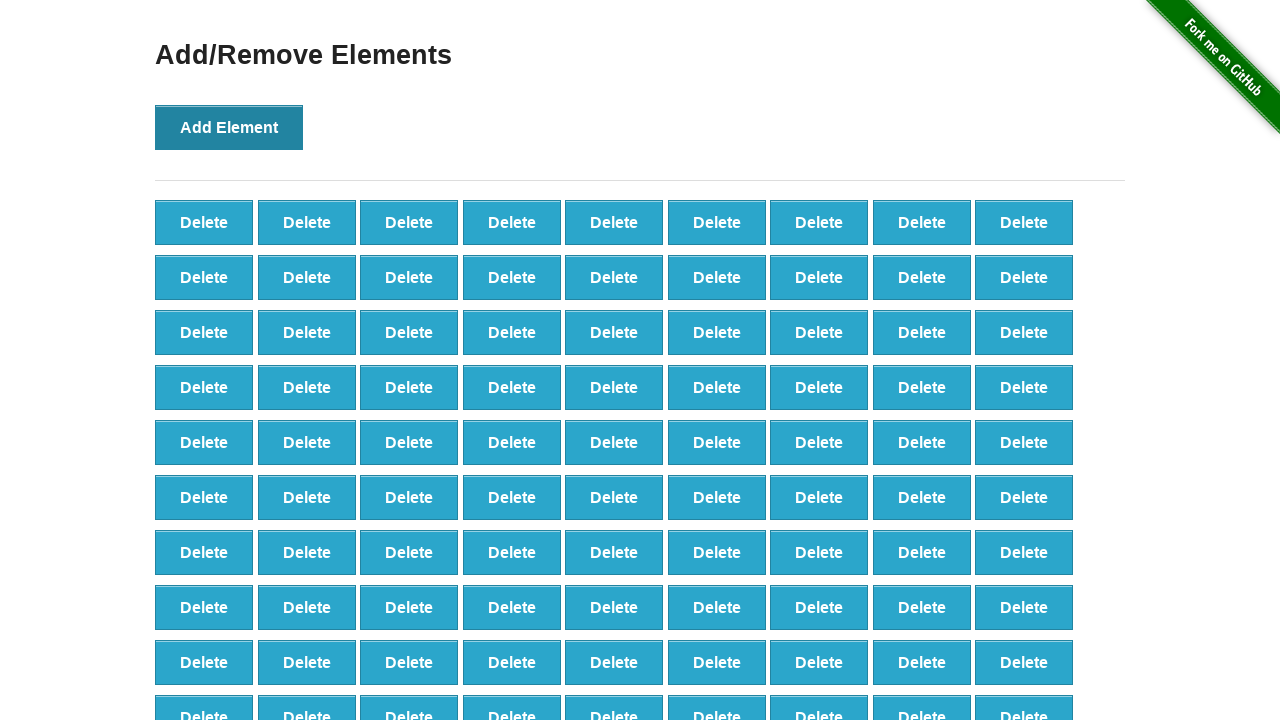

Clicked 'Add Element' button (iteration 91/100) at (229, 127) on button:has-text('Add Element')
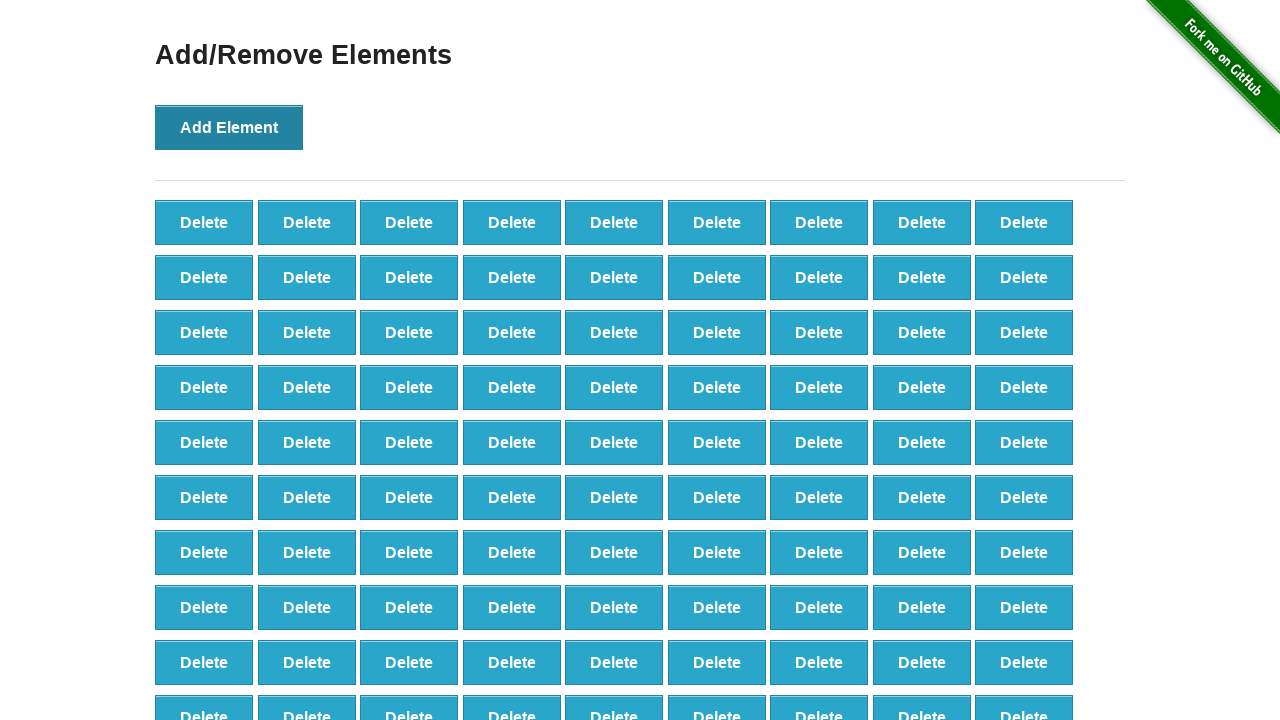

Clicked 'Add Element' button (iteration 92/100) at (229, 127) on button:has-text('Add Element')
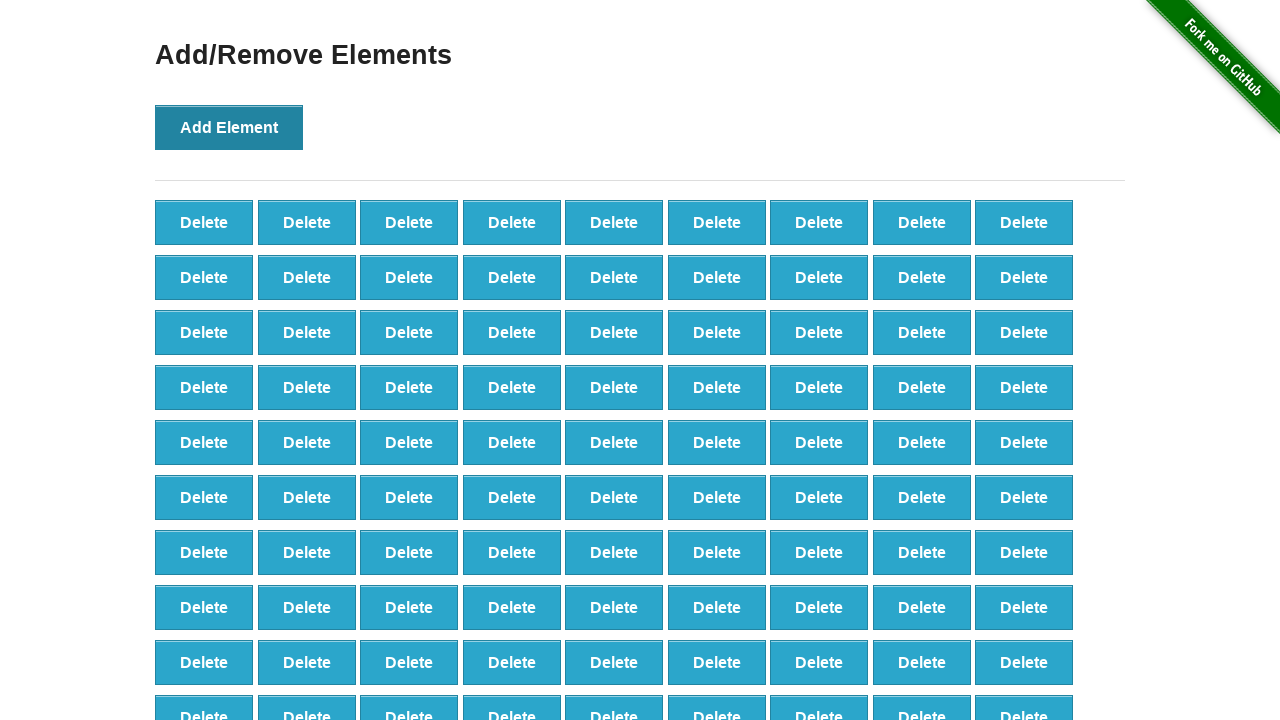

Clicked 'Add Element' button (iteration 93/100) at (229, 127) on button:has-text('Add Element')
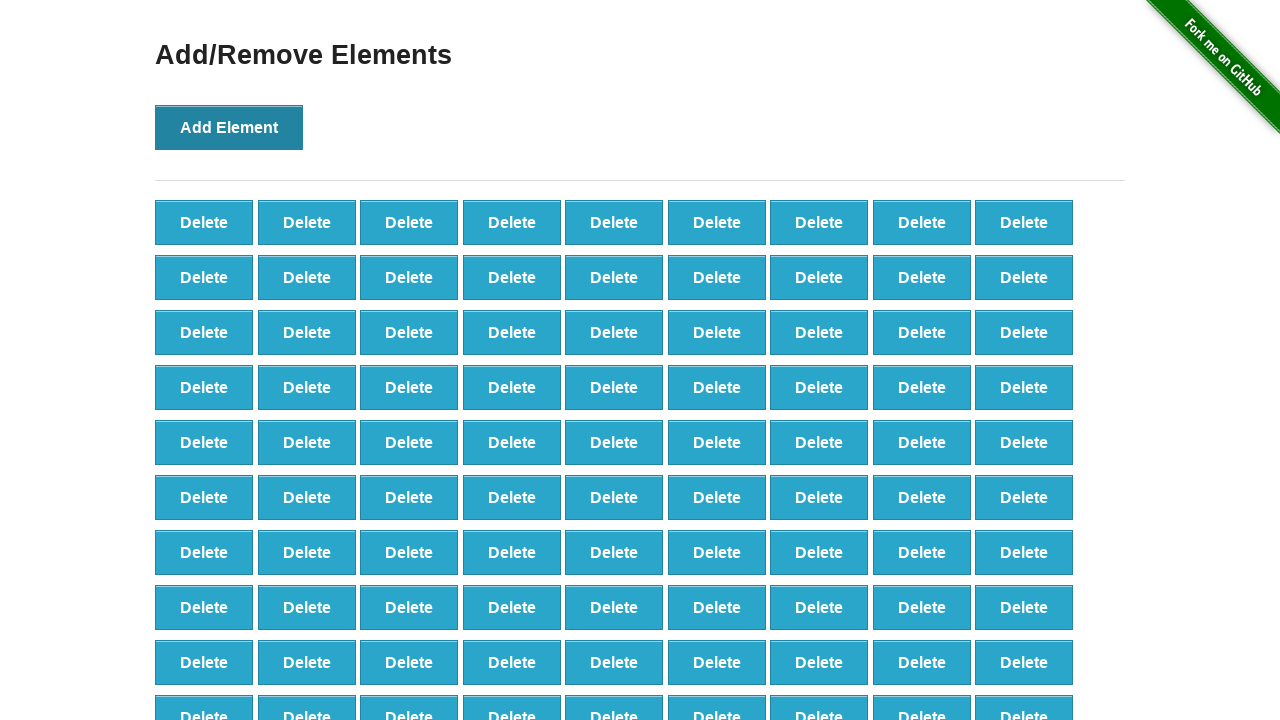

Clicked 'Add Element' button (iteration 94/100) at (229, 127) on button:has-text('Add Element')
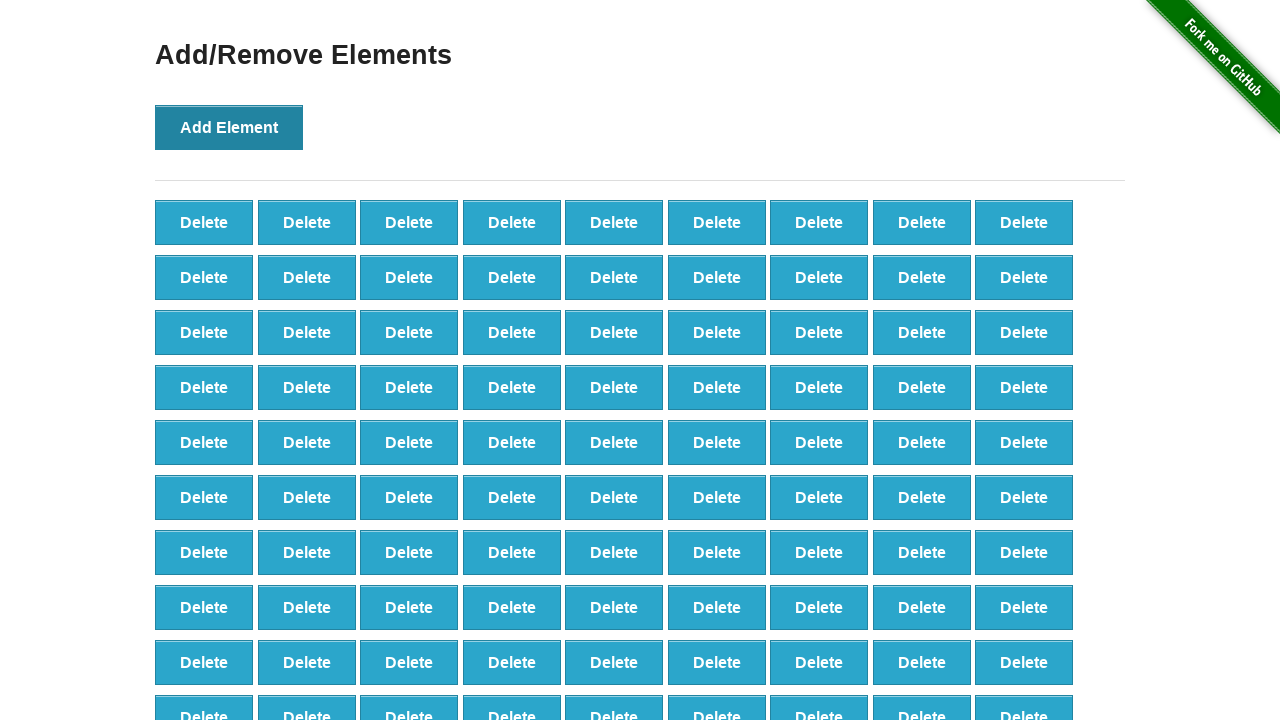

Clicked 'Add Element' button (iteration 95/100) at (229, 127) on button:has-text('Add Element')
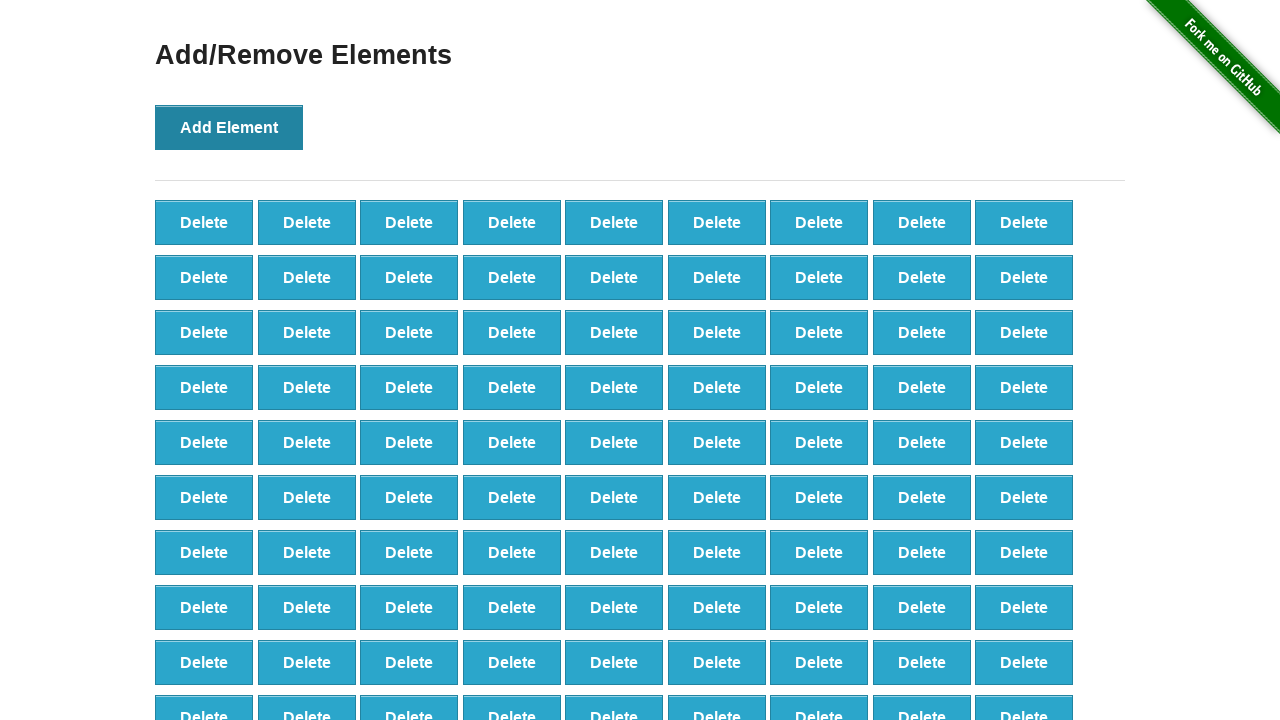

Clicked 'Add Element' button (iteration 96/100) at (229, 127) on button:has-text('Add Element')
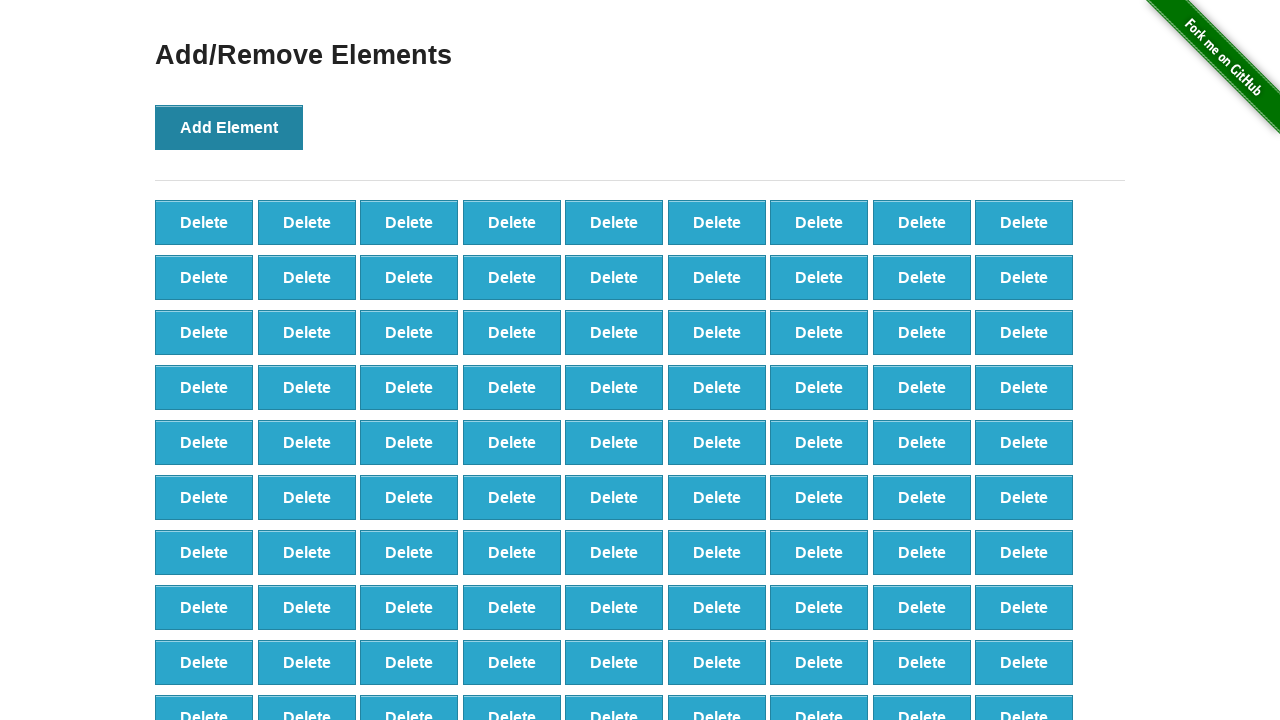

Clicked 'Add Element' button (iteration 97/100) at (229, 127) on button:has-text('Add Element')
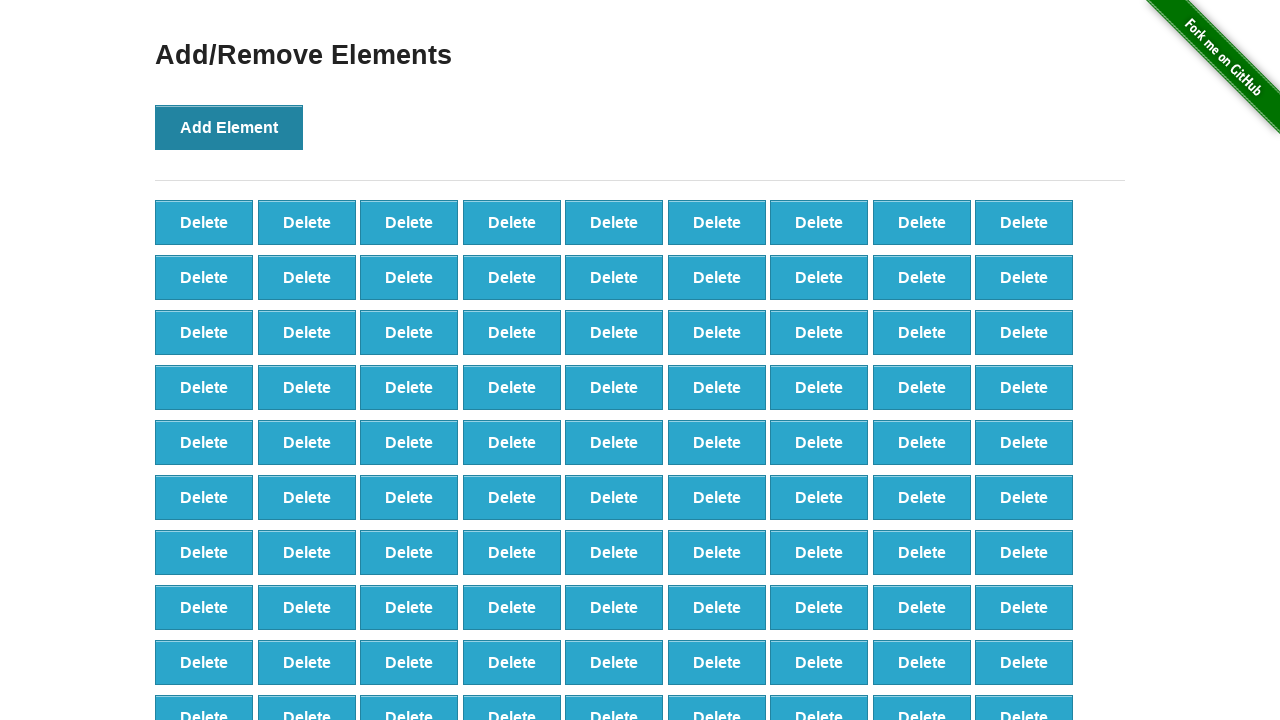

Clicked 'Add Element' button (iteration 98/100) at (229, 127) on button:has-text('Add Element')
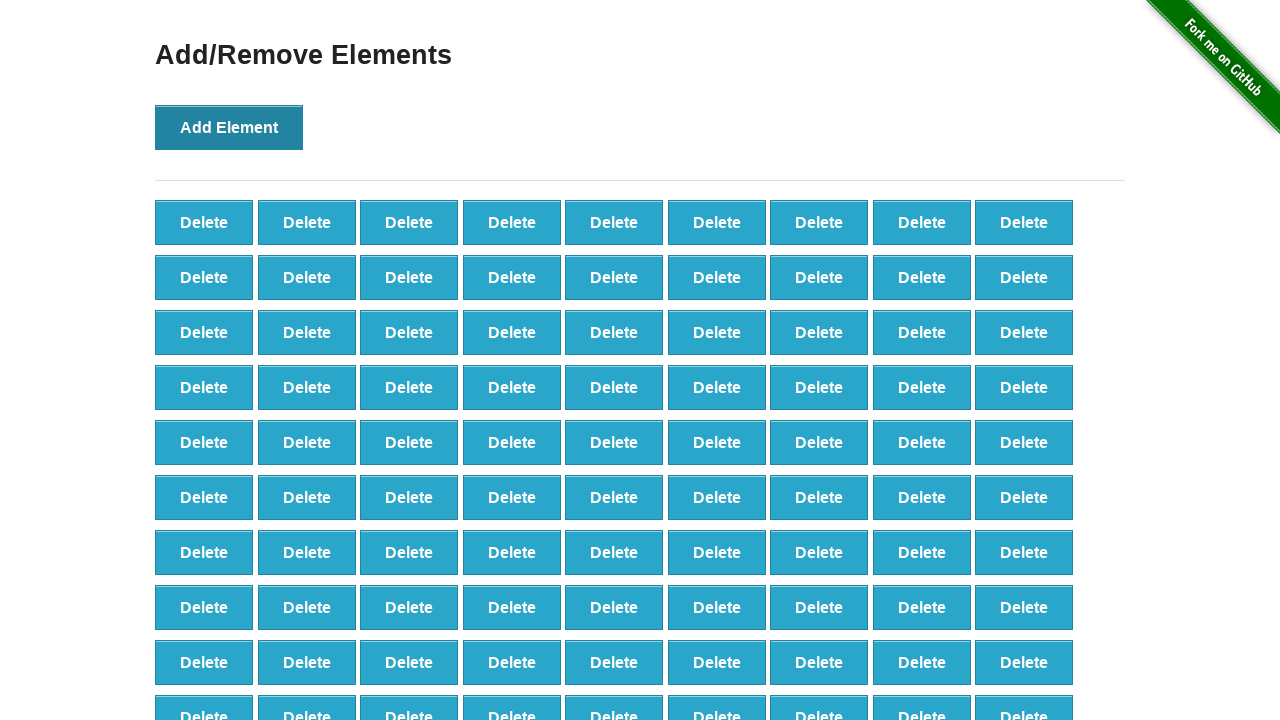

Clicked 'Add Element' button (iteration 99/100) at (229, 127) on button:has-text('Add Element')
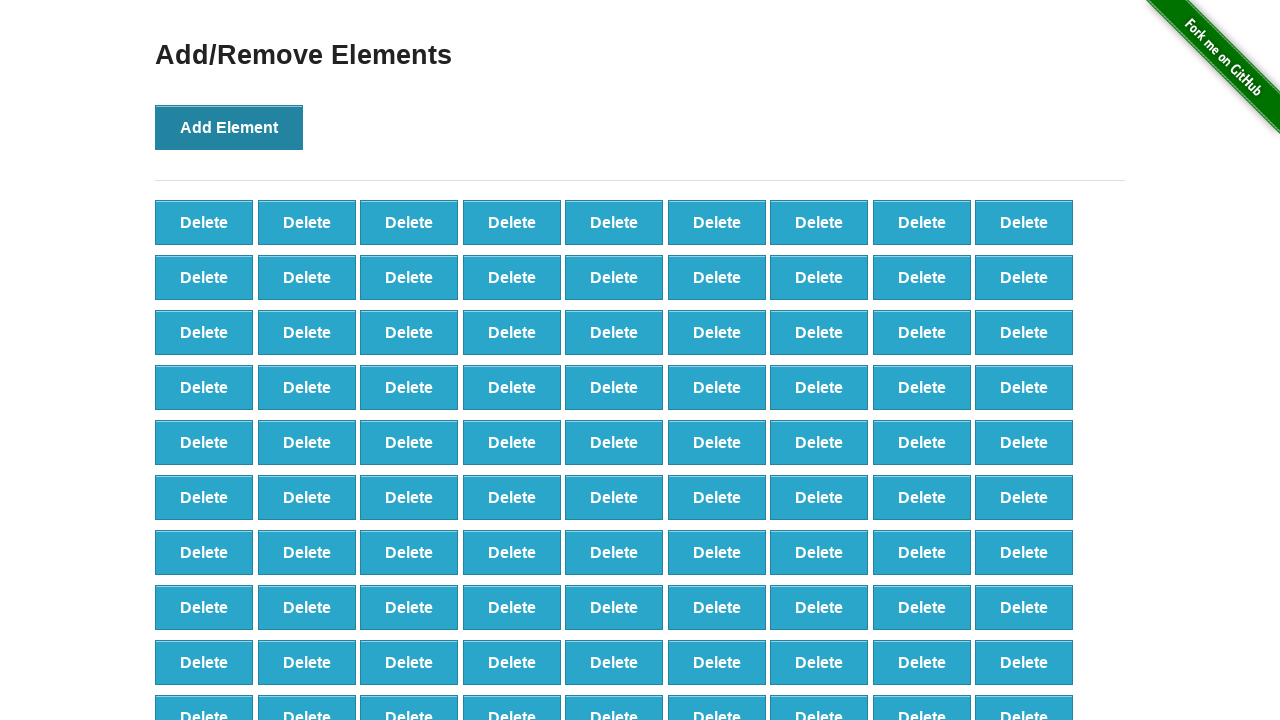

Clicked 'Add Element' button (iteration 100/100) at (229, 127) on button:has-text('Add Element')
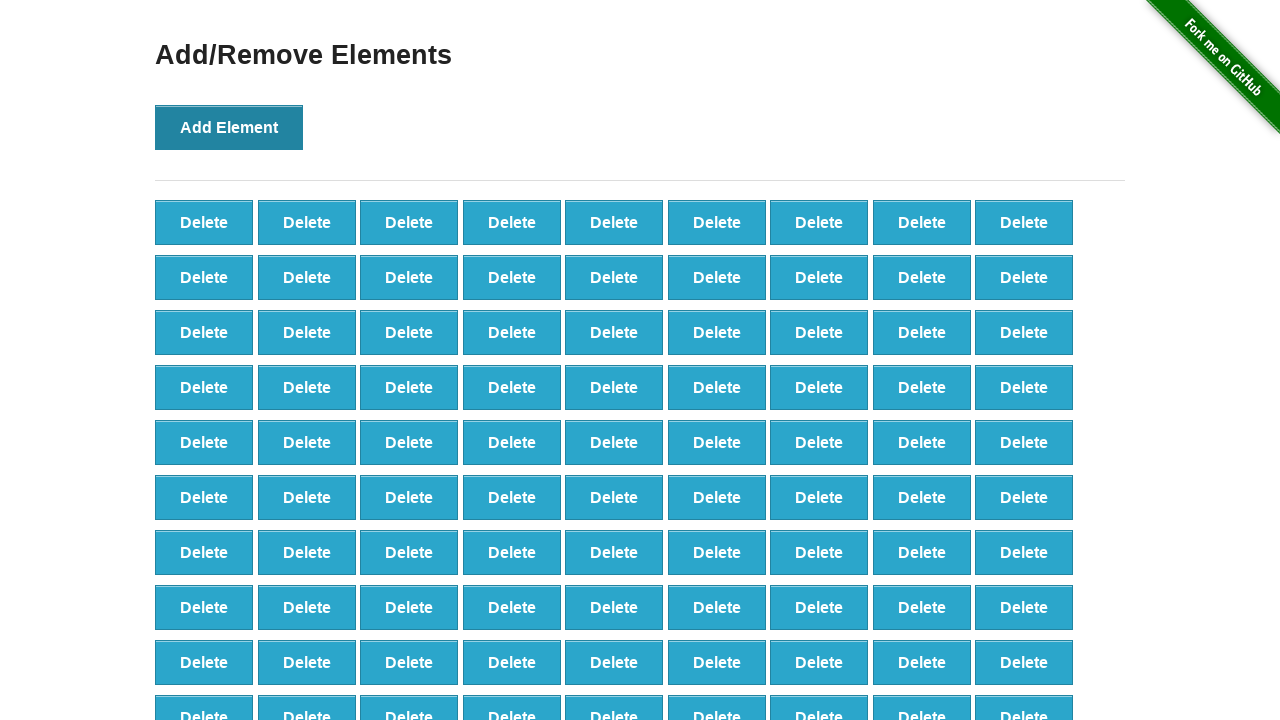

Counted Delete buttons after adding 100 elements: 100
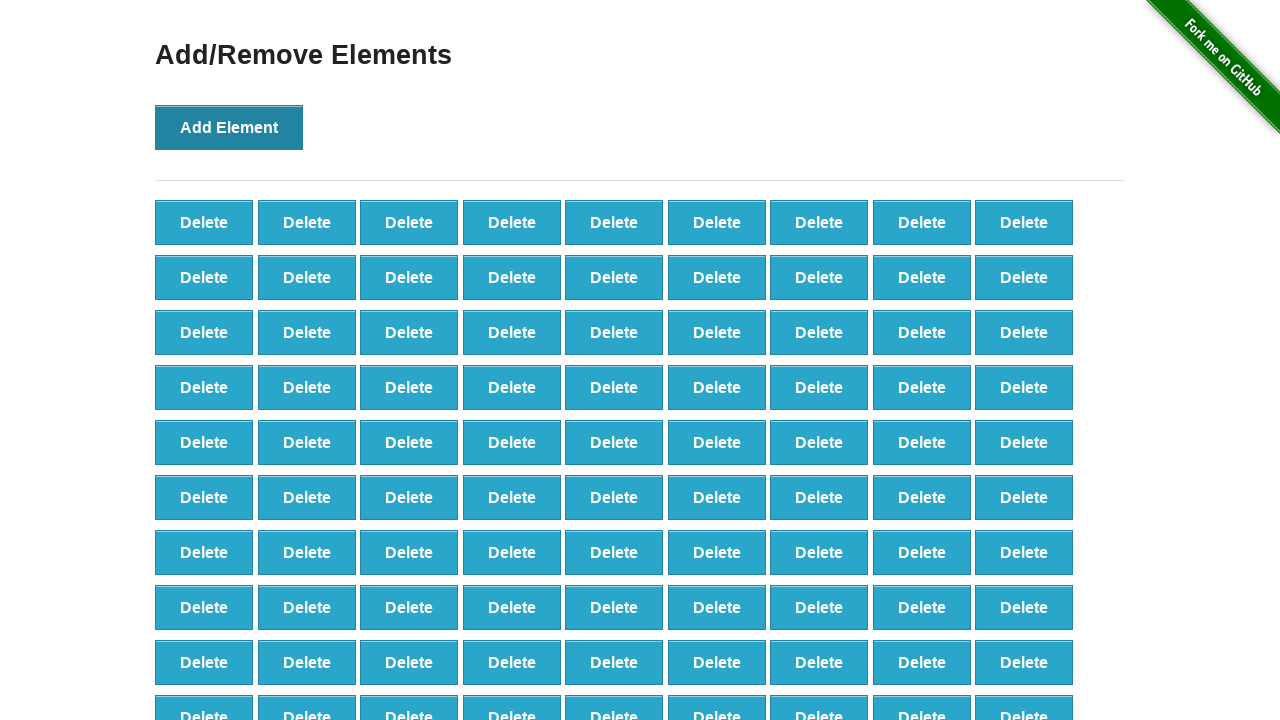

Clicked Delete button (iteration 1/60) at (204, 222) on button:has-text('Delete') >> nth=0
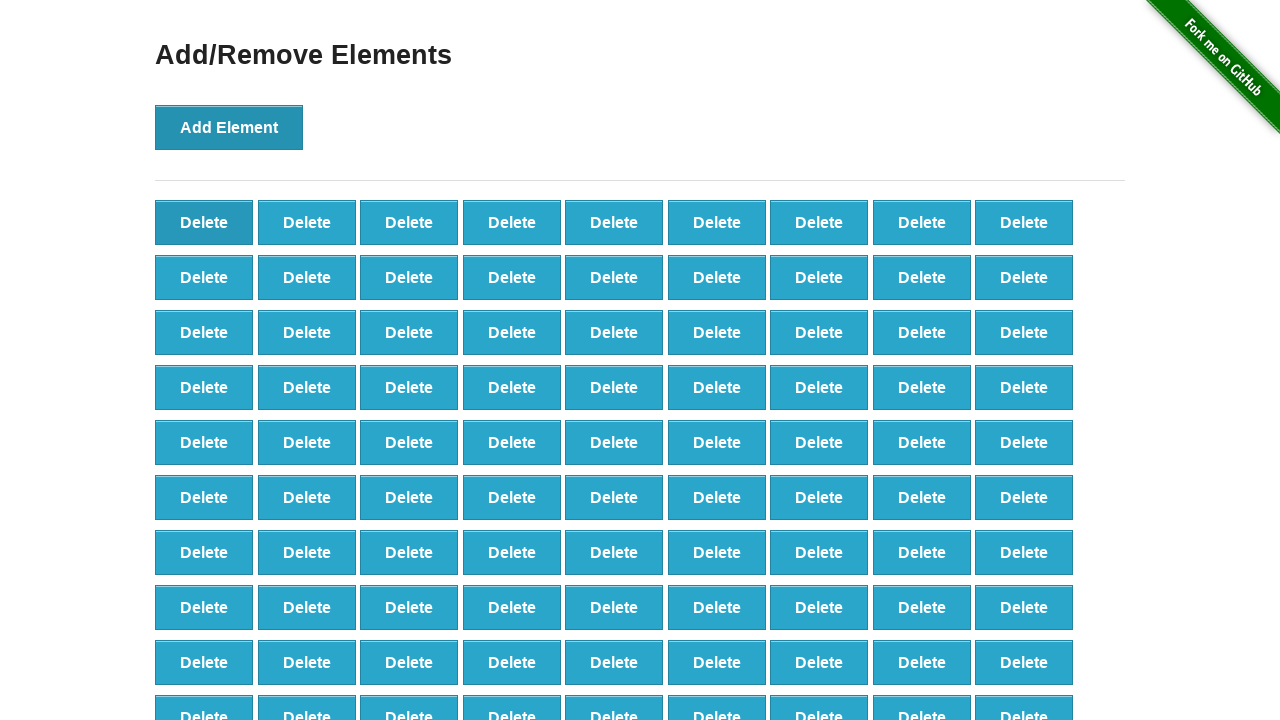

Clicked Delete button (iteration 2/60) at (204, 222) on button:has-text('Delete') >> nth=0
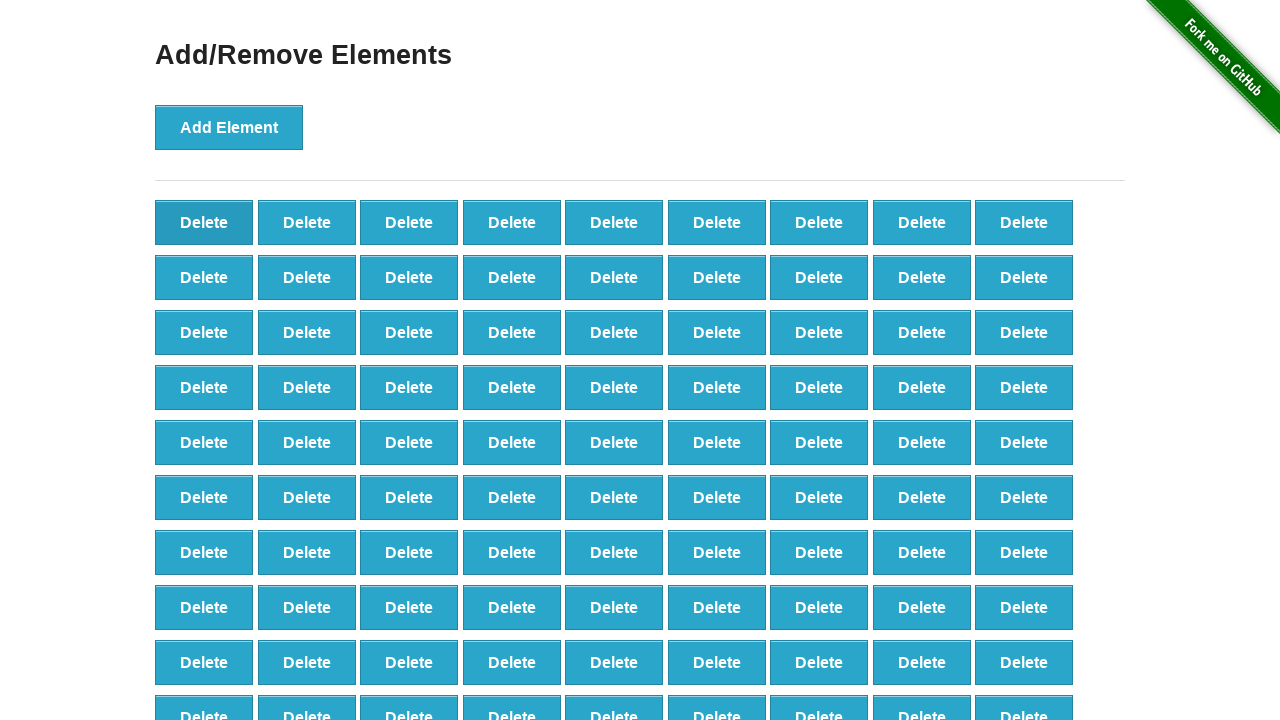

Clicked Delete button (iteration 3/60) at (204, 222) on button:has-text('Delete') >> nth=0
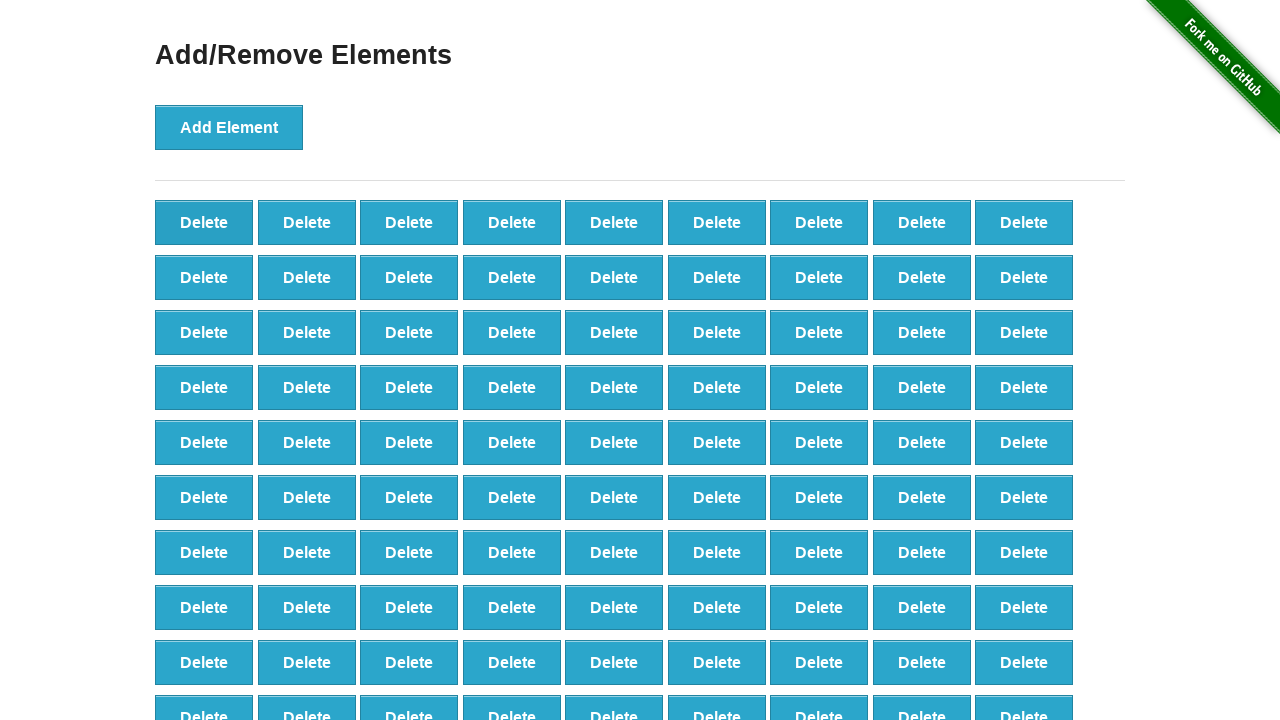

Clicked Delete button (iteration 4/60) at (204, 222) on button:has-text('Delete') >> nth=0
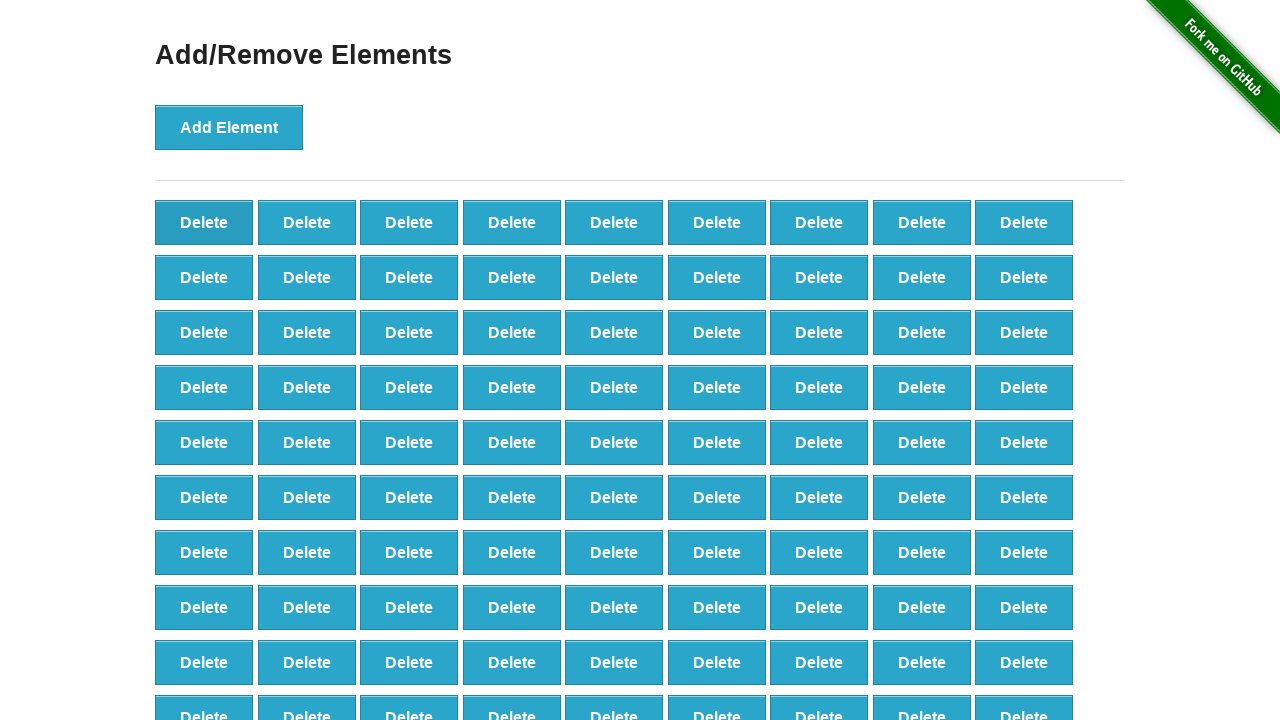

Clicked Delete button (iteration 5/60) at (204, 222) on button:has-text('Delete') >> nth=0
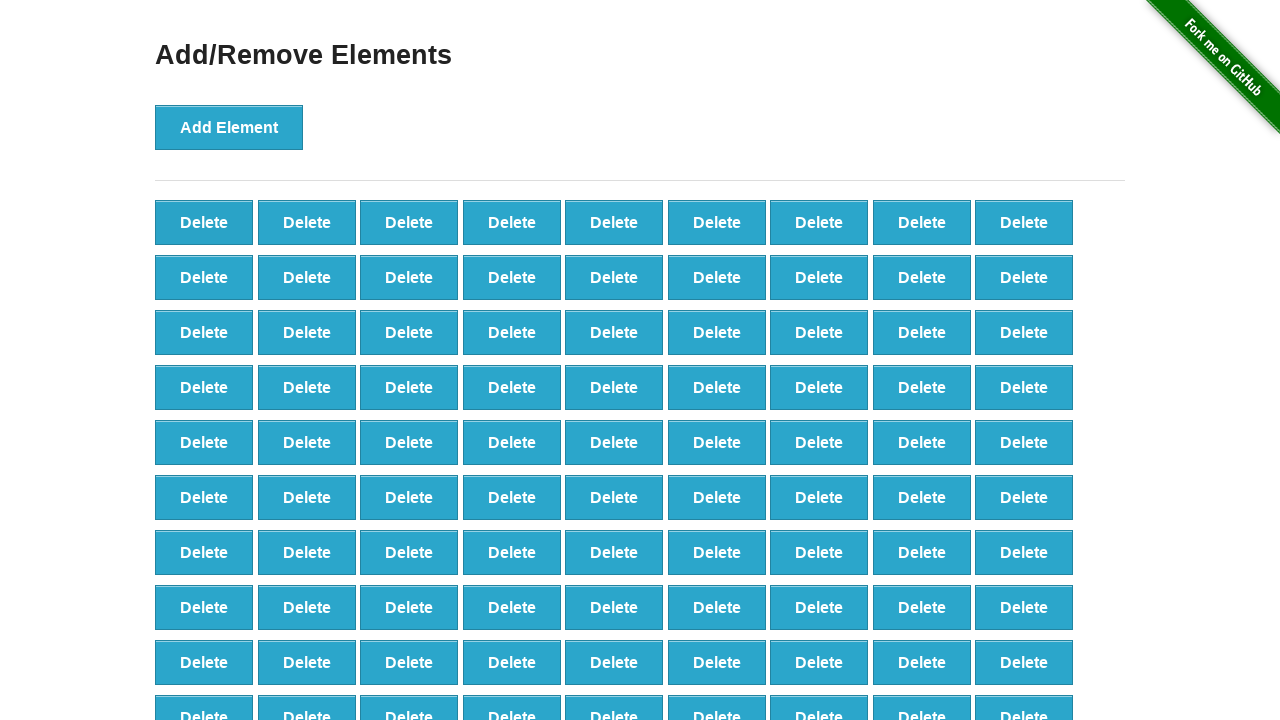

Clicked Delete button (iteration 6/60) at (204, 222) on button:has-text('Delete') >> nth=0
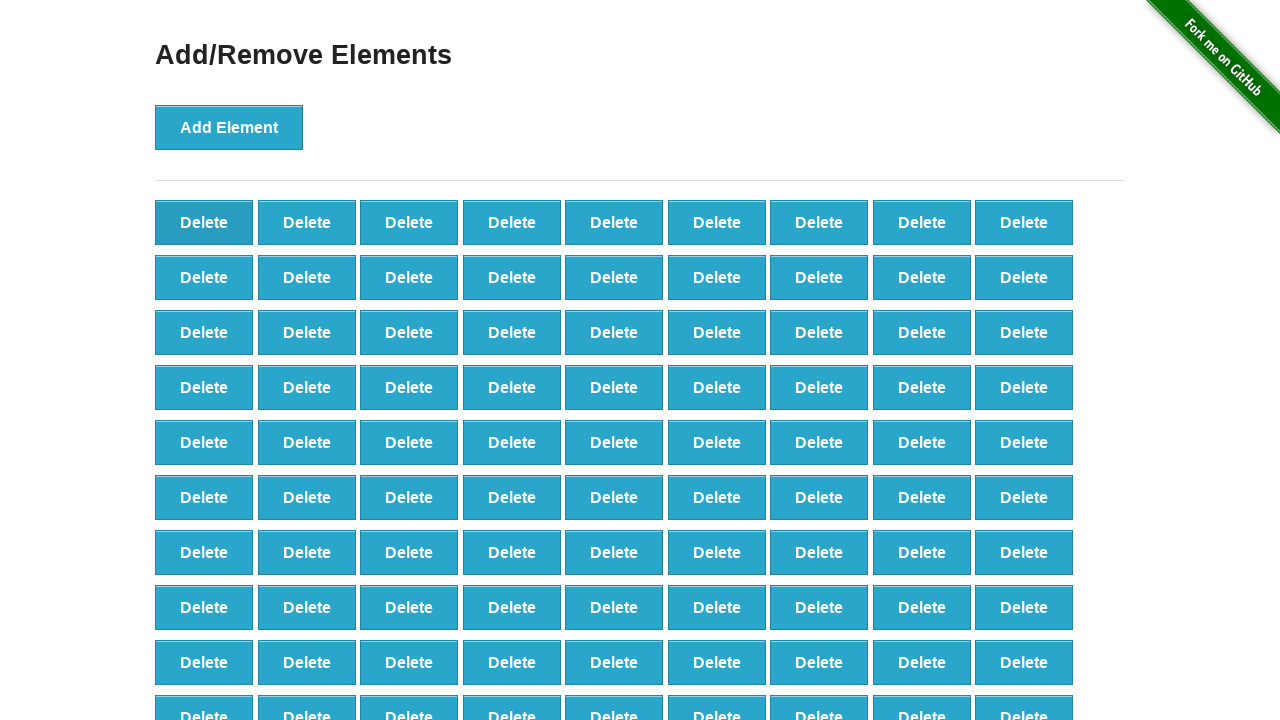

Clicked Delete button (iteration 7/60) at (204, 222) on button:has-text('Delete') >> nth=0
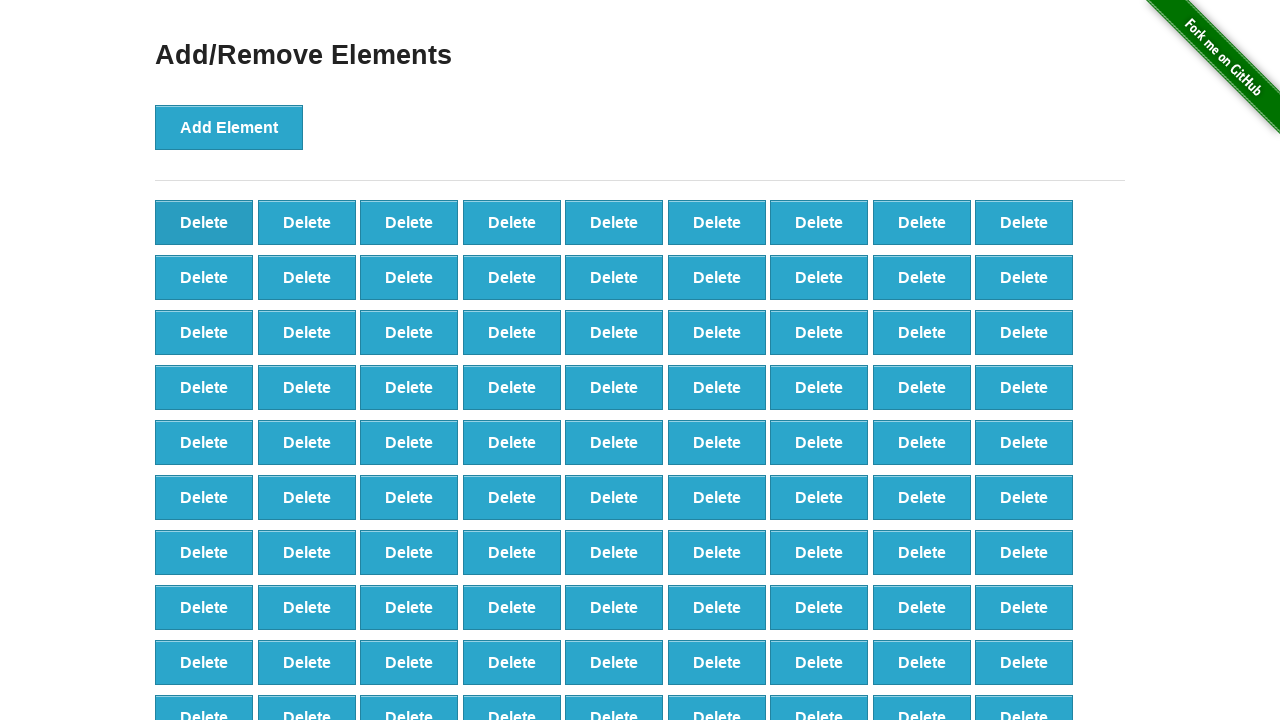

Clicked Delete button (iteration 8/60) at (204, 222) on button:has-text('Delete') >> nth=0
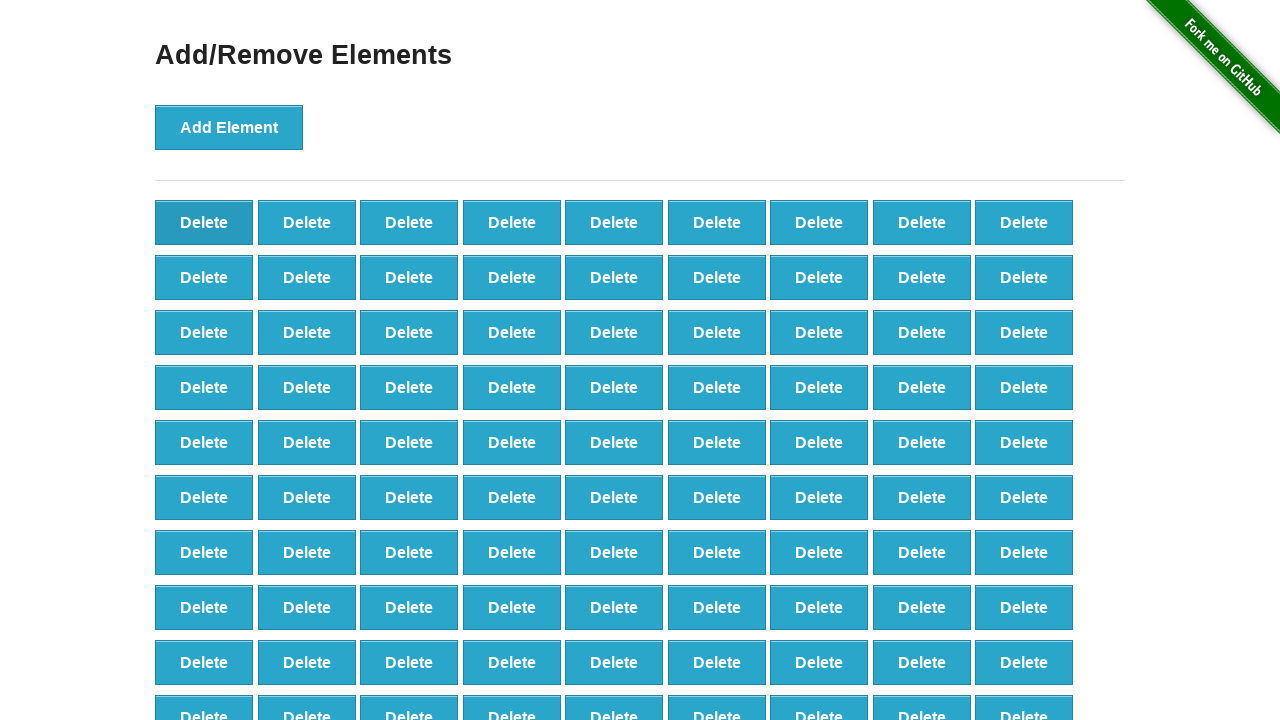

Clicked Delete button (iteration 9/60) at (204, 222) on button:has-text('Delete') >> nth=0
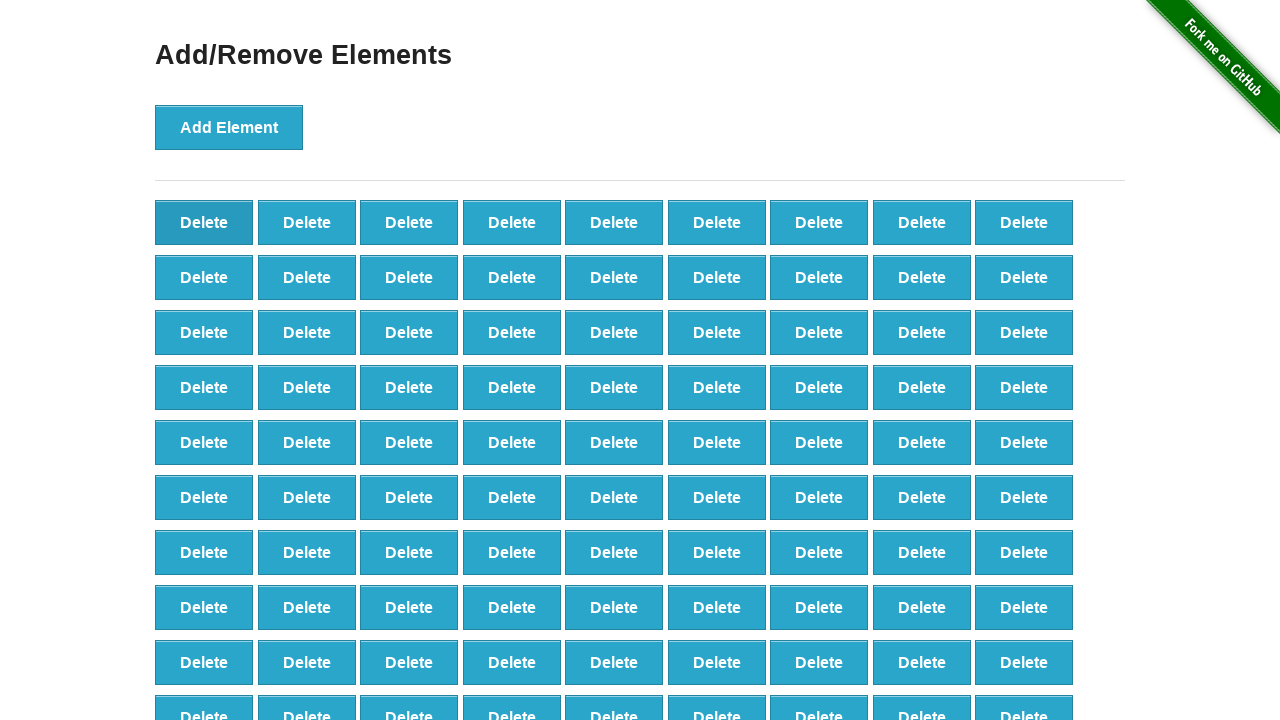

Clicked Delete button (iteration 10/60) at (204, 222) on button:has-text('Delete') >> nth=0
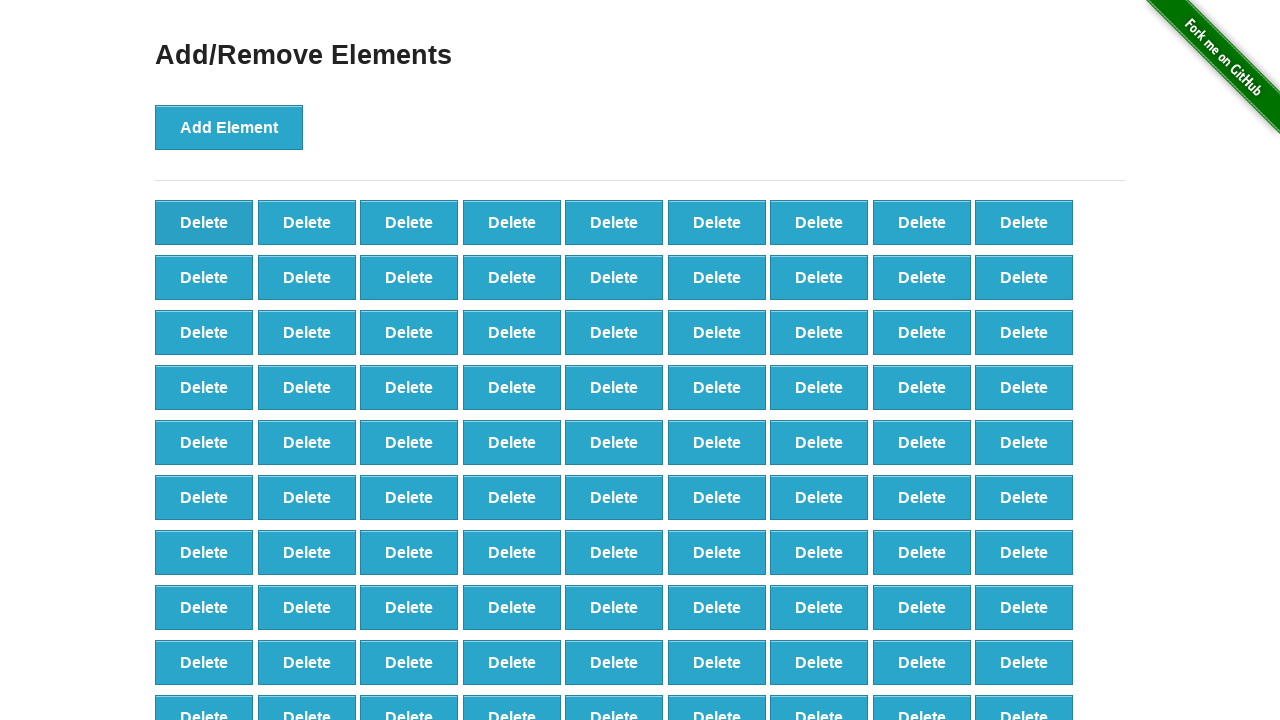

Clicked Delete button (iteration 11/60) at (204, 222) on button:has-text('Delete') >> nth=0
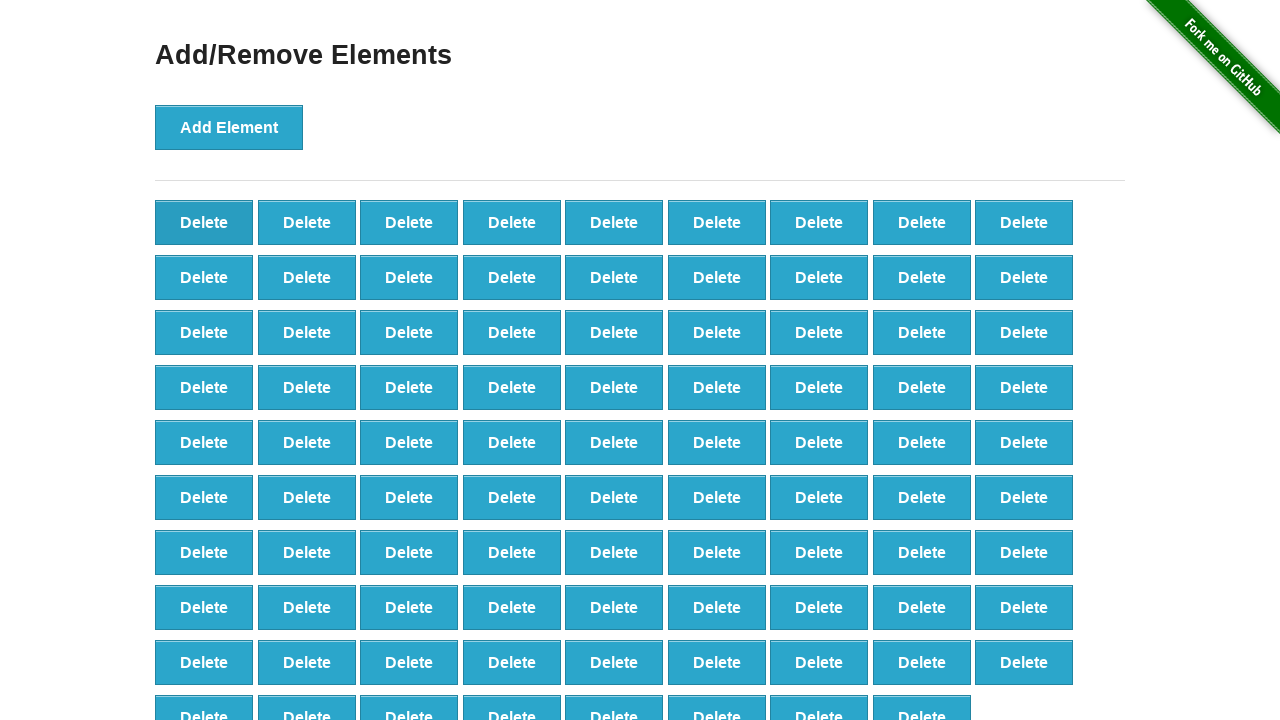

Clicked Delete button (iteration 12/60) at (204, 222) on button:has-text('Delete') >> nth=0
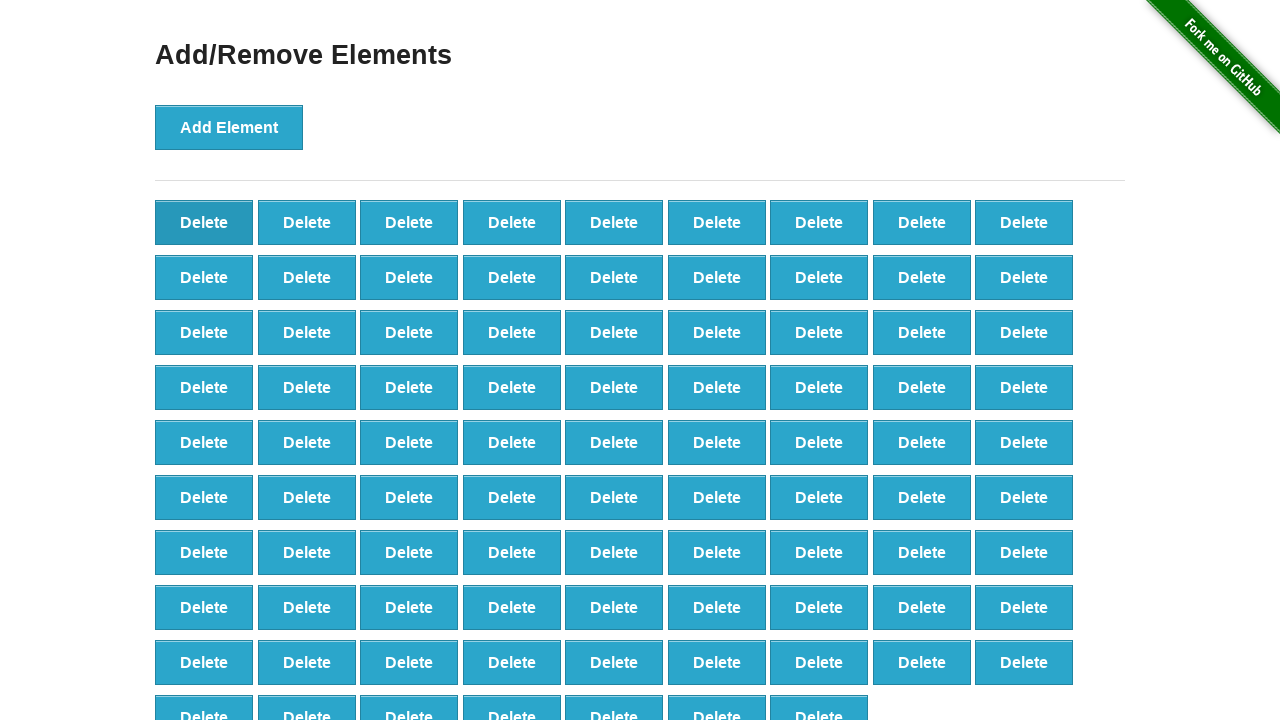

Clicked Delete button (iteration 13/60) at (204, 222) on button:has-text('Delete') >> nth=0
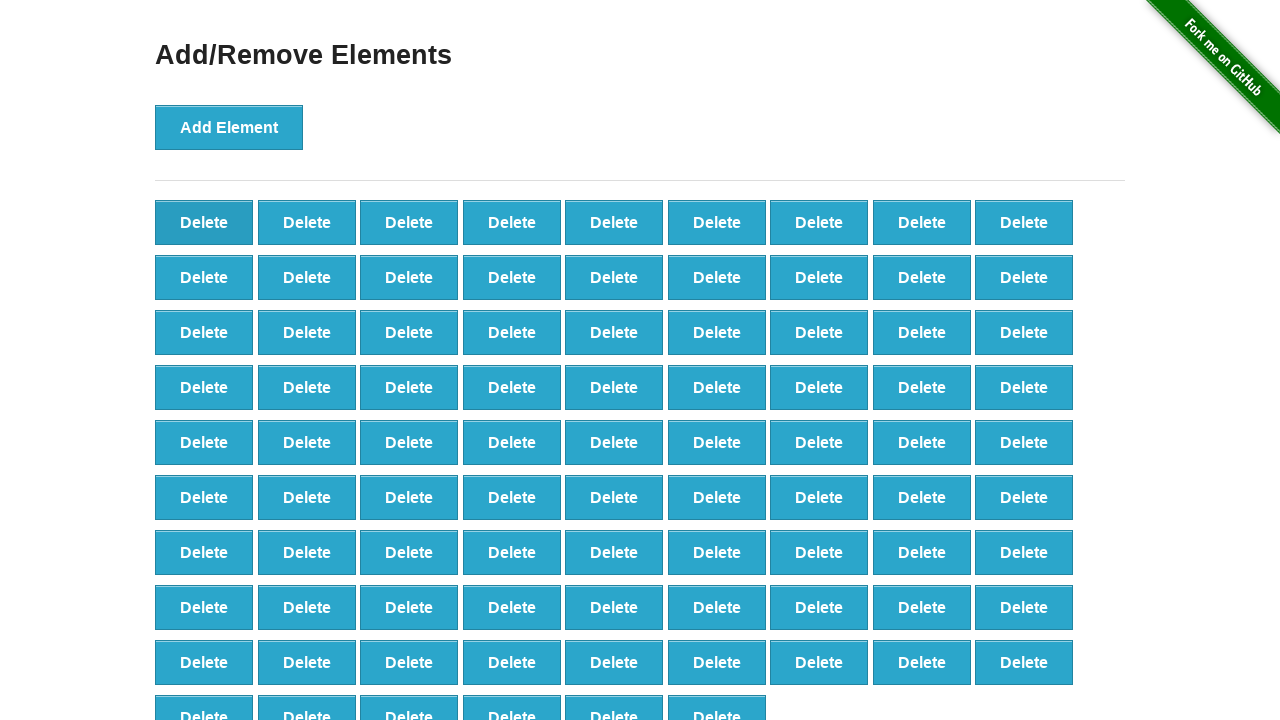

Clicked Delete button (iteration 14/60) at (204, 222) on button:has-text('Delete') >> nth=0
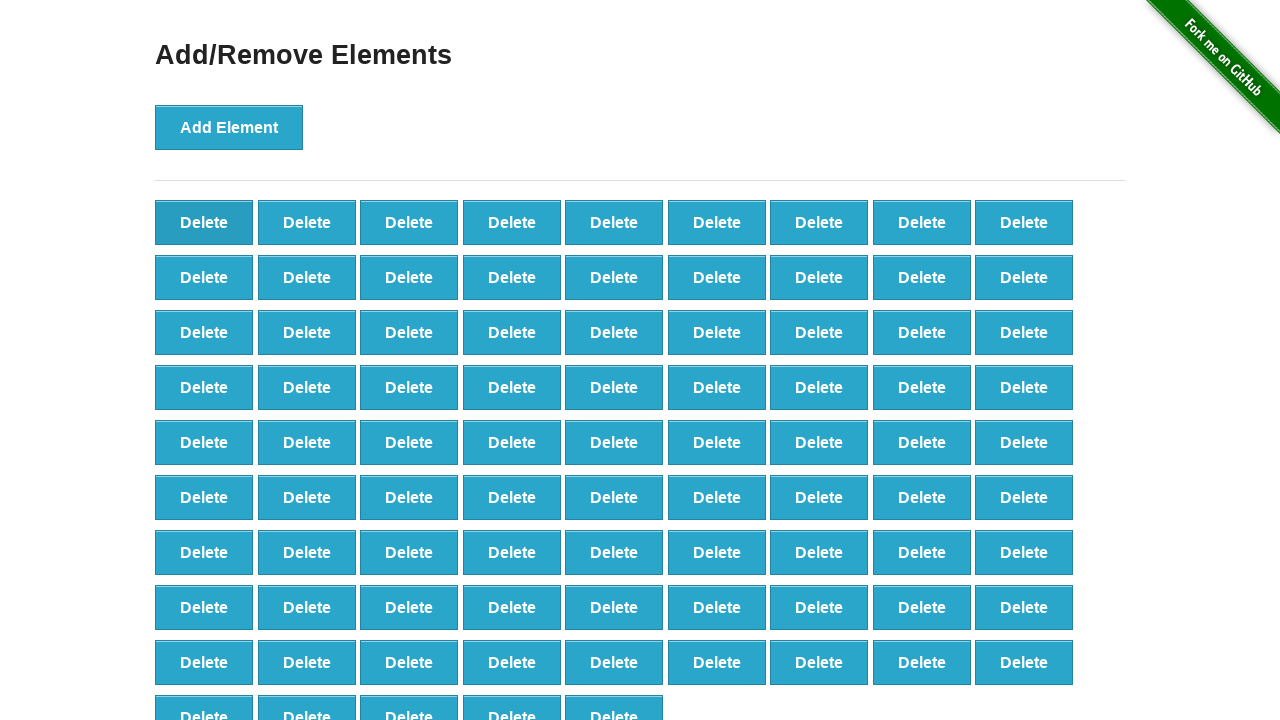

Clicked Delete button (iteration 15/60) at (204, 222) on button:has-text('Delete') >> nth=0
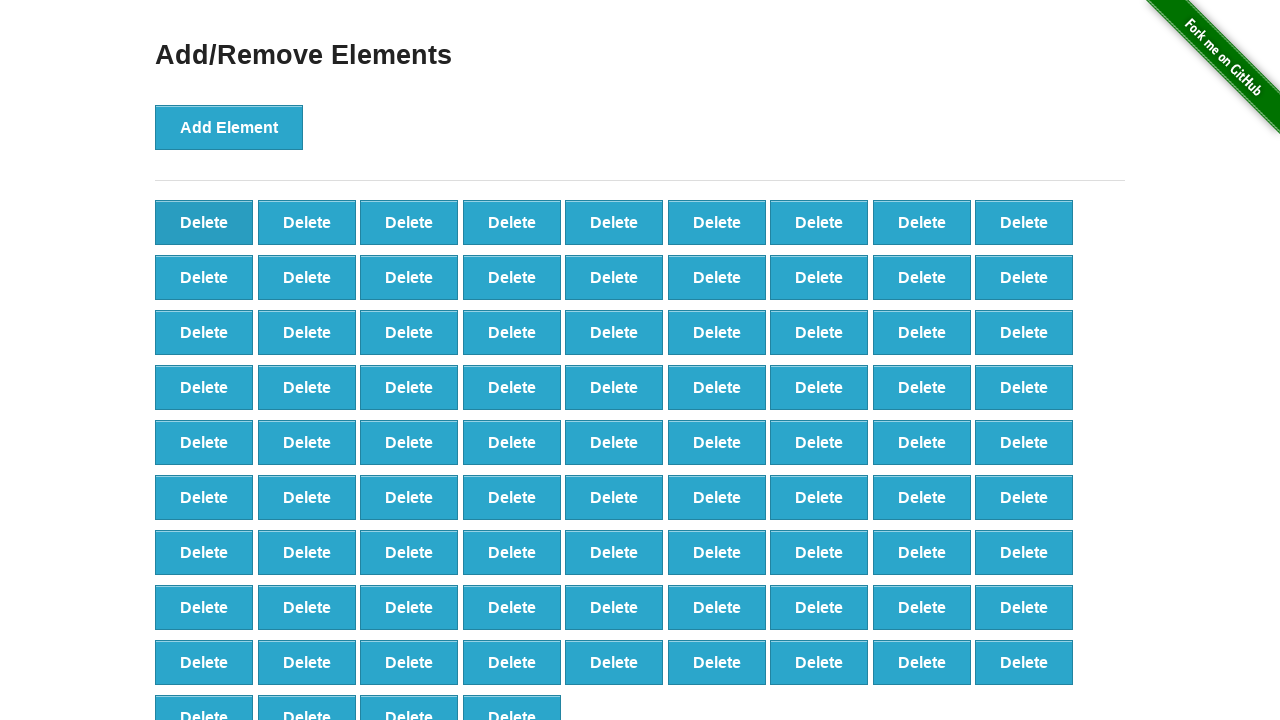

Clicked Delete button (iteration 16/60) at (204, 222) on button:has-text('Delete') >> nth=0
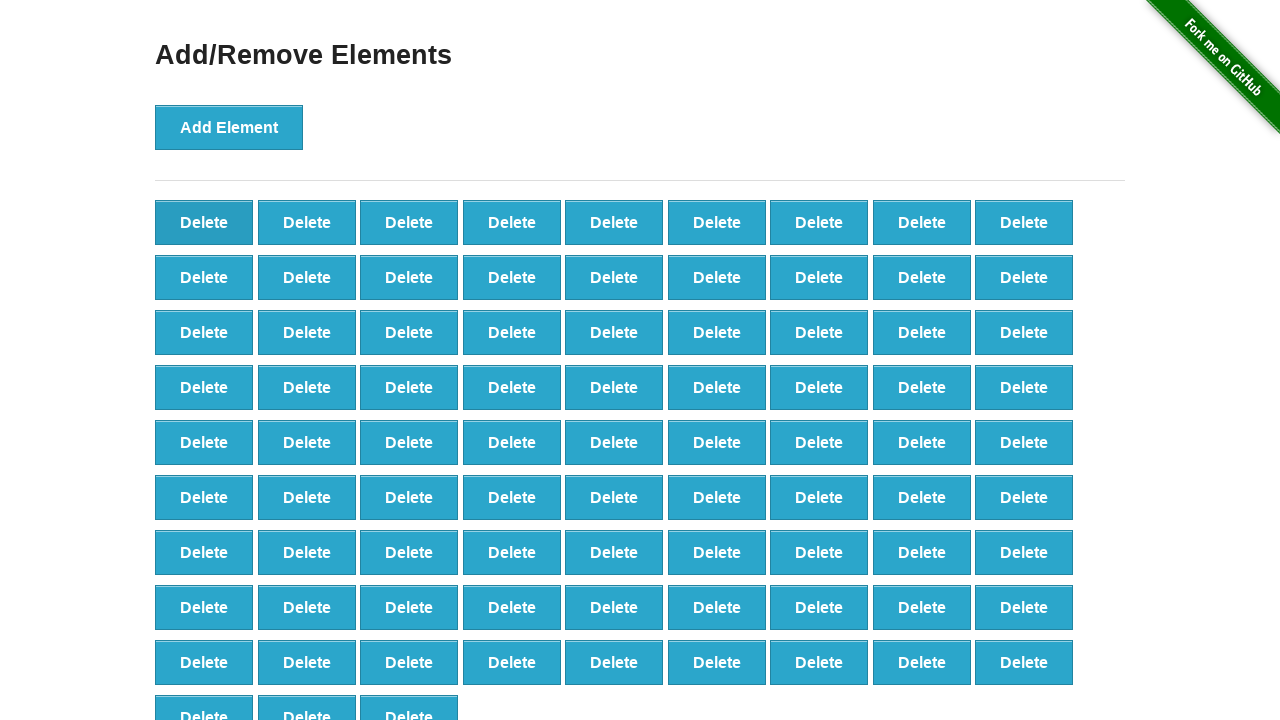

Clicked Delete button (iteration 17/60) at (204, 222) on button:has-text('Delete') >> nth=0
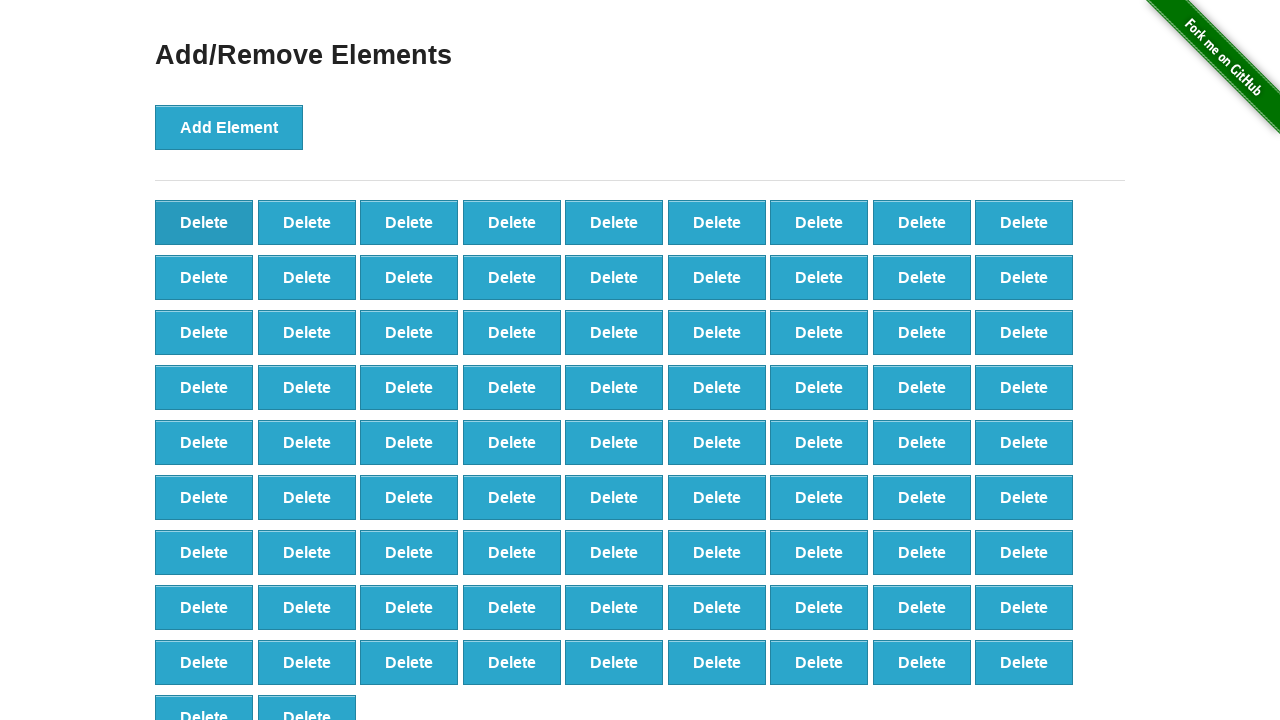

Clicked Delete button (iteration 18/60) at (204, 222) on button:has-text('Delete') >> nth=0
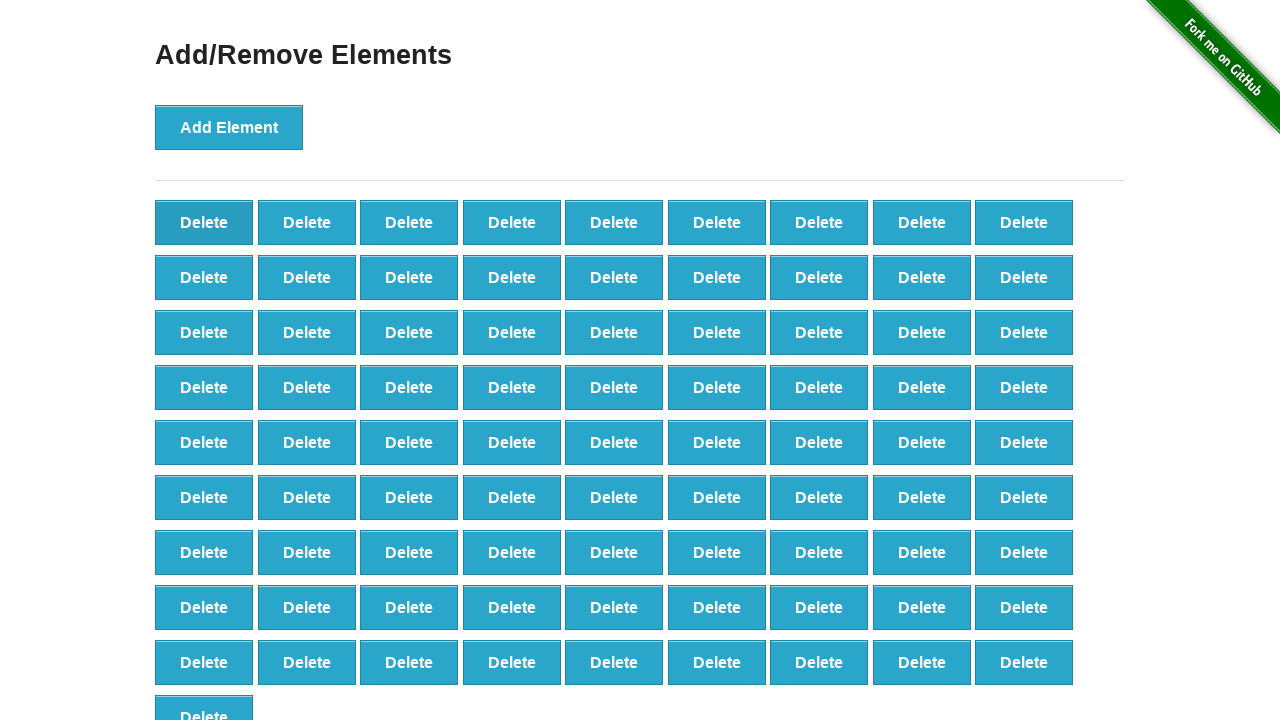

Clicked Delete button (iteration 19/60) at (204, 222) on button:has-text('Delete') >> nth=0
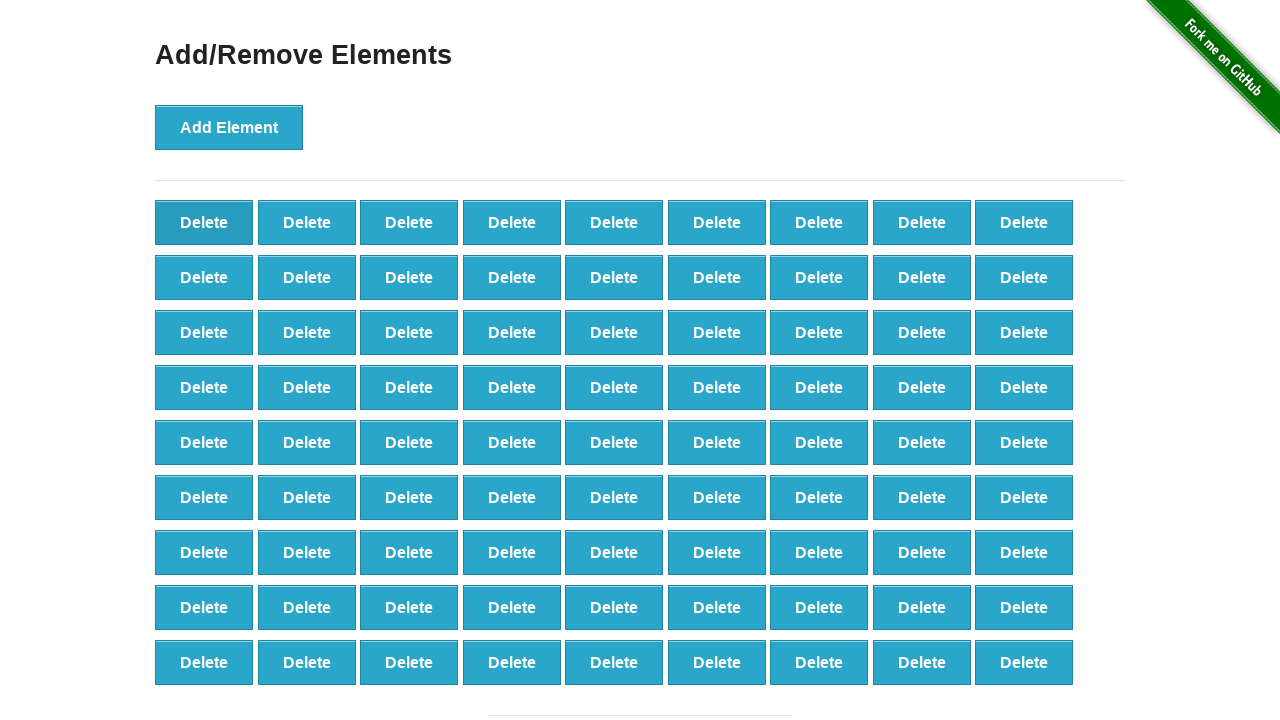

Clicked Delete button (iteration 20/60) at (204, 222) on button:has-text('Delete') >> nth=0
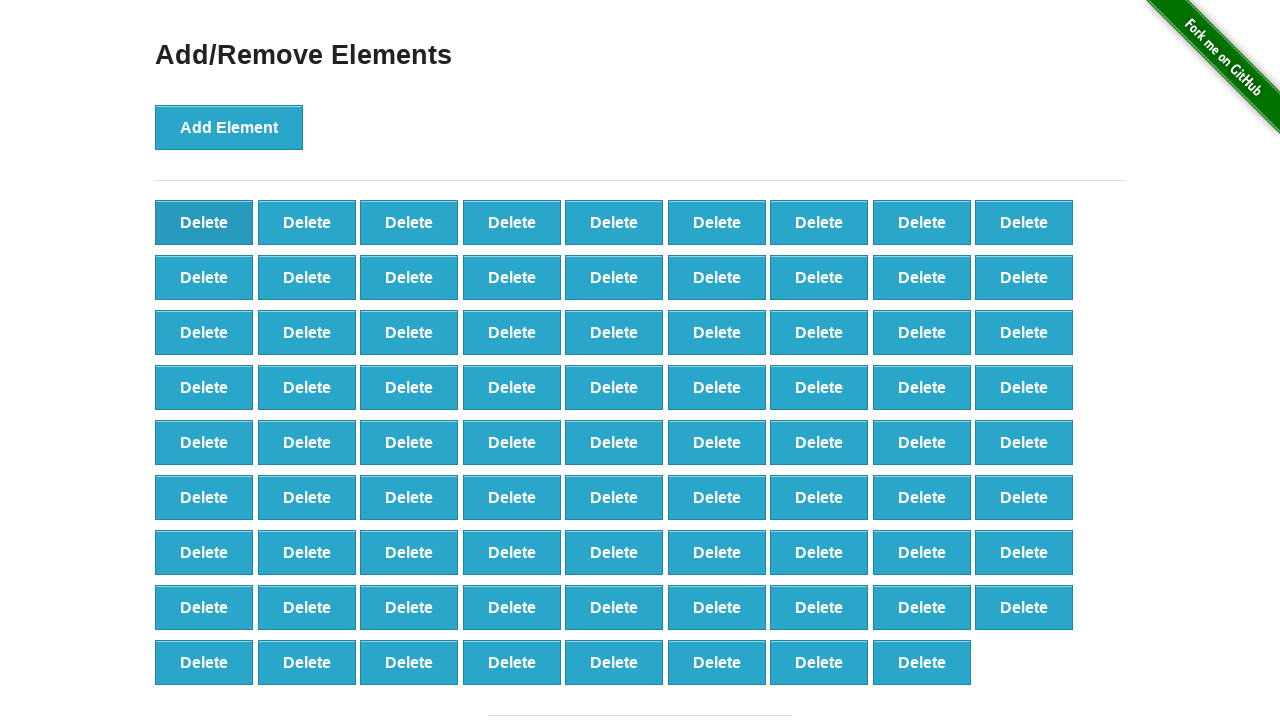

Clicked Delete button (iteration 21/60) at (204, 222) on button:has-text('Delete') >> nth=0
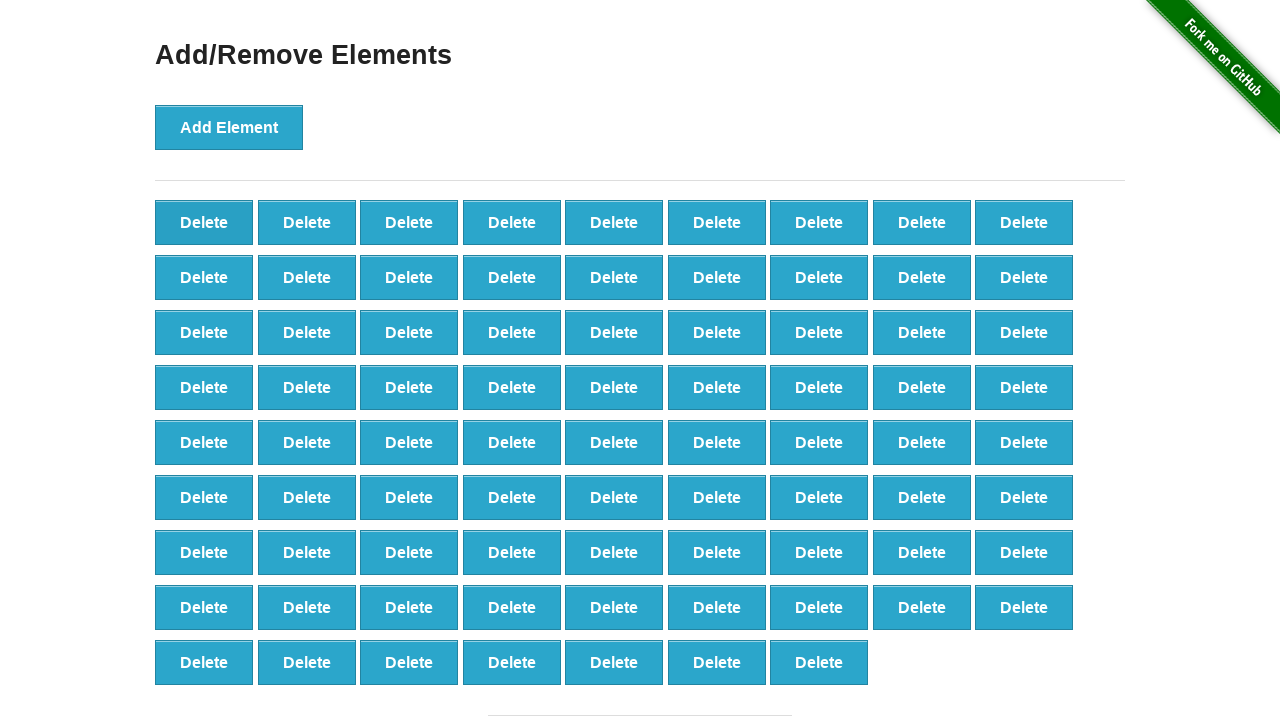

Clicked Delete button (iteration 22/60) at (204, 222) on button:has-text('Delete') >> nth=0
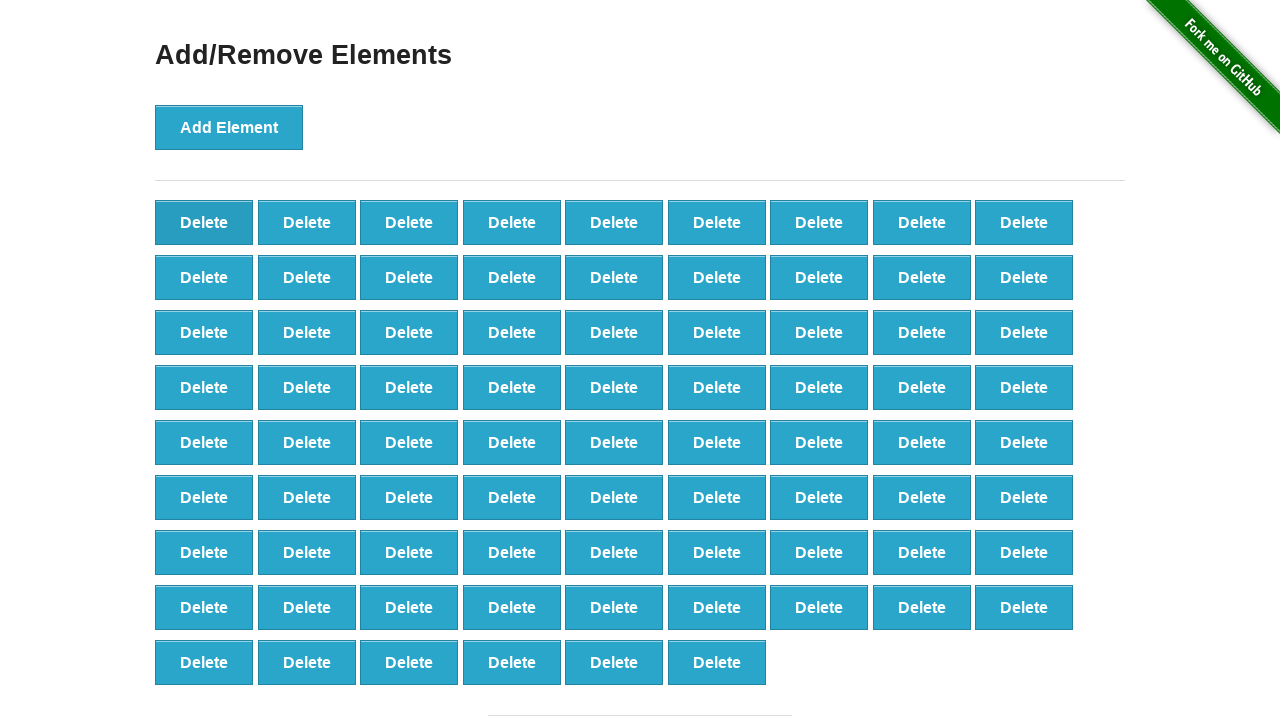

Clicked Delete button (iteration 23/60) at (204, 222) on button:has-text('Delete') >> nth=0
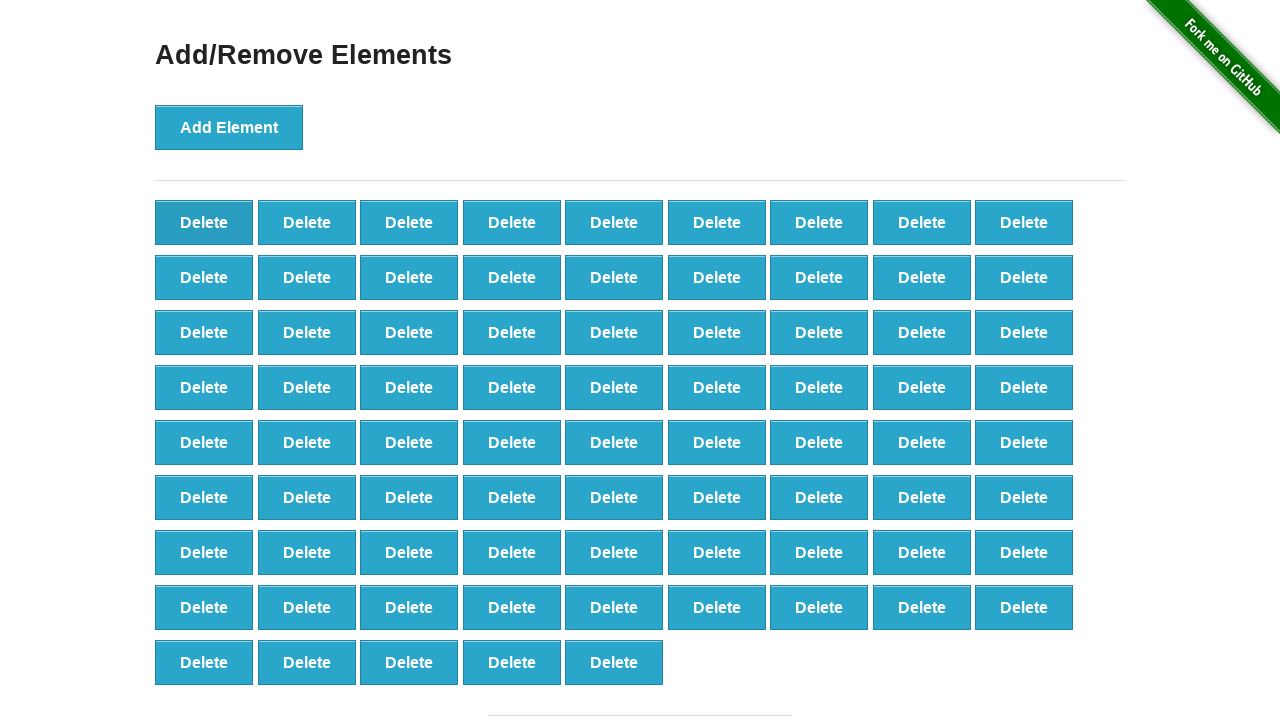

Clicked Delete button (iteration 24/60) at (204, 222) on button:has-text('Delete') >> nth=0
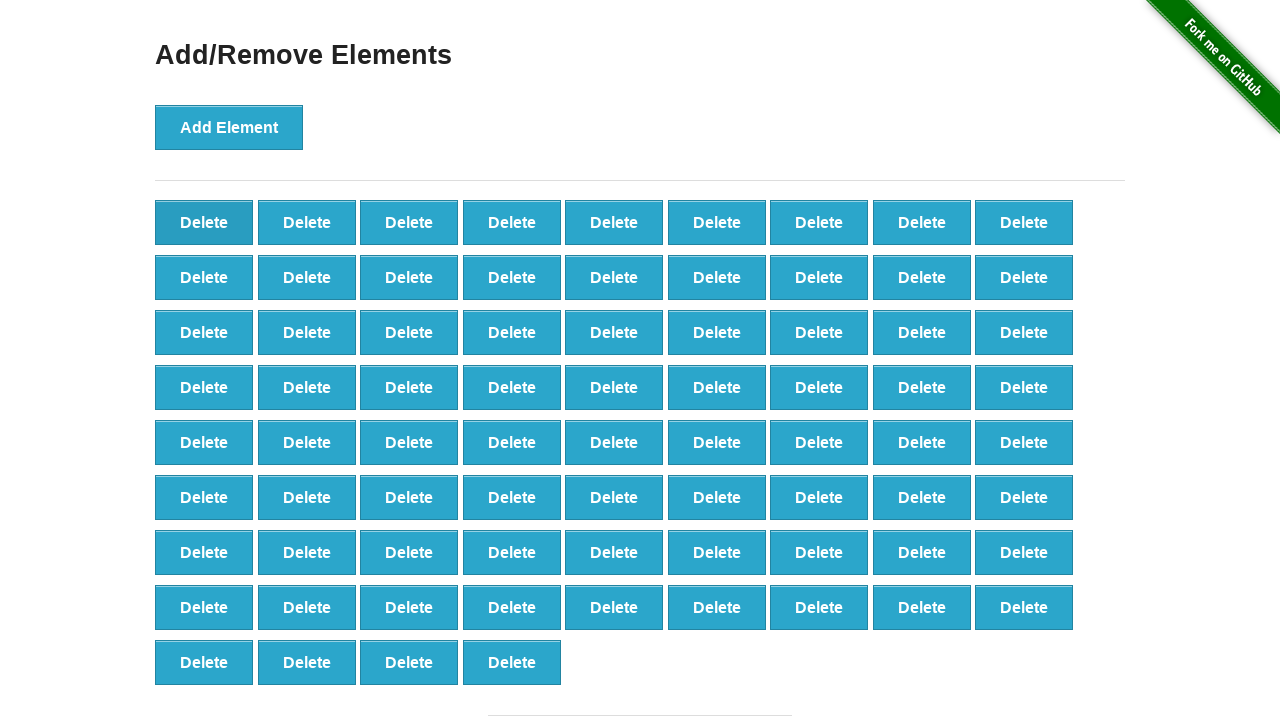

Clicked Delete button (iteration 25/60) at (204, 222) on button:has-text('Delete') >> nth=0
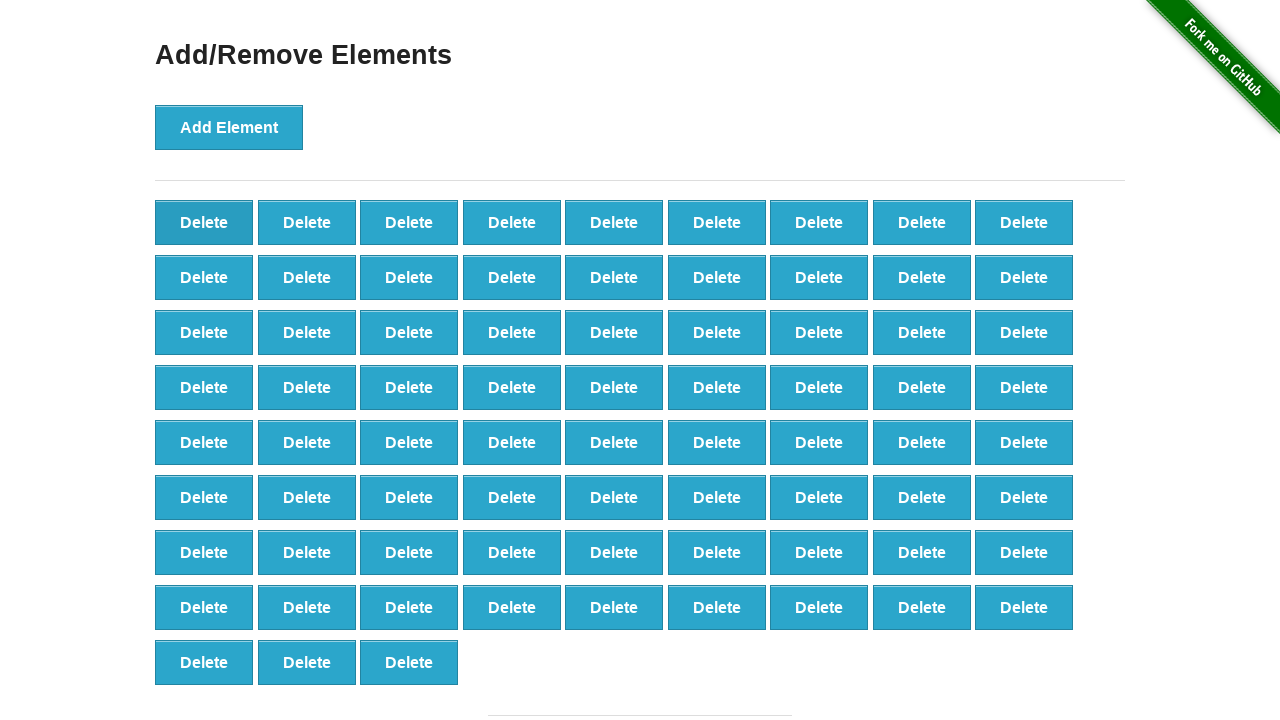

Clicked Delete button (iteration 26/60) at (204, 222) on button:has-text('Delete') >> nth=0
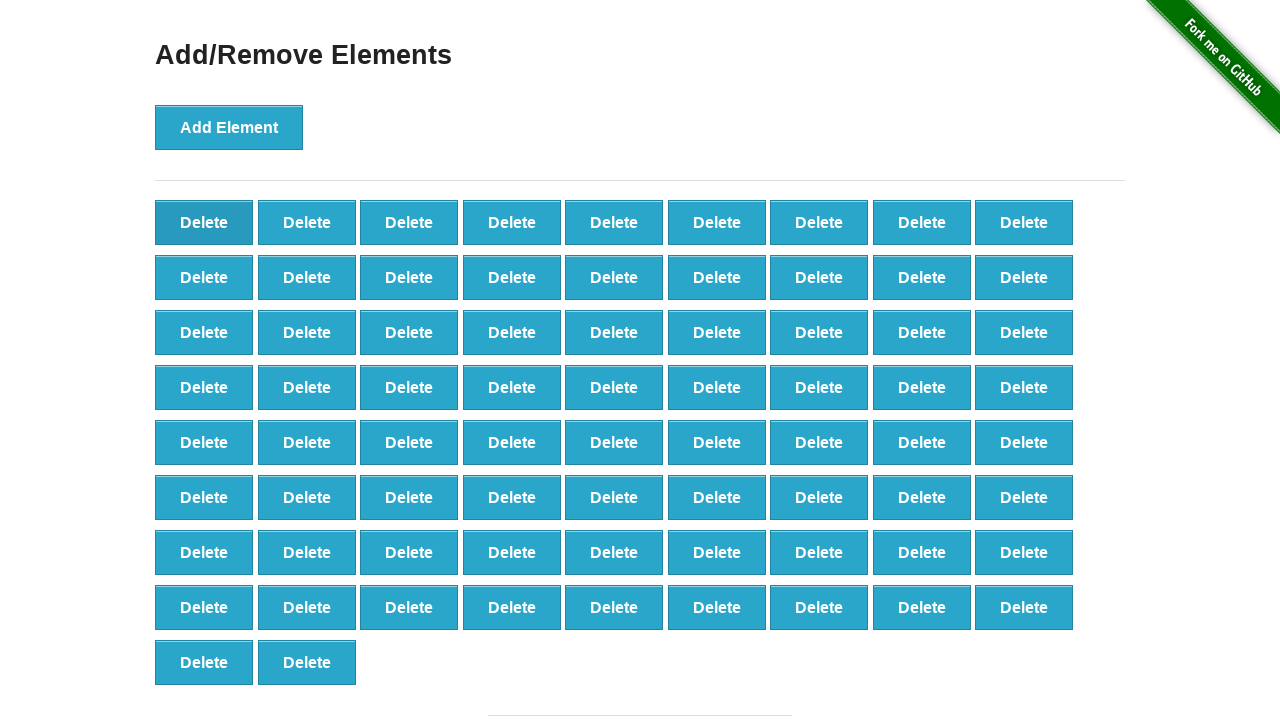

Clicked Delete button (iteration 27/60) at (204, 222) on button:has-text('Delete') >> nth=0
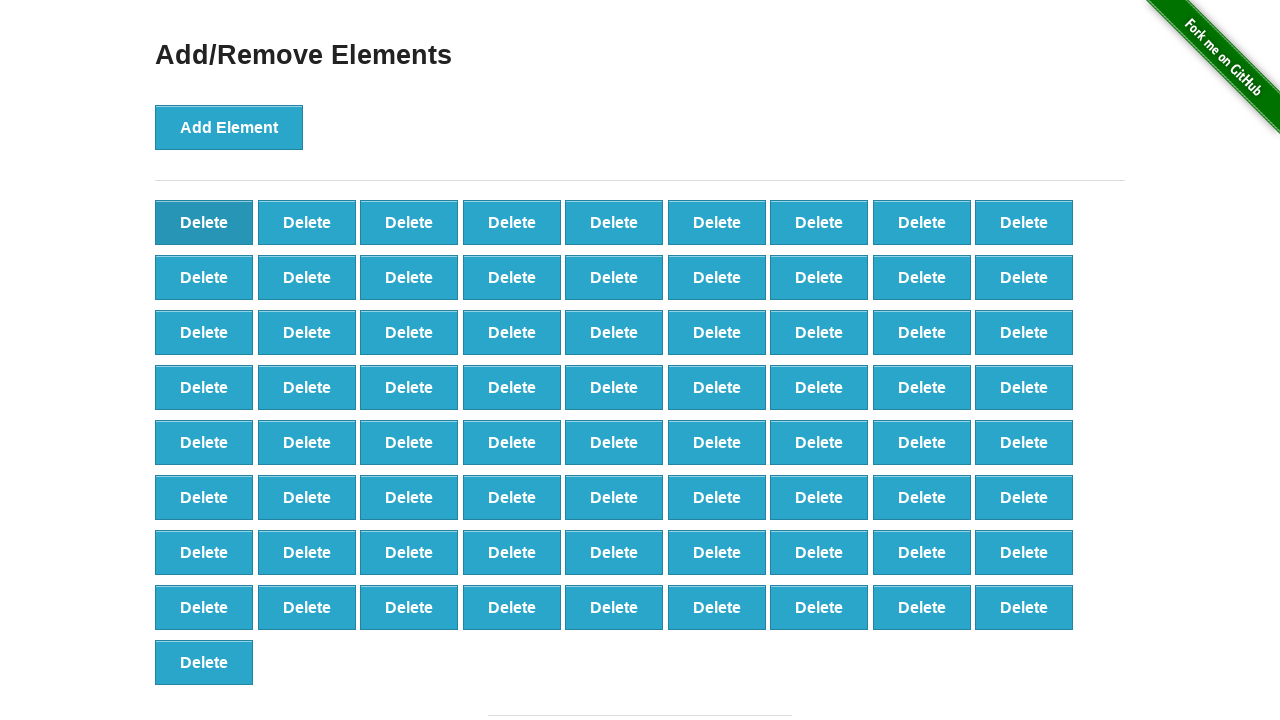

Clicked Delete button (iteration 28/60) at (204, 222) on button:has-text('Delete') >> nth=0
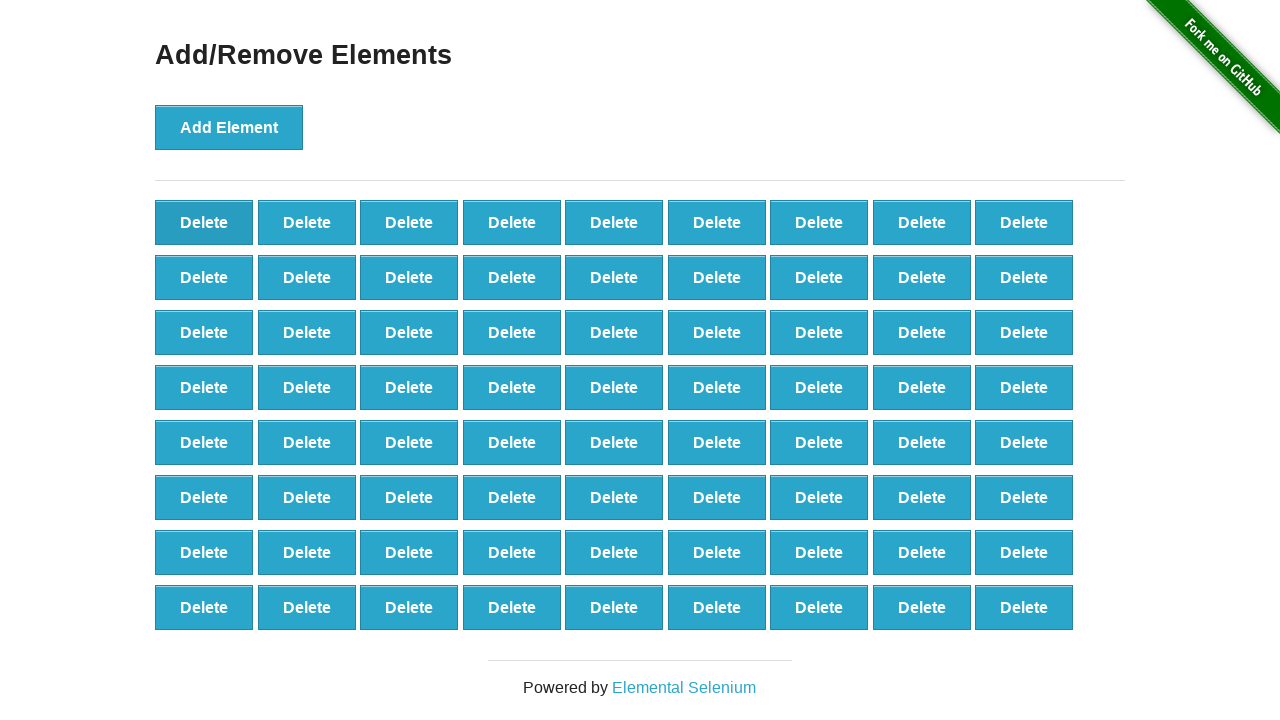

Clicked Delete button (iteration 29/60) at (204, 222) on button:has-text('Delete') >> nth=0
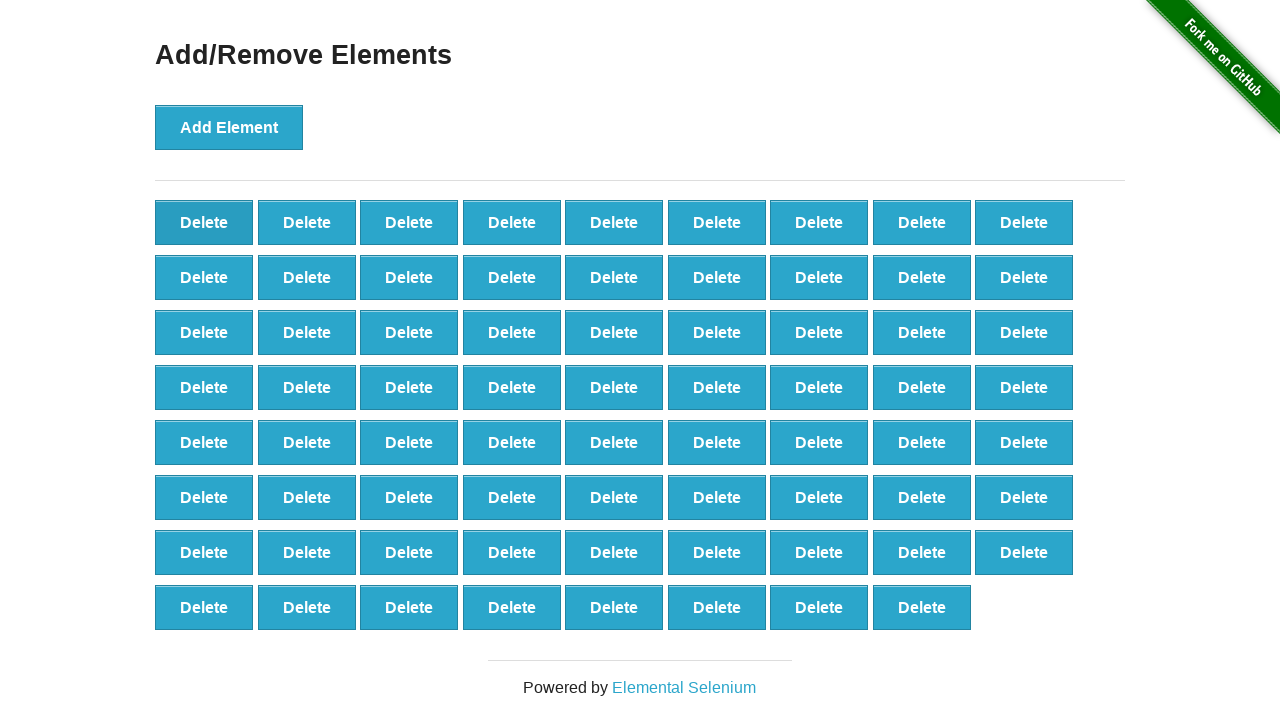

Clicked Delete button (iteration 30/60) at (204, 222) on button:has-text('Delete') >> nth=0
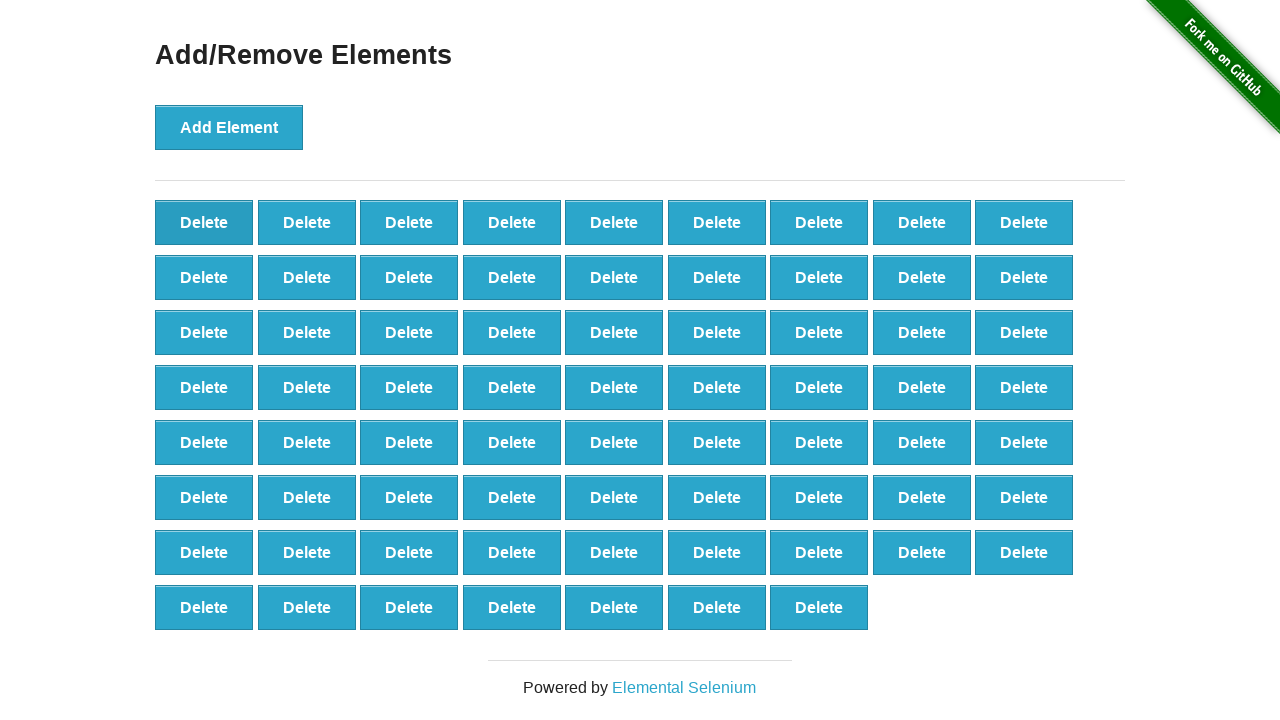

Clicked Delete button (iteration 31/60) at (204, 222) on button:has-text('Delete') >> nth=0
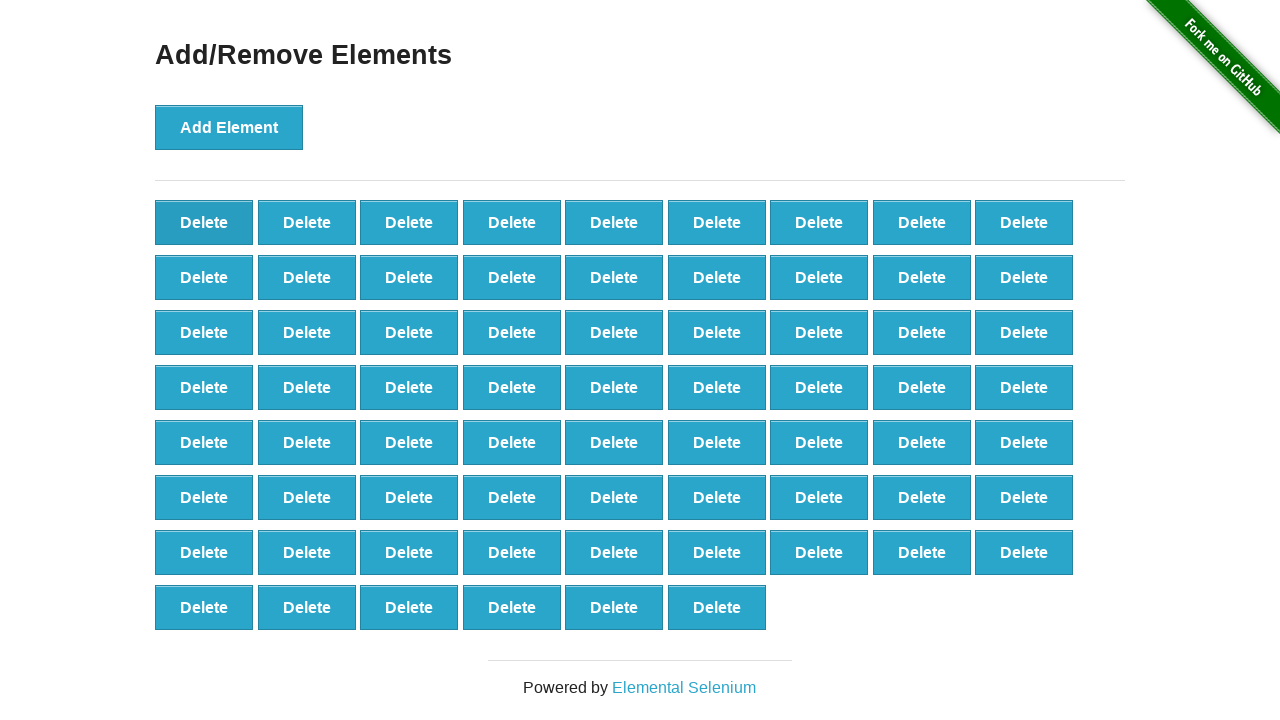

Clicked Delete button (iteration 32/60) at (204, 222) on button:has-text('Delete') >> nth=0
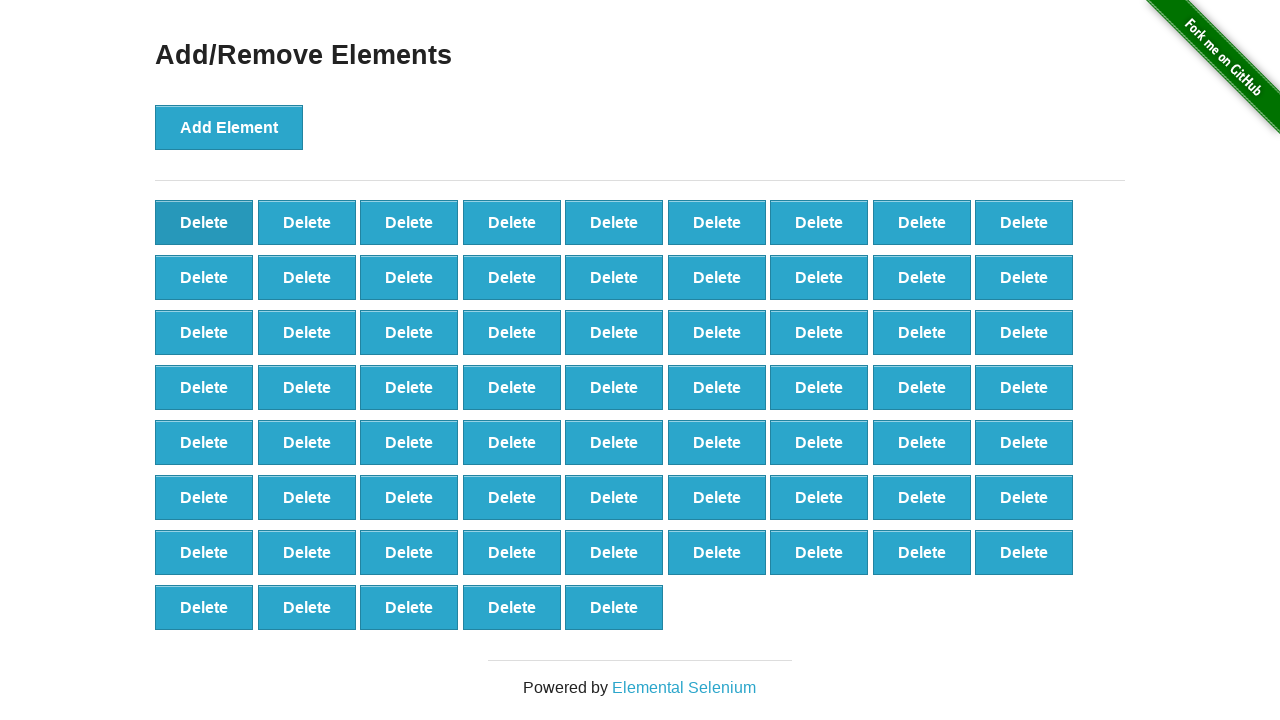

Clicked Delete button (iteration 33/60) at (204, 222) on button:has-text('Delete') >> nth=0
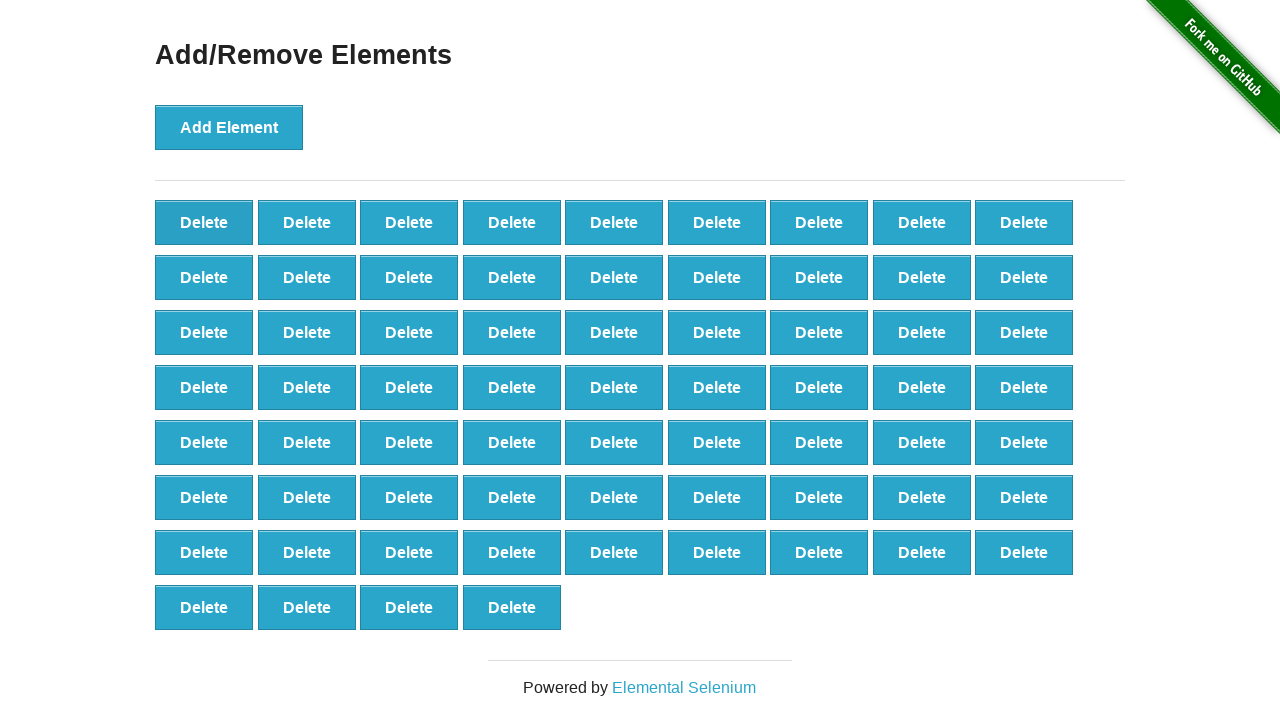

Clicked Delete button (iteration 34/60) at (204, 222) on button:has-text('Delete') >> nth=0
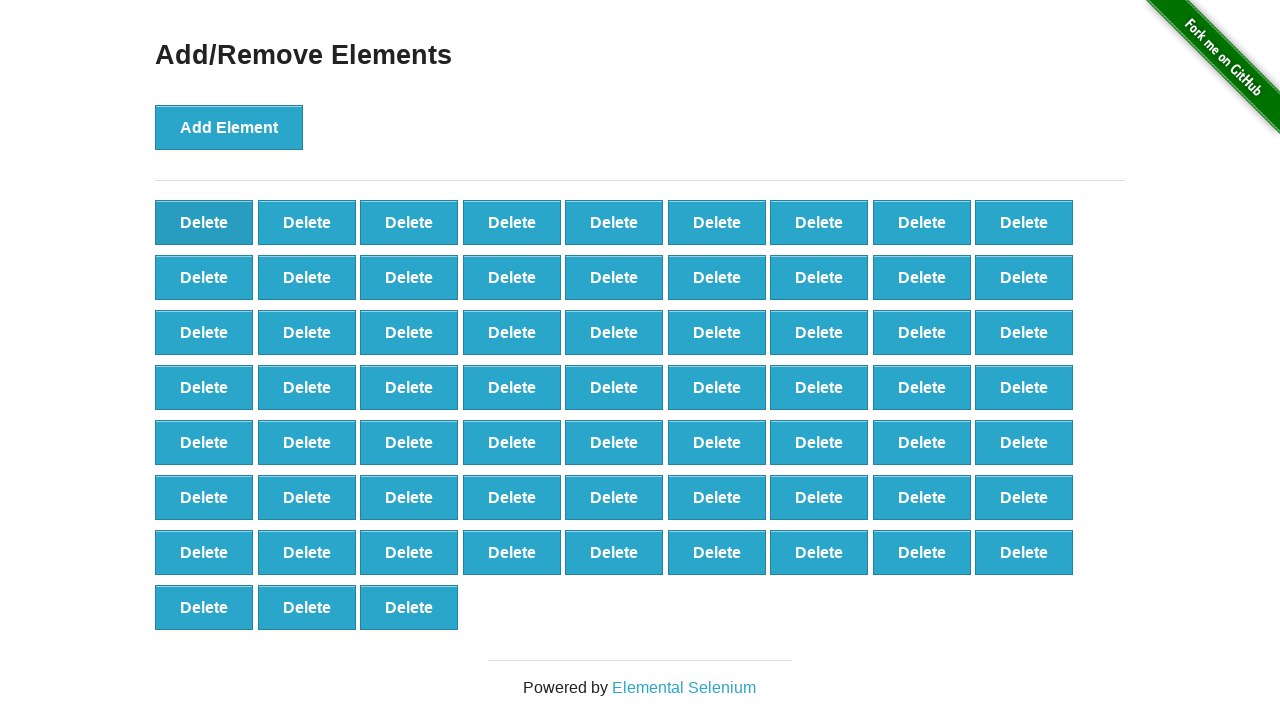

Clicked Delete button (iteration 35/60) at (204, 222) on button:has-text('Delete') >> nth=0
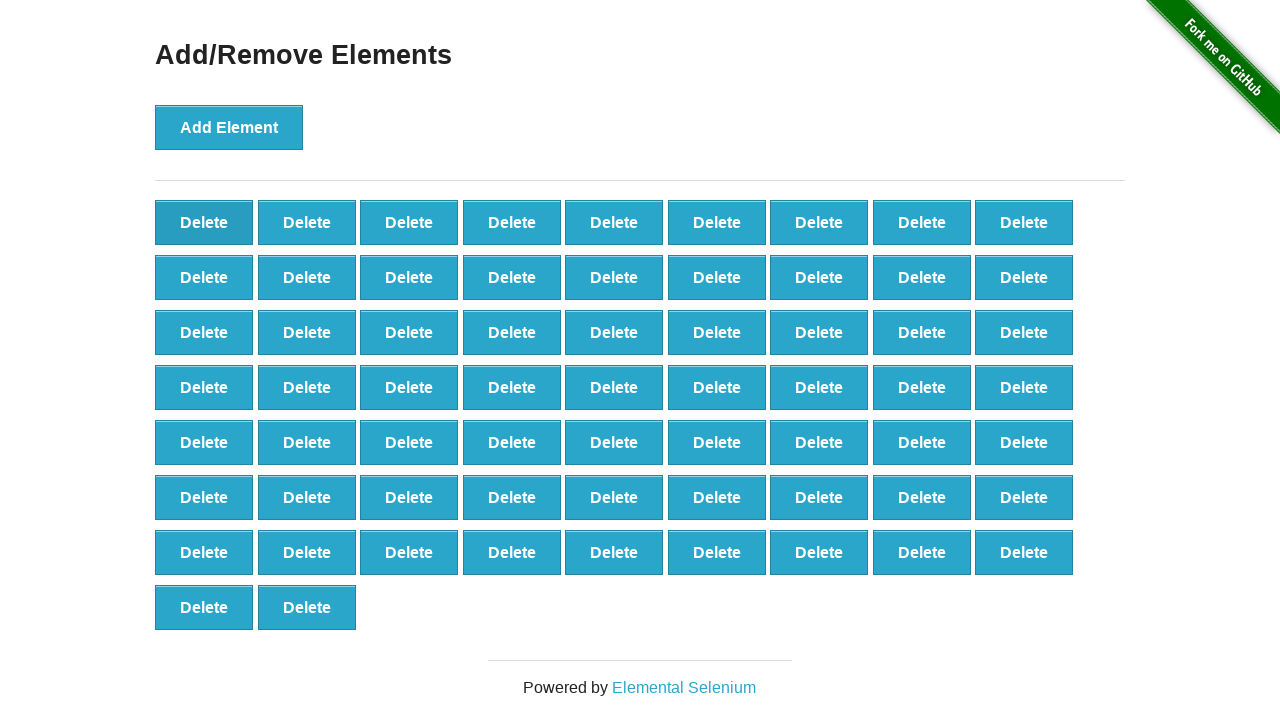

Clicked Delete button (iteration 36/60) at (204, 222) on button:has-text('Delete') >> nth=0
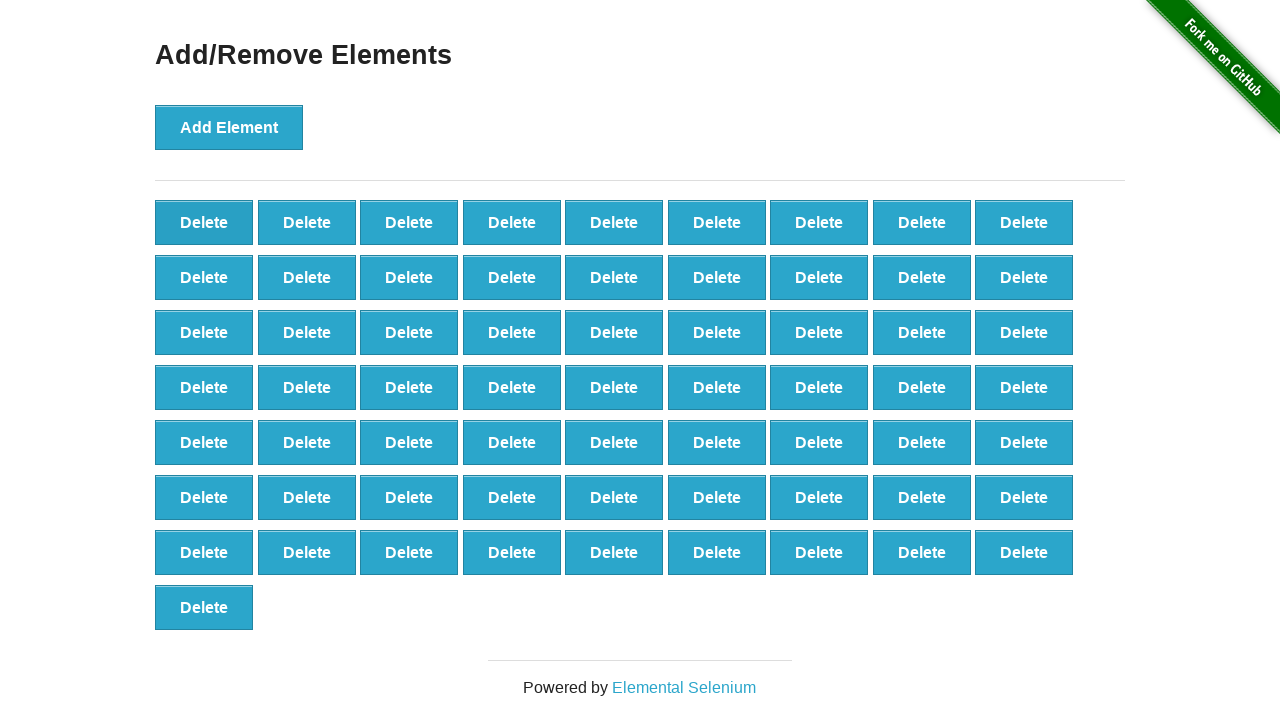

Clicked Delete button (iteration 37/60) at (204, 222) on button:has-text('Delete') >> nth=0
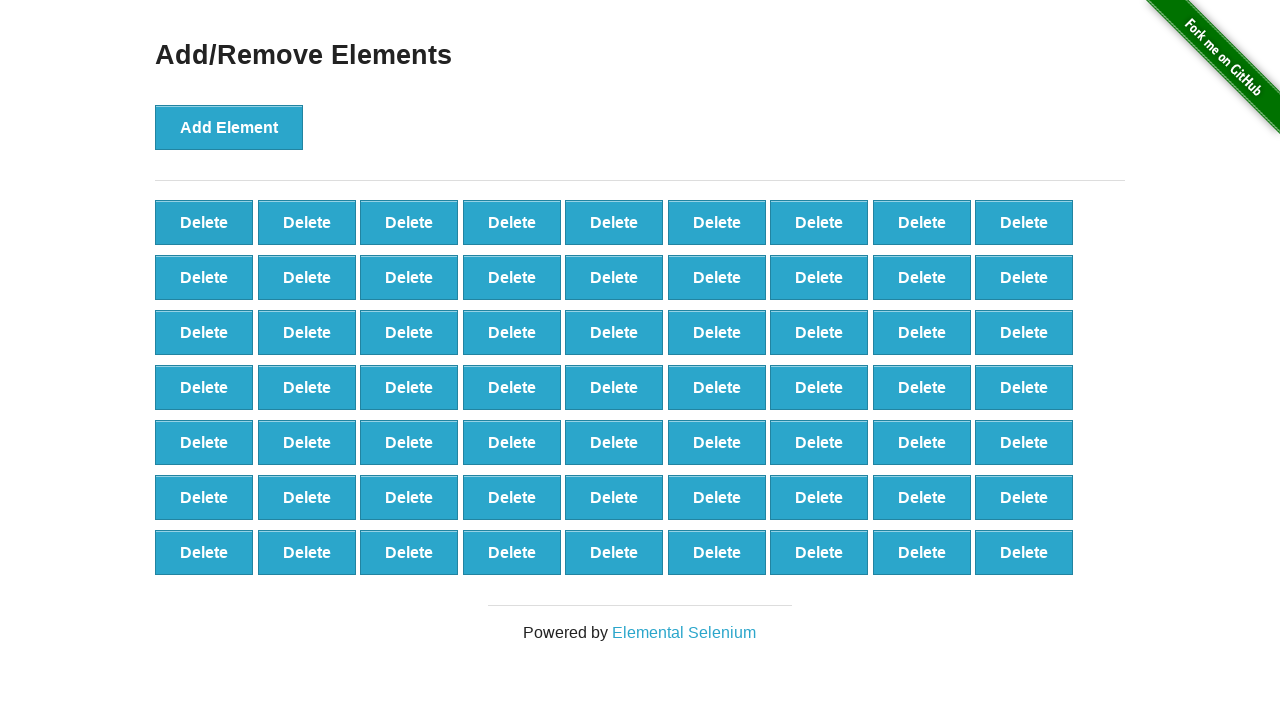

Clicked Delete button (iteration 38/60) at (204, 222) on button:has-text('Delete') >> nth=0
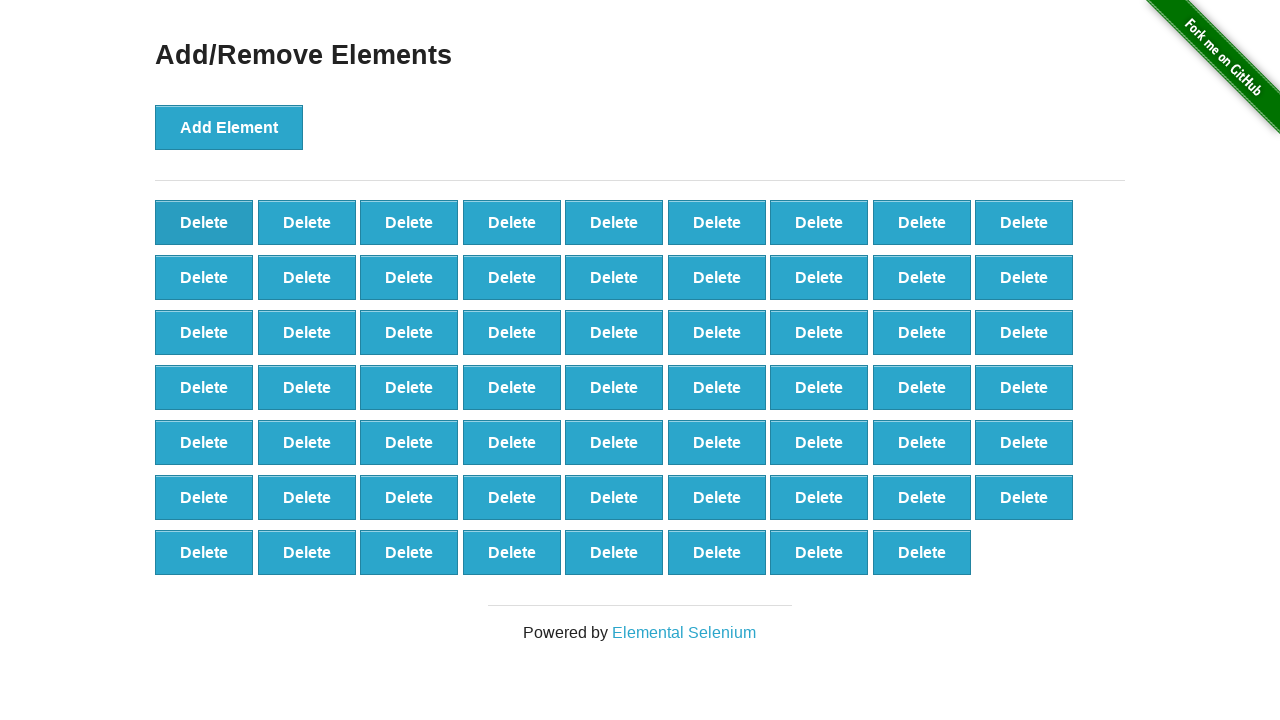

Clicked Delete button (iteration 39/60) at (204, 222) on button:has-text('Delete') >> nth=0
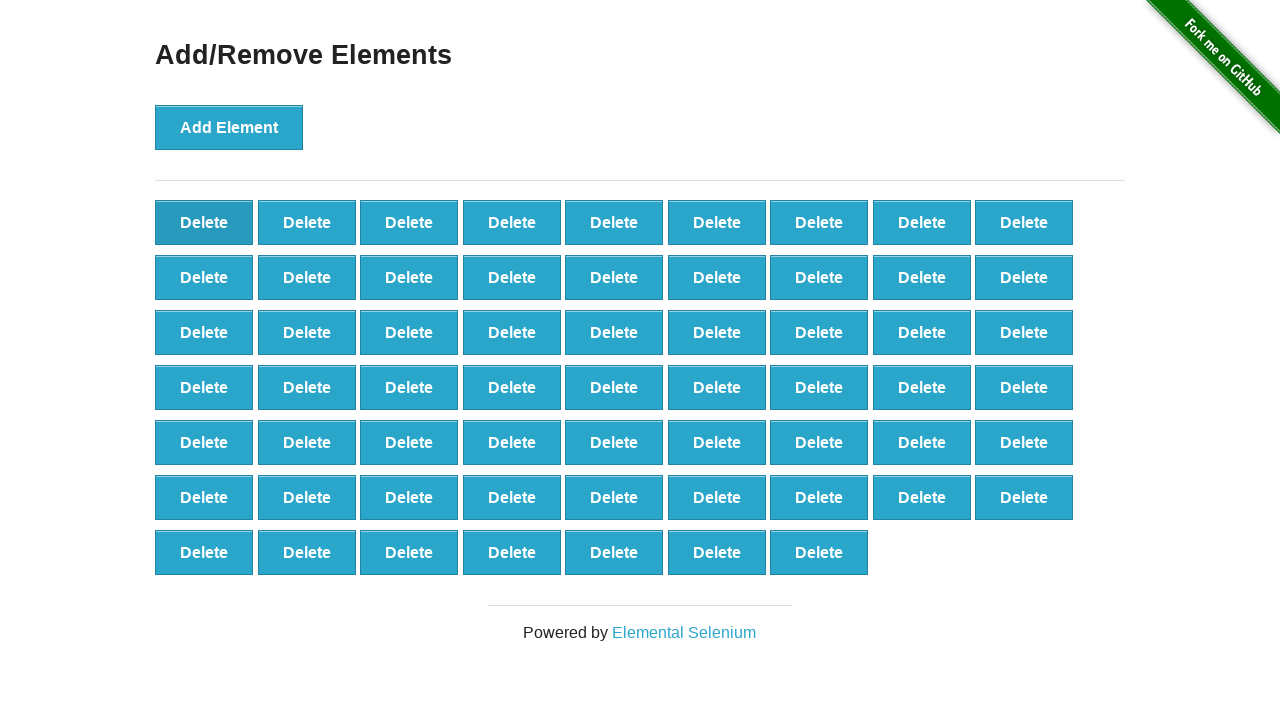

Clicked Delete button (iteration 40/60) at (204, 222) on button:has-text('Delete') >> nth=0
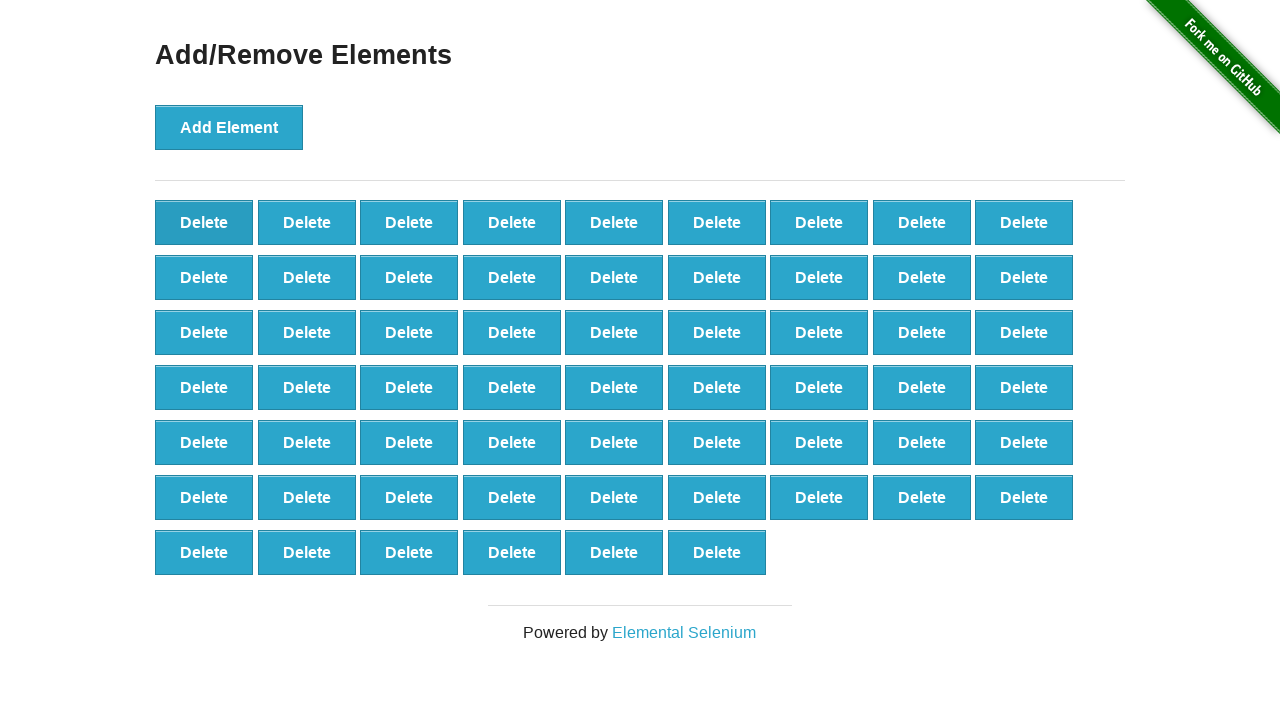

Clicked Delete button (iteration 41/60) at (204, 222) on button:has-text('Delete') >> nth=0
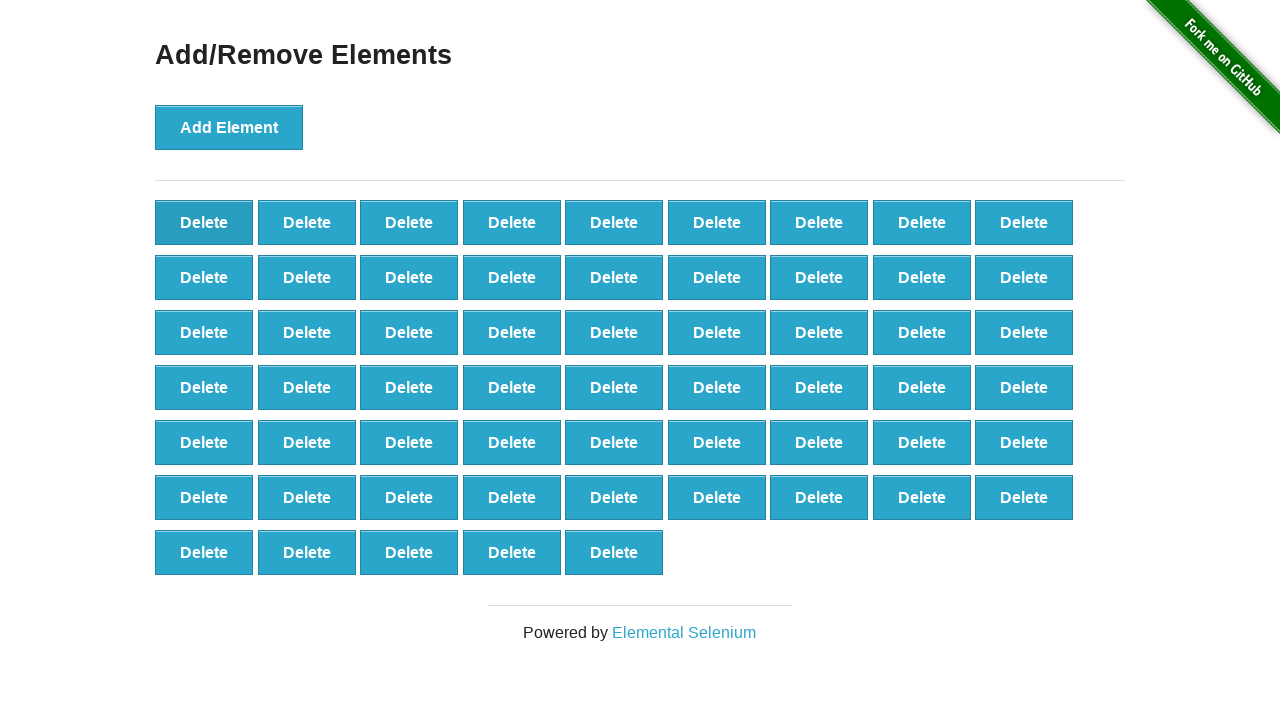

Clicked Delete button (iteration 42/60) at (204, 222) on button:has-text('Delete') >> nth=0
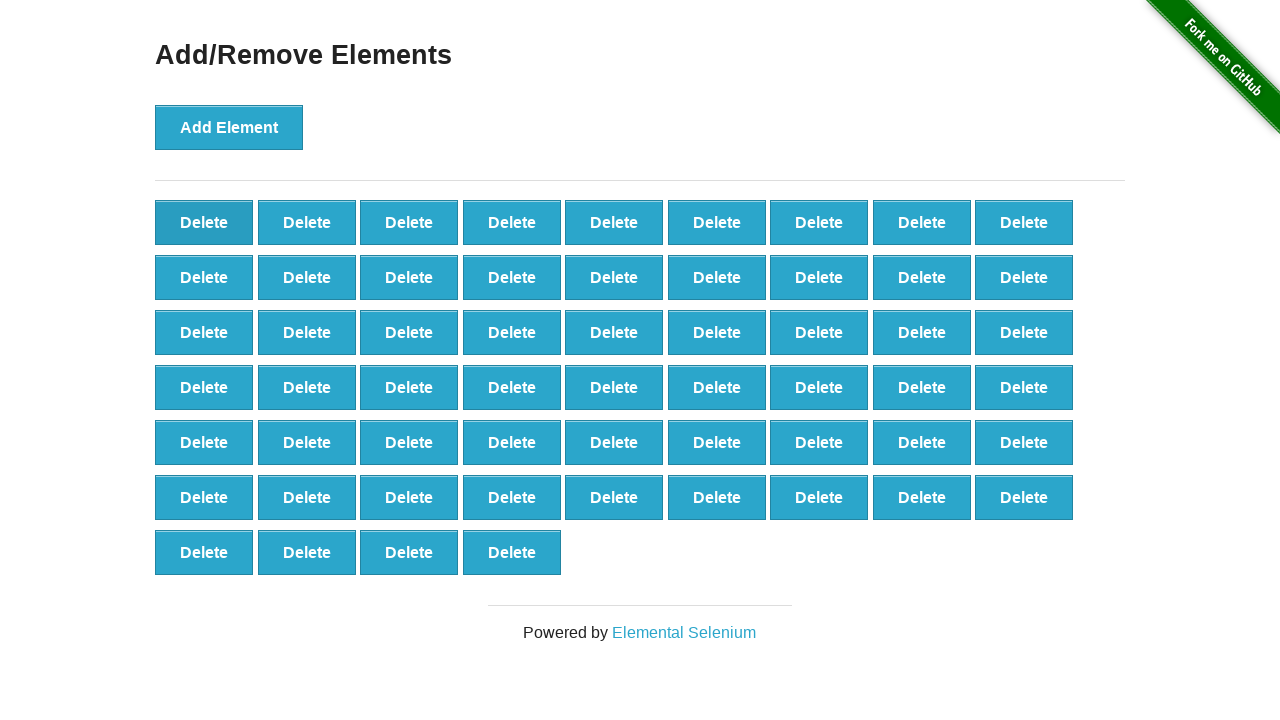

Clicked Delete button (iteration 43/60) at (204, 222) on button:has-text('Delete') >> nth=0
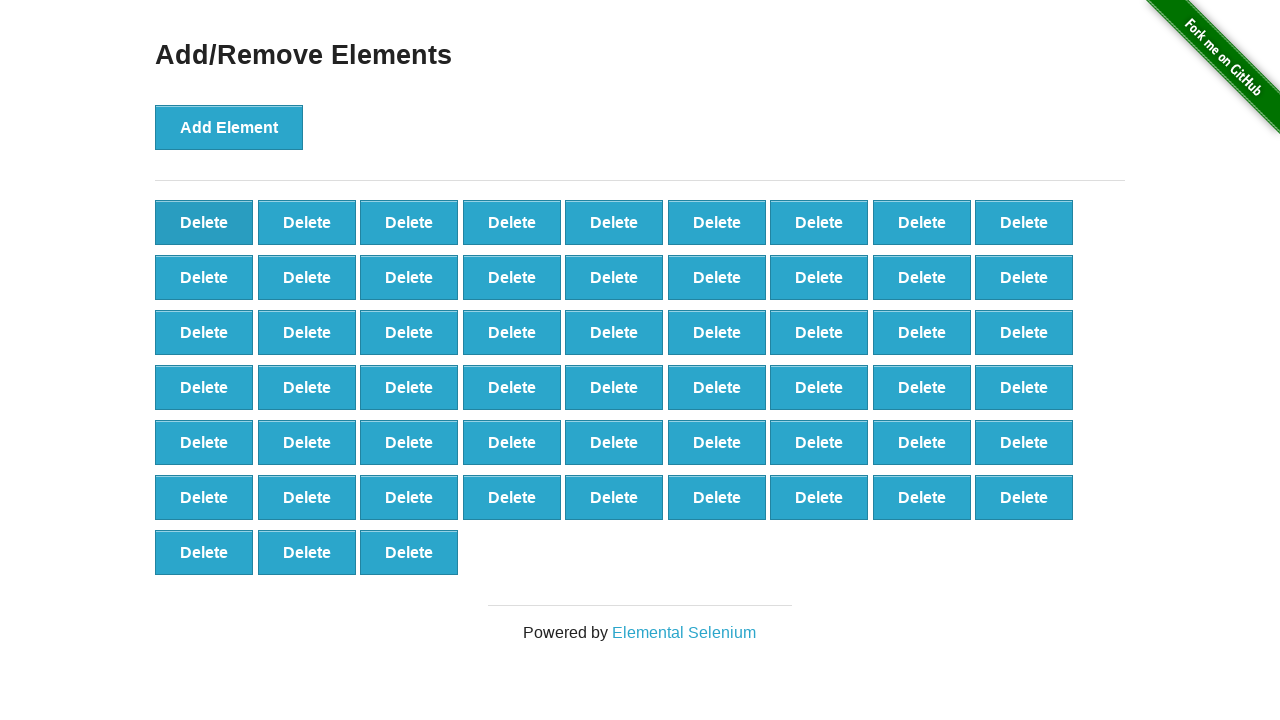

Clicked Delete button (iteration 44/60) at (204, 222) on button:has-text('Delete') >> nth=0
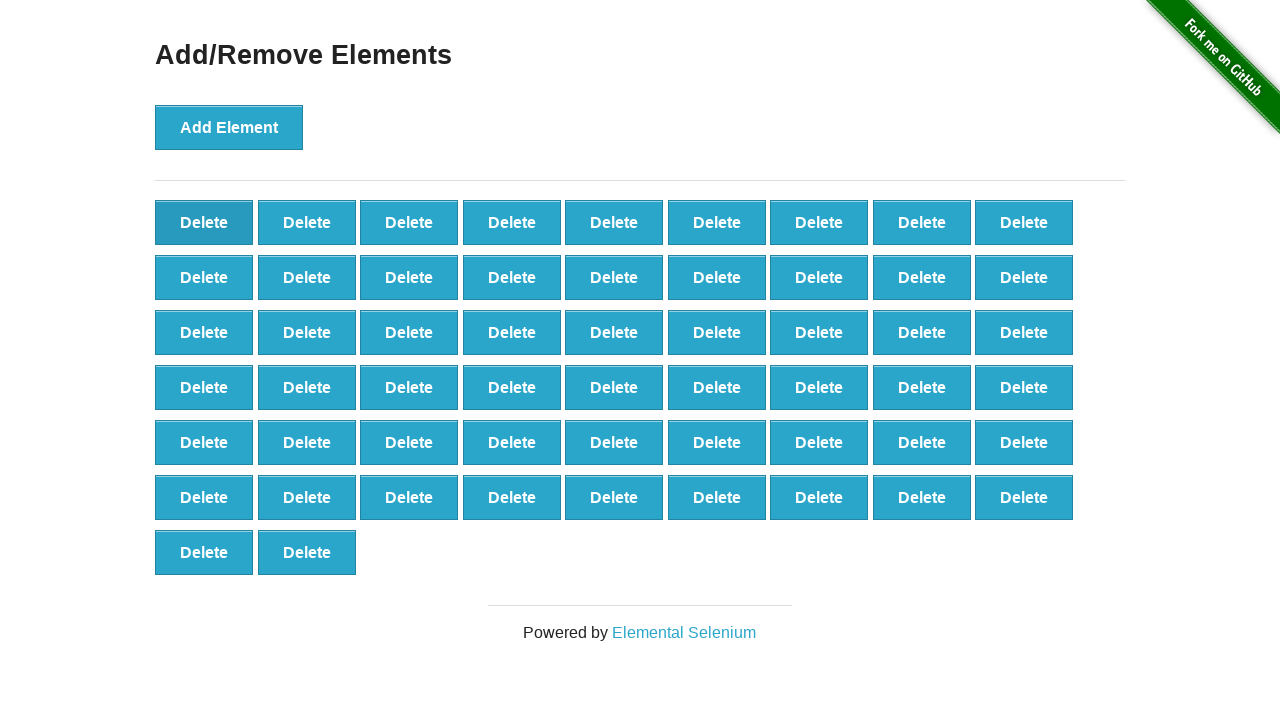

Clicked Delete button (iteration 45/60) at (204, 222) on button:has-text('Delete') >> nth=0
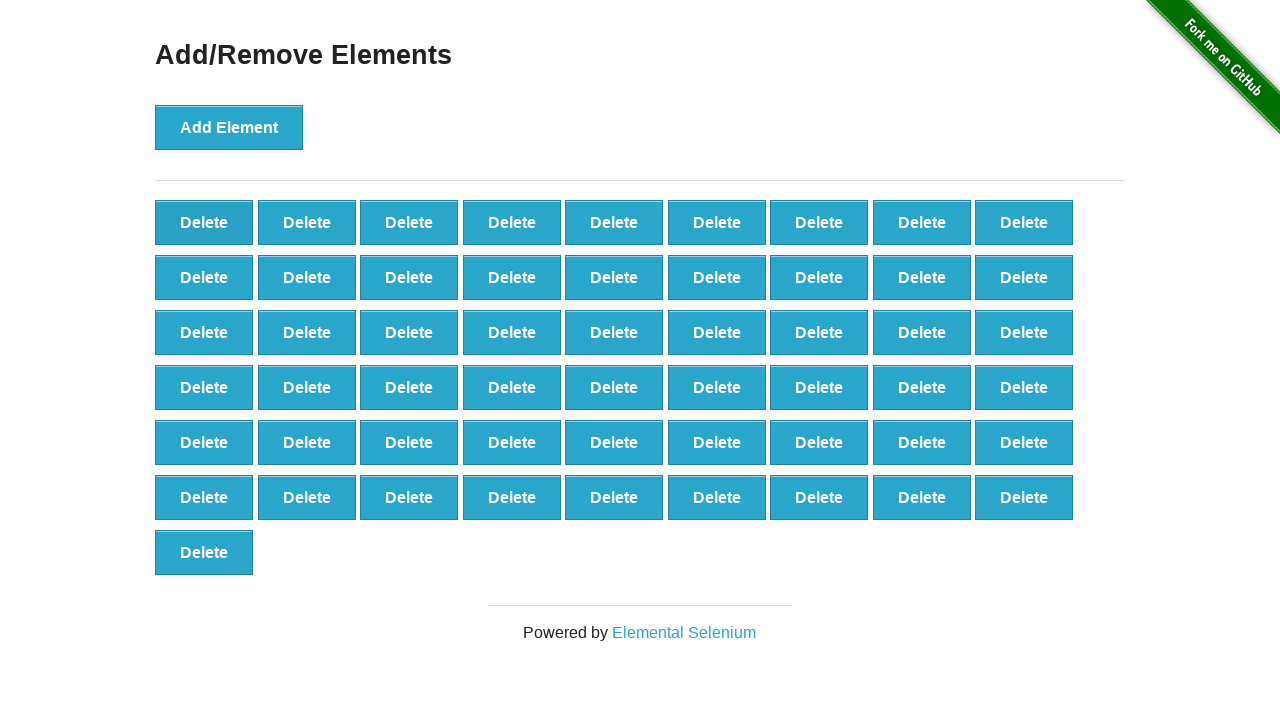

Clicked Delete button (iteration 46/60) at (204, 222) on button:has-text('Delete') >> nth=0
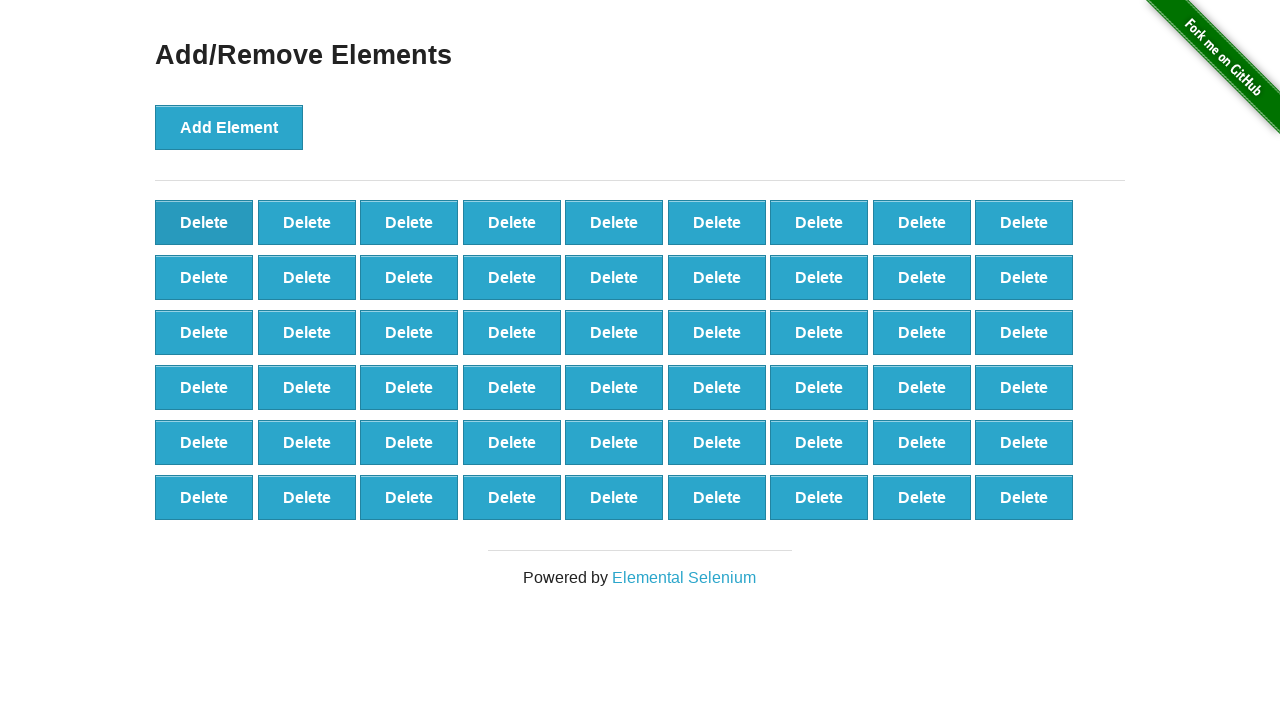

Clicked Delete button (iteration 47/60) at (204, 222) on button:has-text('Delete') >> nth=0
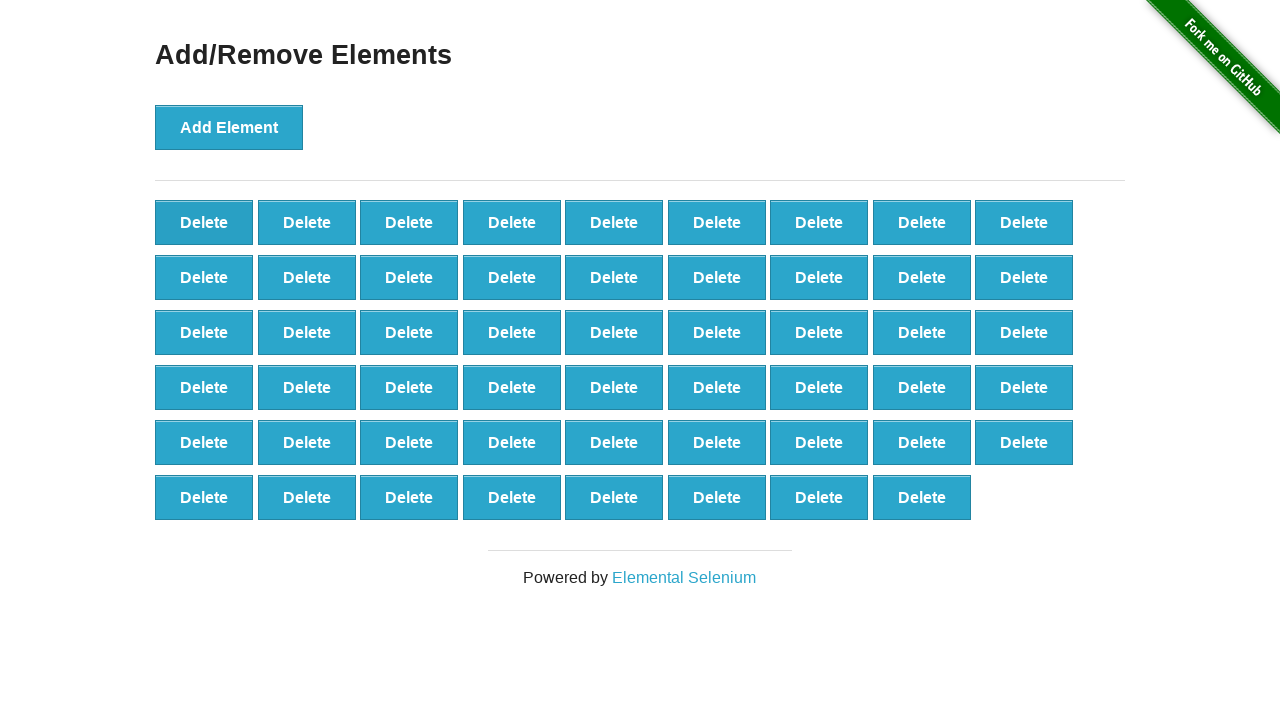

Clicked Delete button (iteration 48/60) at (204, 222) on button:has-text('Delete') >> nth=0
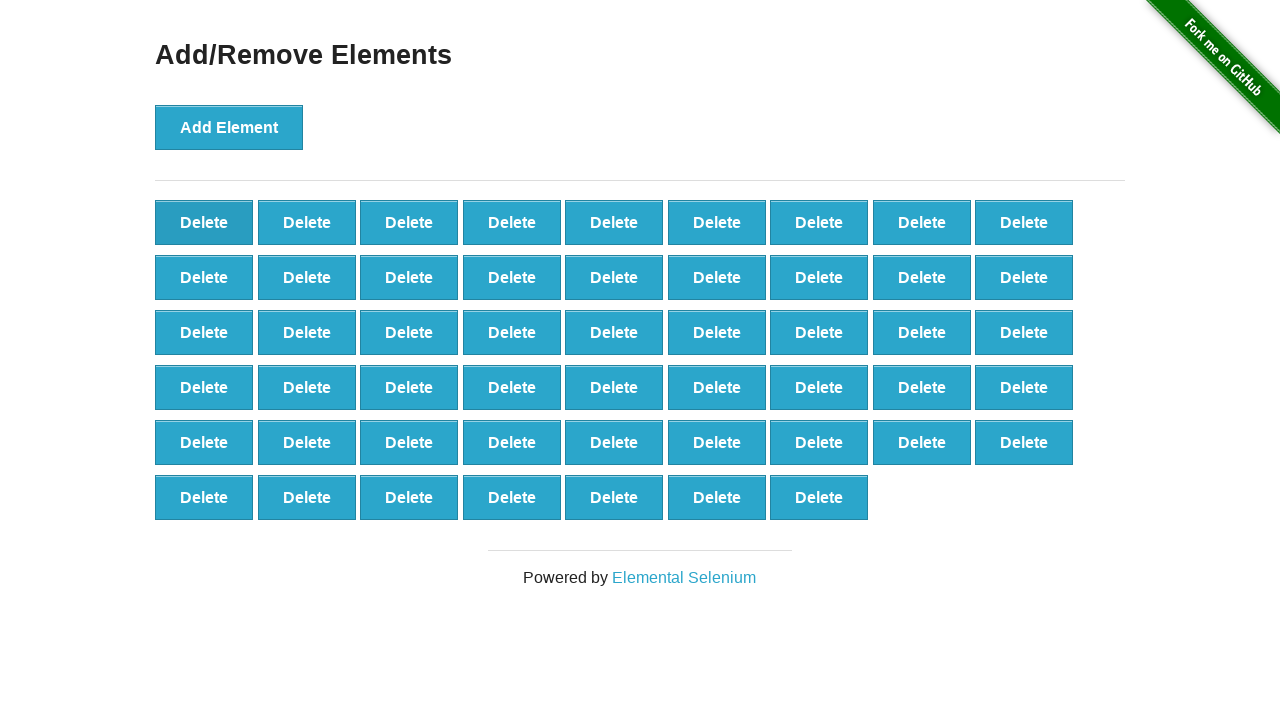

Clicked Delete button (iteration 49/60) at (204, 222) on button:has-text('Delete') >> nth=0
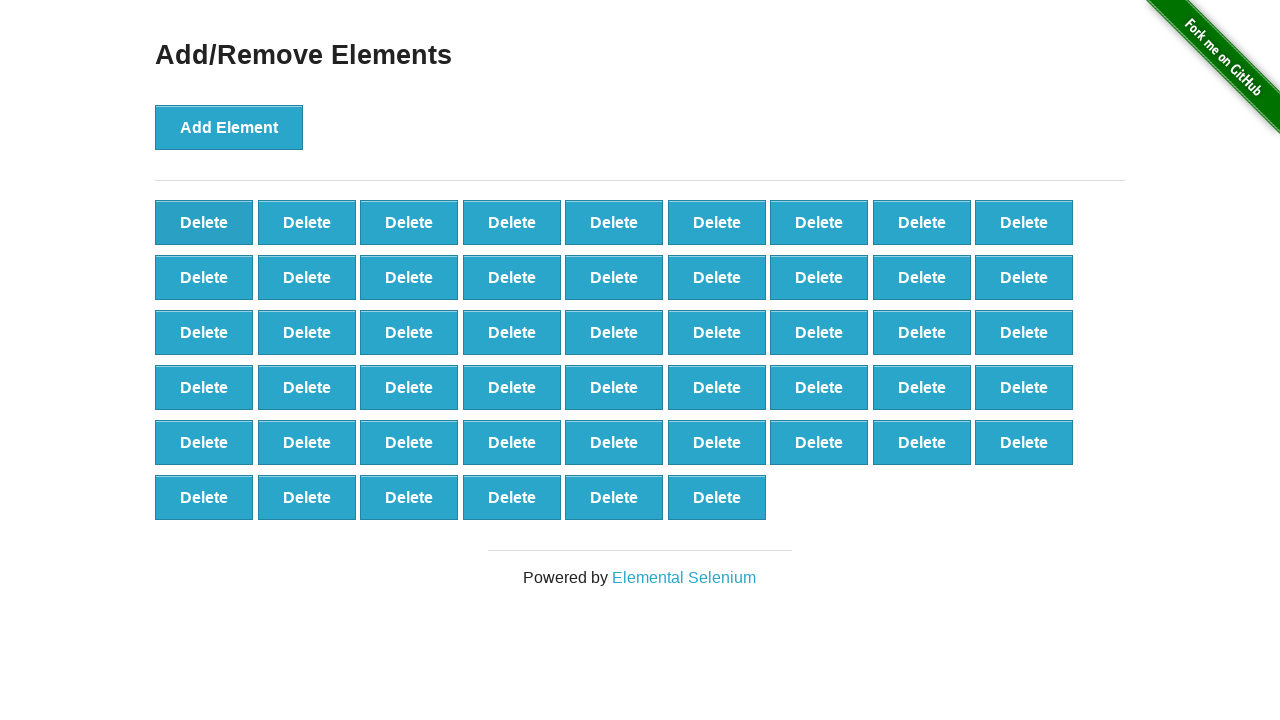

Clicked Delete button (iteration 50/60) at (204, 222) on button:has-text('Delete') >> nth=0
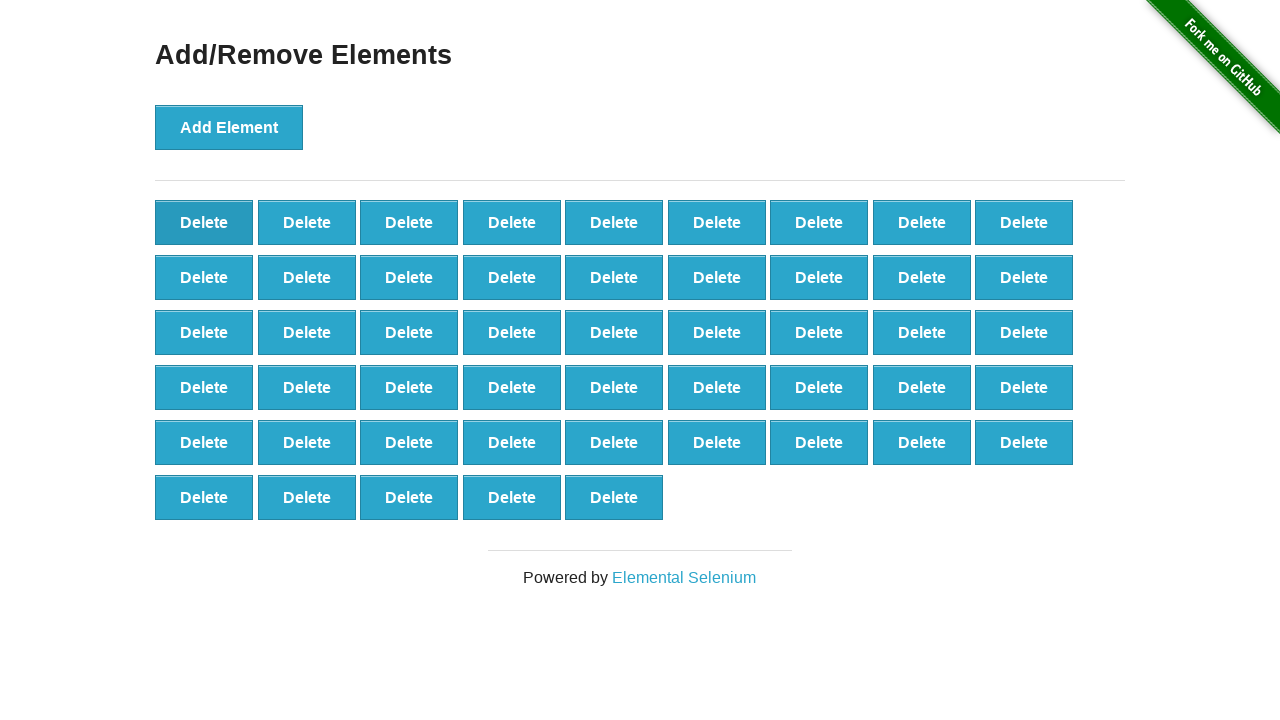

Clicked Delete button (iteration 51/60) at (204, 222) on button:has-text('Delete') >> nth=0
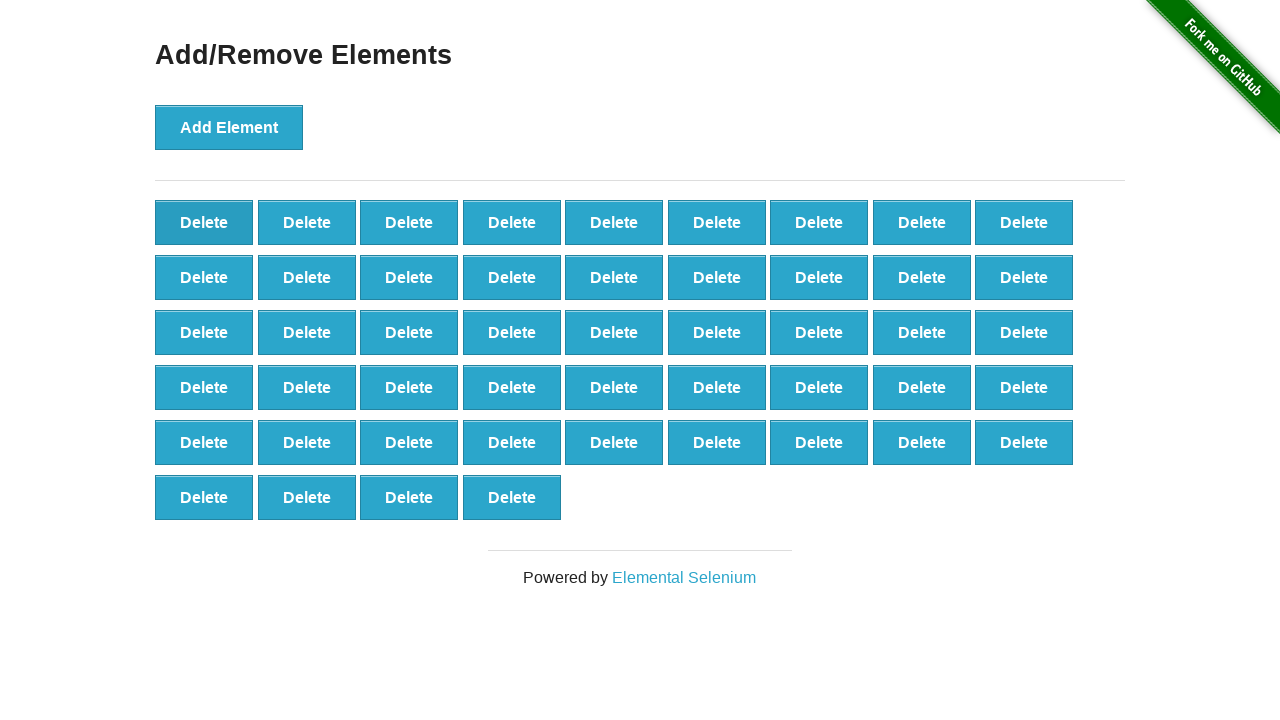

Clicked Delete button (iteration 52/60) at (204, 222) on button:has-text('Delete') >> nth=0
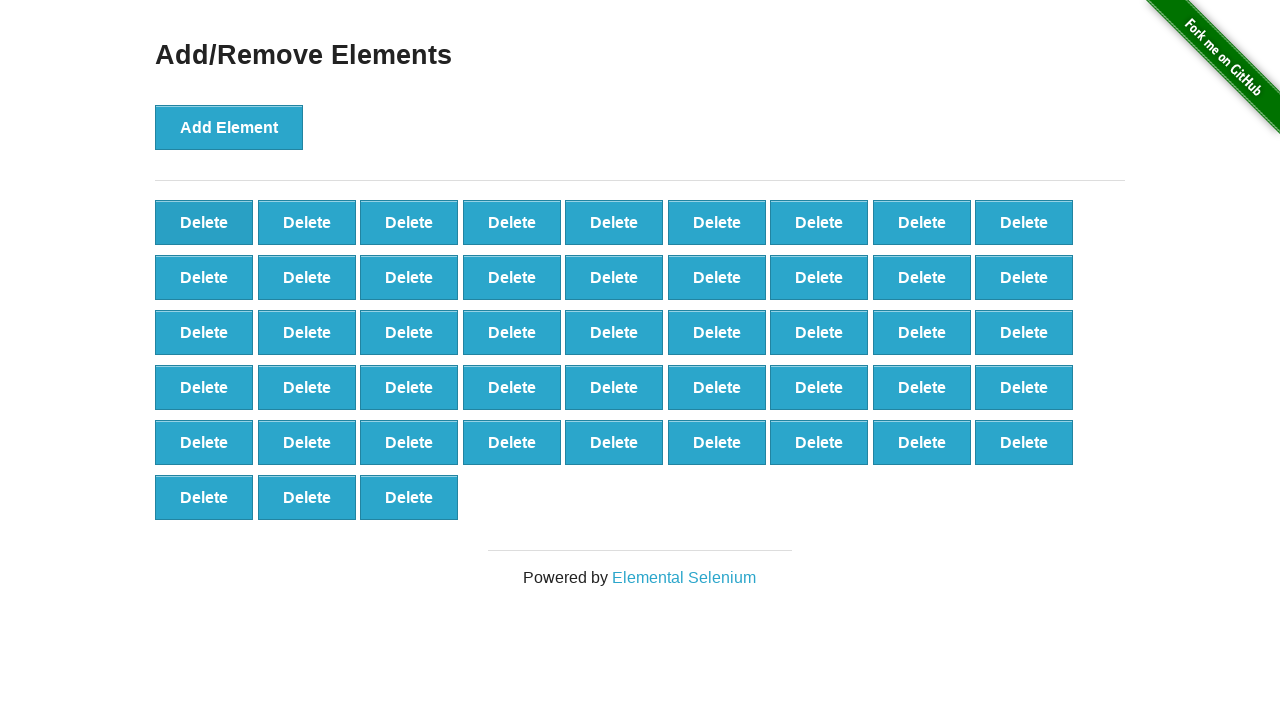

Clicked Delete button (iteration 53/60) at (204, 222) on button:has-text('Delete') >> nth=0
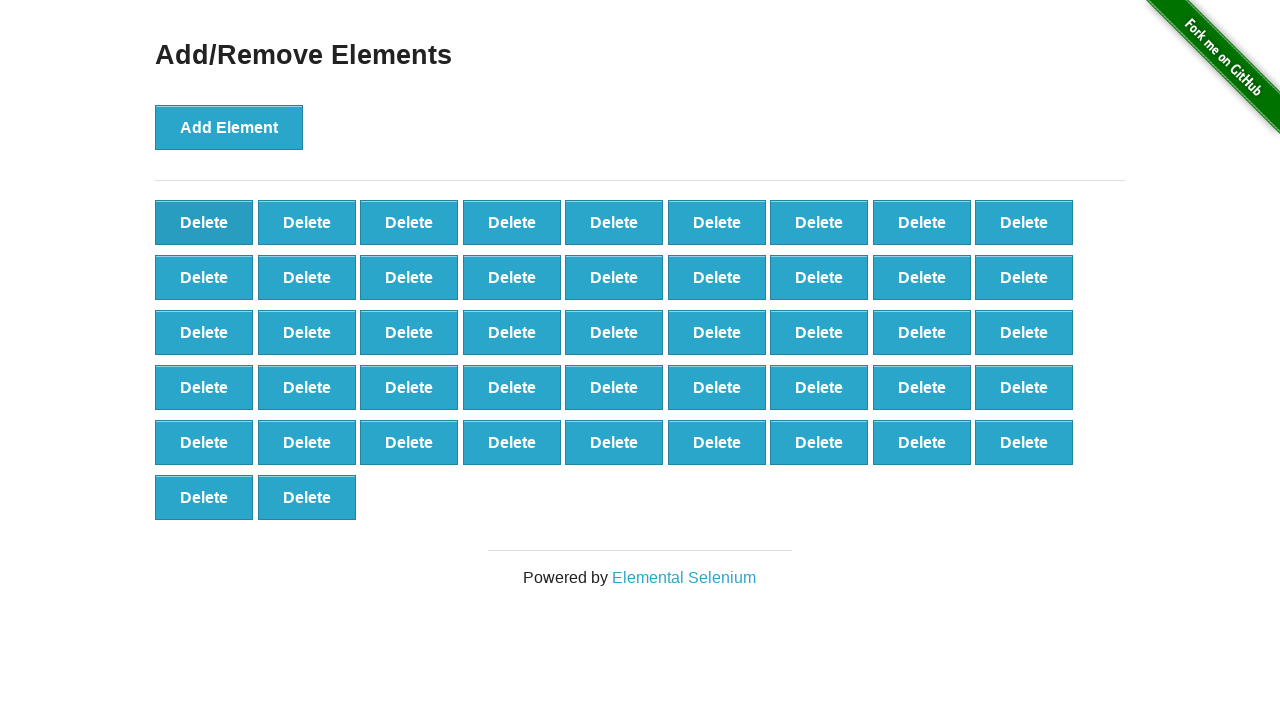

Clicked Delete button (iteration 54/60) at (204, 222) on button:has-text('Delete') >> nth=0
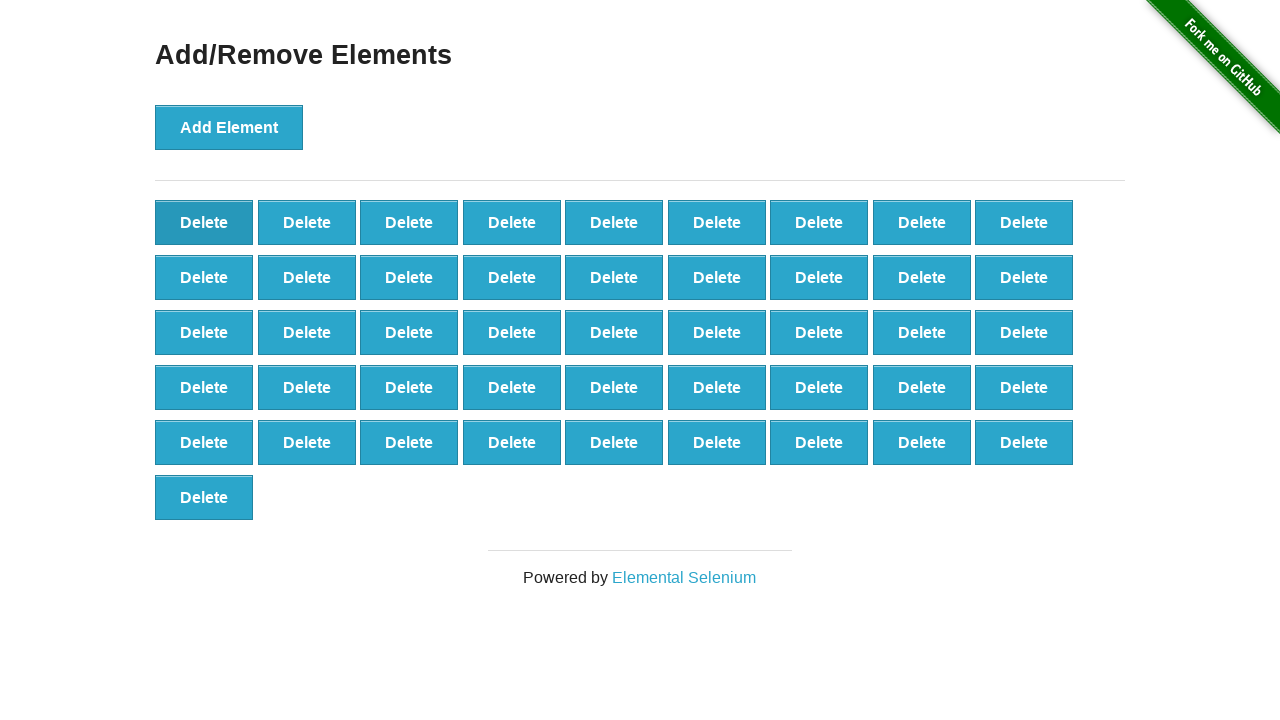

Clicked Delete button (iteration 55/60) at (204, 222) on button:has-text('Delete') >> nth=0
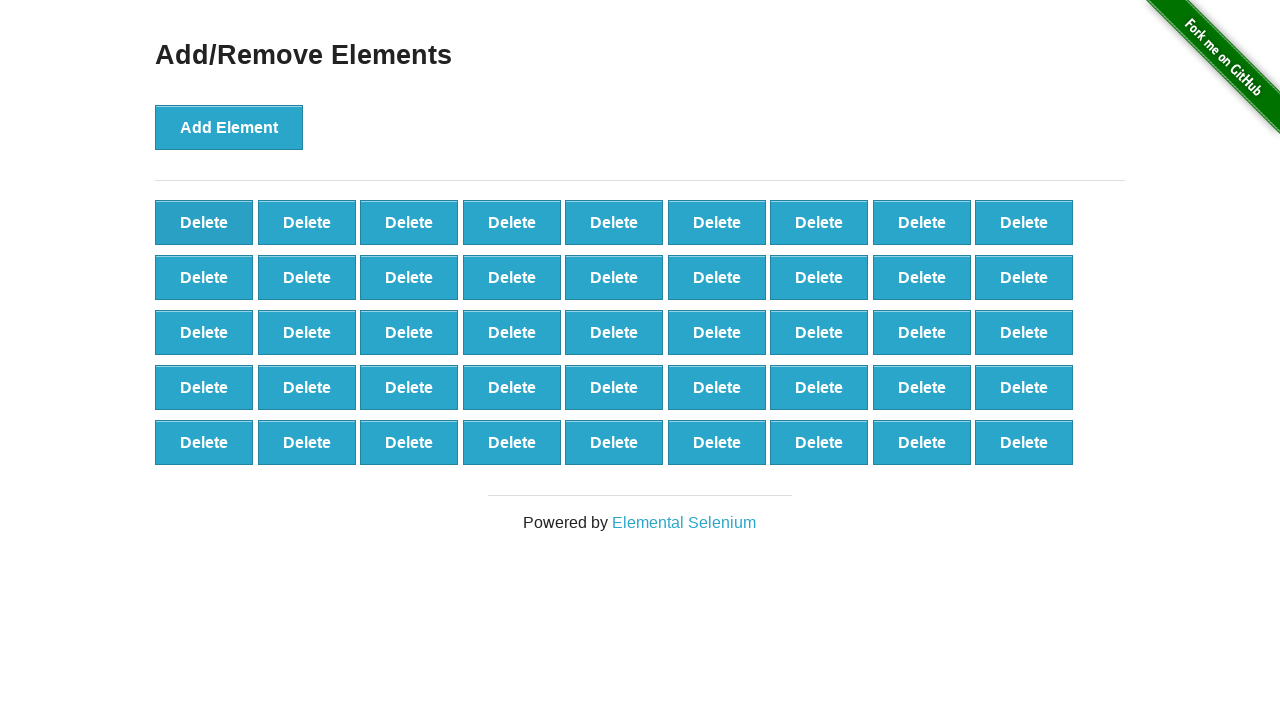

Clicked Delete button (iteration 56/60) at (204, 222) on button:has-text('Delete') >> nth=0
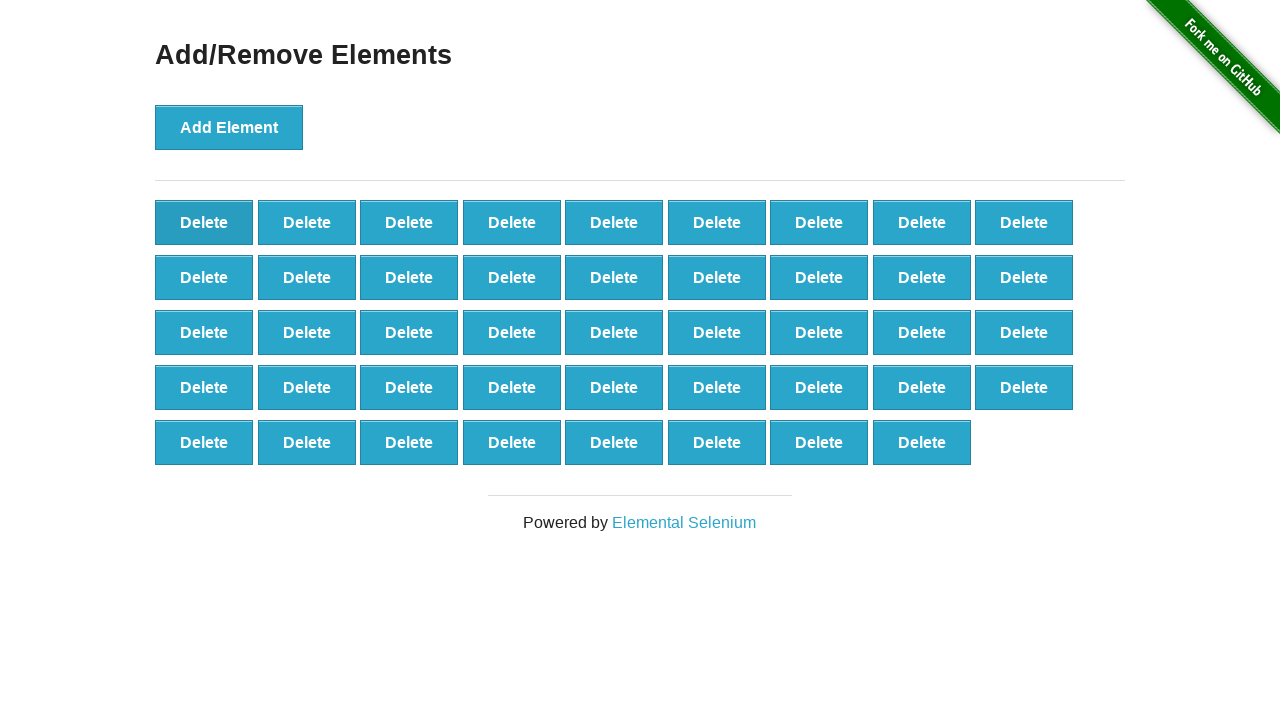

Clicked Delete button (iteration 57/60) at (204, 222) on button:has-text('Delete') >> nth=0
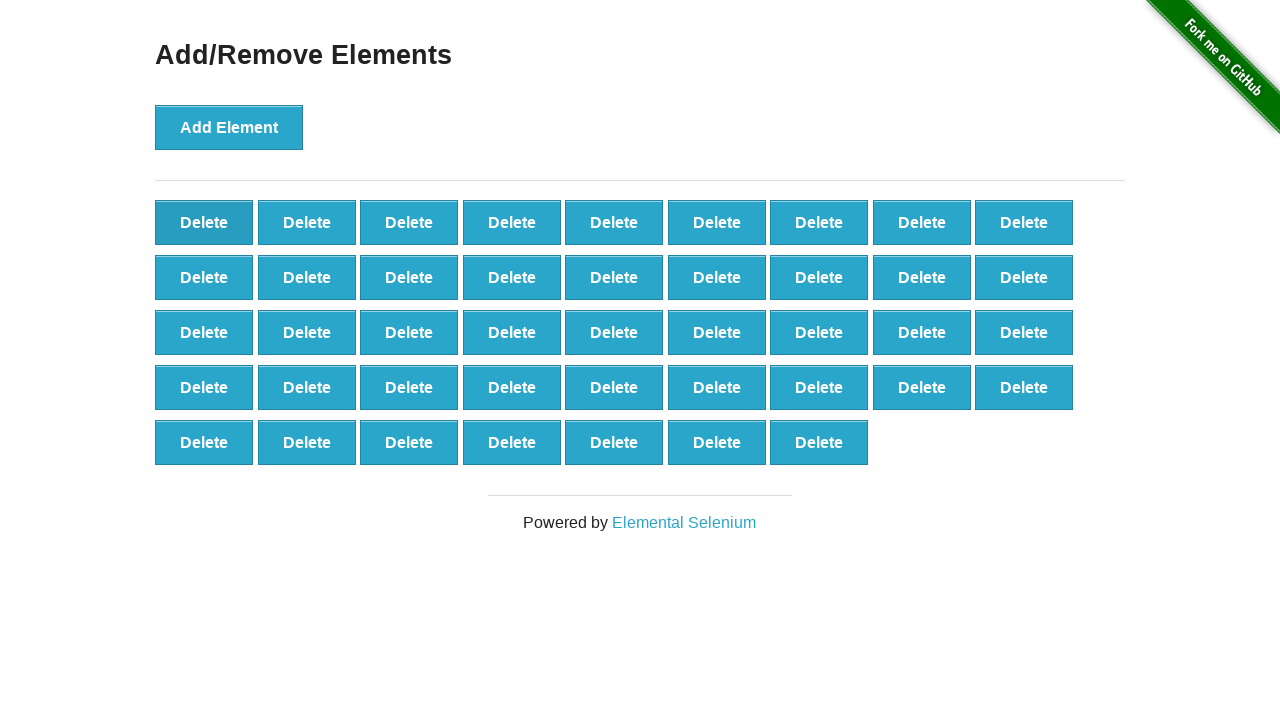

Clicked Delete button (iteration 58/60) at (204, 222) on button:has-text('Delete') >> nth=0
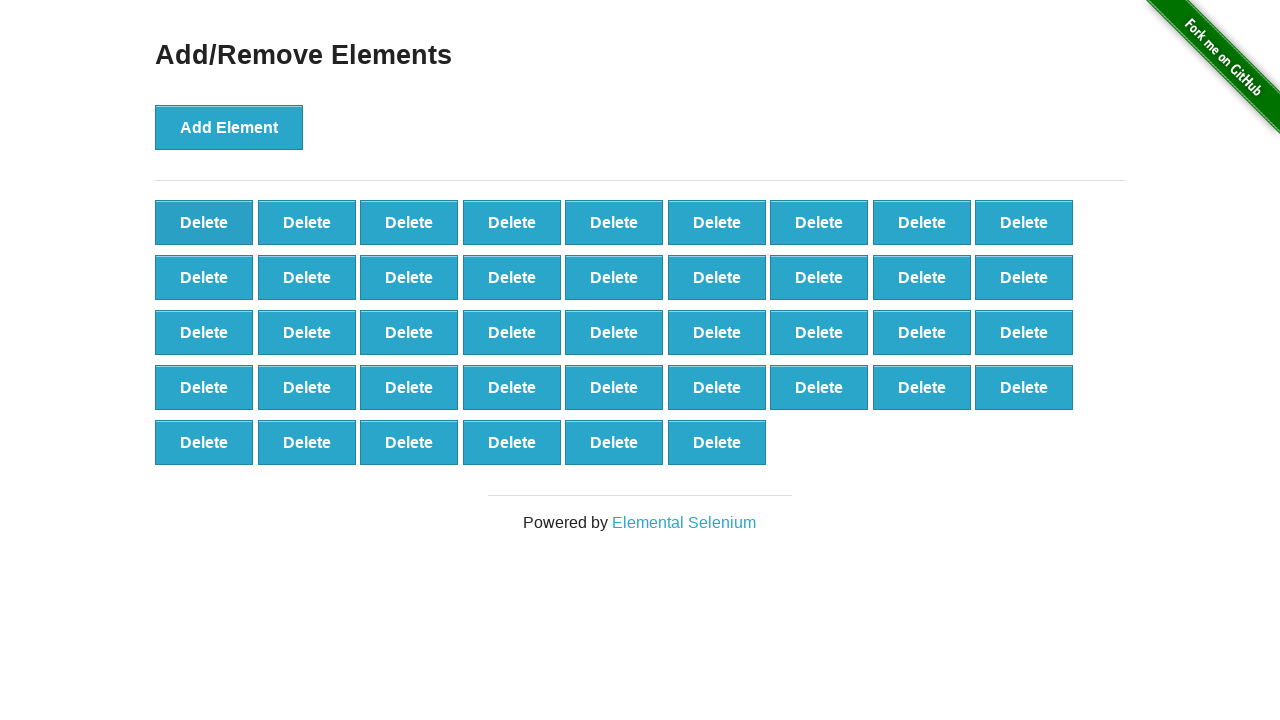

Clicked Delete button (iteration 59/60) at (204, 222) on button:has-text('Delete') >> nth=0
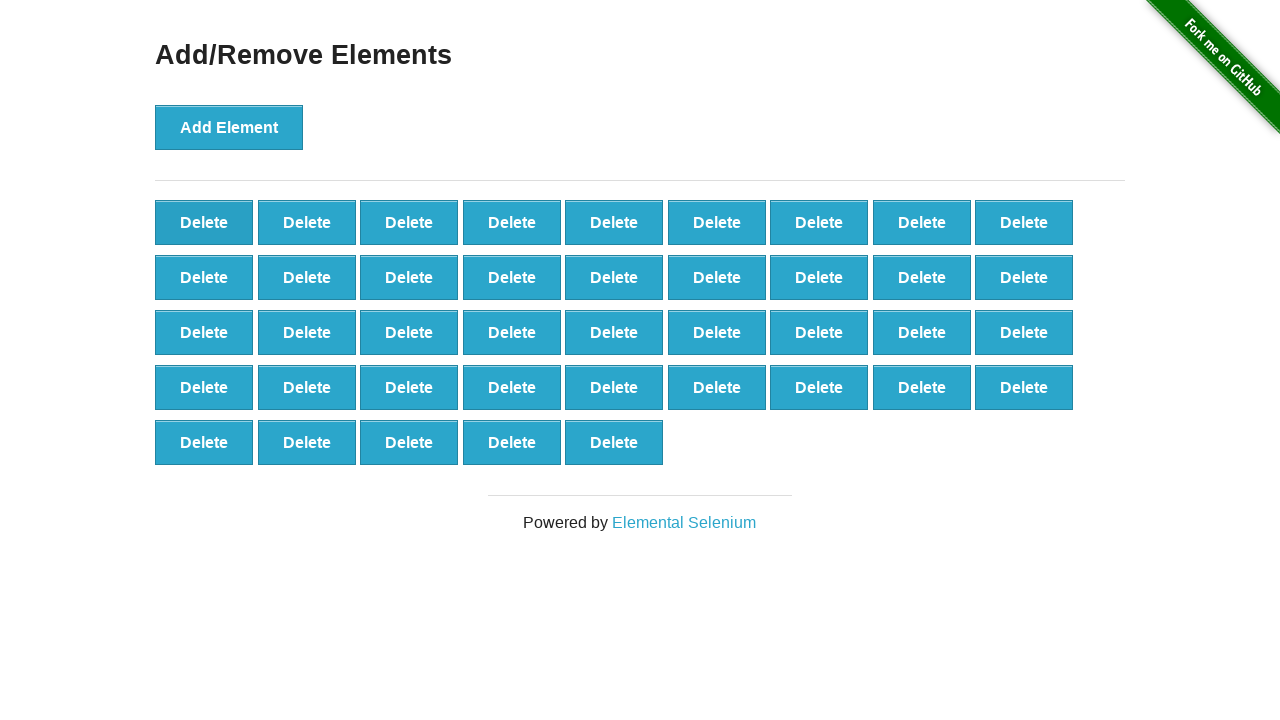

Clicked Delete button (iteration 60/60) at (204, 222) on button:has-text('Delete') >> nth=0
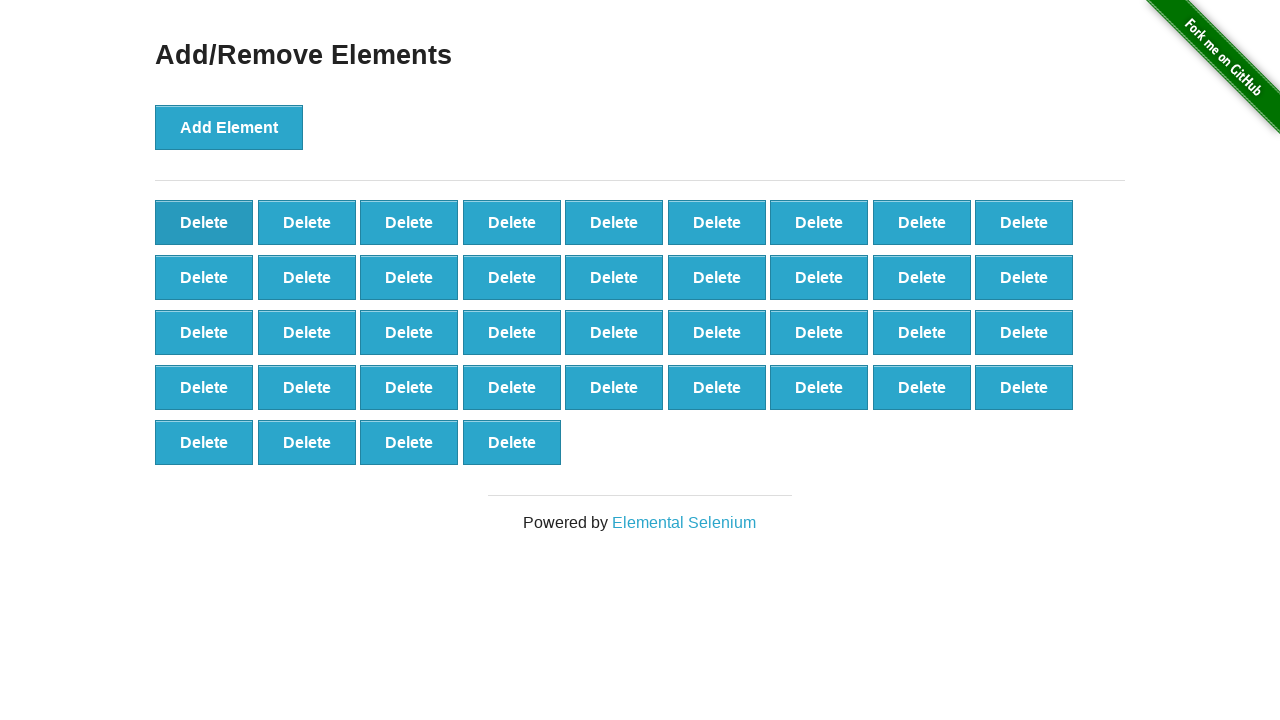

Counted Delete buttons after deleting 60 elements: 40
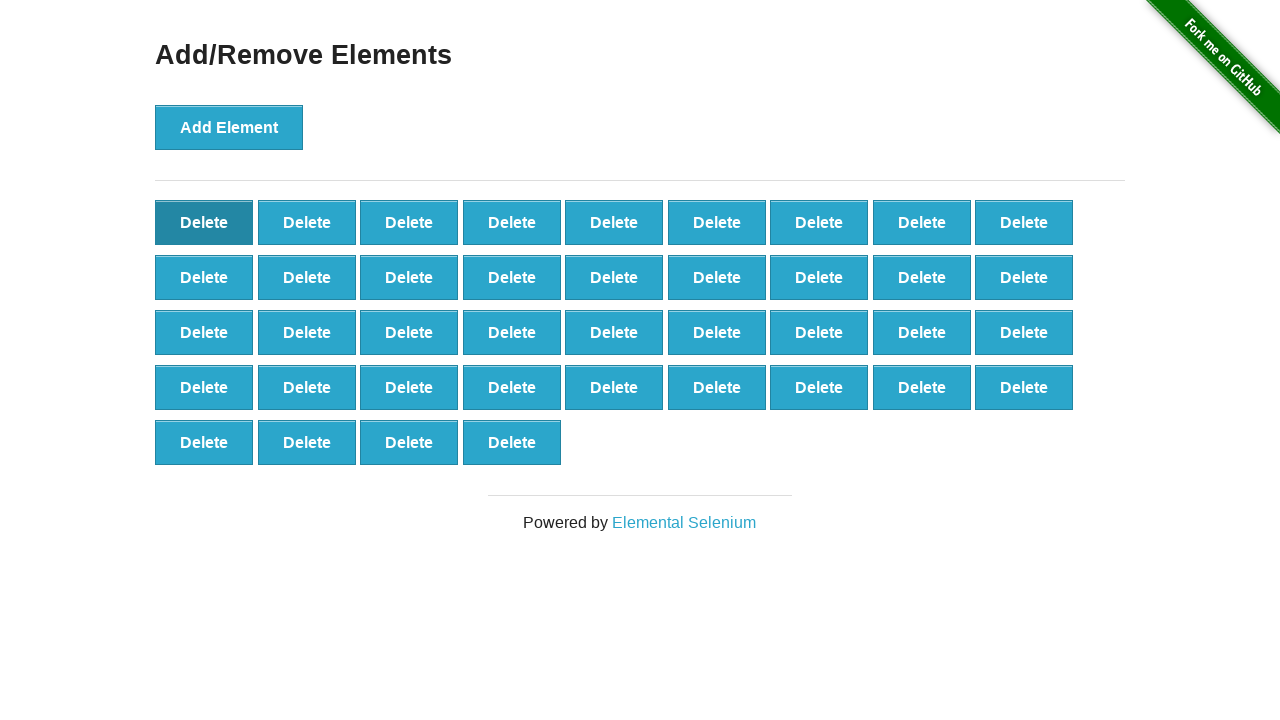

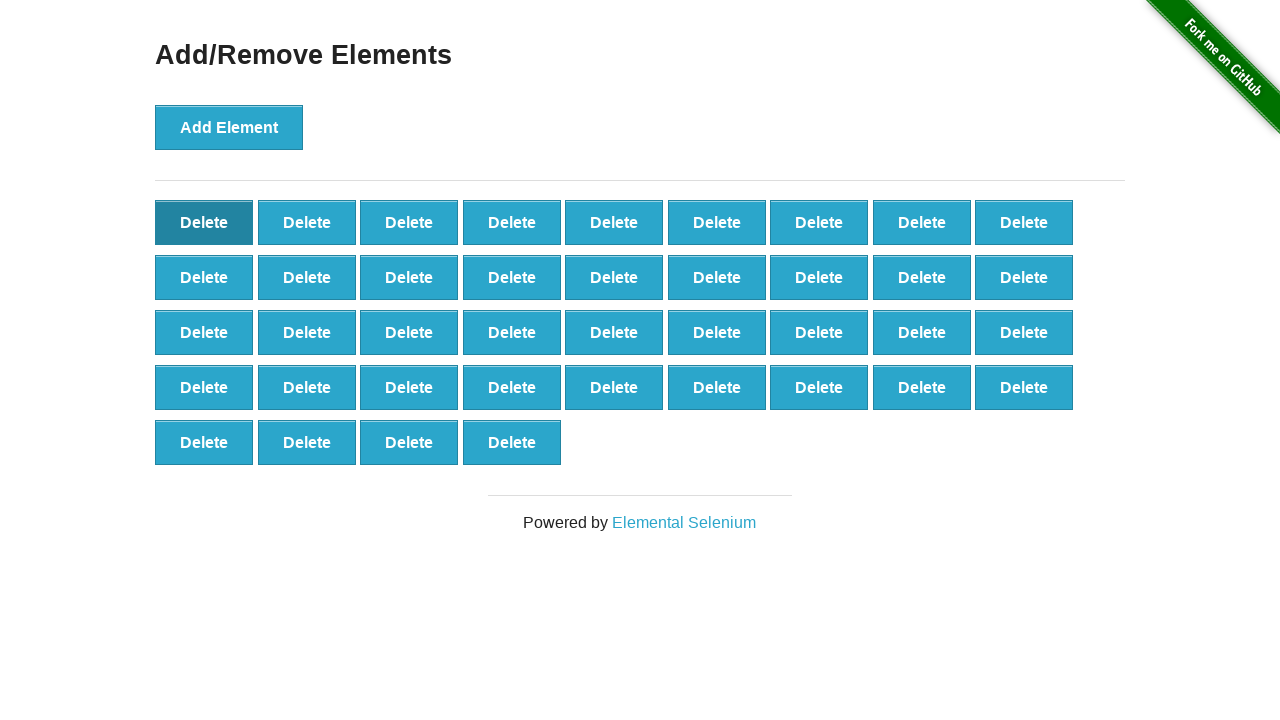